Tests the add/remove elements functionality by clicking the Add Element button 100 times and then clicking Delete button 90 times to verify the dynamic element creation and deletion

Starting URL: https://the-internet.herokuapp.com/add_remove_elements/

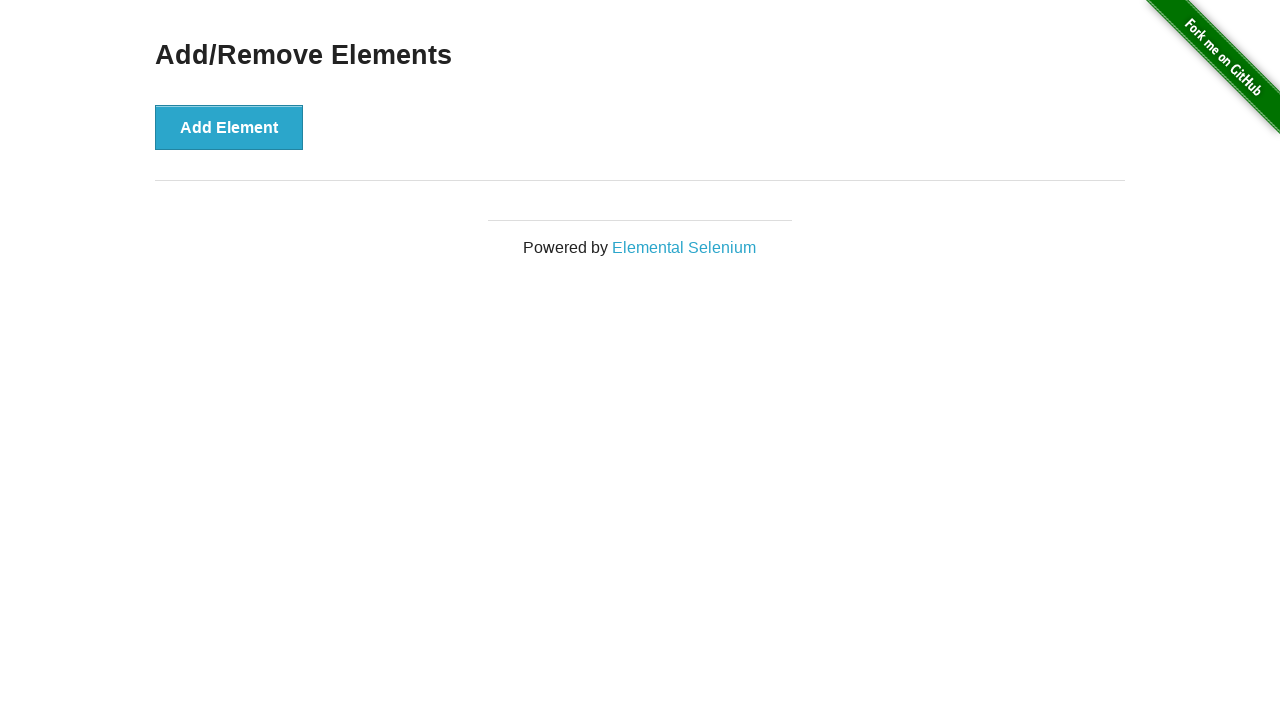

Clicked Add Element button (iteration 1/100) at (229, 127) on button:has-text('Add Element')
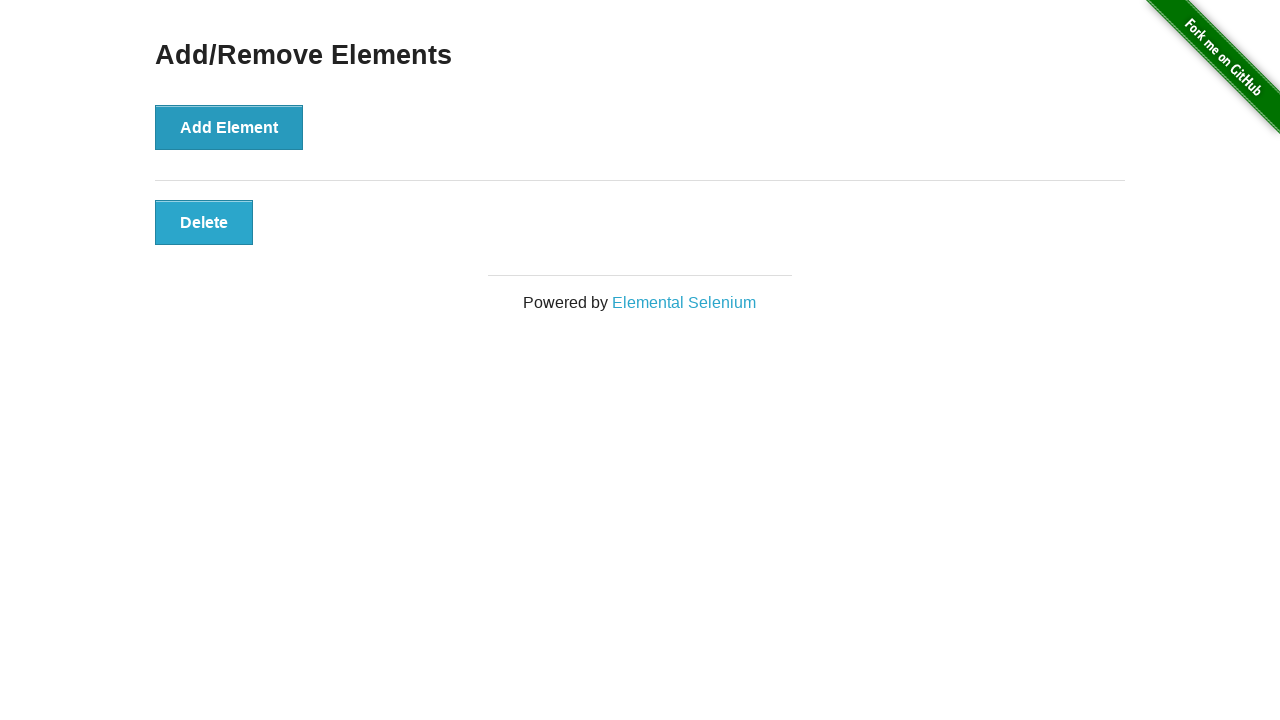

Clicked Add Element button (iteration 2/100) at (229, 127) on button:has-text('Add Element')
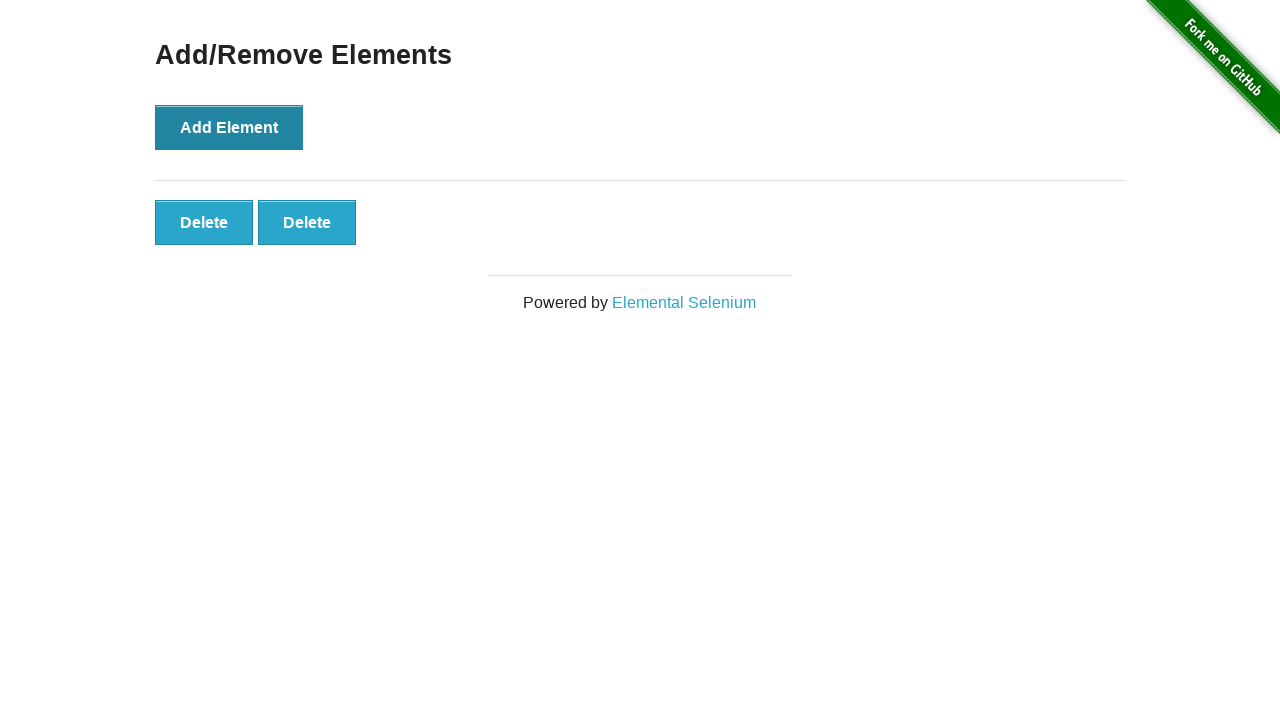

Clicked Add Element button (iteration 3/100) at (229, 127) on button:has-text('Add Element')
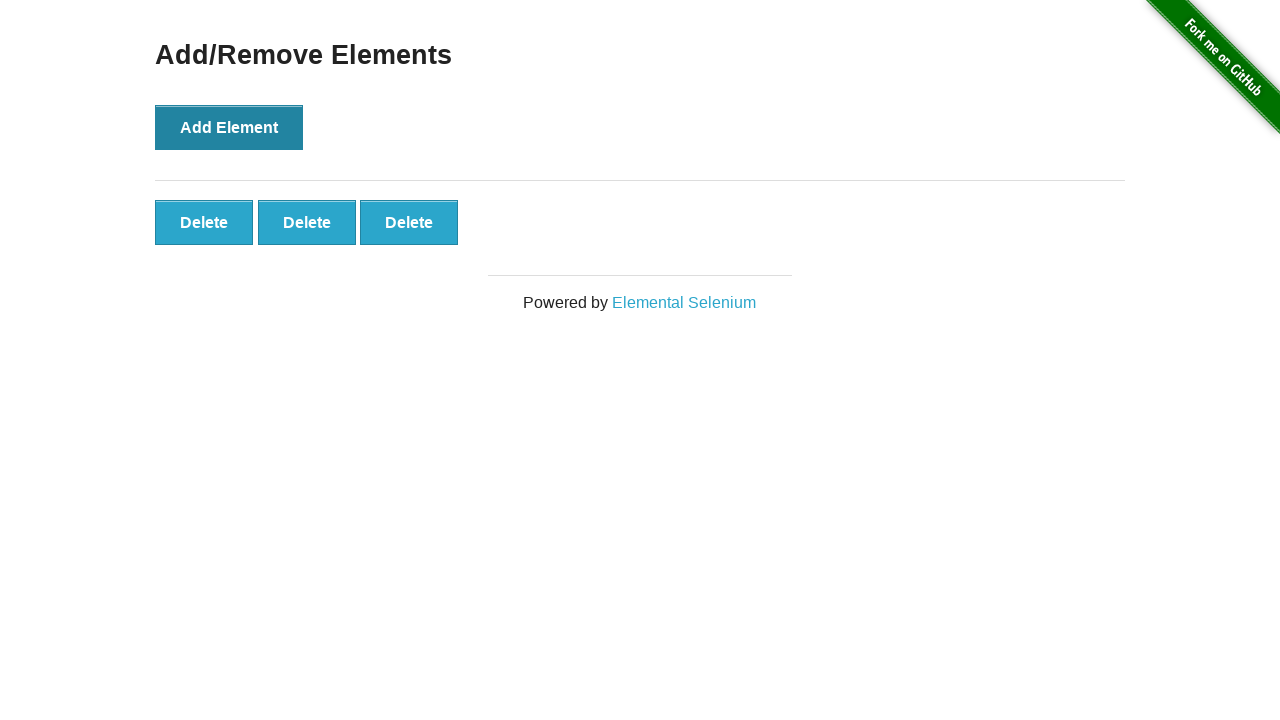

Clicked Add Element button (iteration 4/100) at (229, 127) on button:has-text('Add Element')
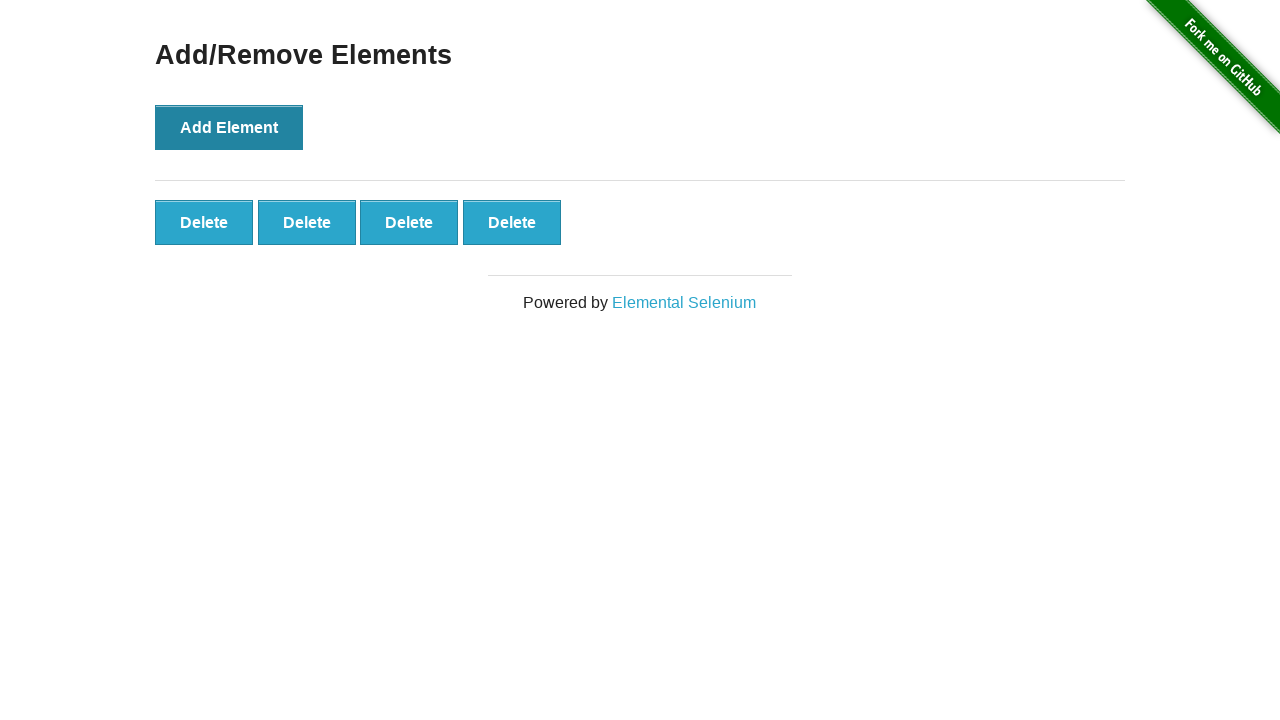

Clicked Add Element button (iteration 5/100) at (229, 127) on button:has-text('Add Element')
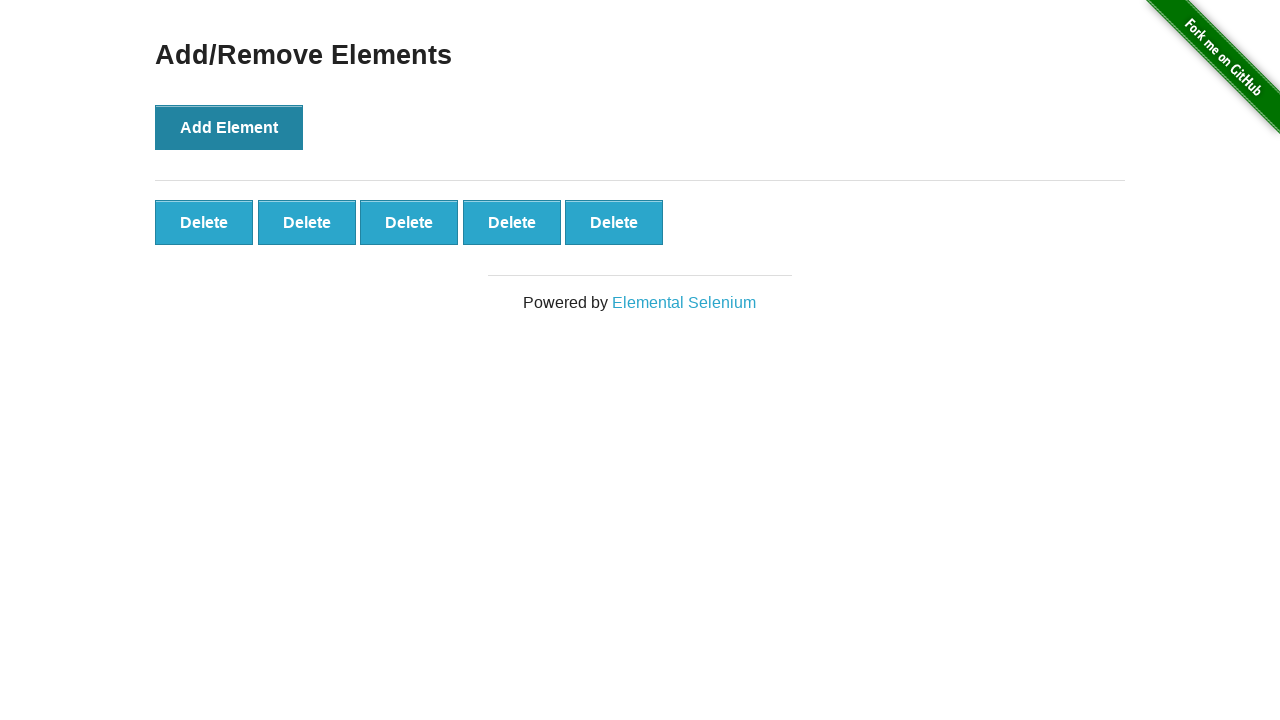

Clicked Add Element button (iteration 6/100) at (229, 127) on button:has-text('Add Element')
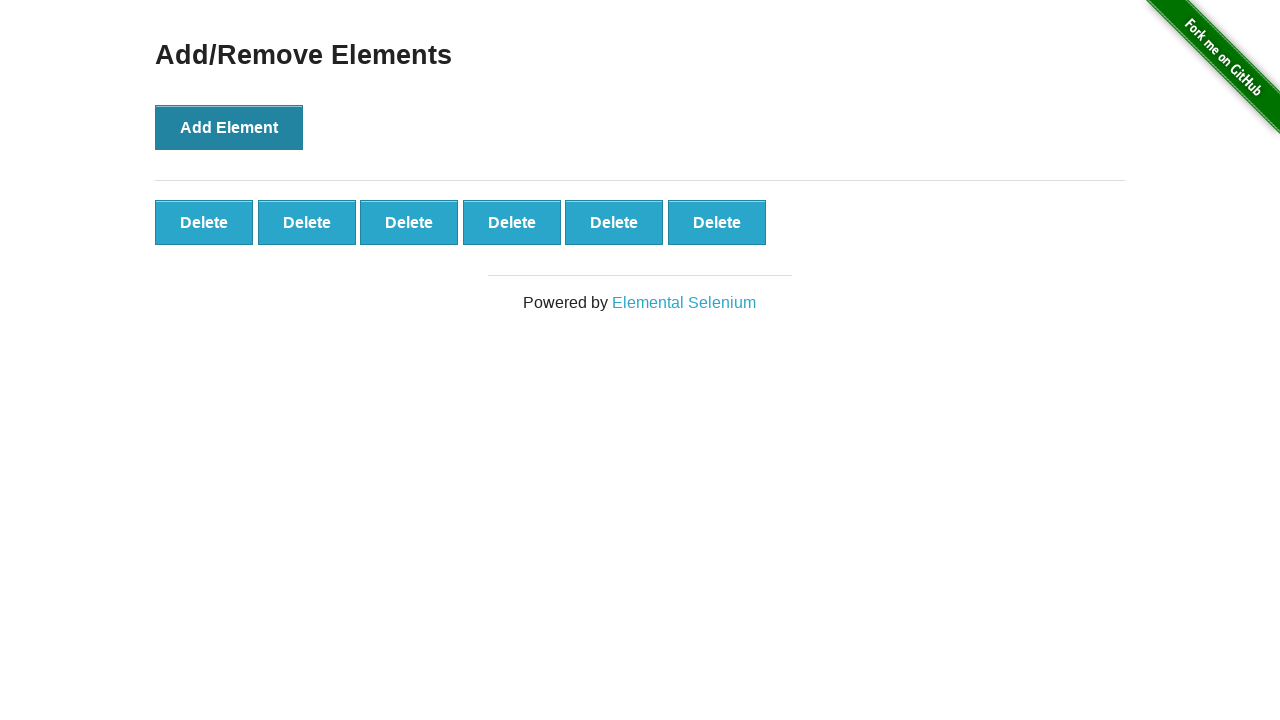

Clicked Add Element button (iteration 7/100) at (229, 127) on button:has-text('Add Element')
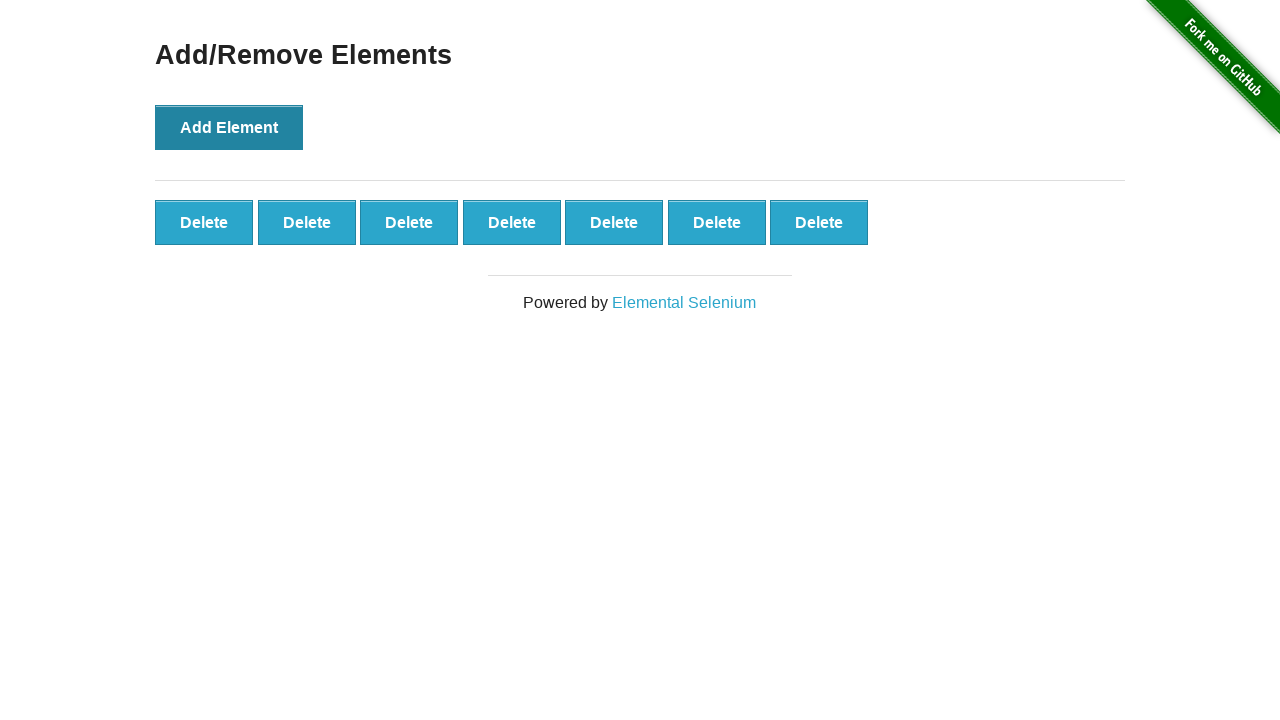

Clicked Add Element button (iteration 8/100) at (229, 127) on button:has-text('Add Element')
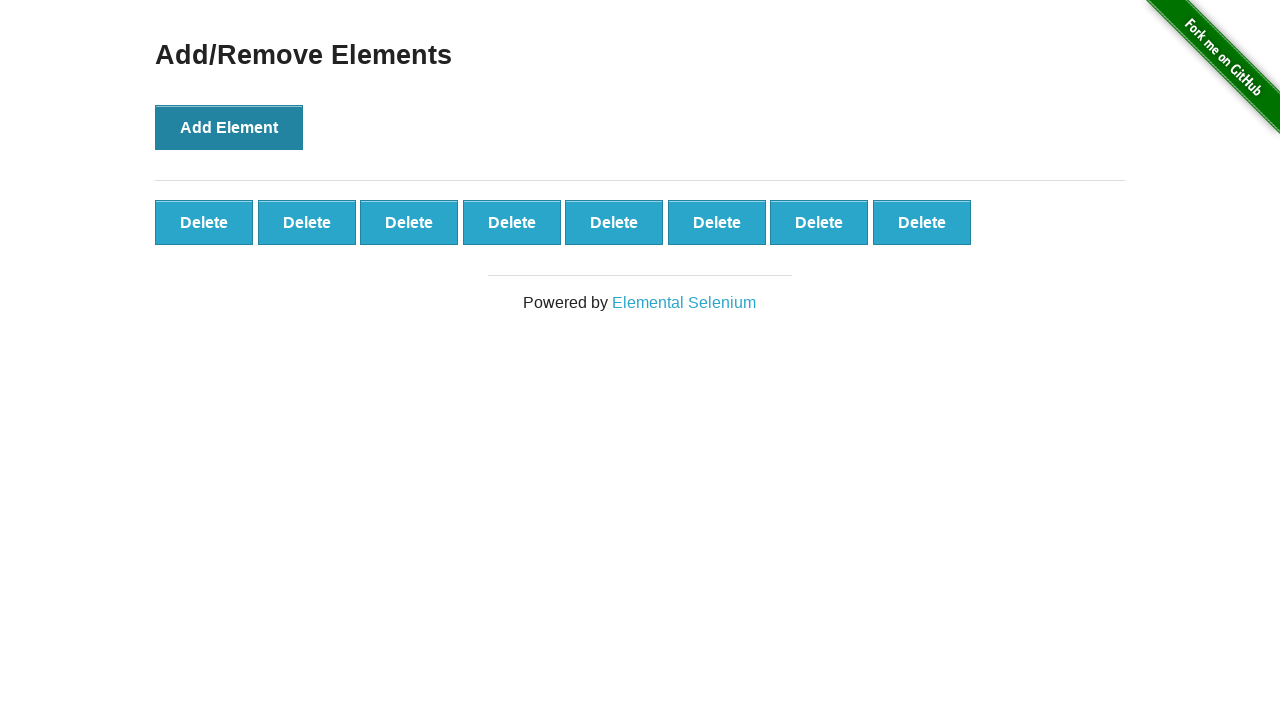

Clicked Add Element button (iteration 9/100) at (229, 127) on button:has-text('Add Element')
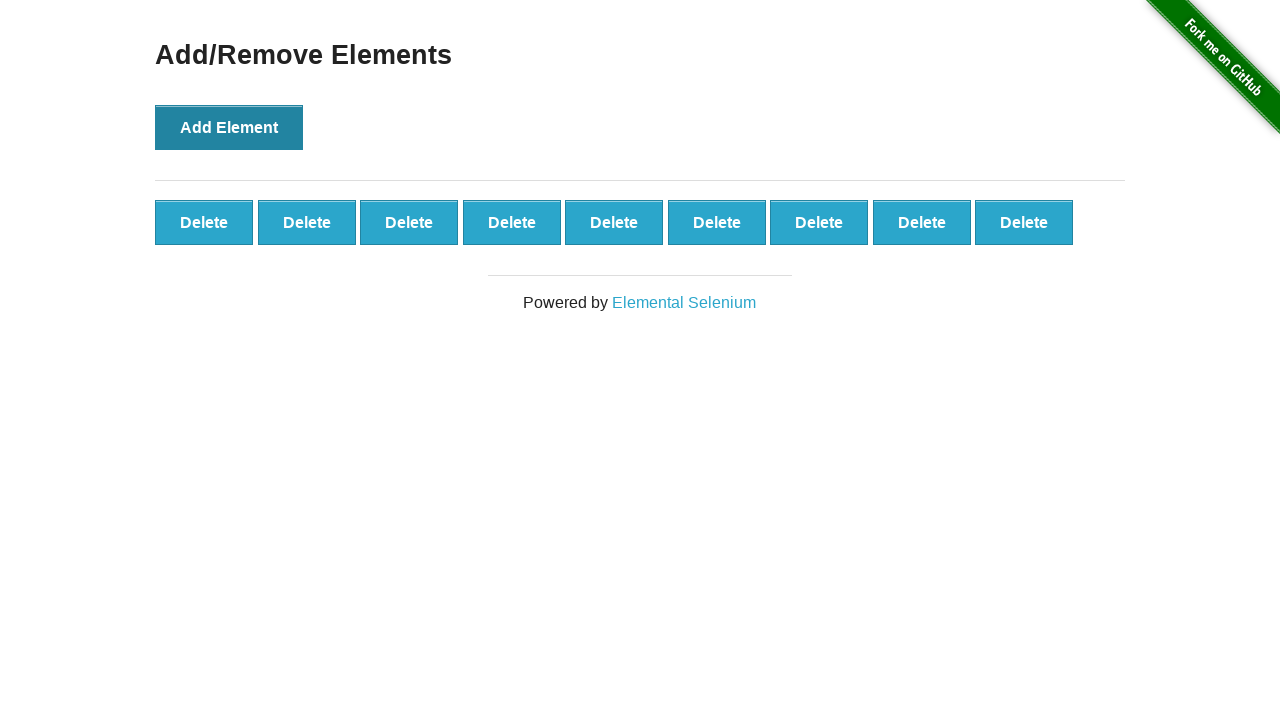

Clicked Add Element button (iteration 10/100) at (229, 127) on button:has-text('Add Element')
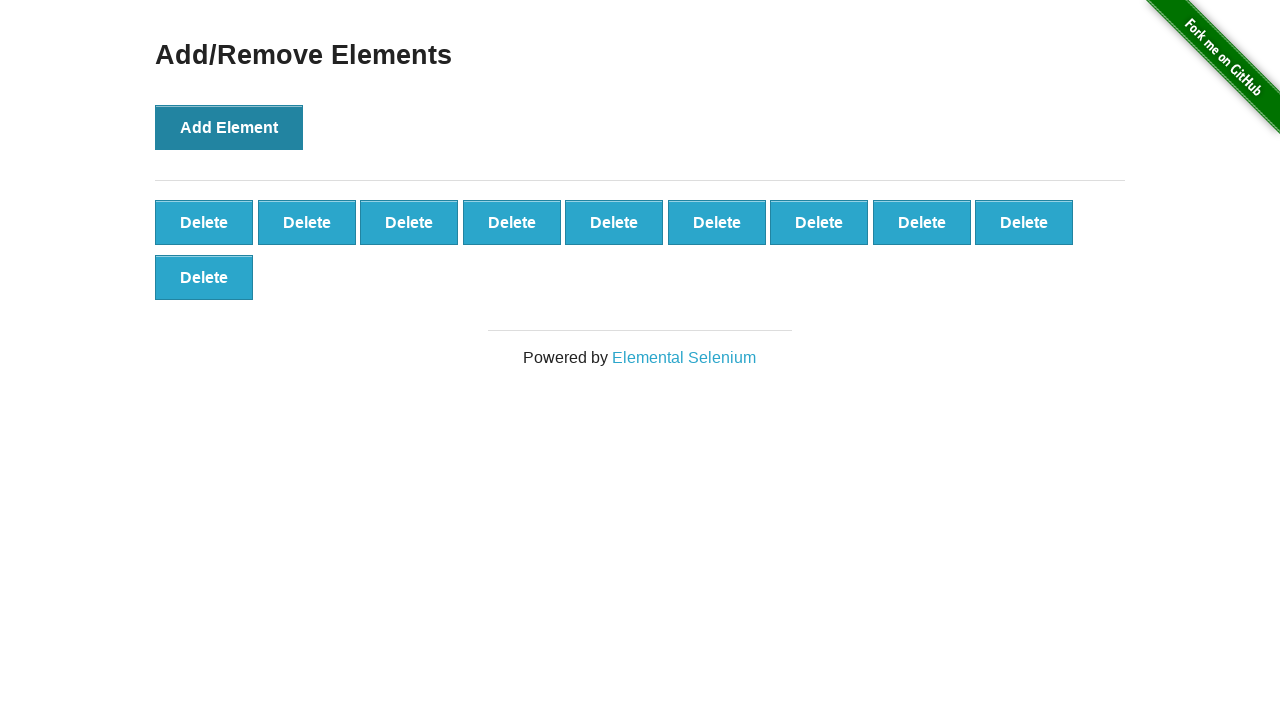

Clicked Add Element button (iteration 11/100) at (229, 127) on button:has-text('Add Element')
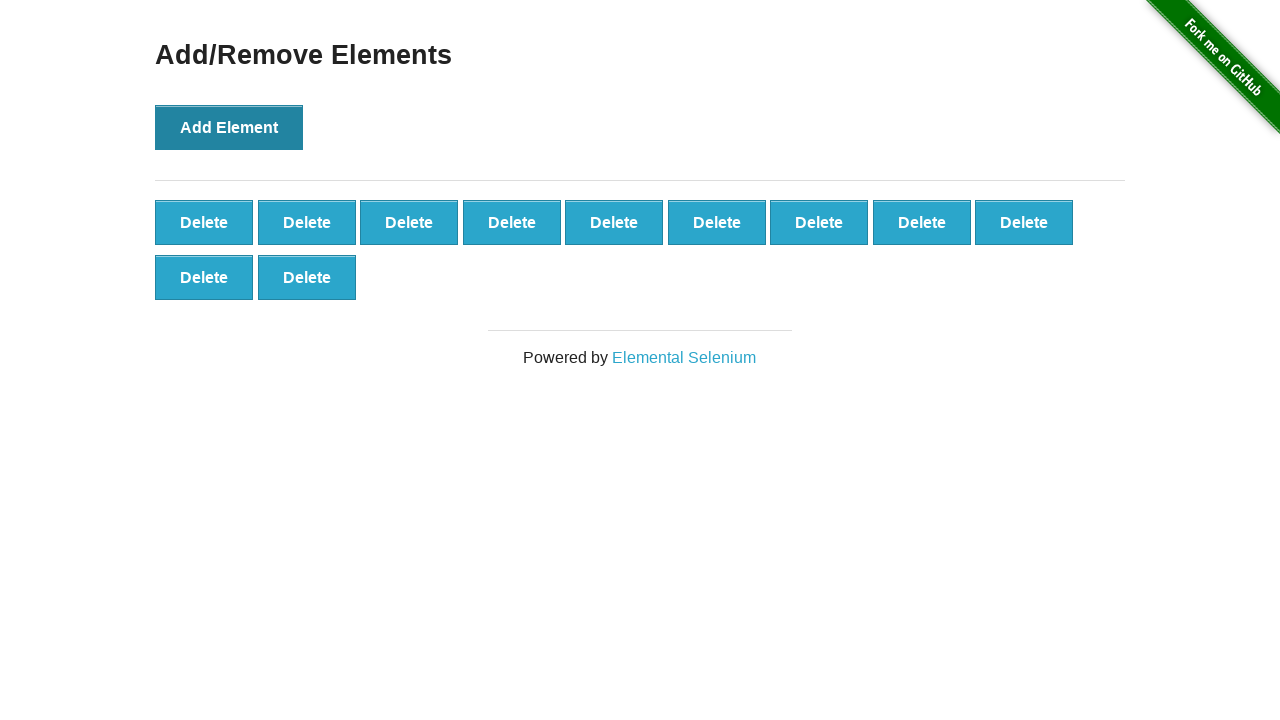

Clicked Add Element button (iteration 12/100) at (229, 127) on button:has-text('Add Element')
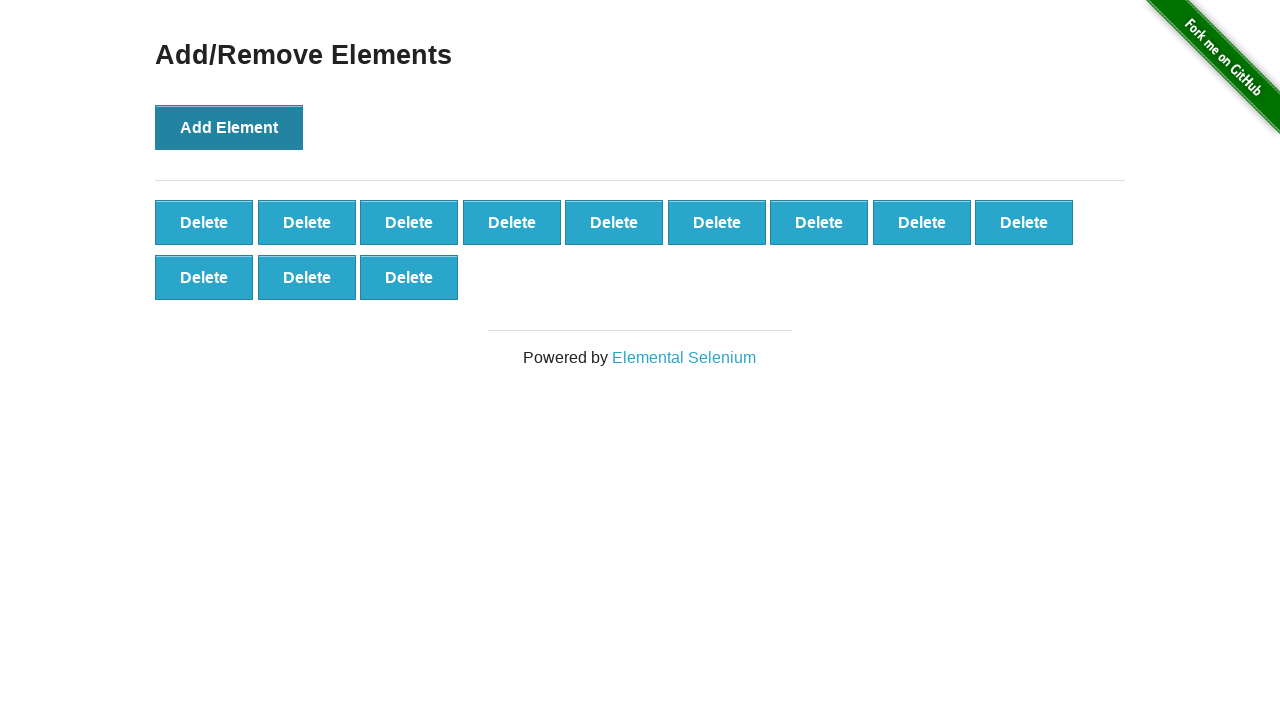

Clicked Add Element button (iteration 13/100) at (229, 127) on button:has-text('Add Element')
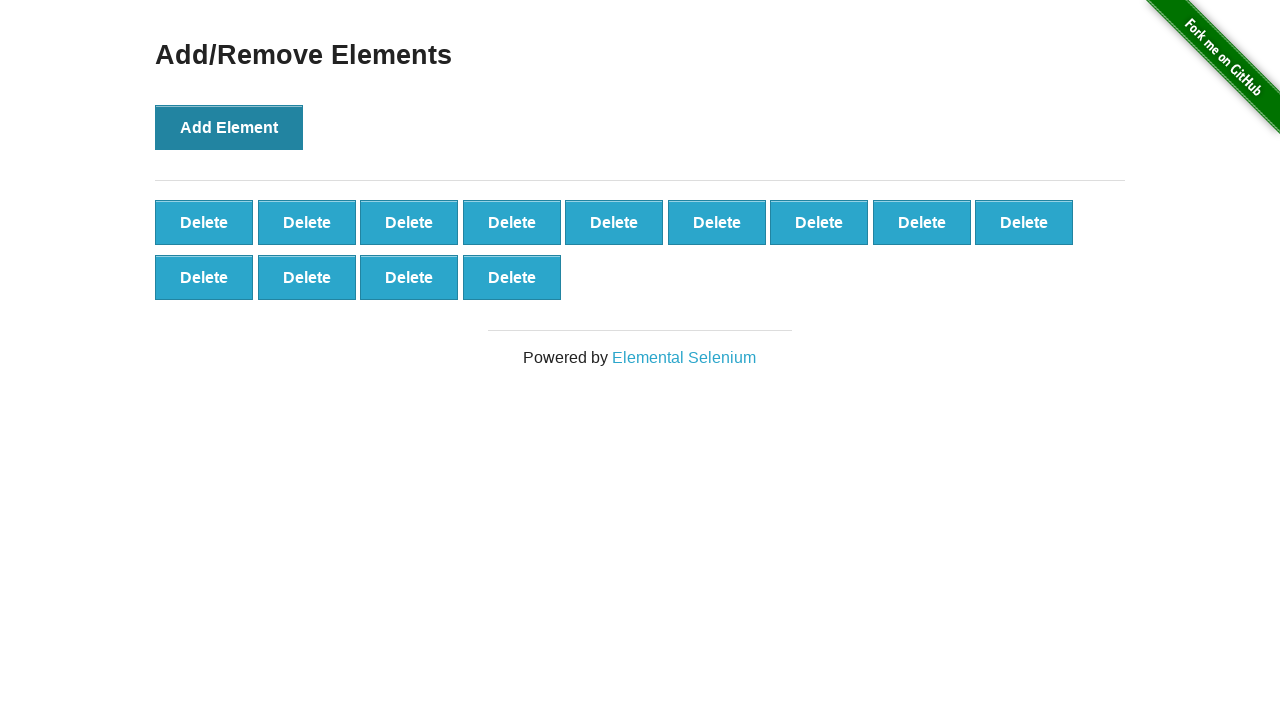

Clicked Add Element button (iteration 14/100) at (229, 127) on button:has-text('Add Element')
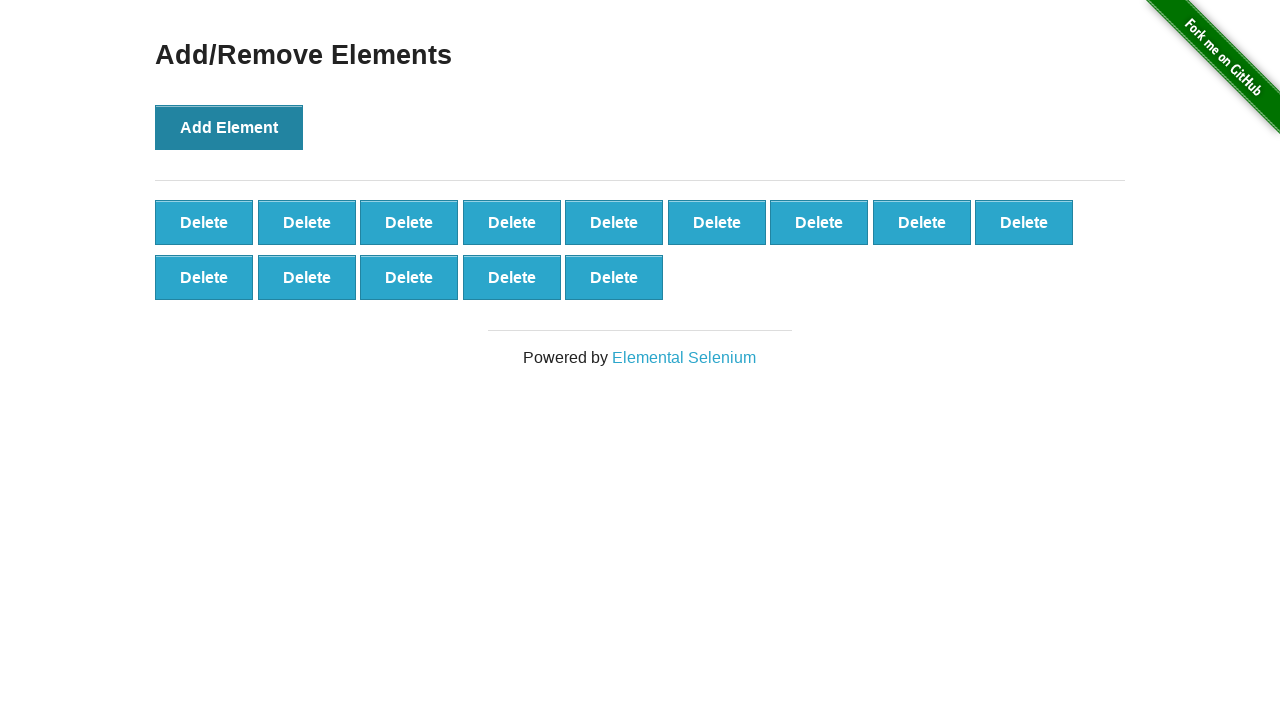

Clicked Add Element button (iteration 15/100) at (229, 127) on button:has-text('Add Element')
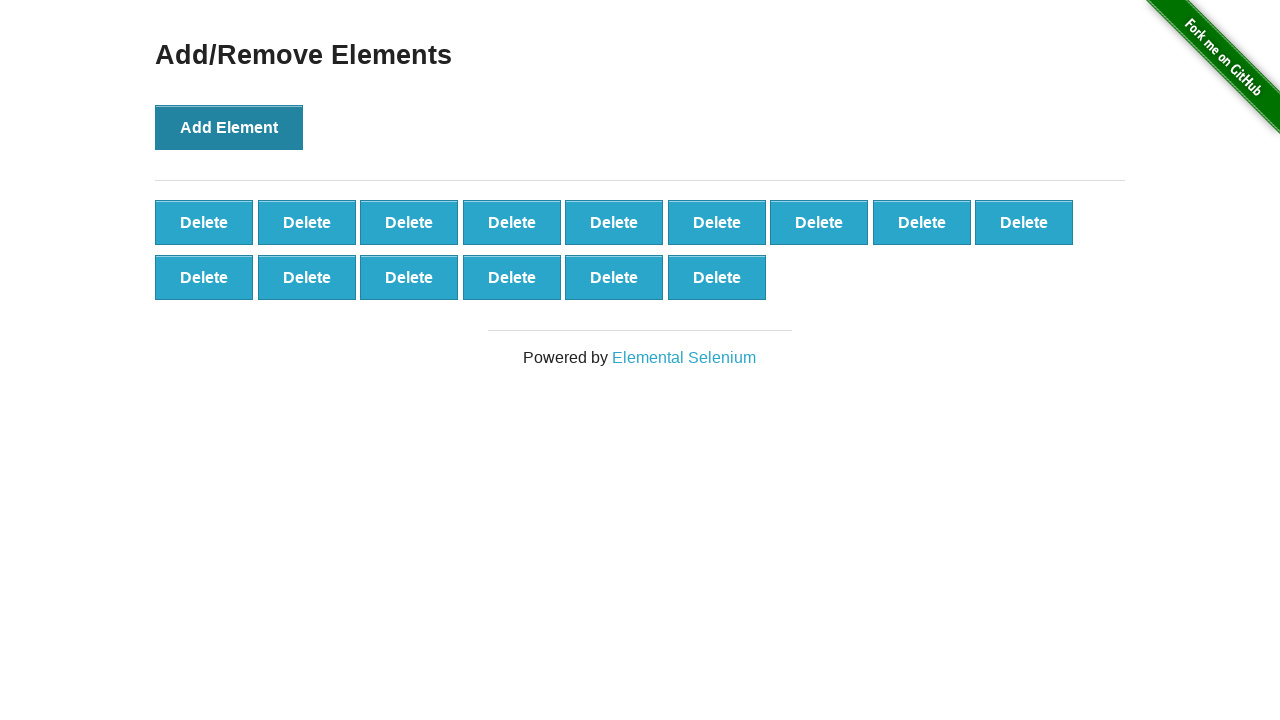

Clicked Add Element button (iteration 16/100) at (229, 127) on button:has-text('Add Element')
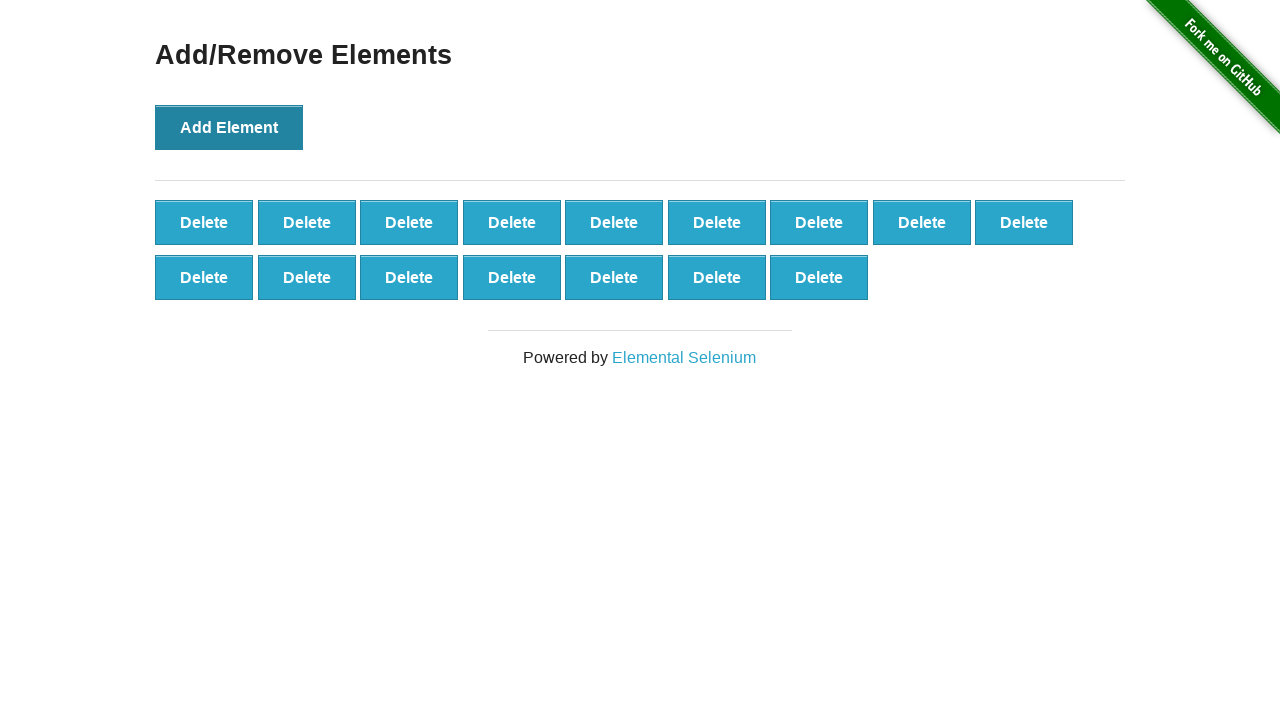

Clicked Add Element button (iteration 17/100) at (229, 127) on button:has-text('Add Element')
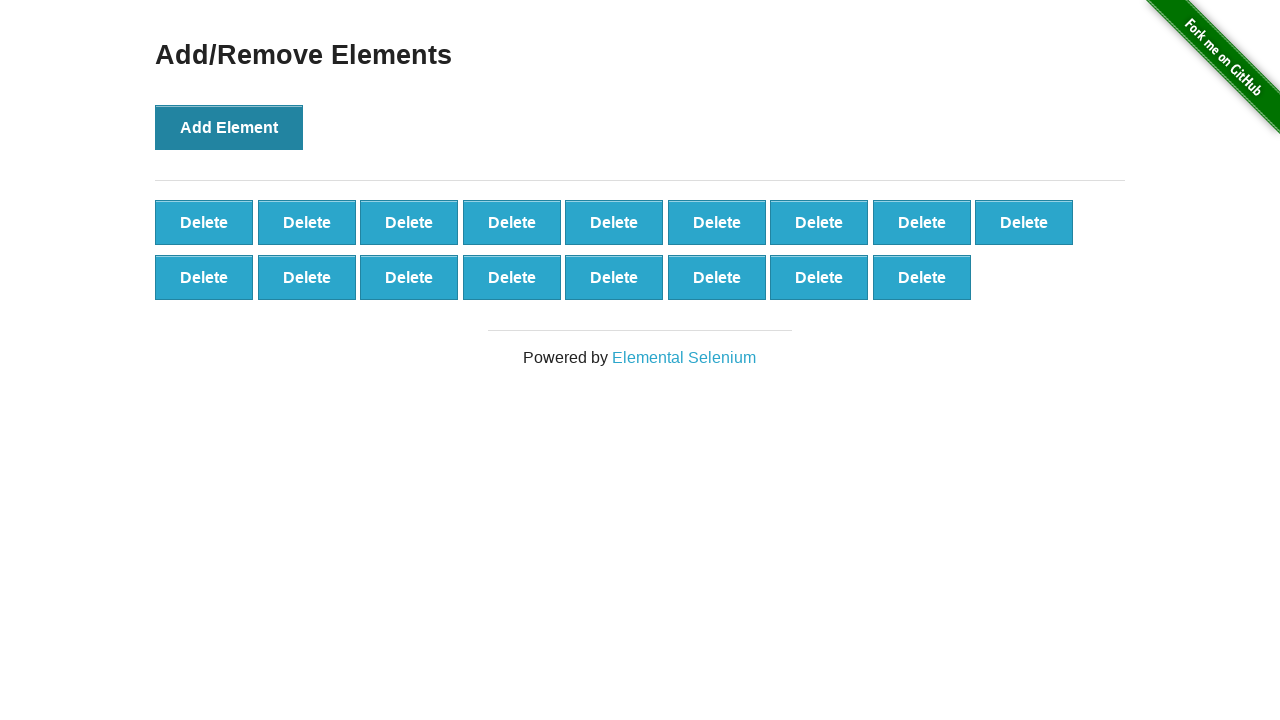

Clicked Add Element button (iteration 18/100) at (229, 127) on button:has-text('Add Element')
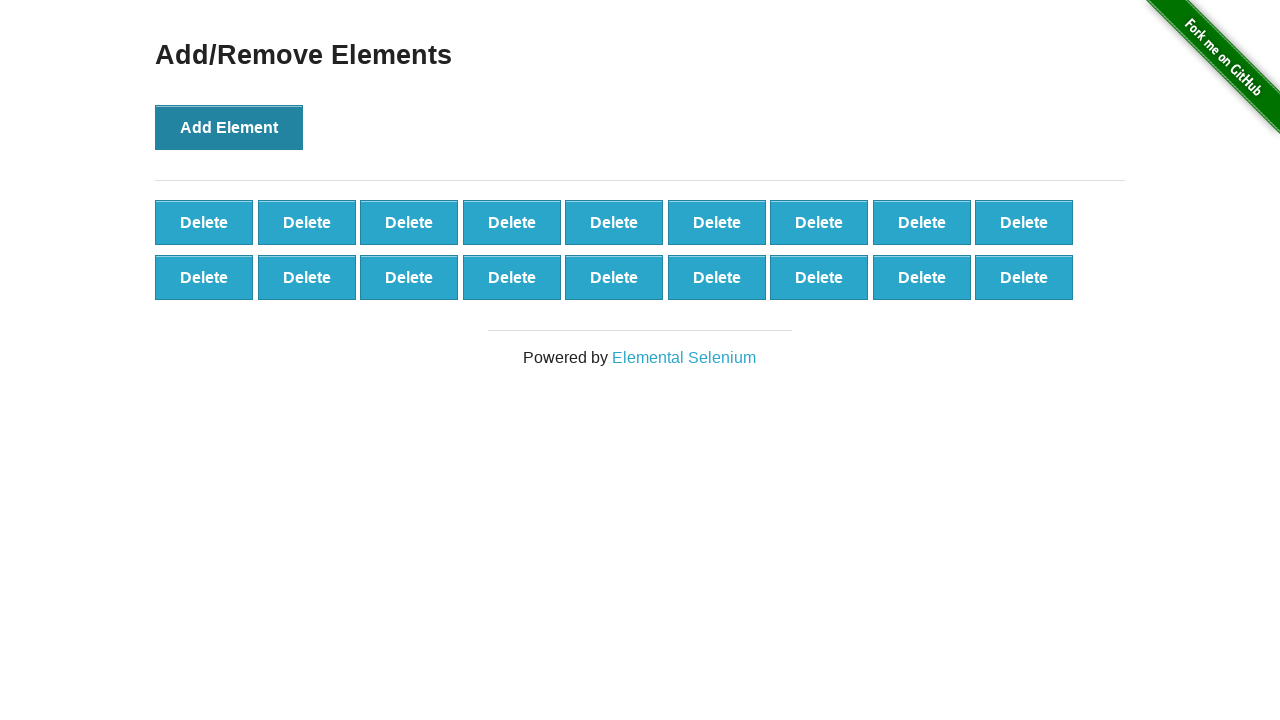

Clicked Add Element button (iteration 19/100) at (229, 127) on button:has-text('Add Element')
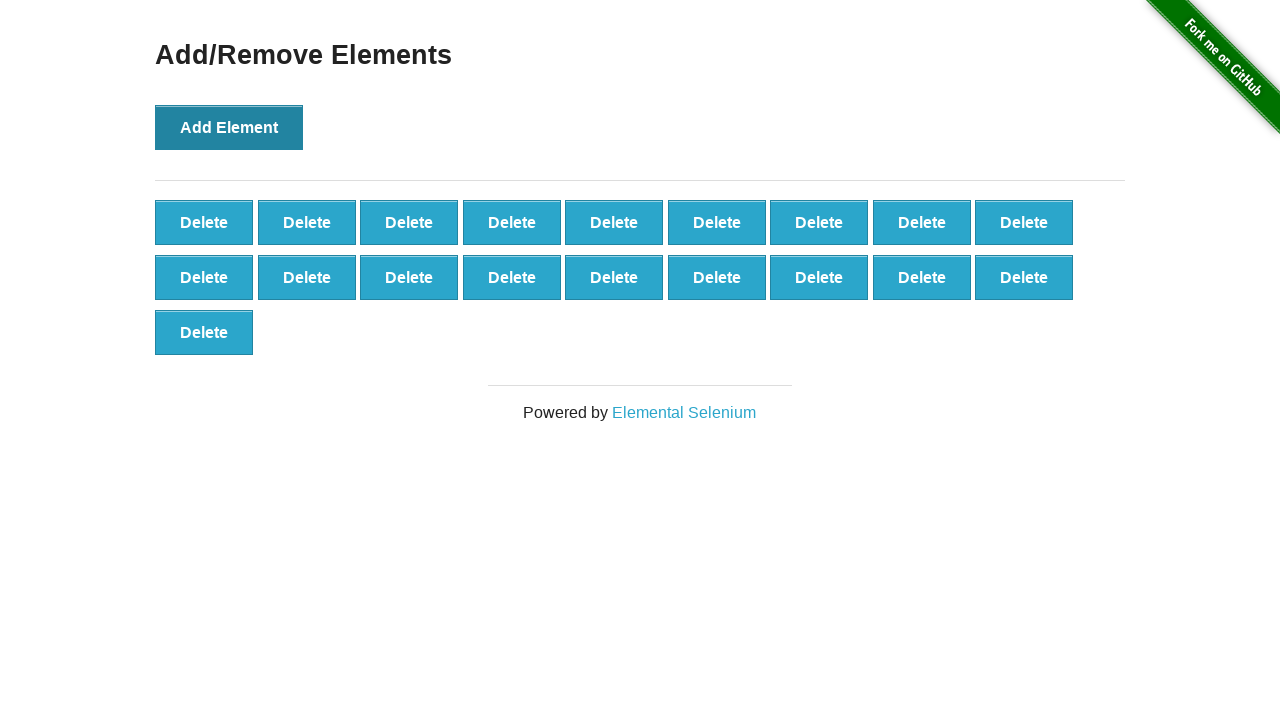

Clicked Add Element button (iteration 20/100) at (229, 127) on button:has-text('Add Element')
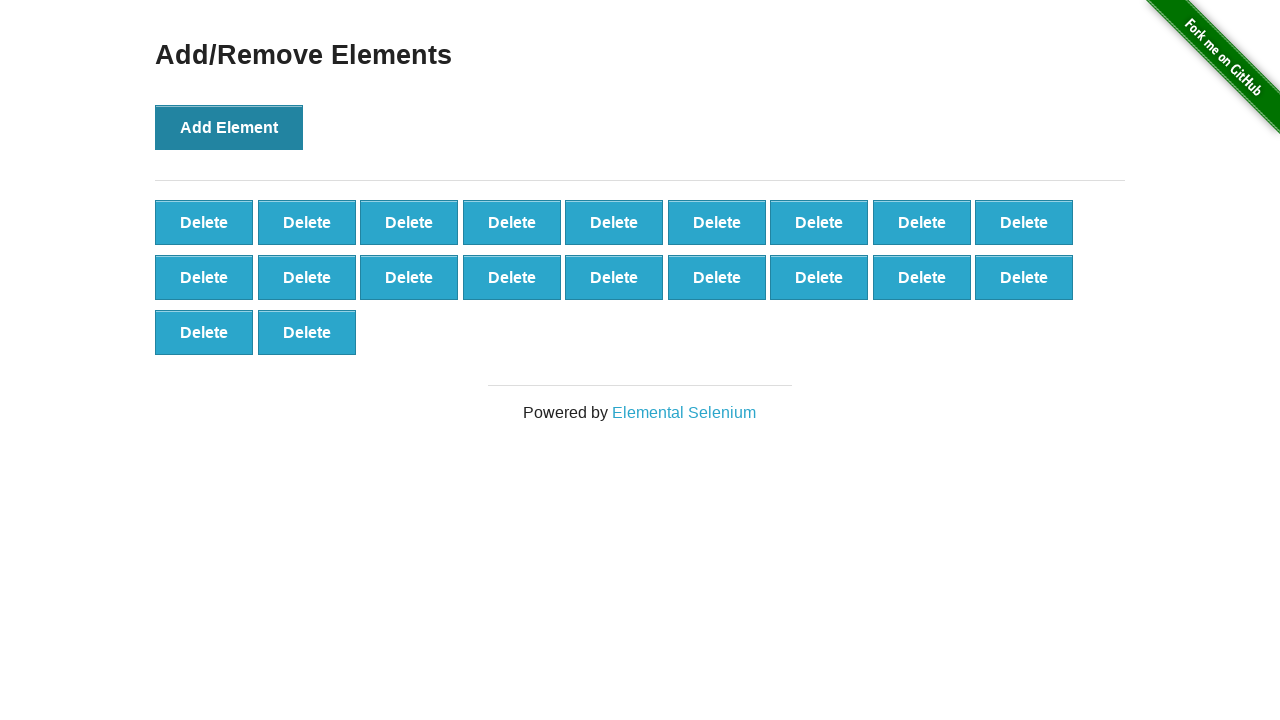

Clicked Add Element button (iteration 21/100) at (229, 127) on button:has-text('Add Element')
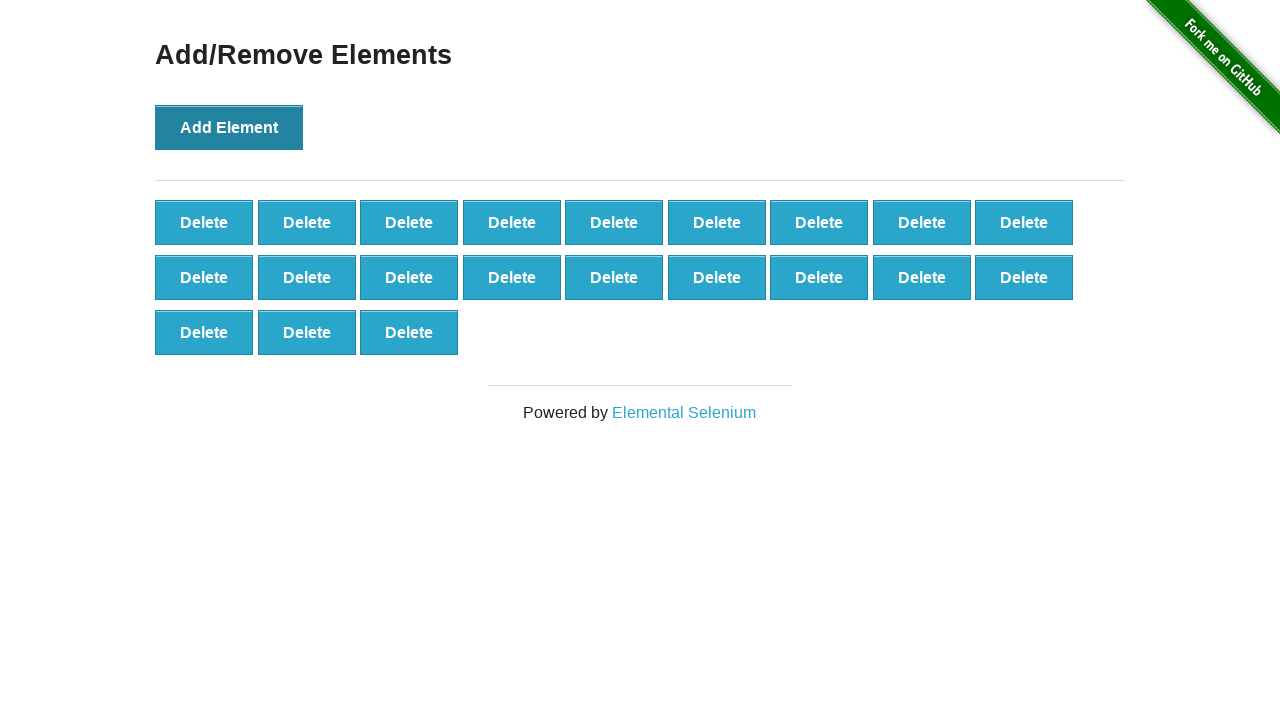

Clicked Add Element button (iteration 22/100) at (229, 127) on button:has-text('Add Element')
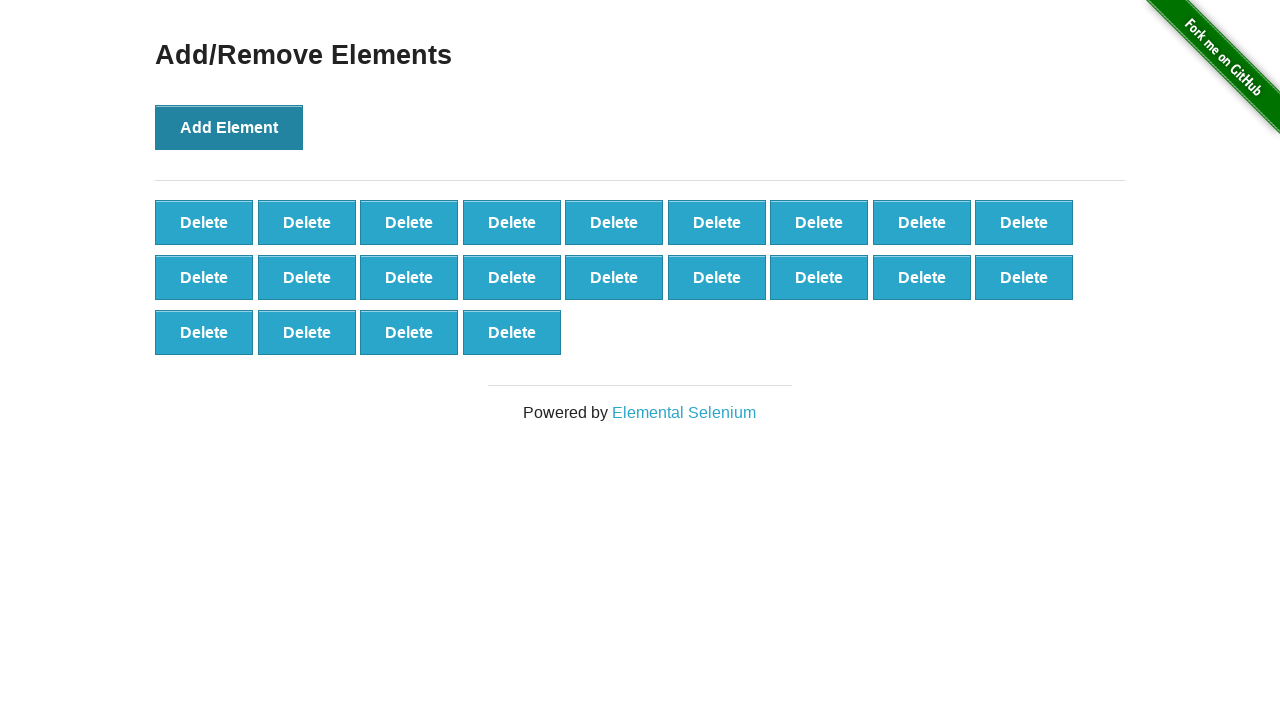

Clicked Add Element button (iteration 23/100) at (229, 127) on button:has-text('Add Element')
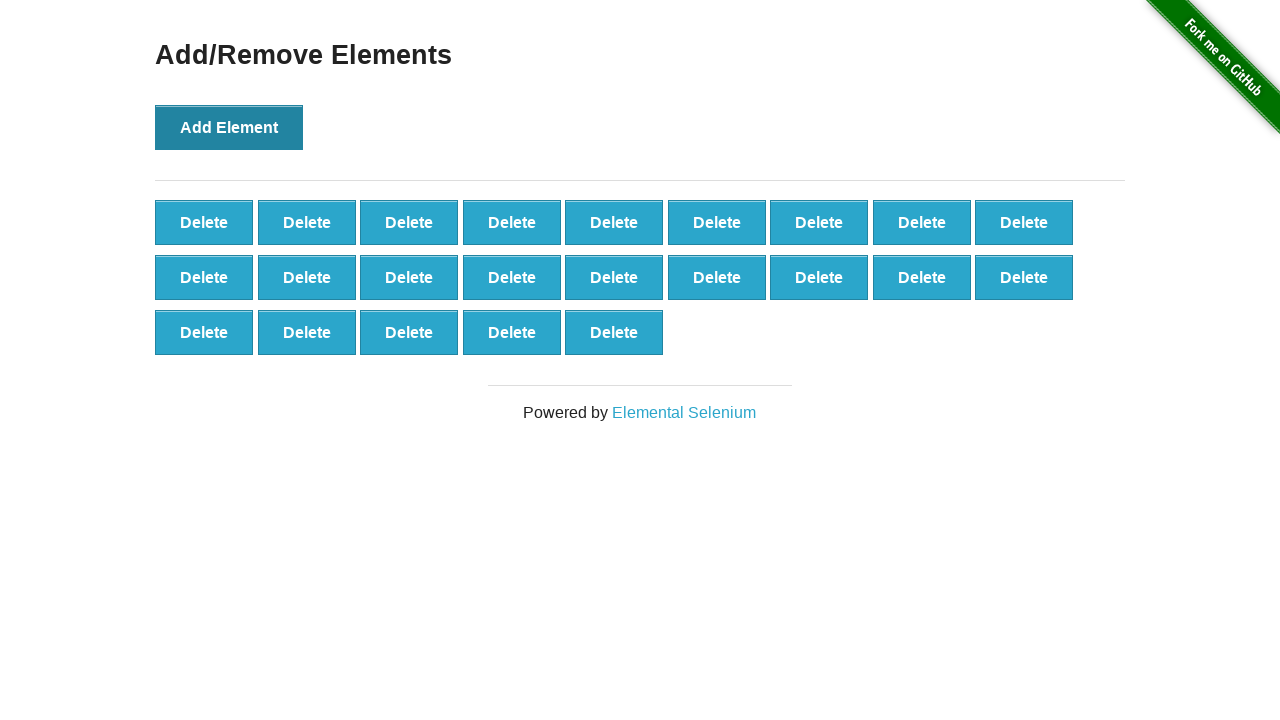

Clicked Add Element button (iteration 24/100) at (229, 127) on button:has-text('Add Element')
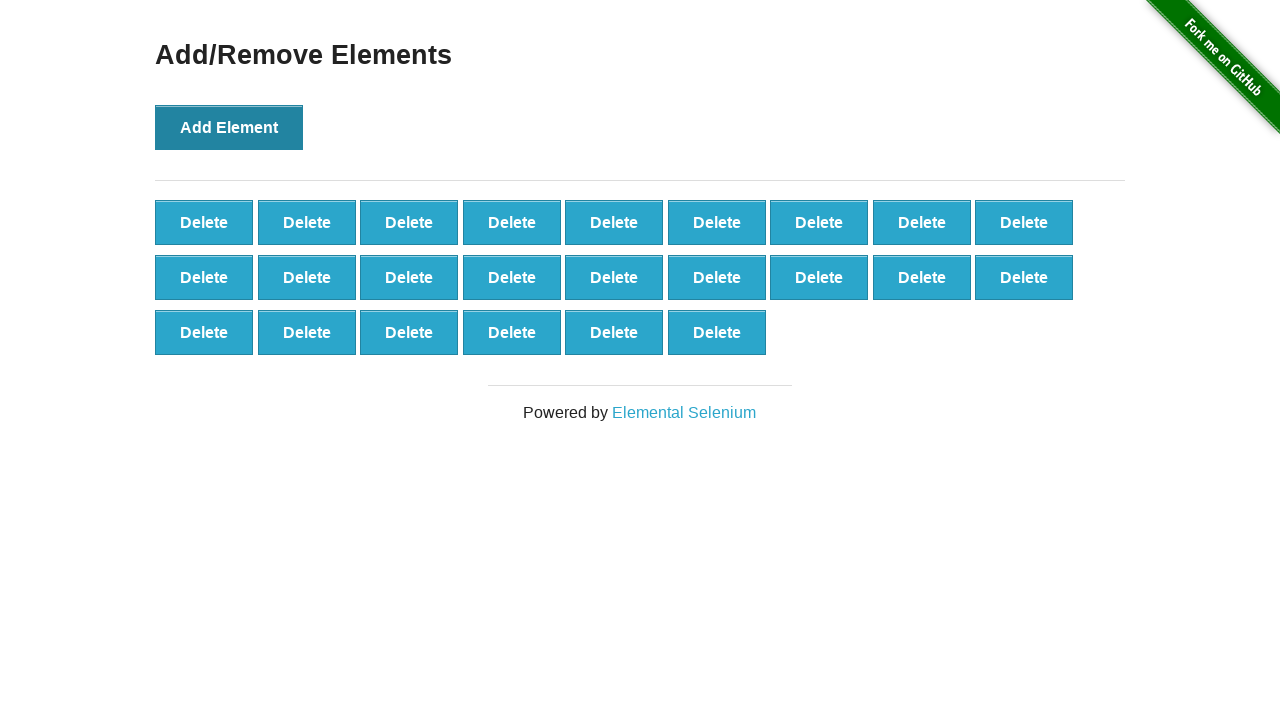

Clicked Add Element button (iteration 25/100) at (229, 127) on button:has-text('Add Element')
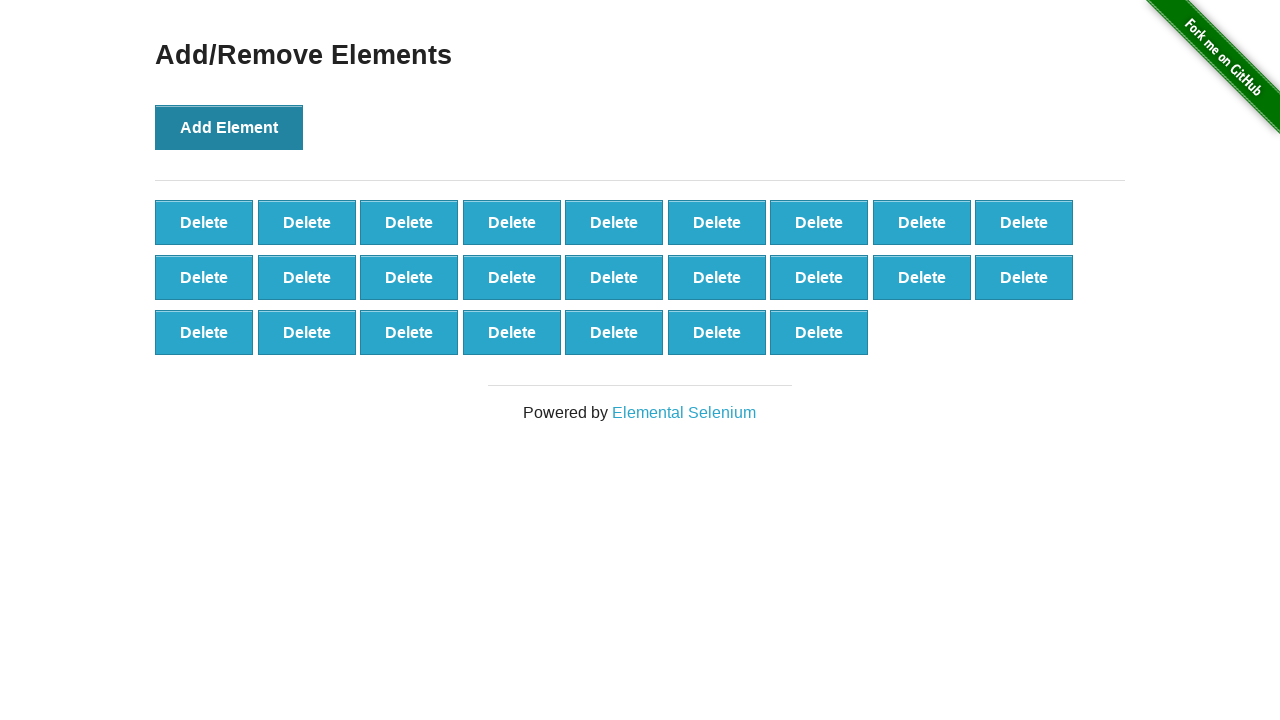

Clicked Add Element button (iteration 26/100) at (229, 127) on button:has-text('Add Element')
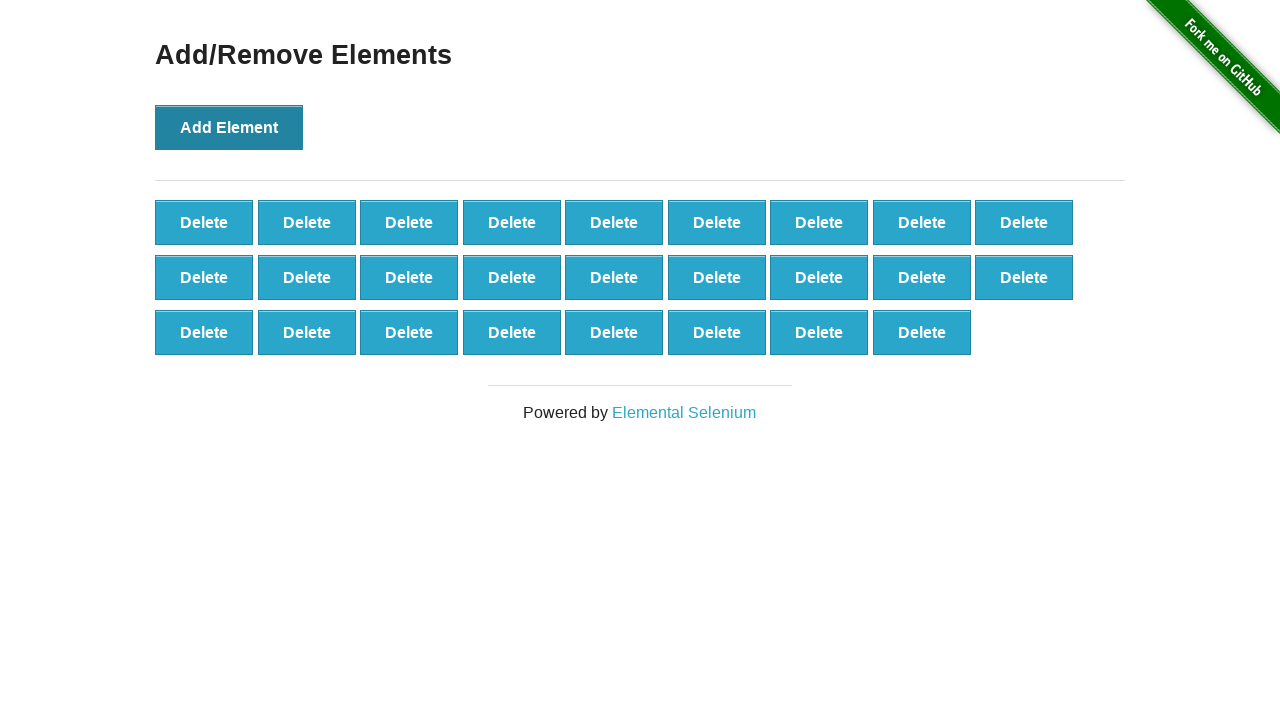

Clicked Add Element button (iteration 27/100) at (229, 127) on button:has-text('Add Element')
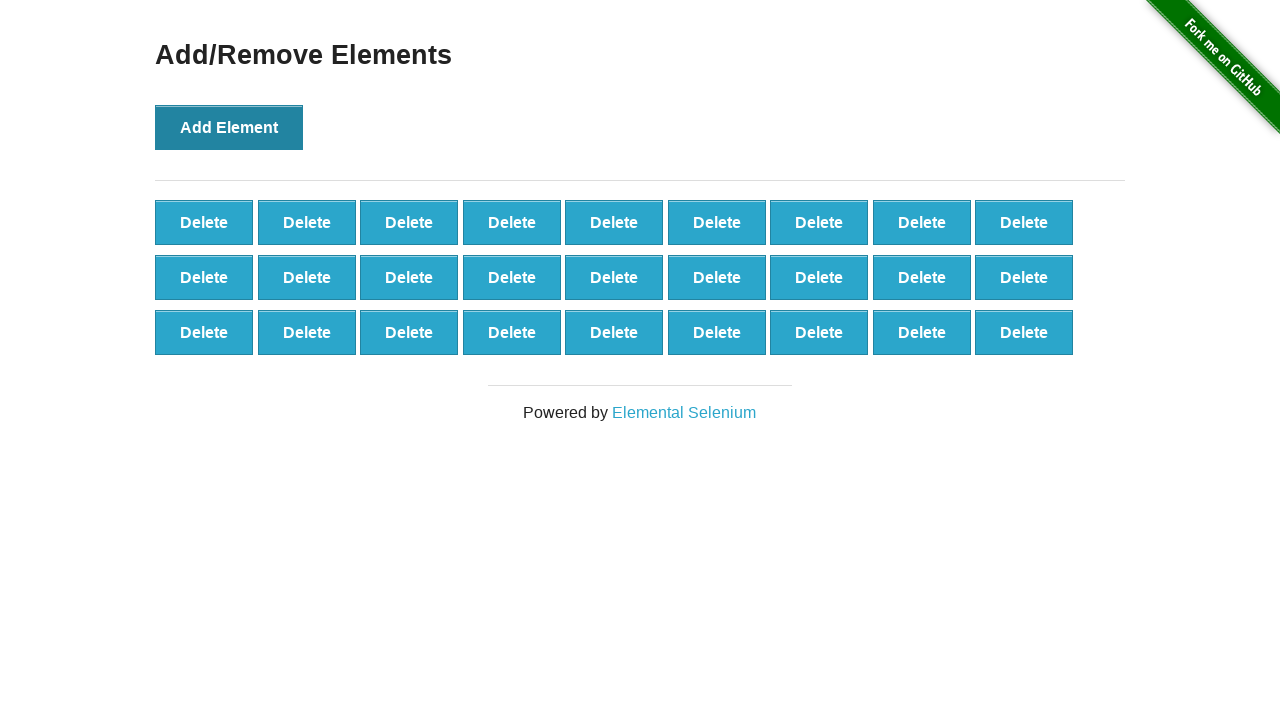

Clicked Add Element button (iteration 28/100) at (229, 127) on button:has-text('Add Element')
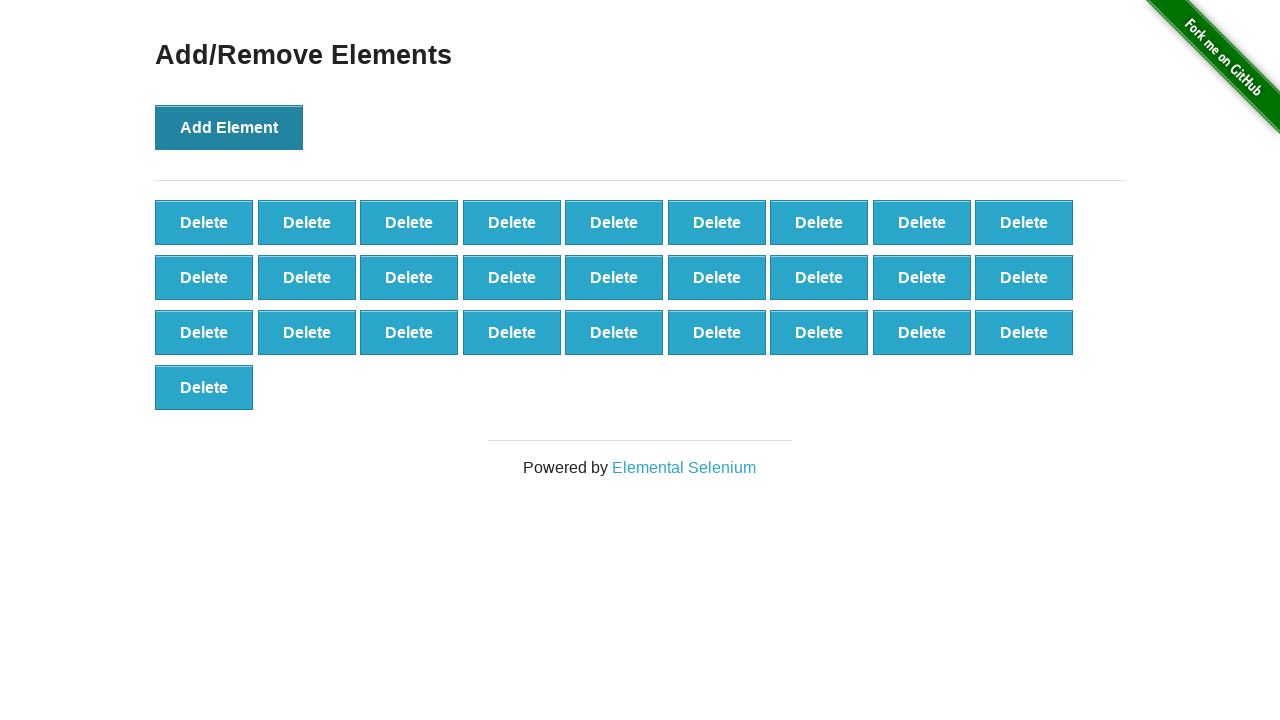

Clicked Add Element button (iteration 29/100) at (229, 127) on button:has-text('Add Element')
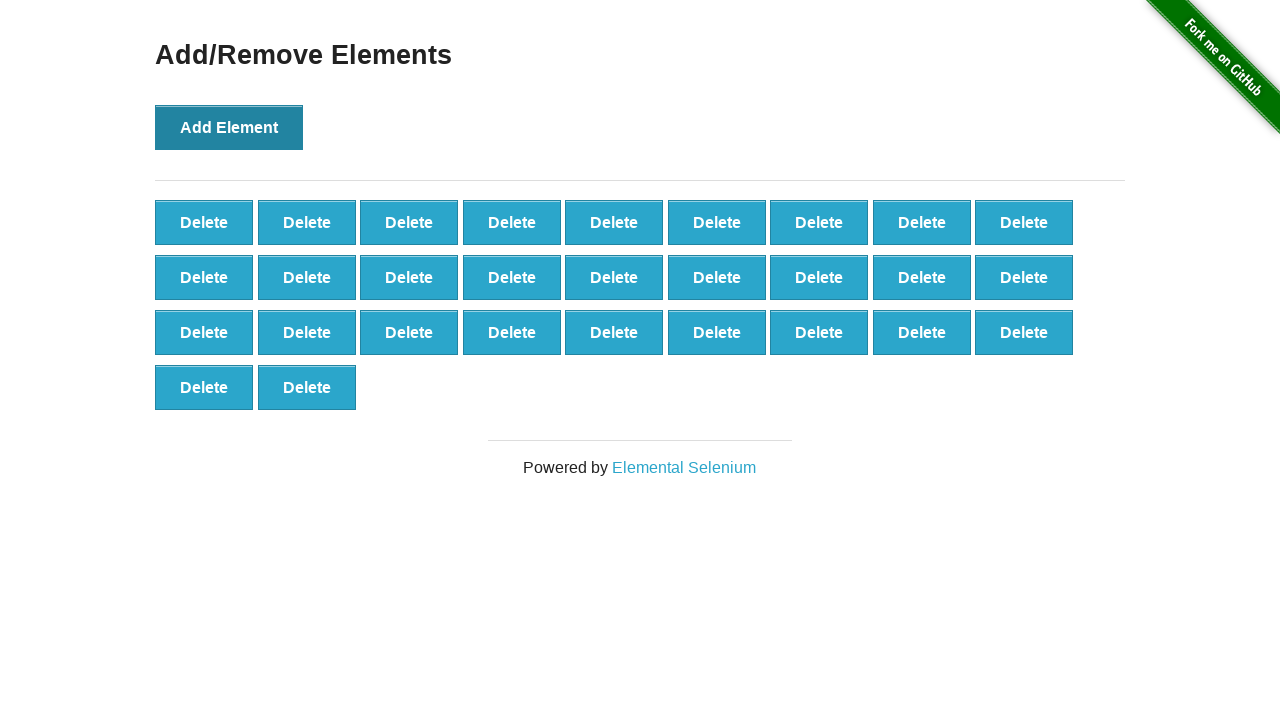

Clicked Add Element button (iteration 30/100) at (229, 127) on button:has-text('Add Element')
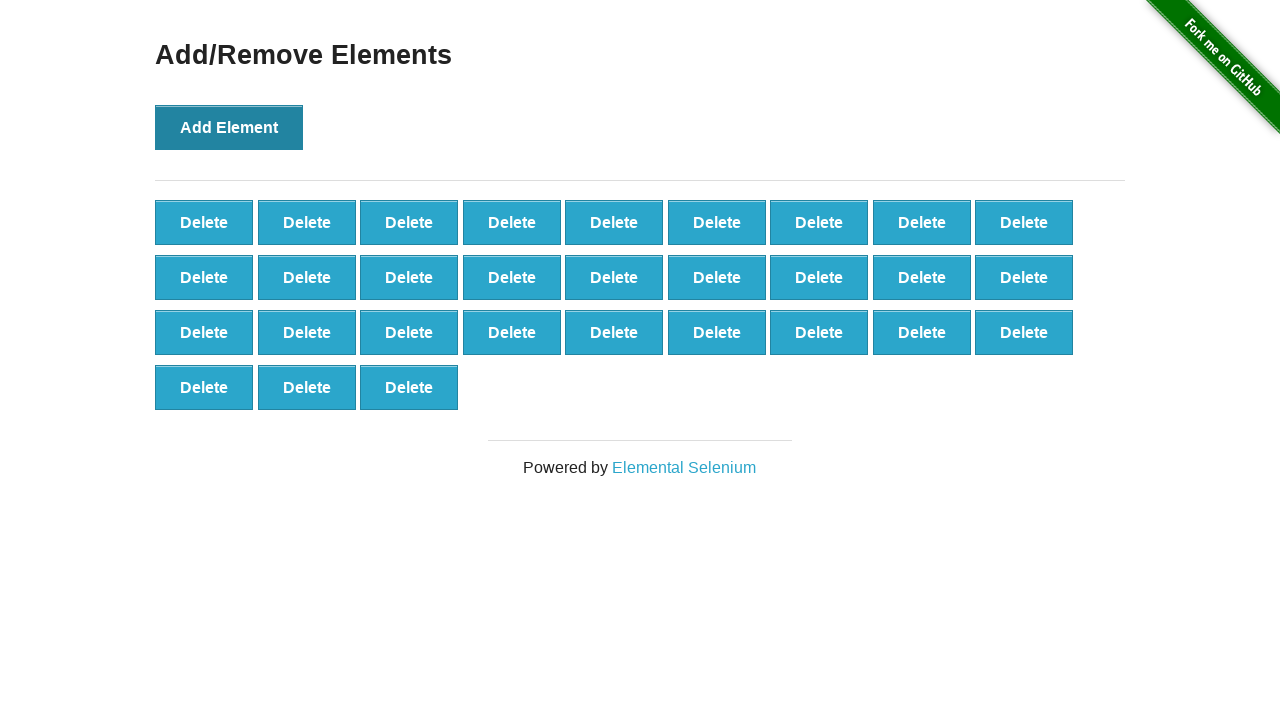

Clicked Add Element button (iteration 31/100) at (229, 127) on button:has-text('Add Element')
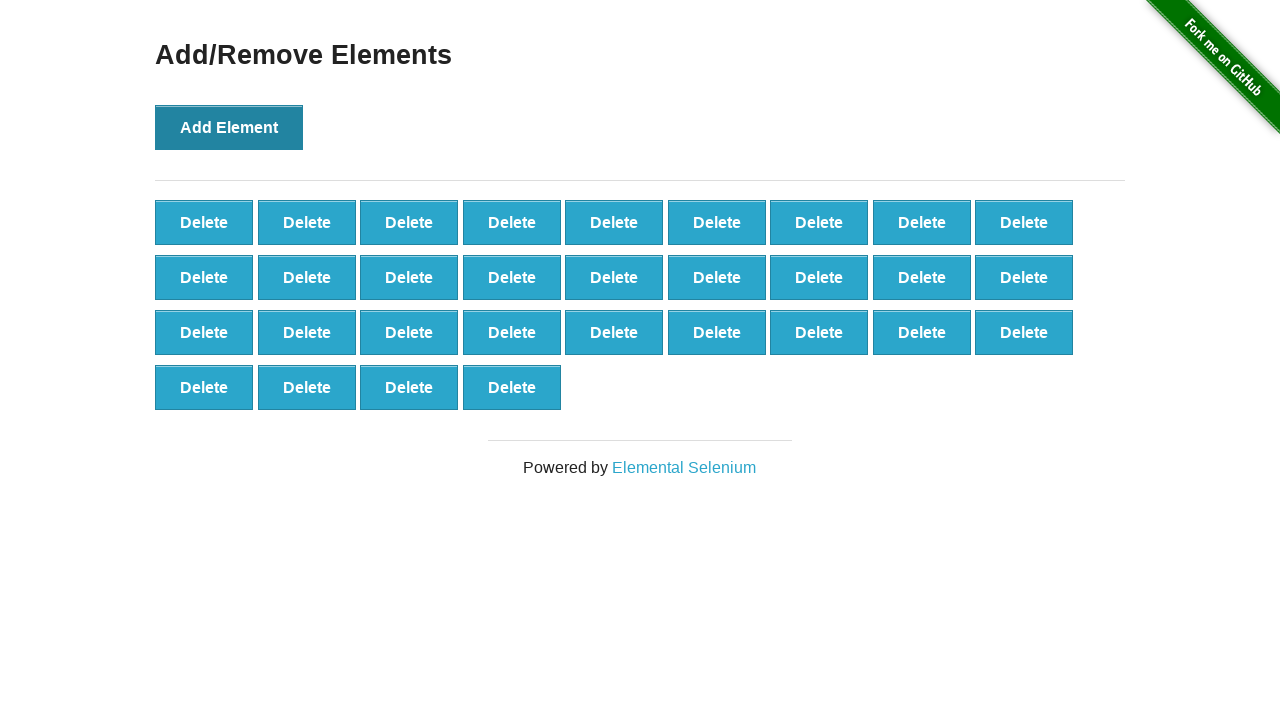

Clicked Add Element button (iteration 32/100) at (229, 127) on button:has-text('Add Element')
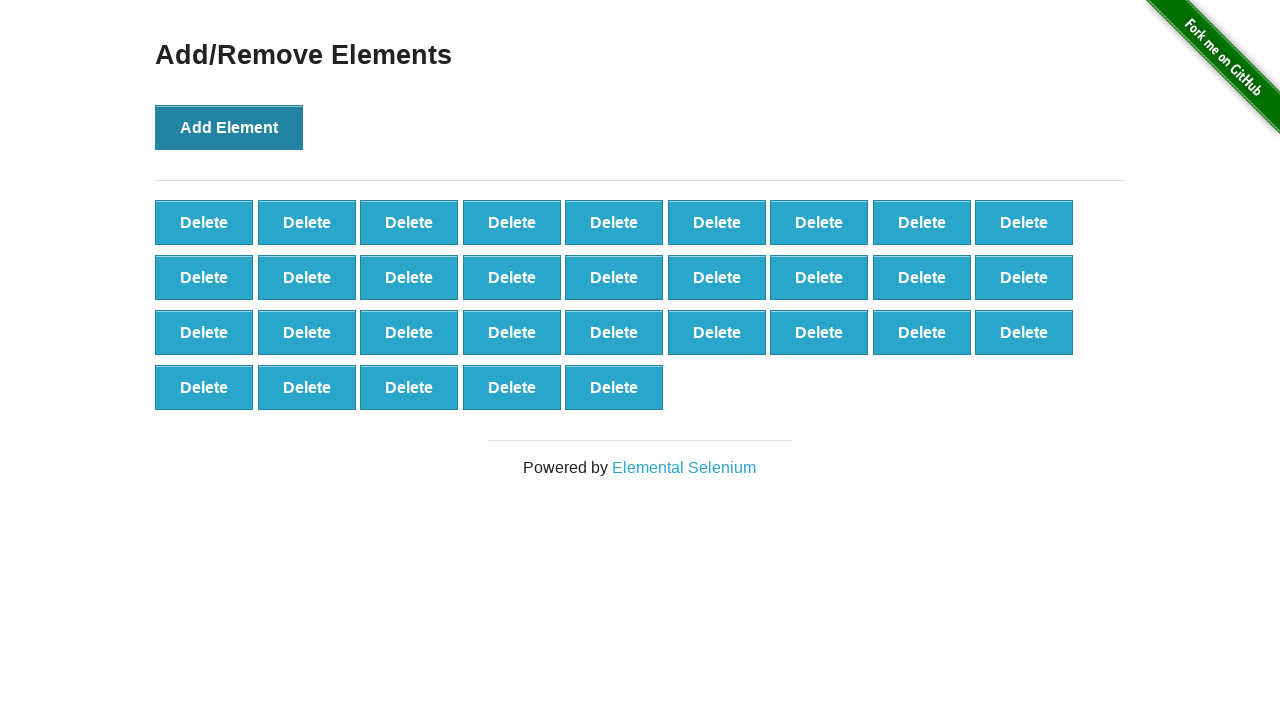

Clicked Add Element button (iteration 33/100) at (229, 127) on button:has-text('Add Element')
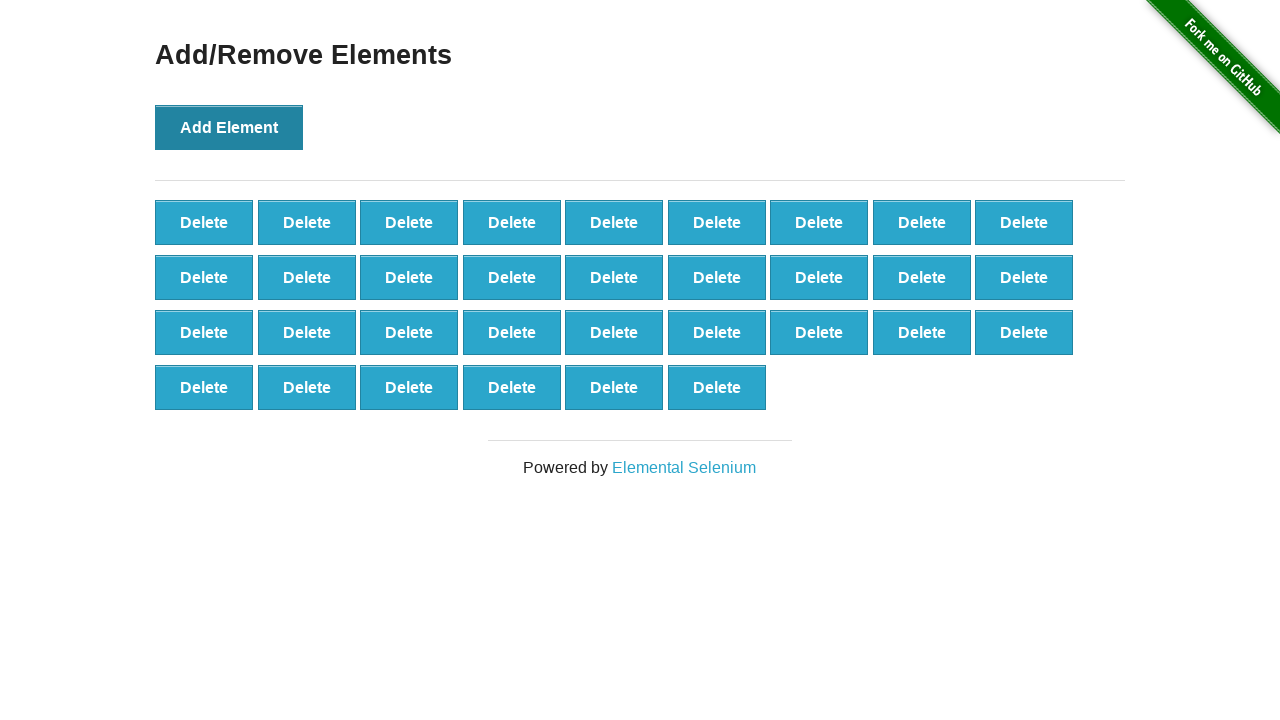

Clicked Add Element button (iteration 34/100) at (229, 127) on button:has-text('Add Element')
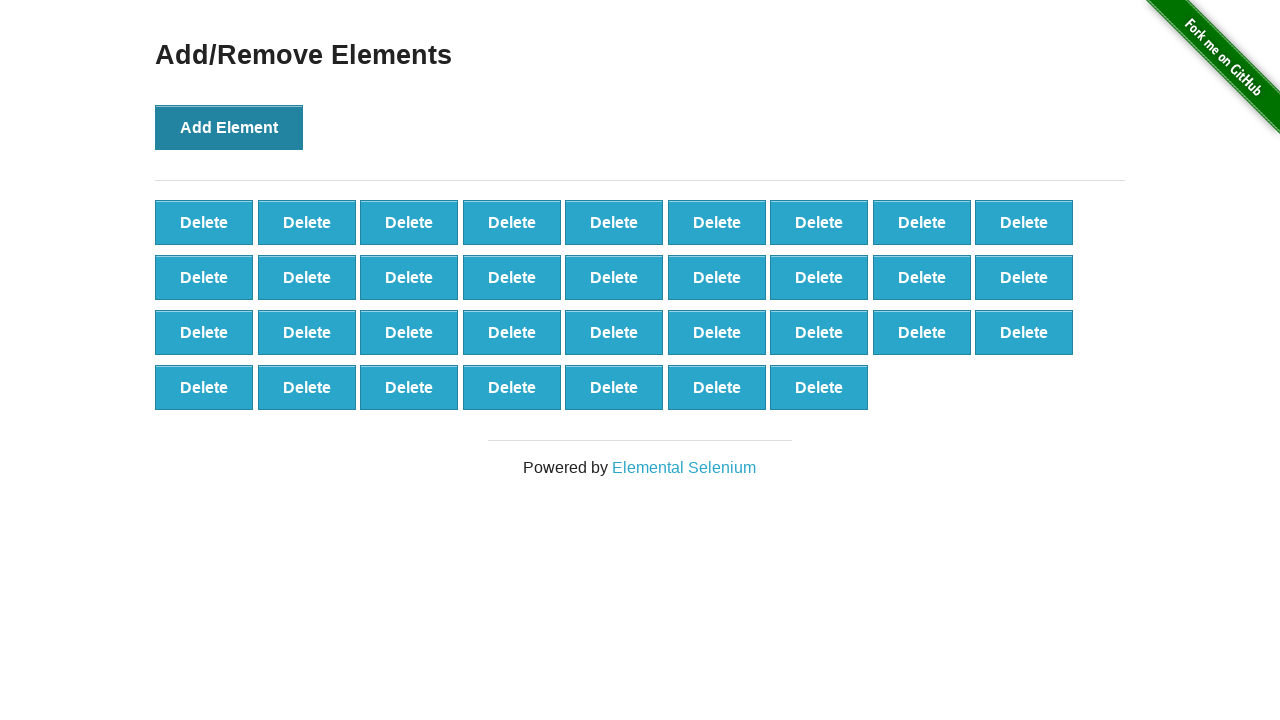

Clicked Add Element button (iteration 35/100) at (229, 127) on button:has-text('Add Element')
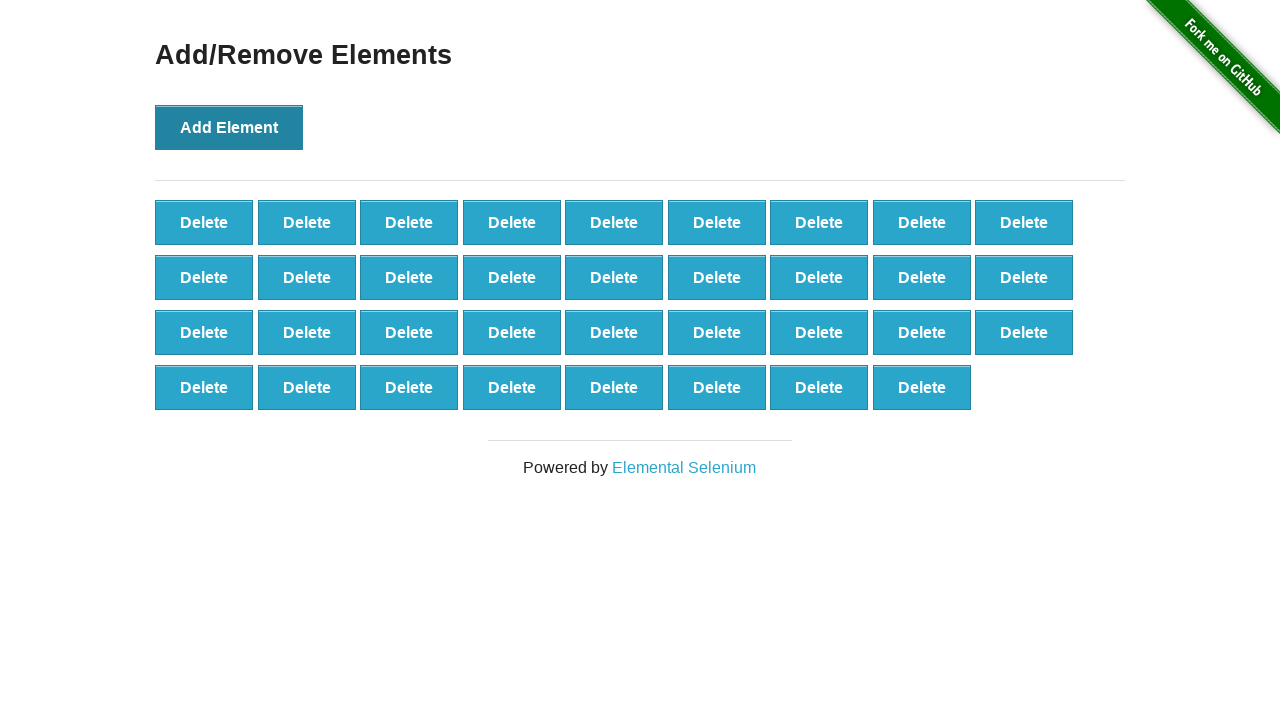

Clicked Add Element button (iteration 36/100) at (229, 127) on button:has-text('Add Element')
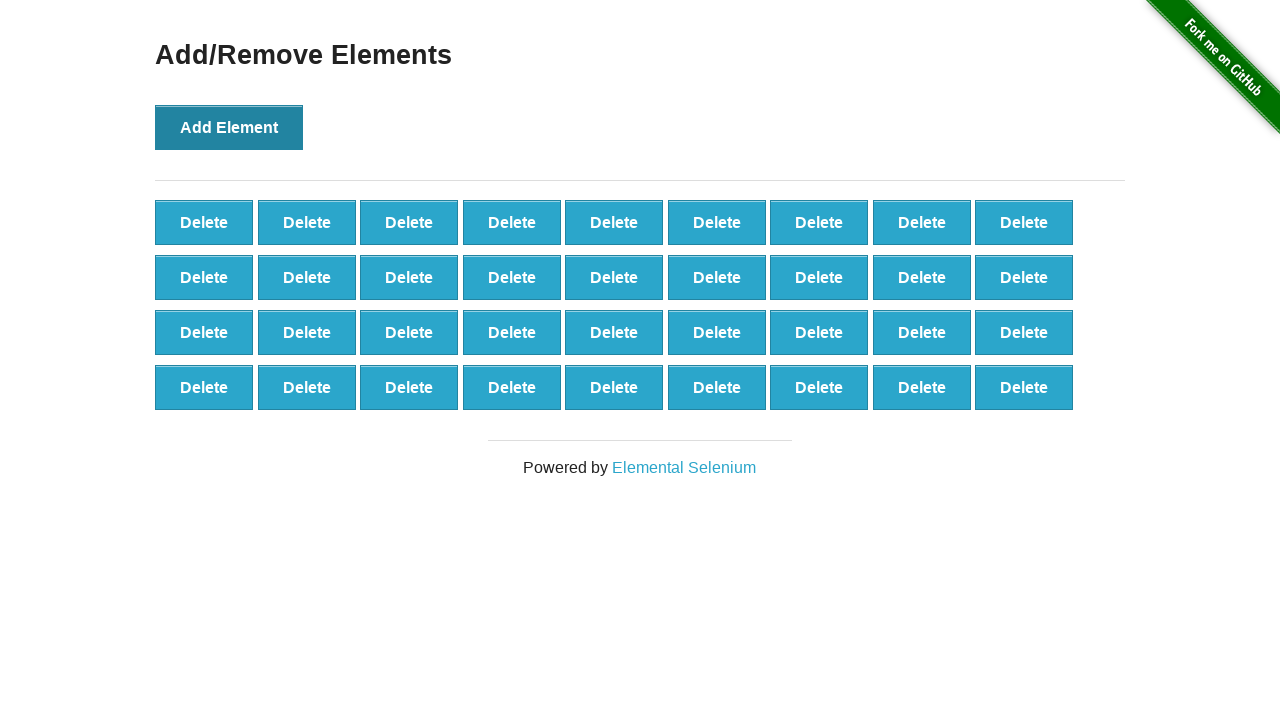

Clicked Add Element button (iteration 37/100) at (229, 127) on button:has-text('Add Element')
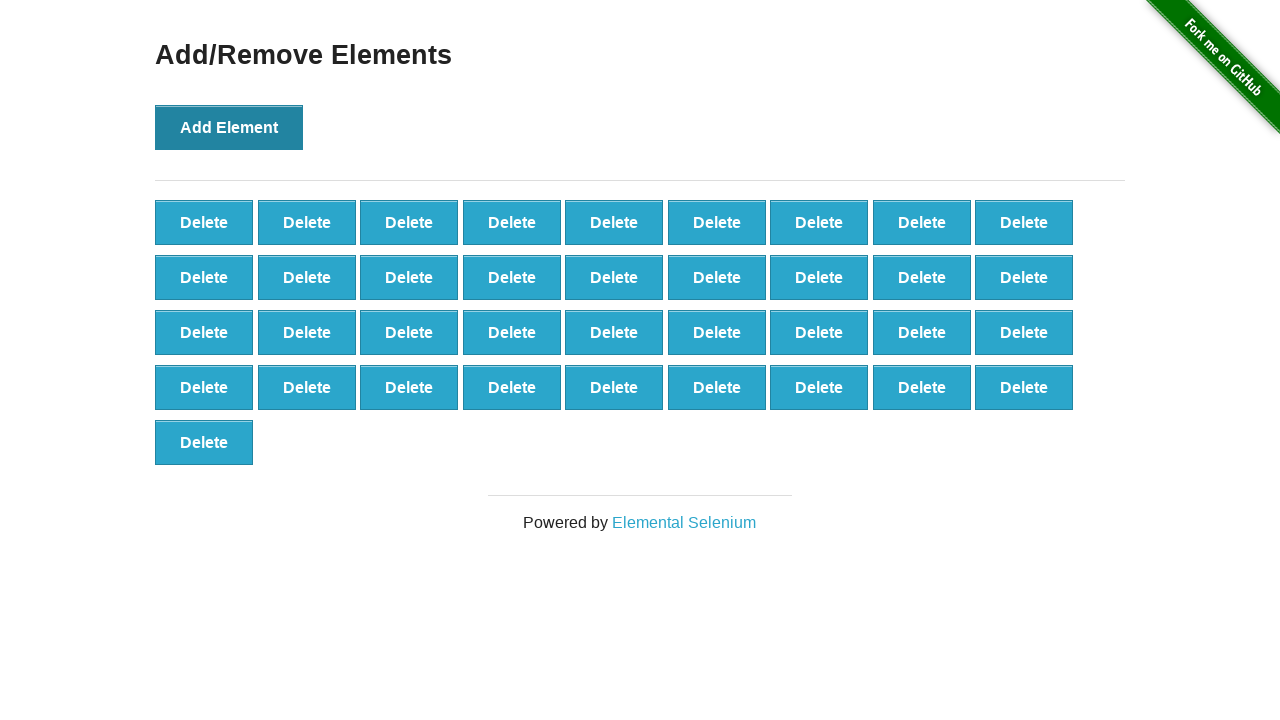

Clicked Add Element button (iteration 38/100) at (229, 127) on button:has-text('Add Element')
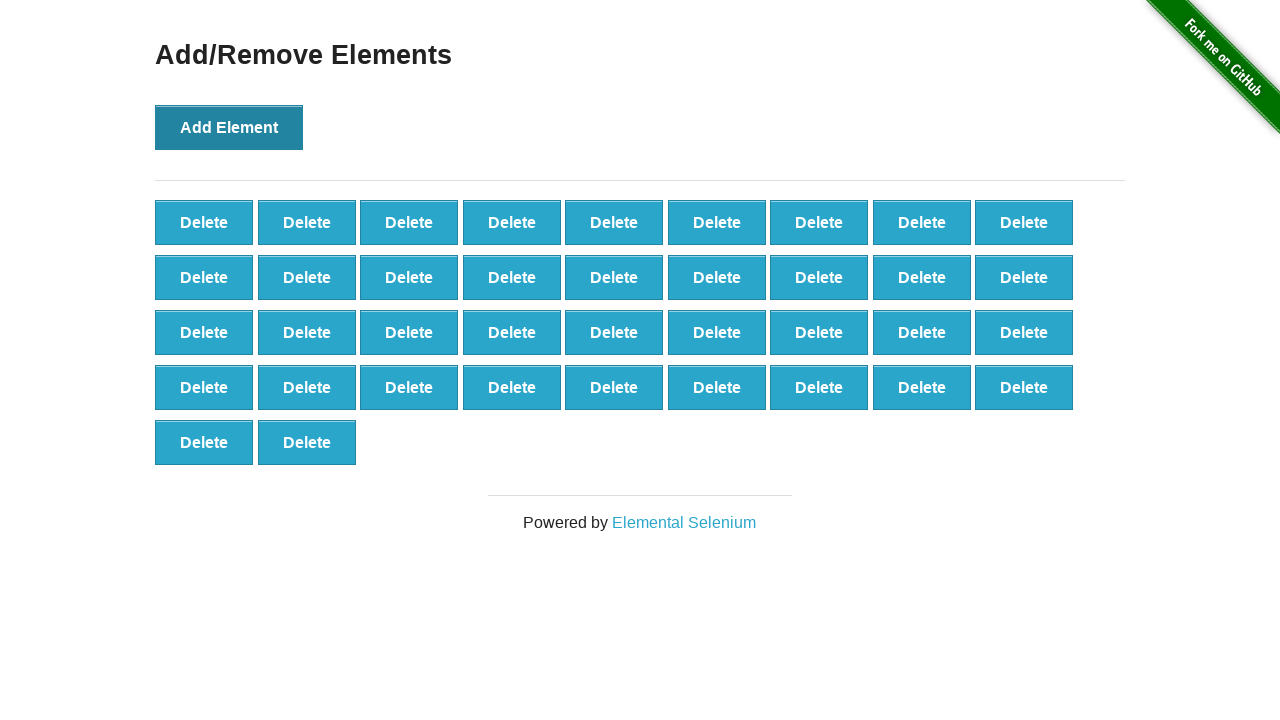

Clicked Add Element button (iteration 39/100) at (229, 127) on button:has-text('Add Element')
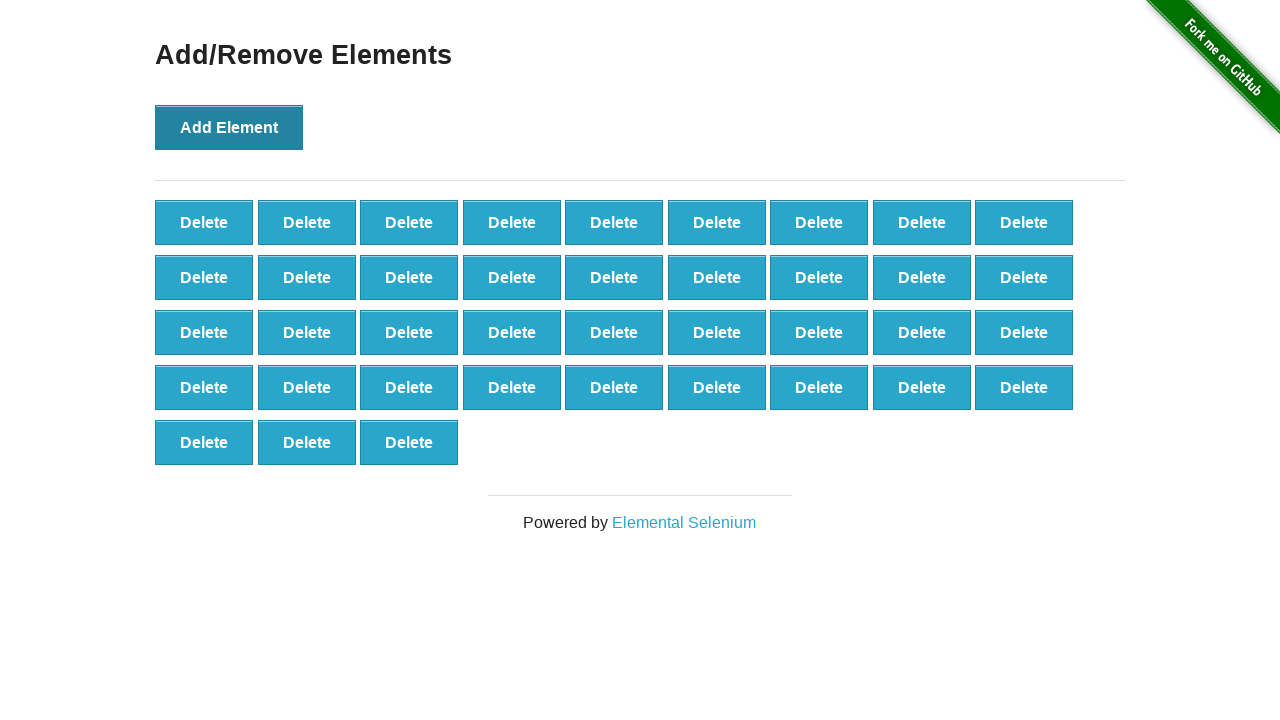

Clicked Add Element button (iteration 40/100) at (229, 127) on button:has-text('Add Element')
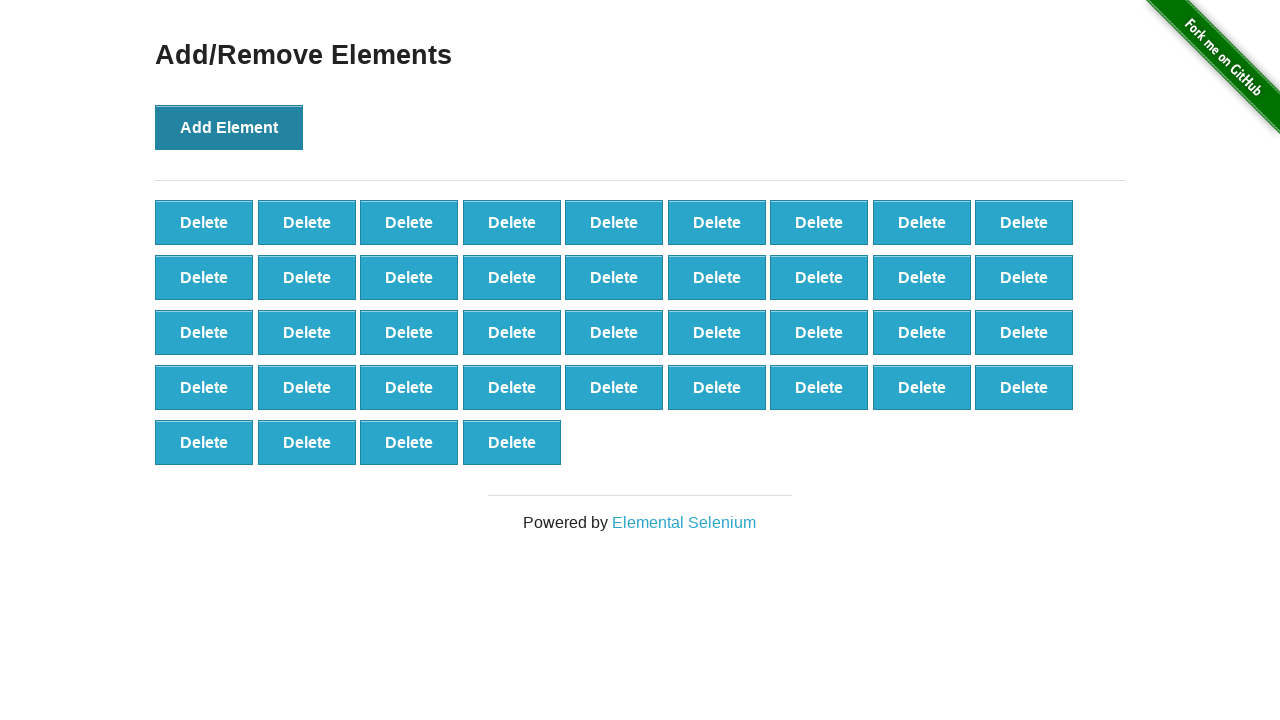

Clicked Add Element button (iteration 41/100) at (229, 127) on button:has-text('Add Element')
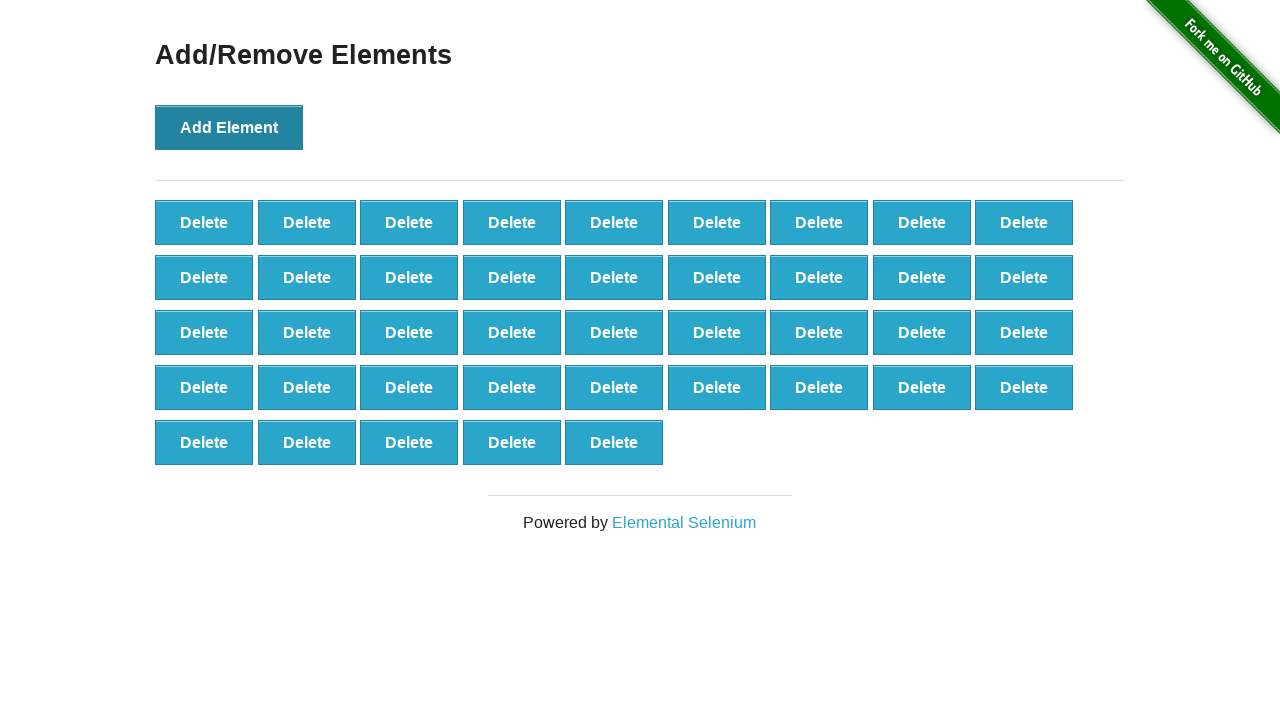

Clicked Add Element button (iteration 42/100) at (229, 127) on button:has-text('Add Element')
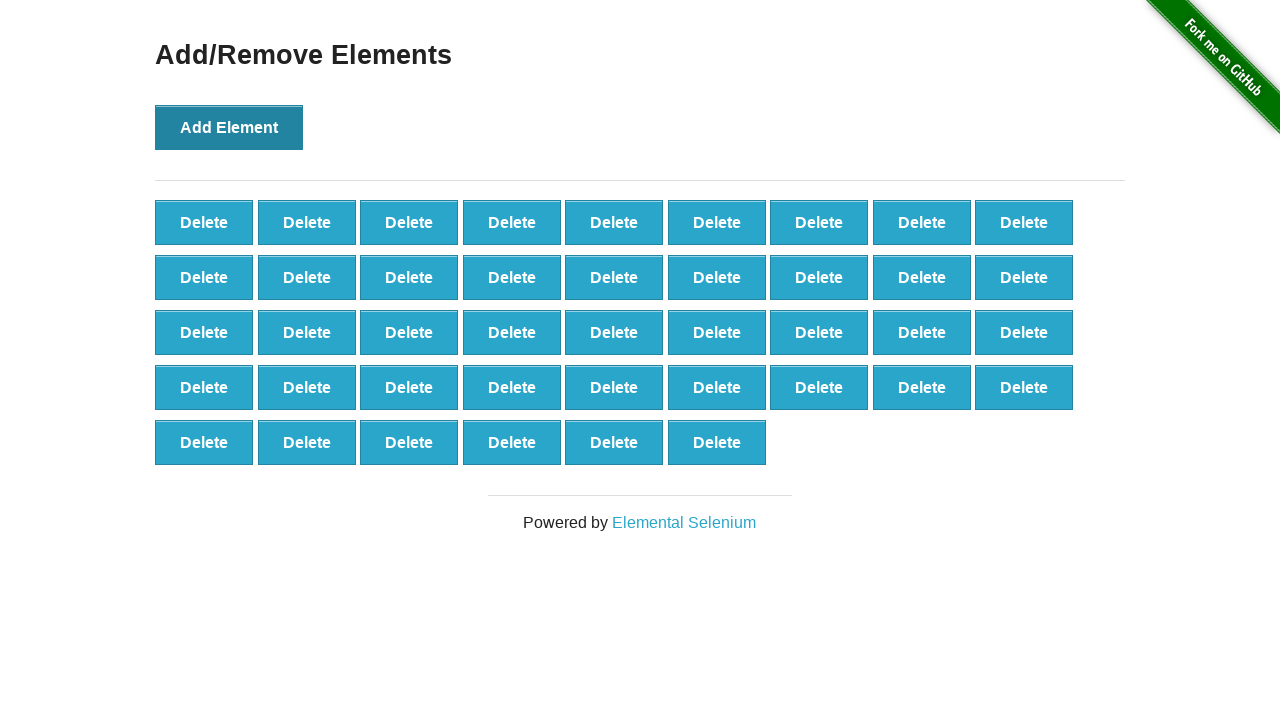

Clicked Add Element button (iteration 43/100) at (229, 127) on button:has-text('Add Element')
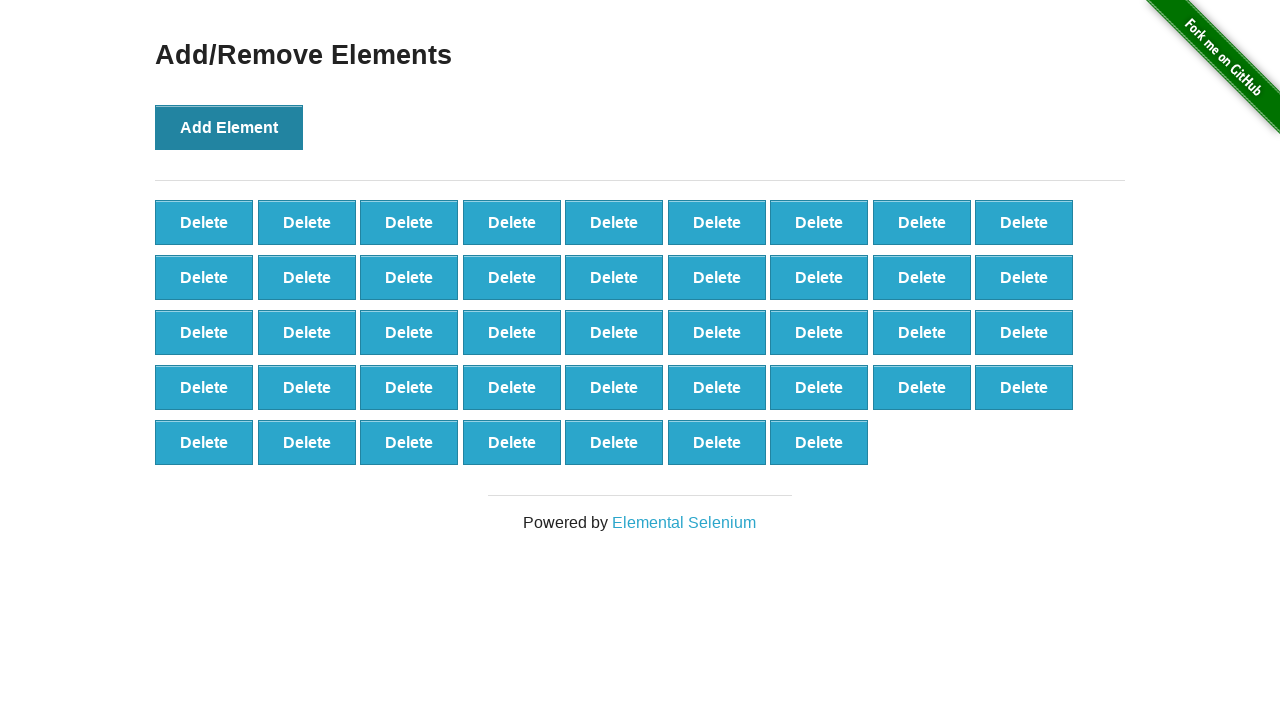

Clicked Add Element button (iteration 44/100) at (229, 127) on button:has-text('Add Element')
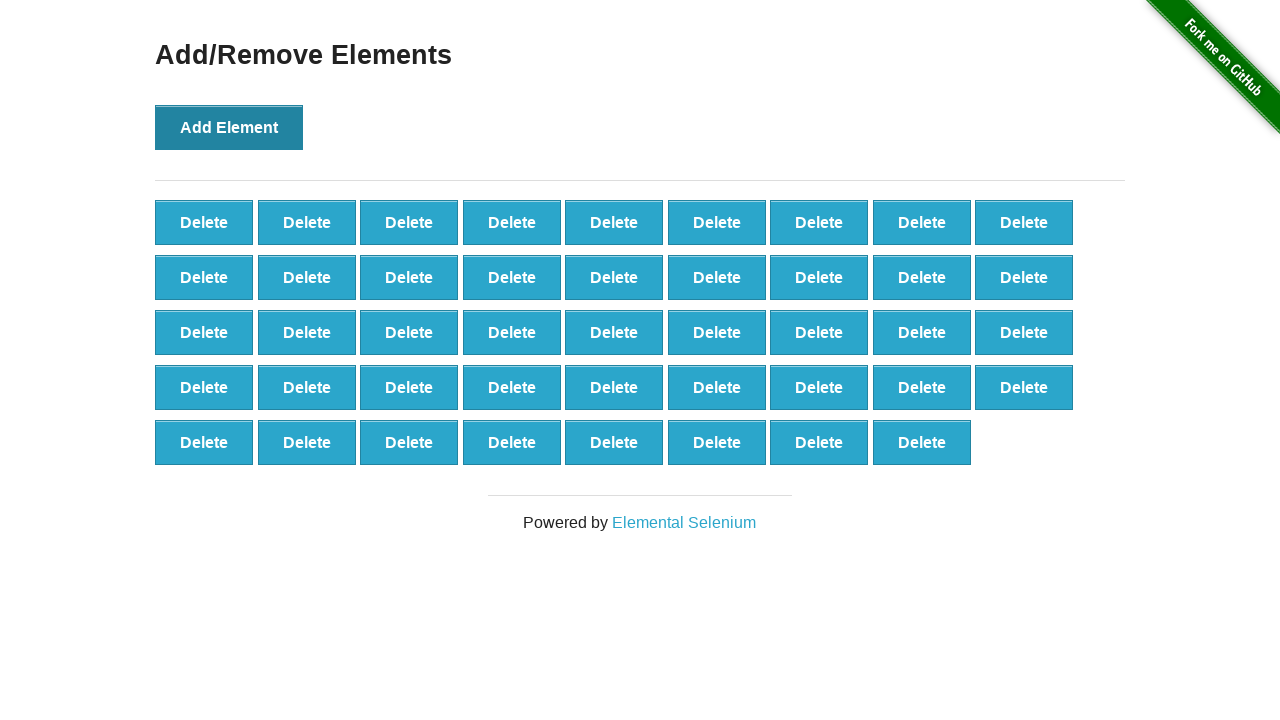

Clicked Add Element button (iteration 45/100) at (229, 127) on button:has-text('Add Element')
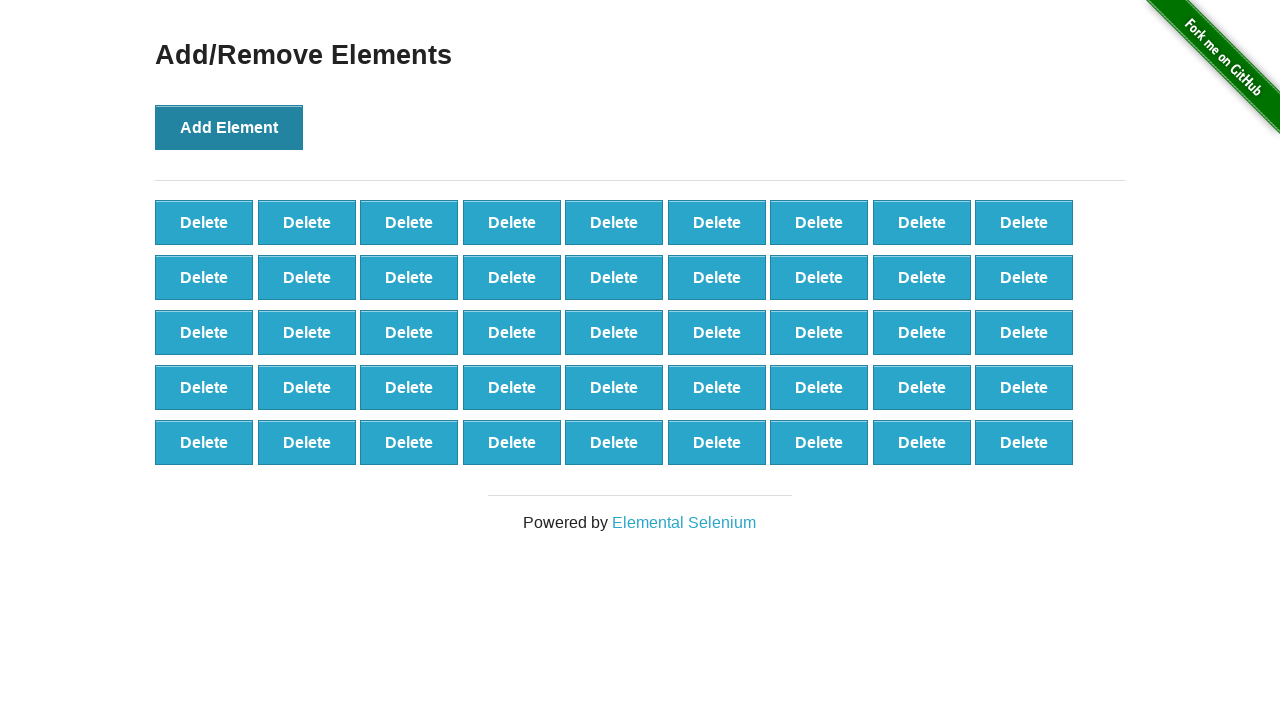

Clicked Add Element button (iteration 46/100) at (229, 127) on button:has-text('Add Element')
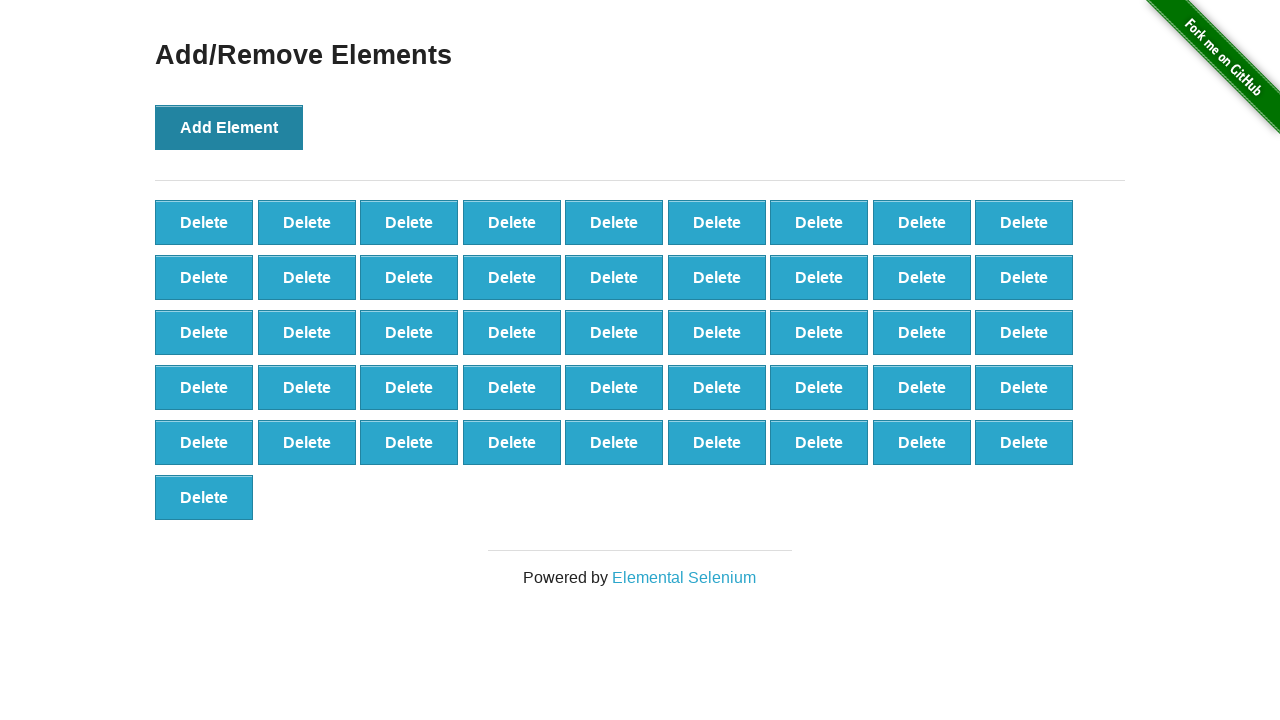

Clicked Add Element button (iteration 47/100) at (229, 127) on button:has-text('Add Element')
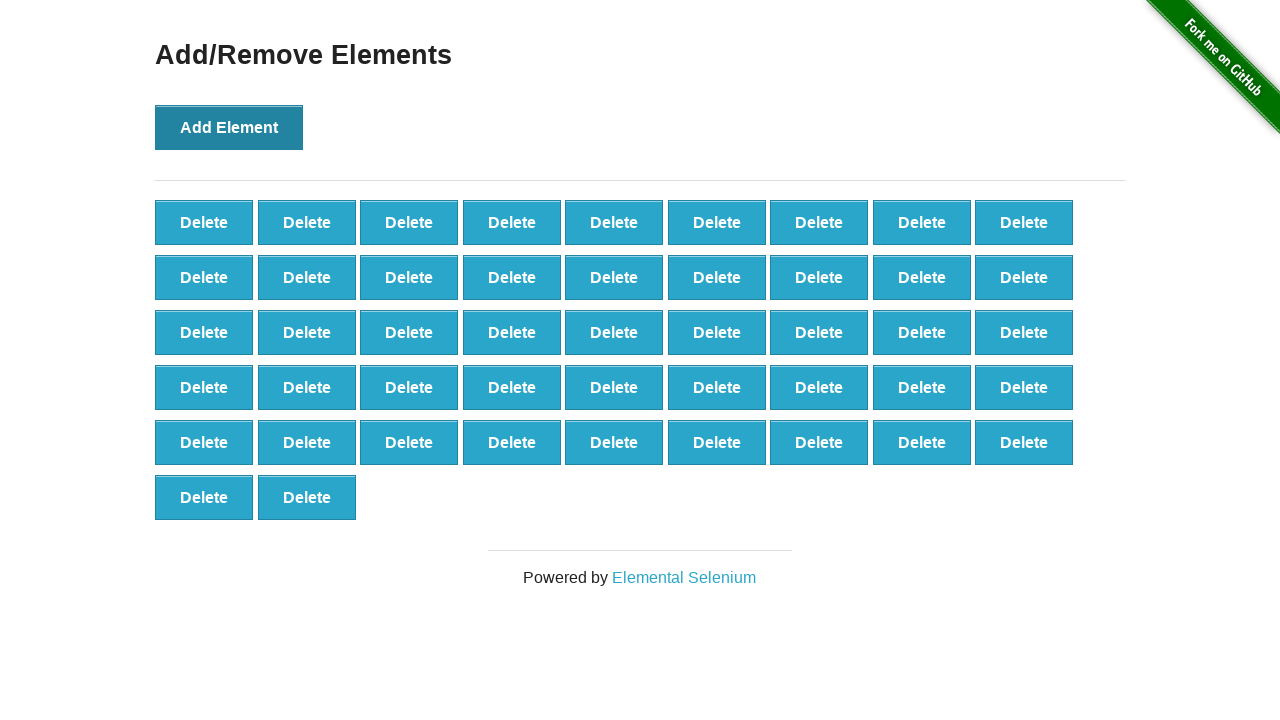

Clicked Add Element button (iteration 48/100) at (229, 127) on button:has-text('Add Element')
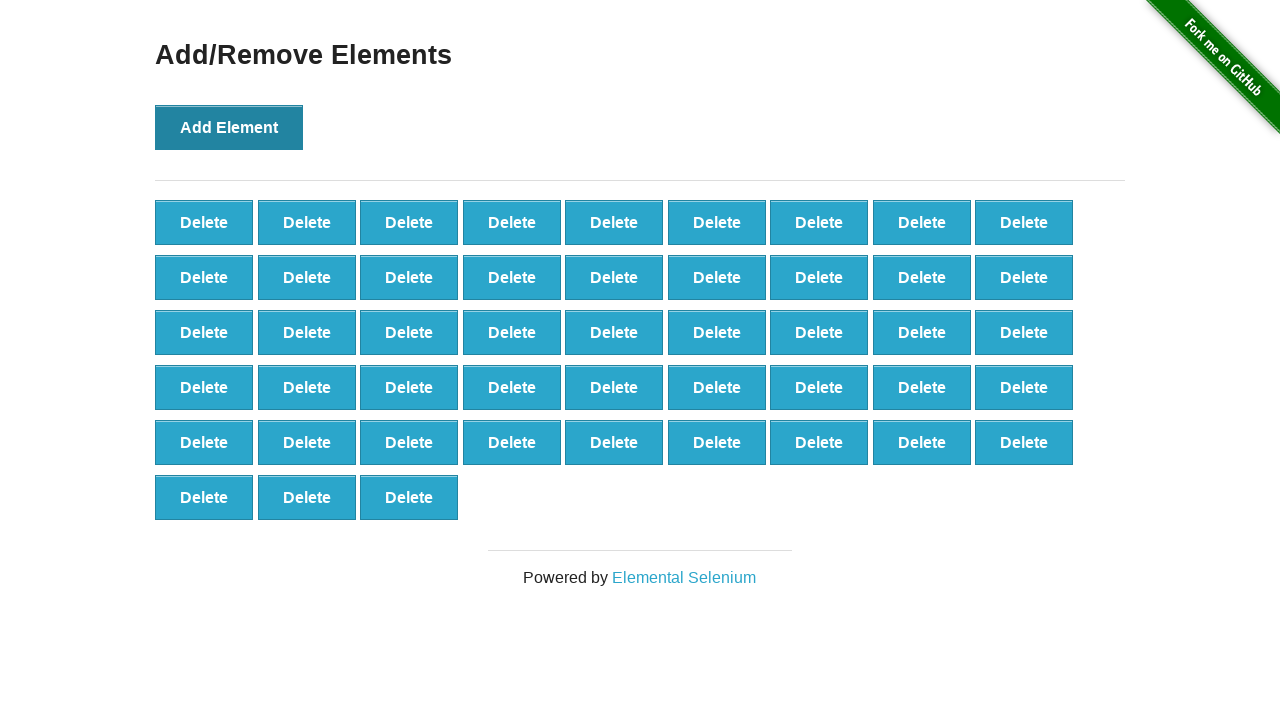

Clicked Add Element button (iteration 49/100) at (229, 127) on button:has-text('Add Element')
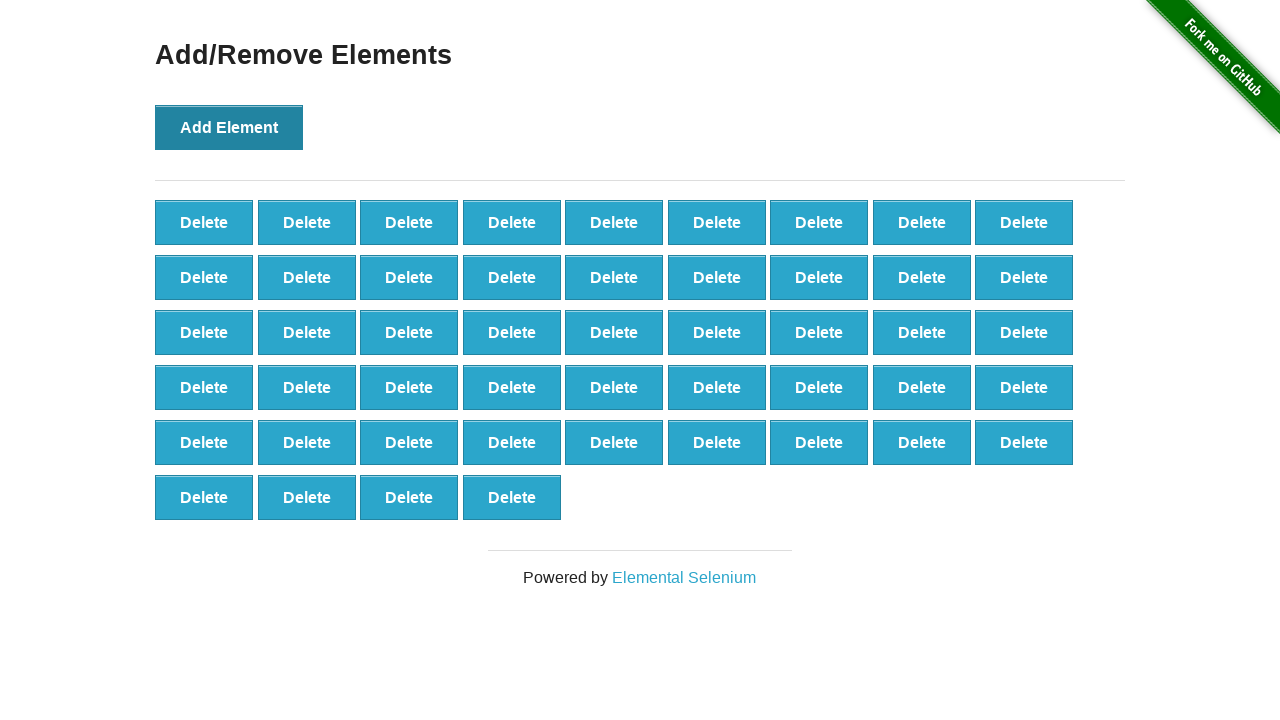

Clicked Add Element button (iteration 50/100) at (229, 127) on button:has-text('Add Element')
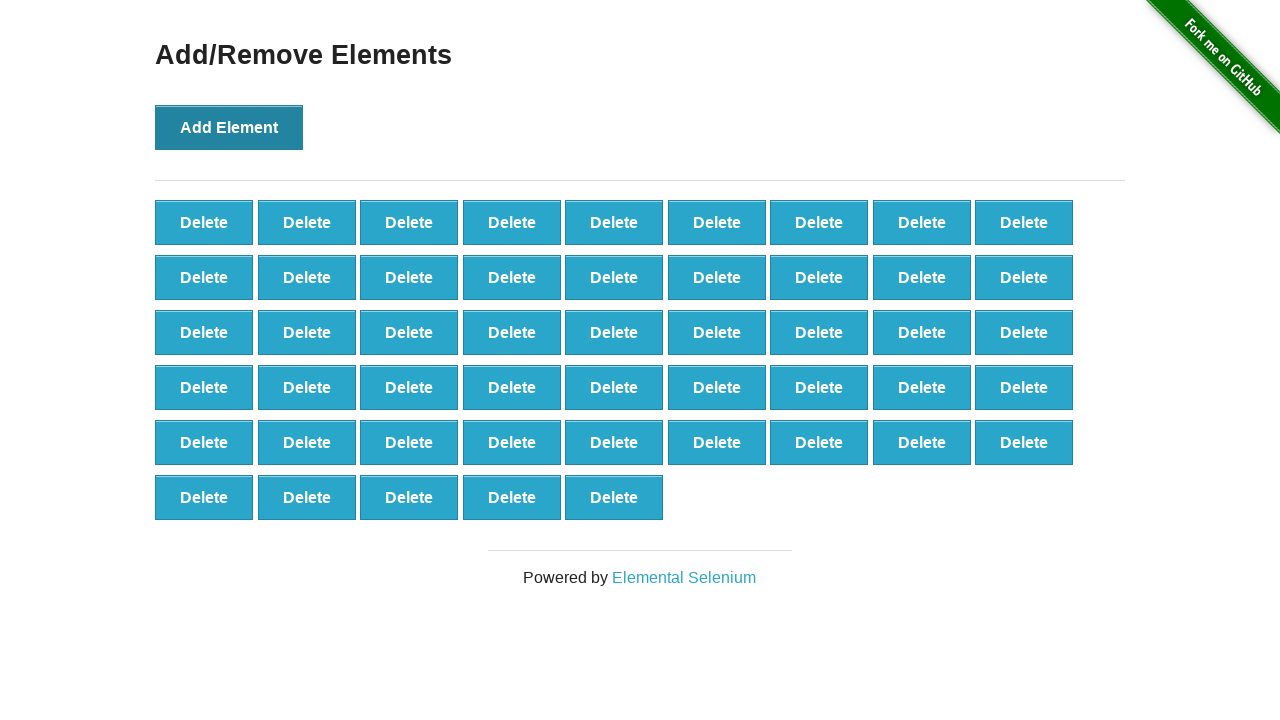

Clicked Add Element button (iteration 51/100) at (229, 127) on button:has-text('Add Element')
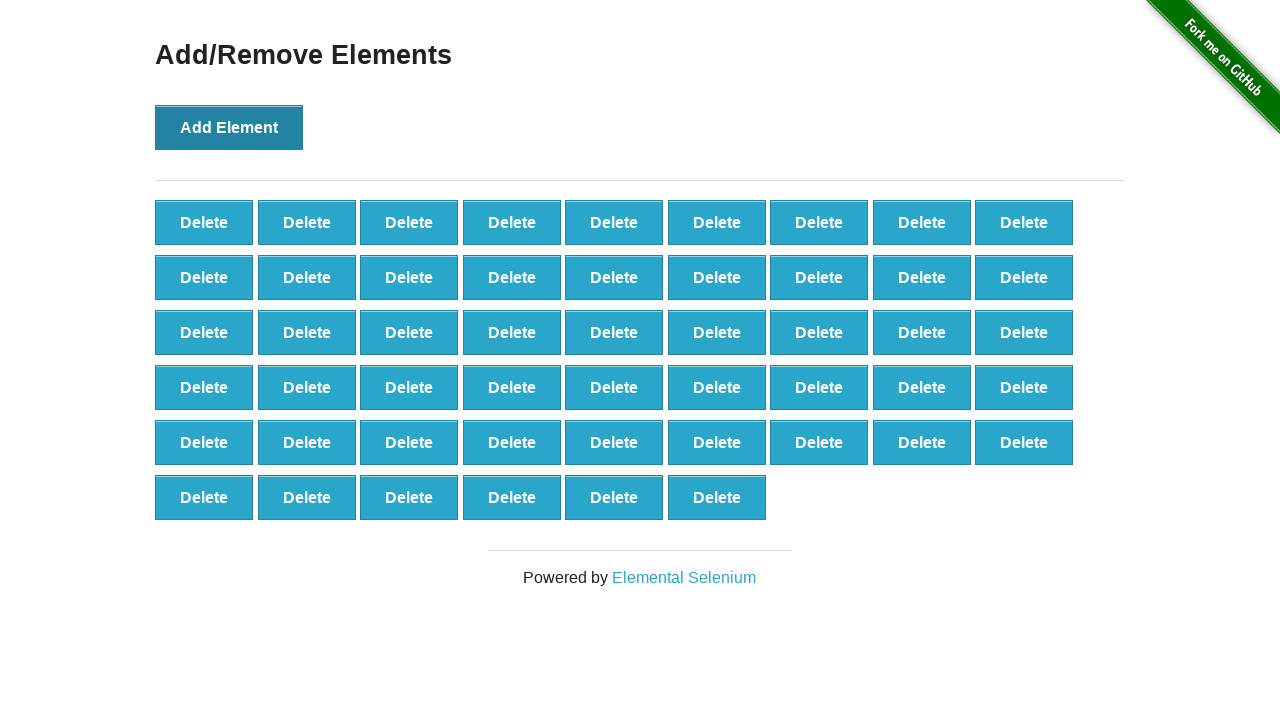

Clicked Add Element button (iteration 52/100) at (229, 127) on button:has-text('Add Element')
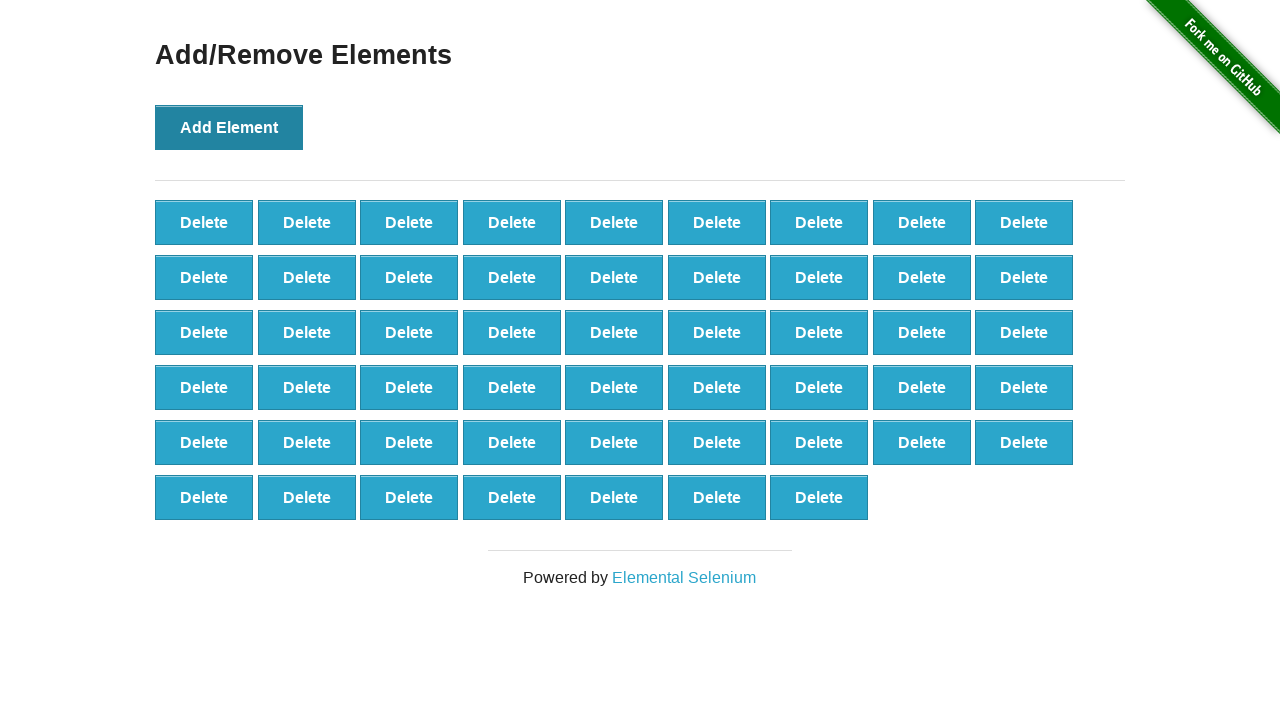

Clicked Add Element button (iteration 53/100) at (229, 127) on button:has-text('Add Element')
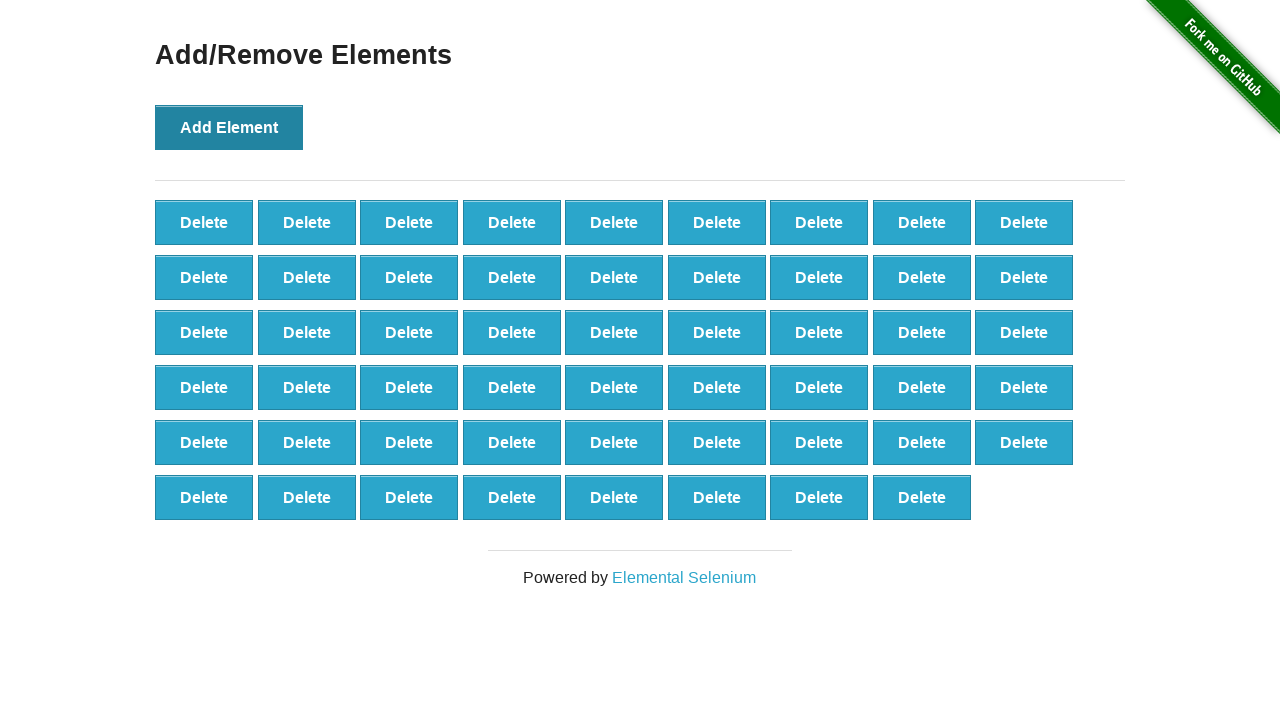

Clicked Add Element button (iteration 54/100) at (229, 127) on button:has-text('Add Element')
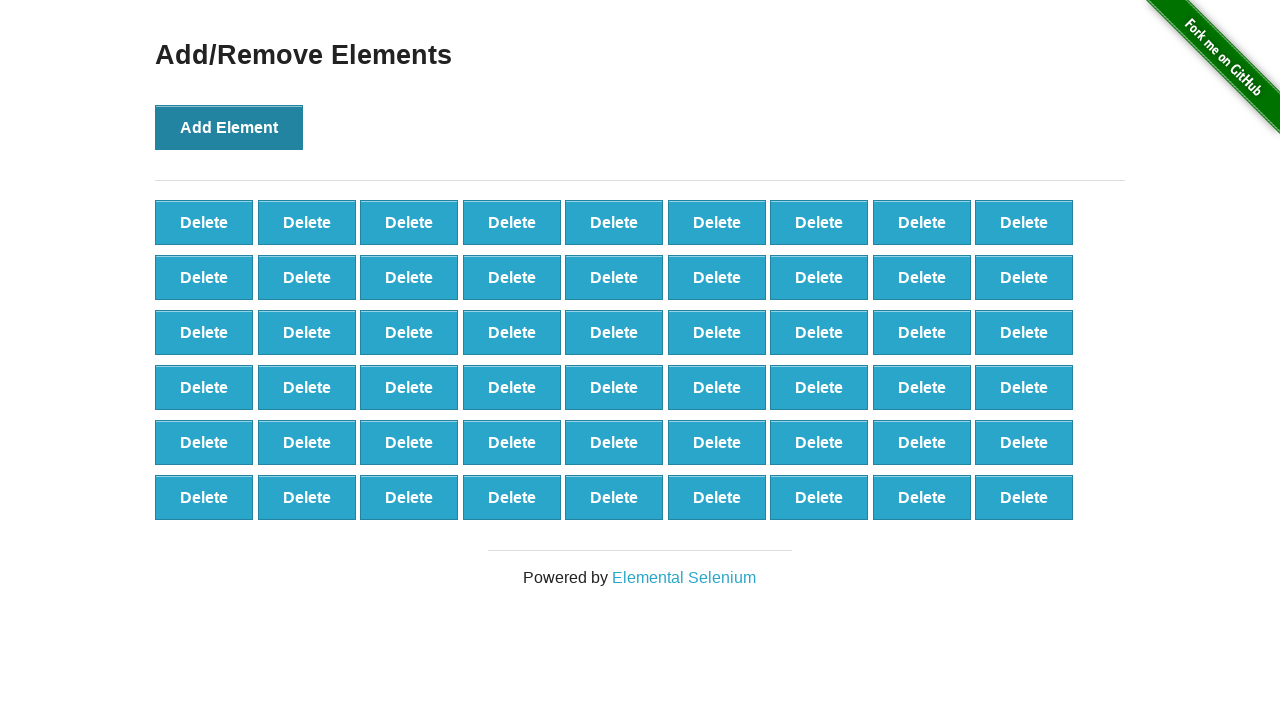

Clicked Add Element button (iteration 55/100) at (229, 127) on button:has-text('Add Element')
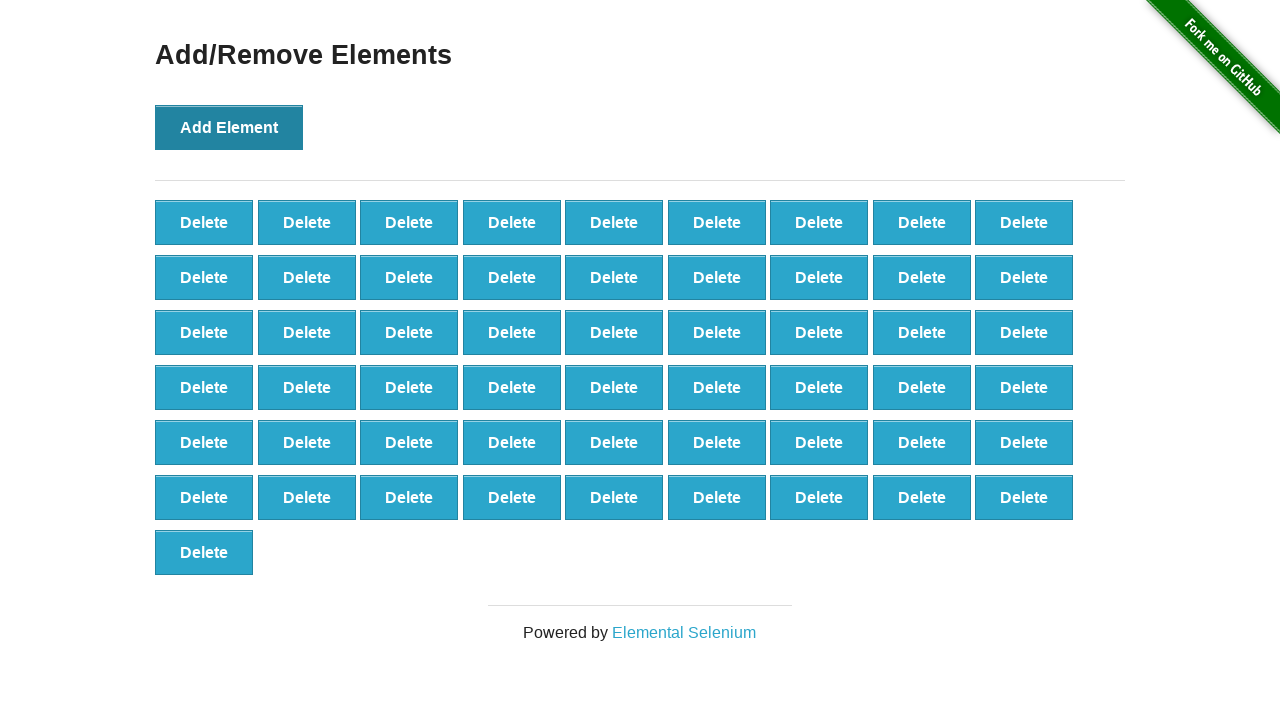

Clicked Add Element button (iteration 56/100) at (229, 127) on button:has-text('Add Element')
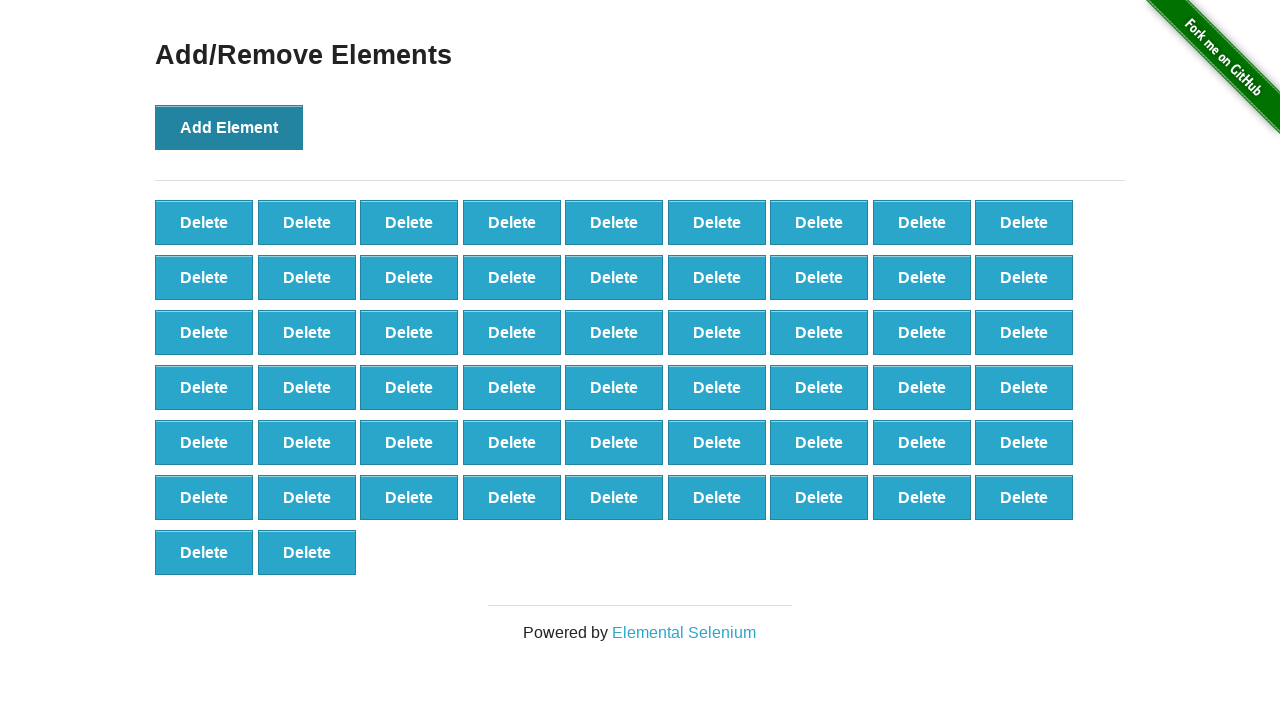

Clicked Add Element button (iteration 57/100) at (229, 127) on button:has-text('Add Element')
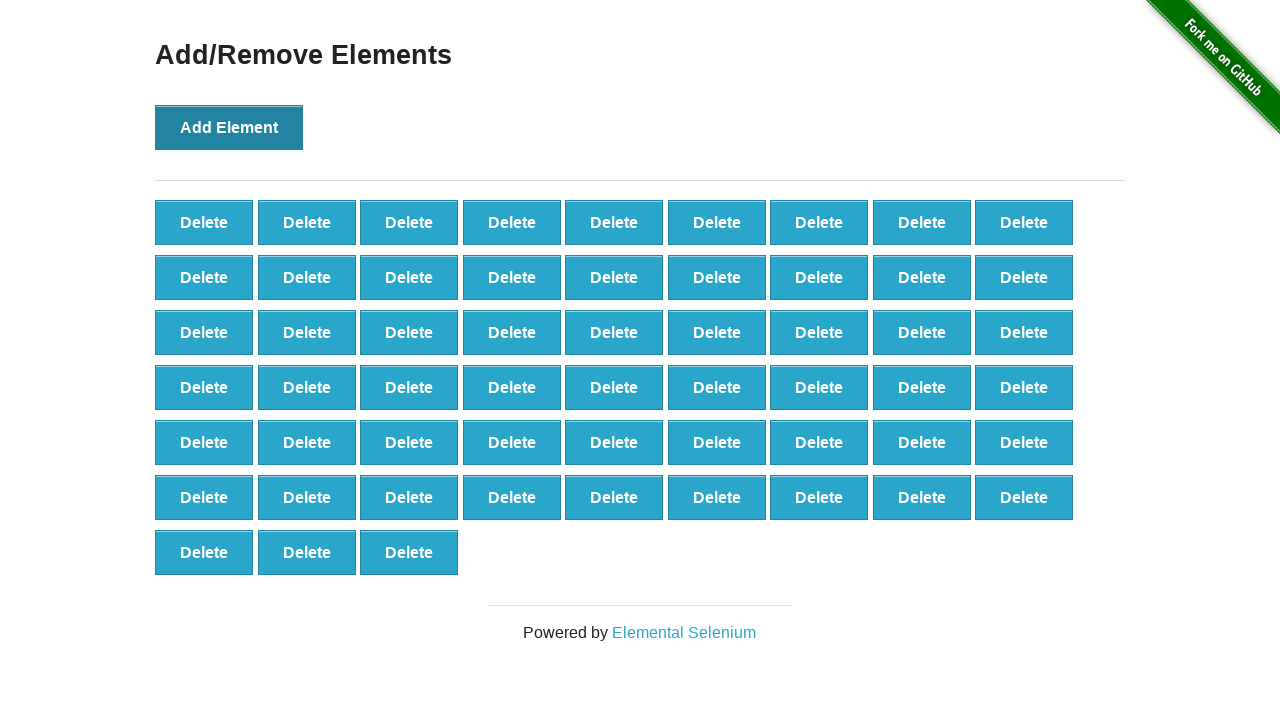

Clicked Add Element button (iteration 58/100) at (229, 127) on button:has-text('Add Element')
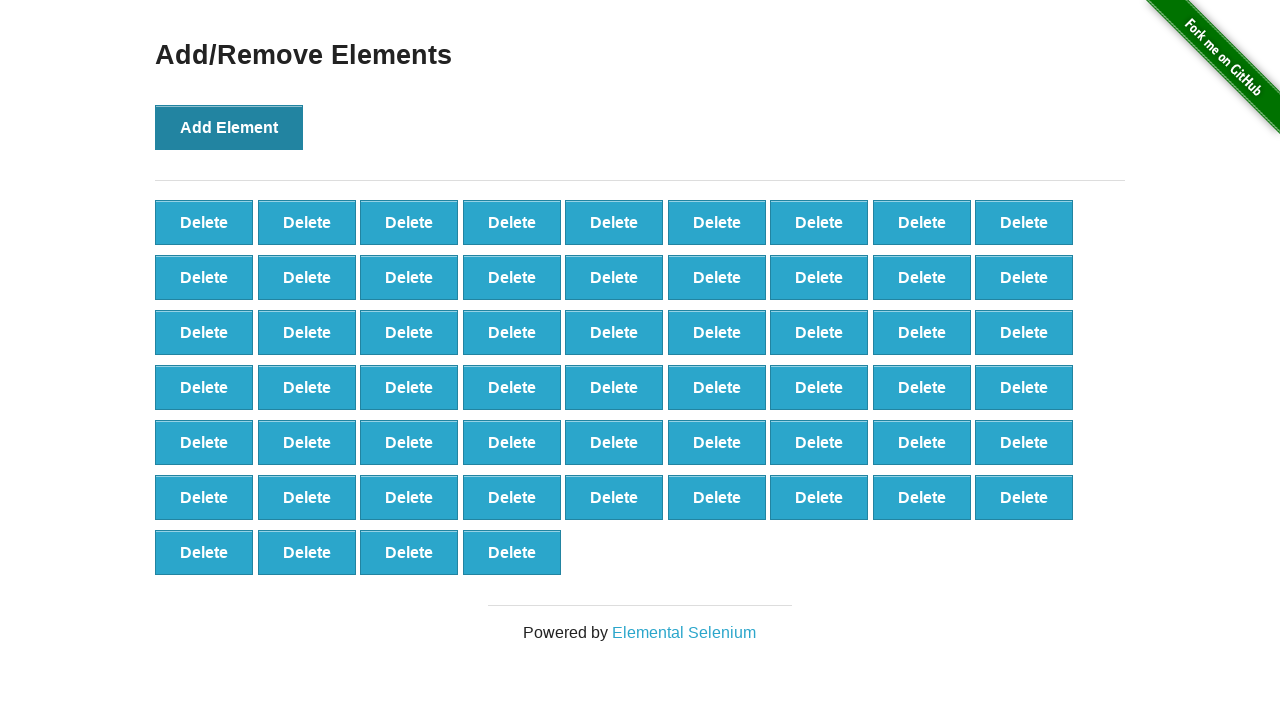

Clicked Add Element button (iteration 59/100) at (229, 127) on button:has-text('Add Element')
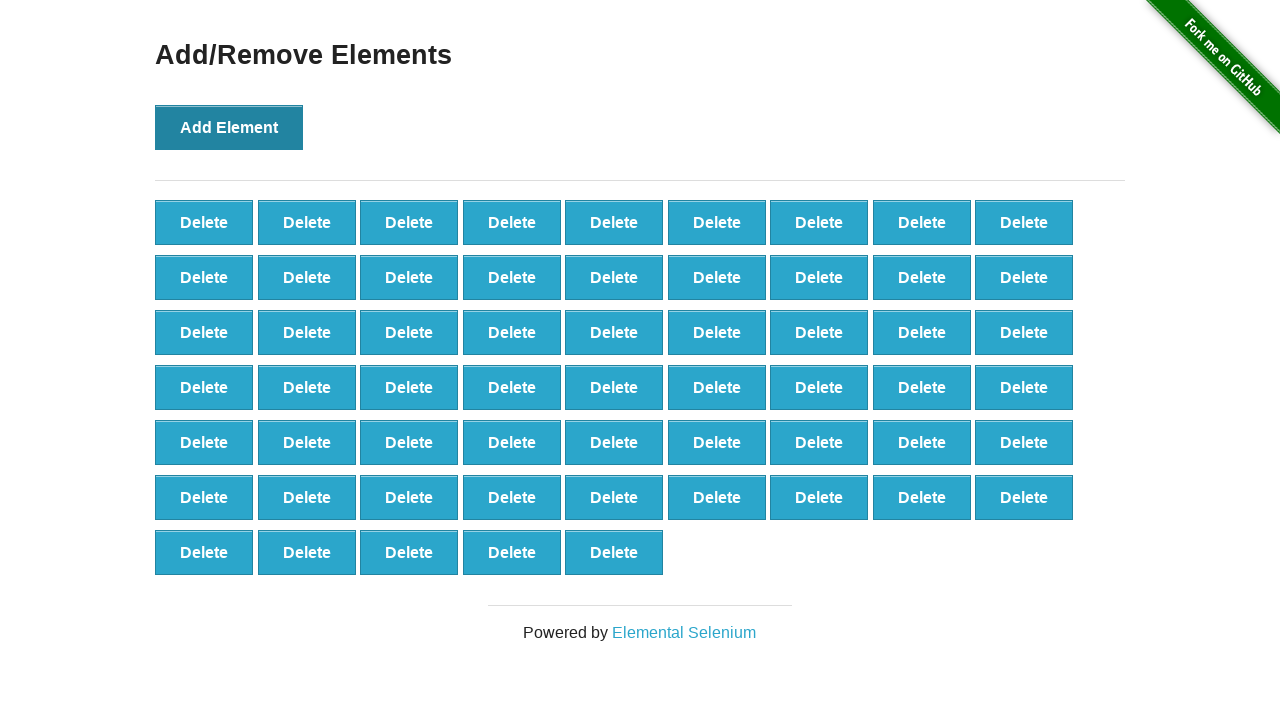

Clicked Add Element button (iteration 60/100) at (229, 127) on button:has-text('Add Element')
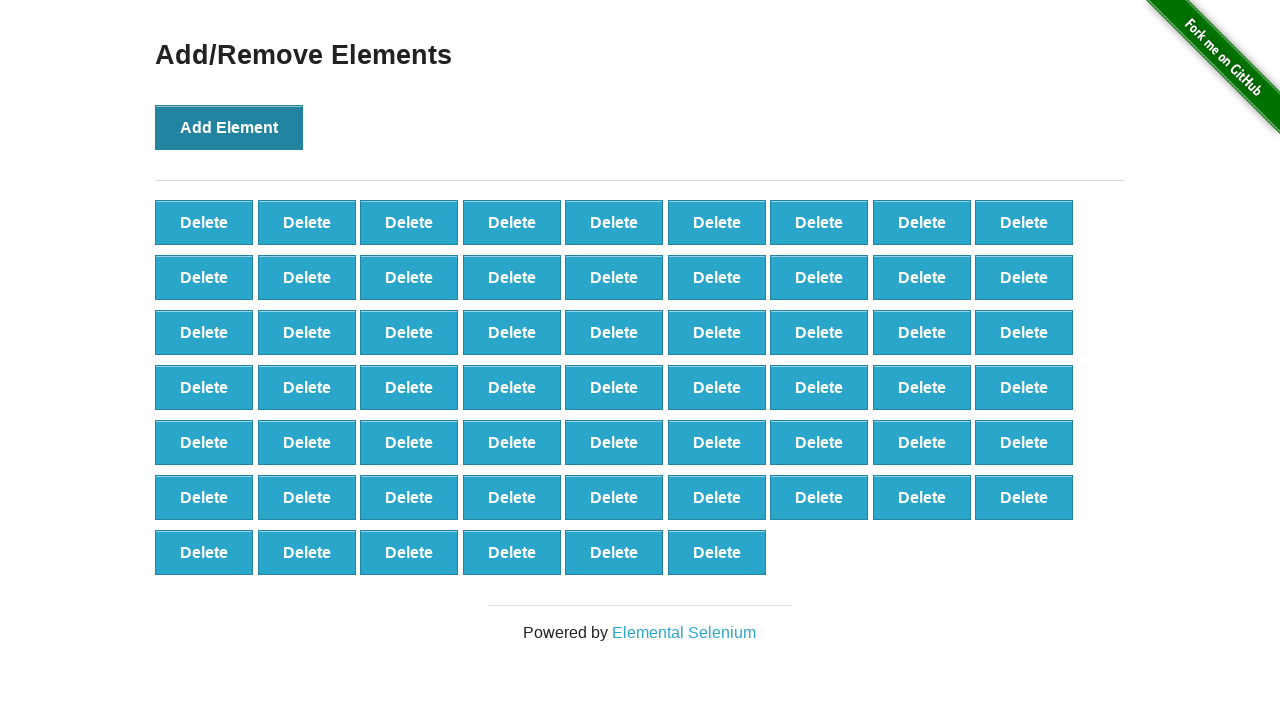

Clicked Add Element button (iteration 61/100) at (229, 127) on button:has-text('Add Element')
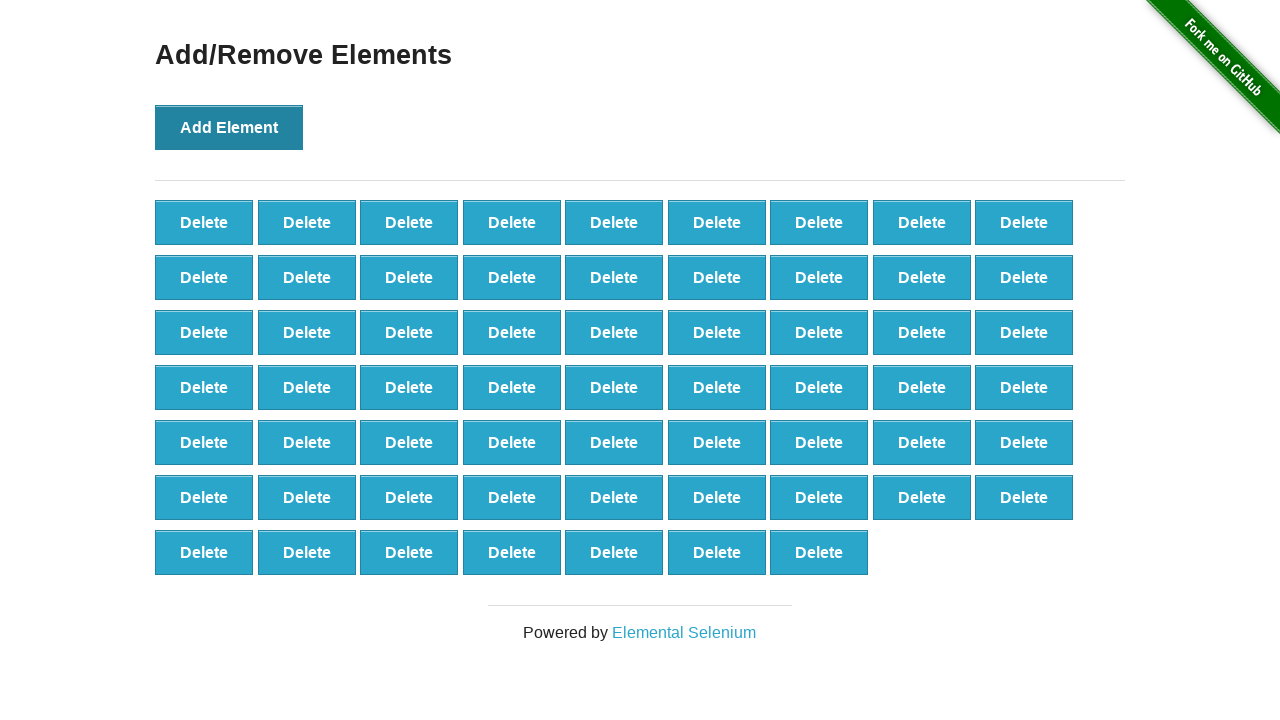

Clicked Add Element button (iteration 62/100) at (229, 127) on button:has-text('Add Element')
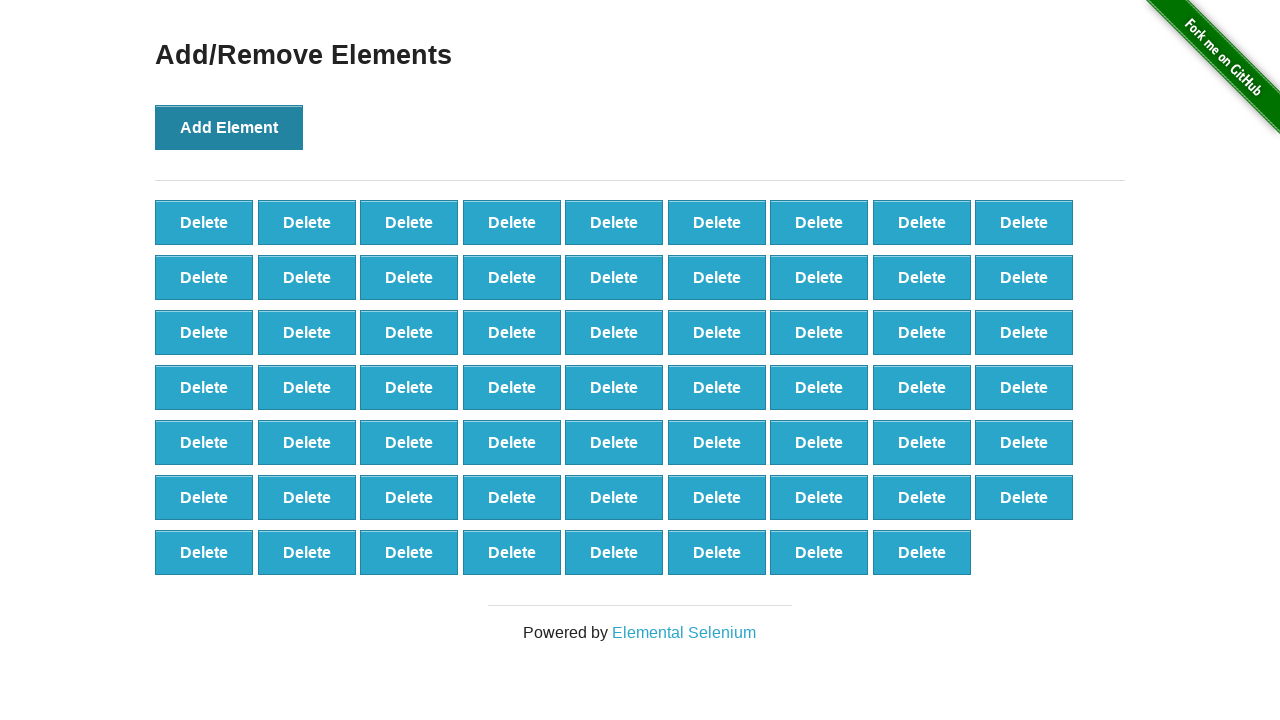

Clicked Add Element button (iteration 63/100) at (229, 127) on button:has-text('Add Element')
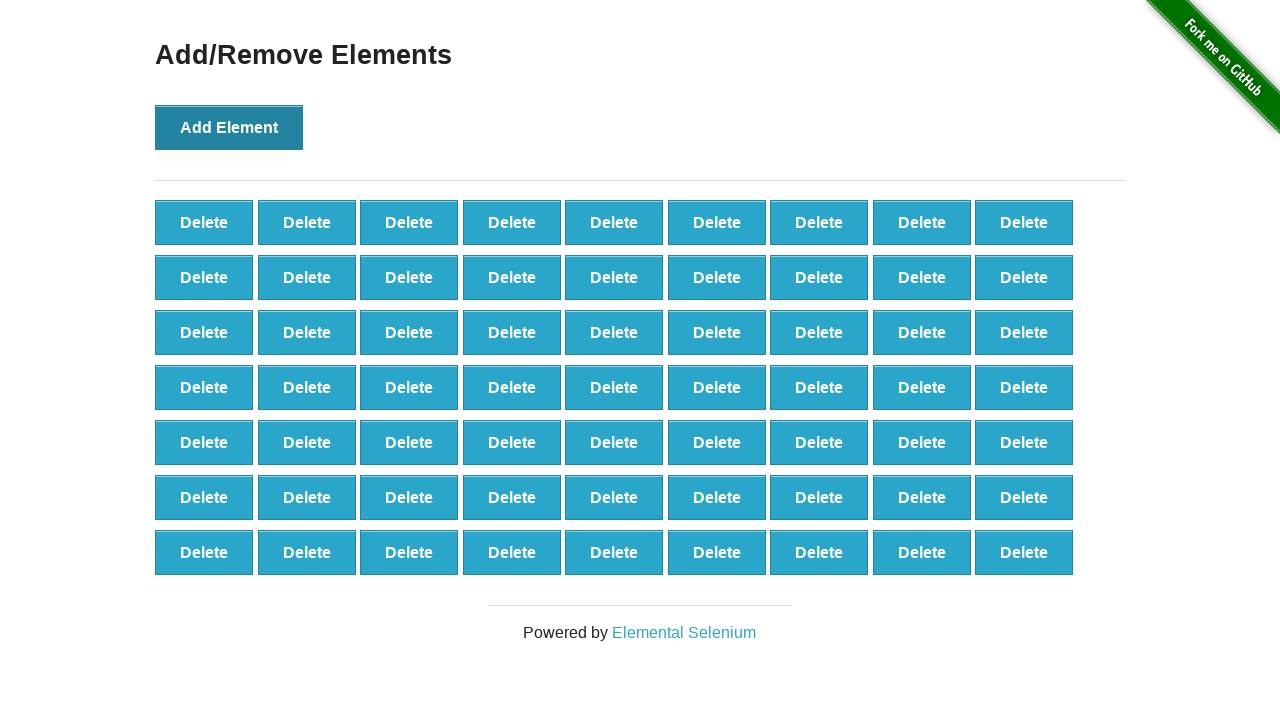

Clicked Add Element button (iteration 64/100) at (229, 127) on button:has-text('Add Element')
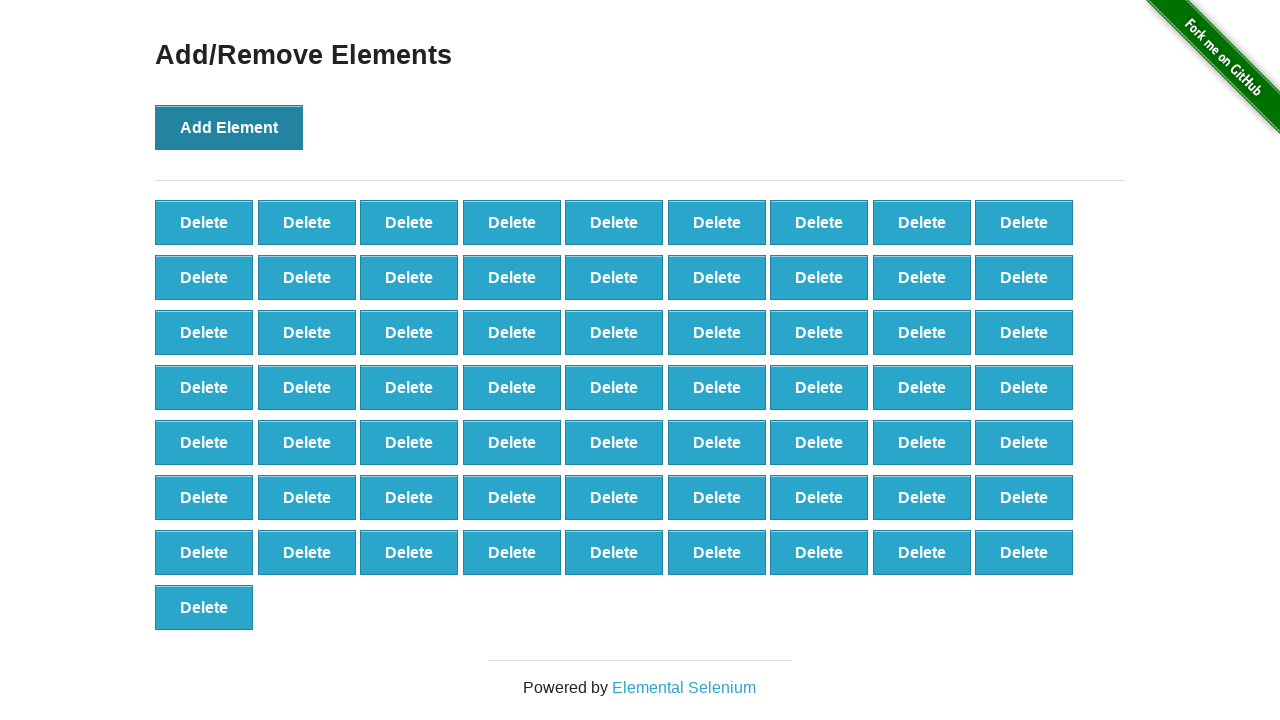

Clicked Add Element button (iteration 65/100) at (229, 127) on button:has-text('Add Element')
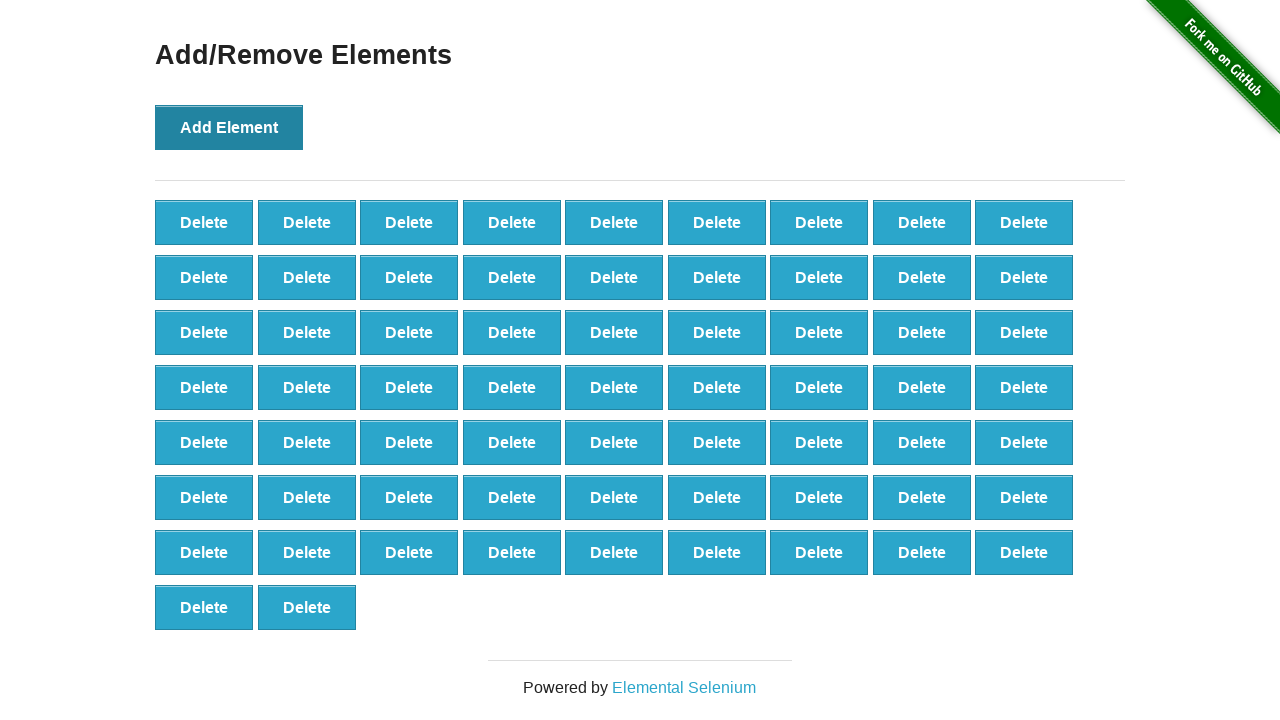

Clicked Add Element button (iteration 66/100) at (229, 127) on button:has-text('Add Element')
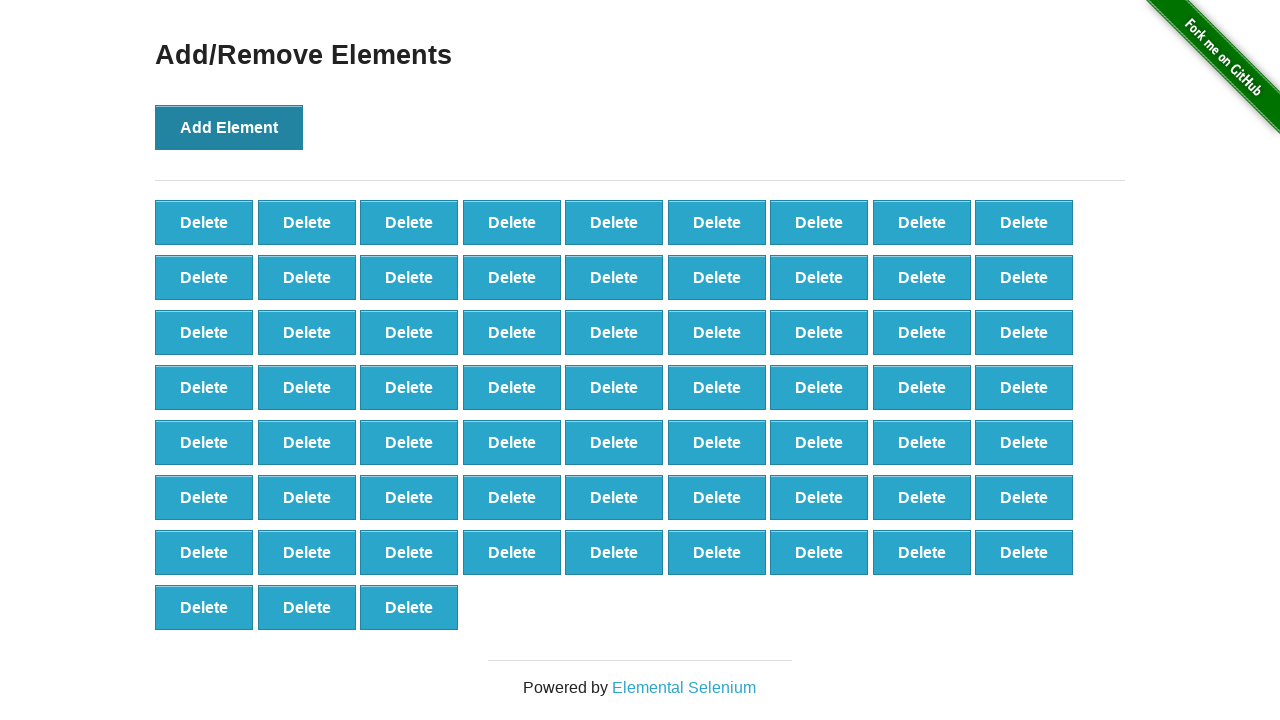

Clicked Add Element button (iteration 67/100) at (229, 127) on button:has-text('Add Element')
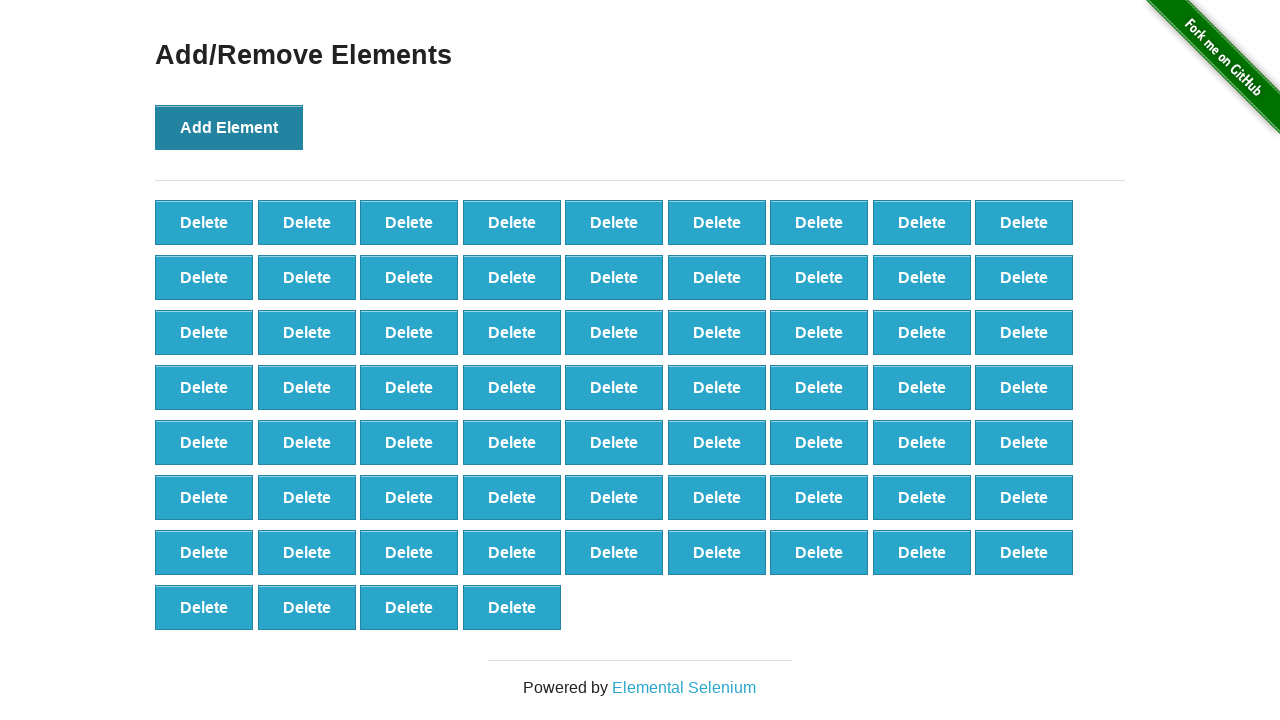

Clicked Add Element button (iteration 68/100) at (229, 127) on button:has-text('Add Element')
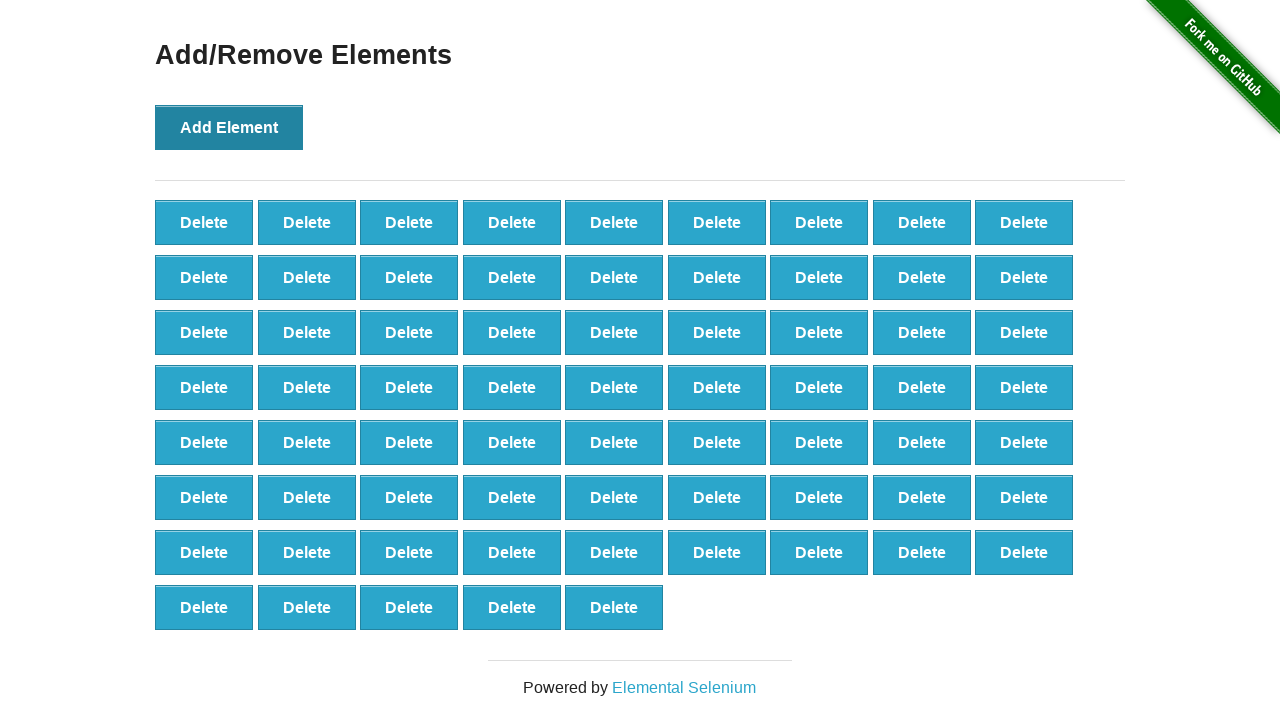

Clicked Add Element button (iteration 69/100) at (229, 127) on button:has-text('Add Element')
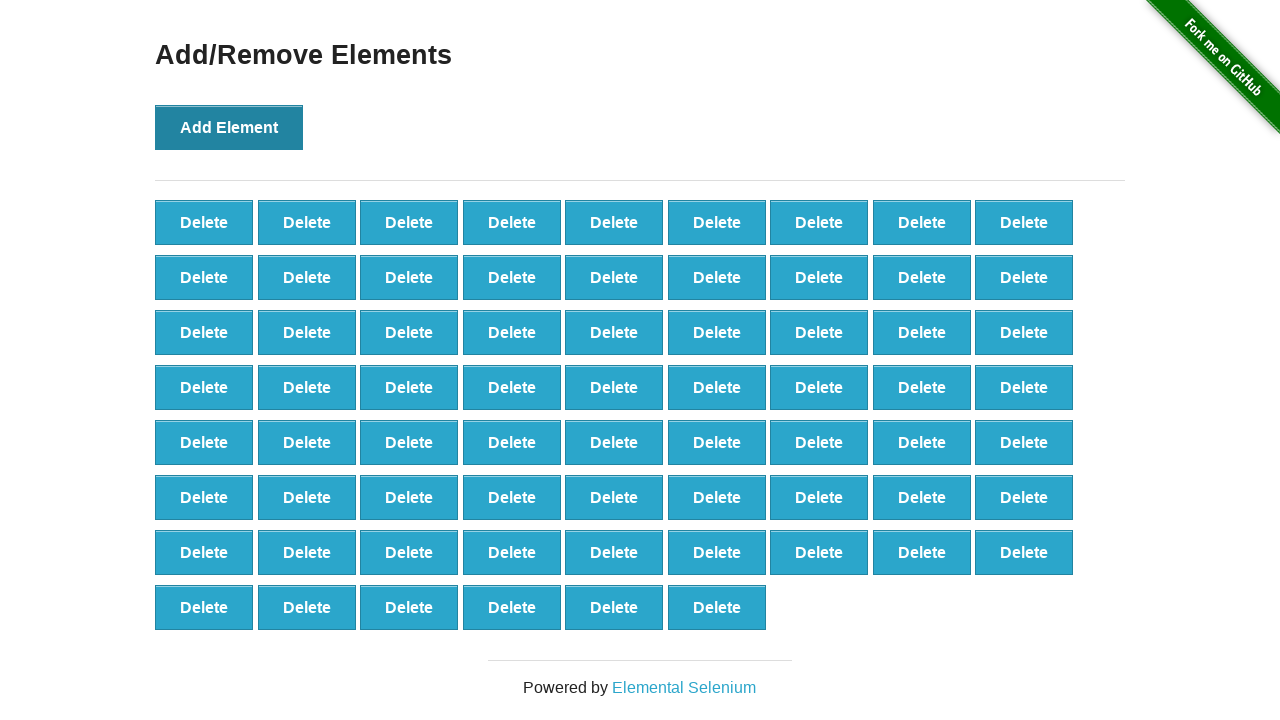

Clicked Add Element button (iteration 70/100) at (229, 127) on button:has-text('Add Element')
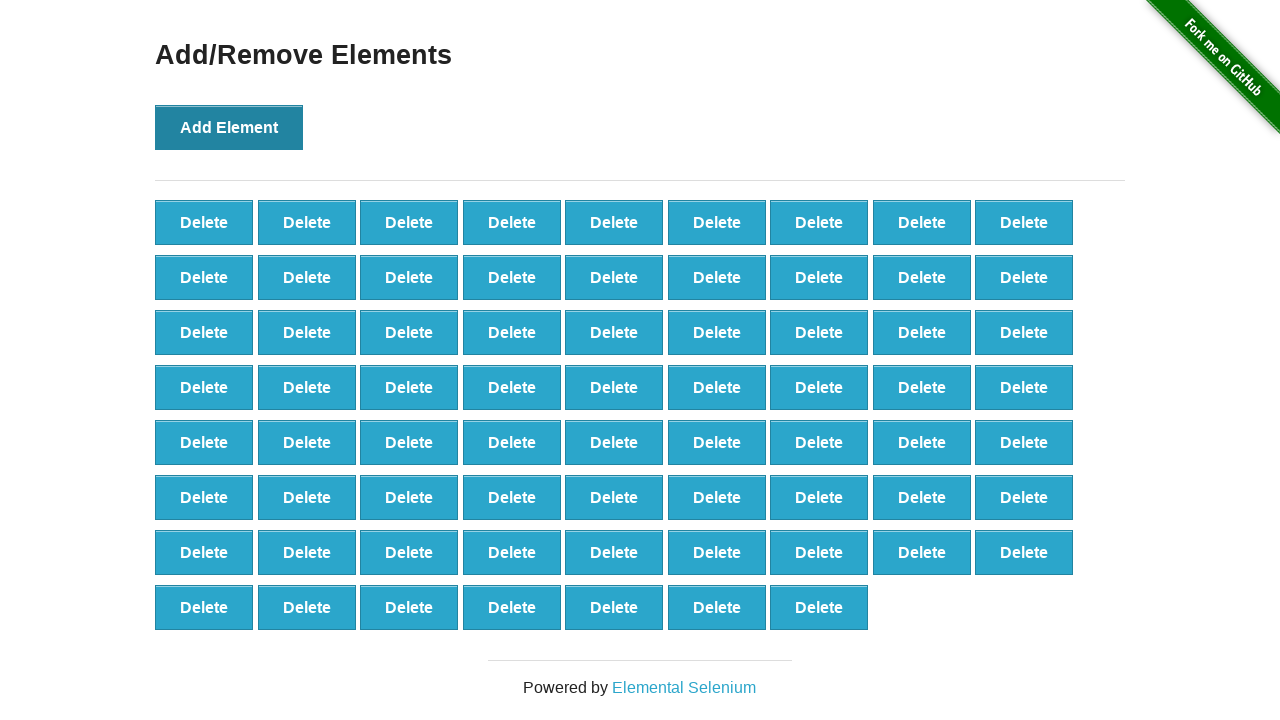

Clicked Add Element button (iteration 71/100) at (229, 127) on button:has-text('Add Element')
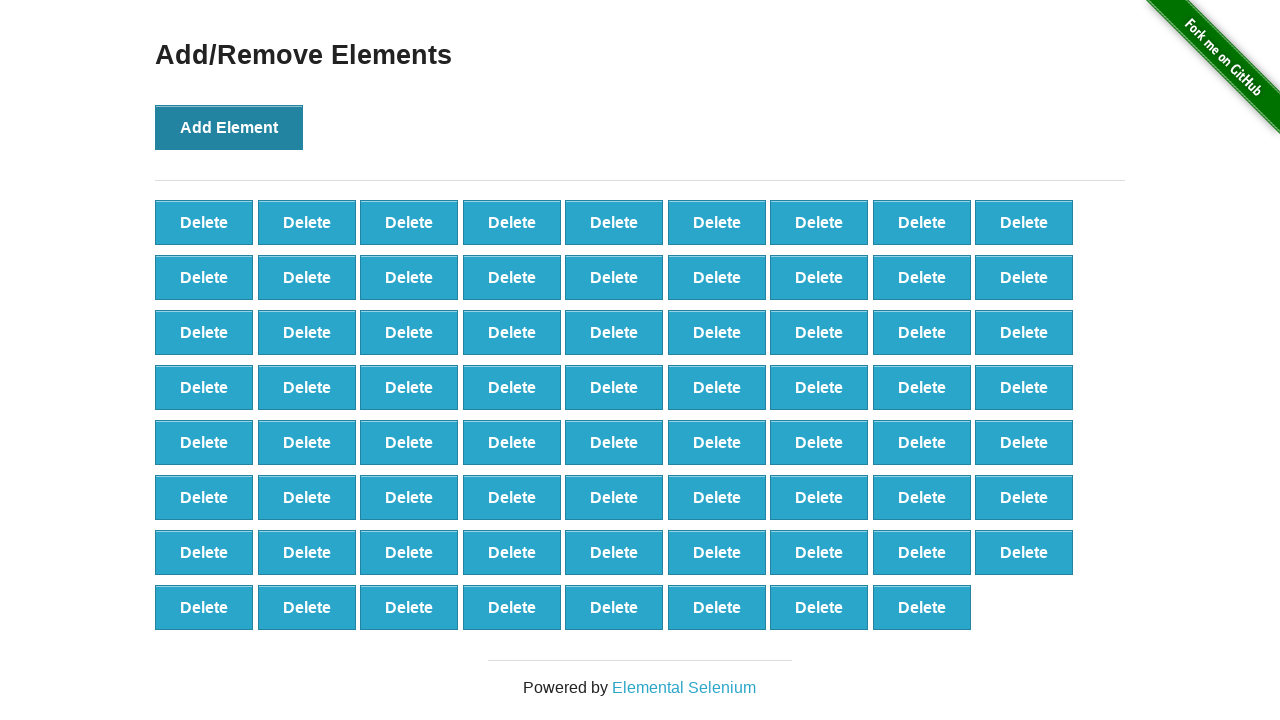

Clicked Add Element button (iteration 72/100) at (229, 127) on button:has-text('Add Element')
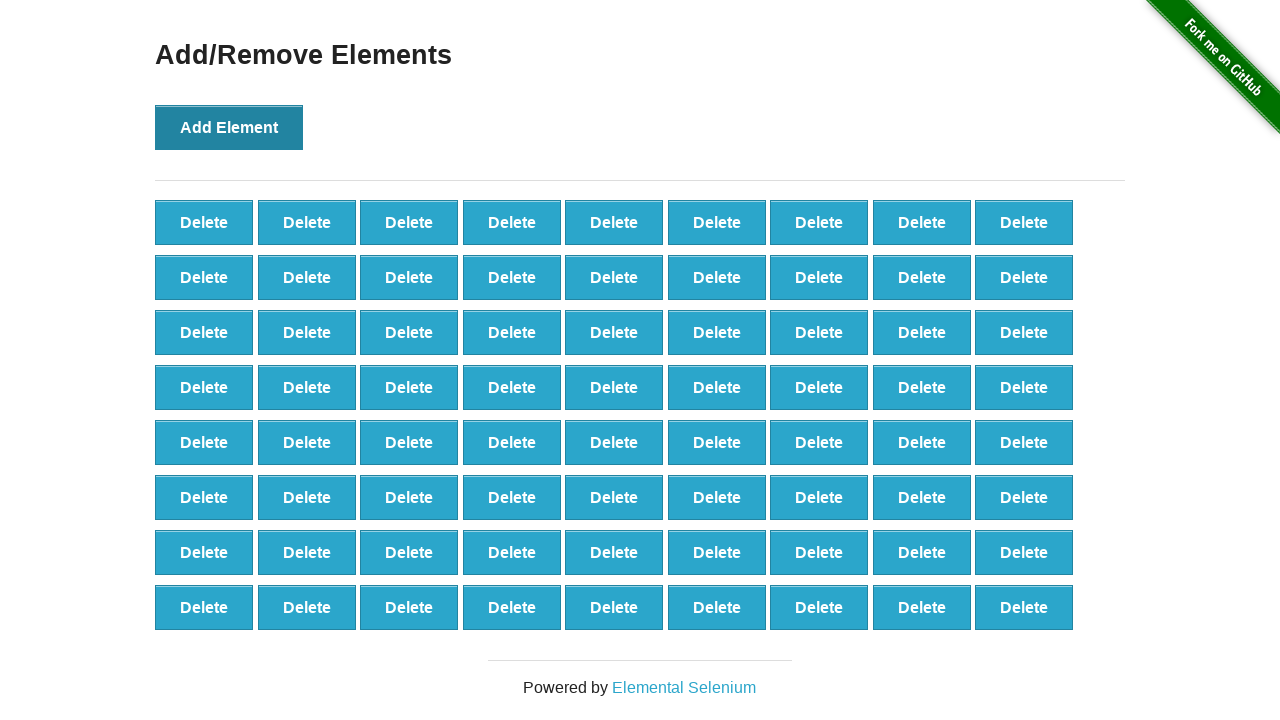

Clicked Add Element button (iteration 73/100) at (229, 127) on button:has-text('Add Element')
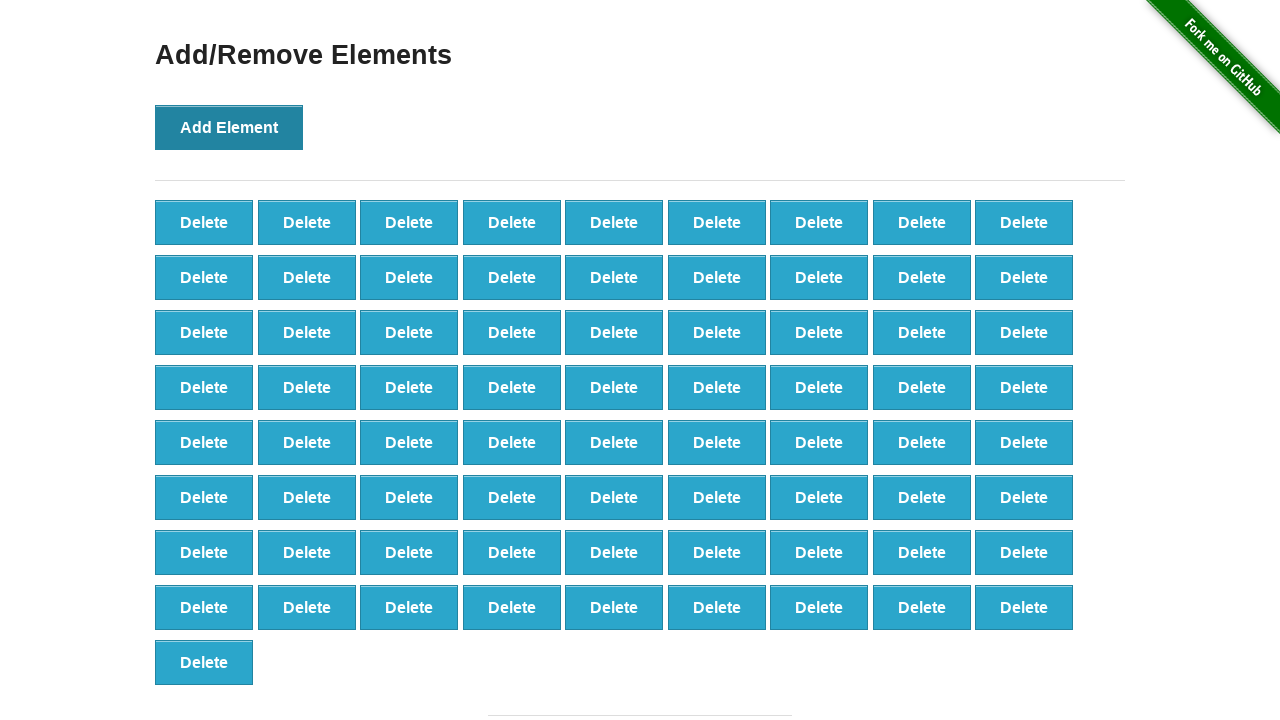

Clicked Add Element button (iteration 74/100) at (229, 127) on button:has-text('Add Element')
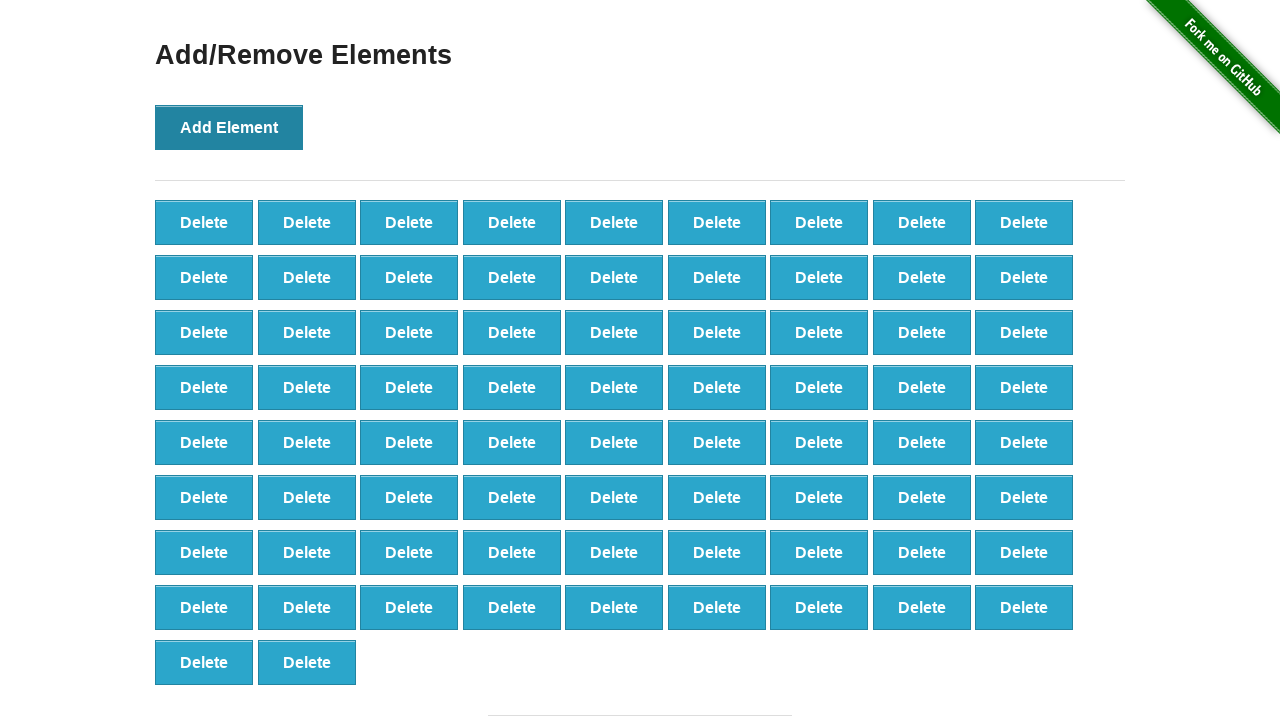

Clicked Add Element button (iteration 75/100) at (229, 127) on button:has-text('Add Element')
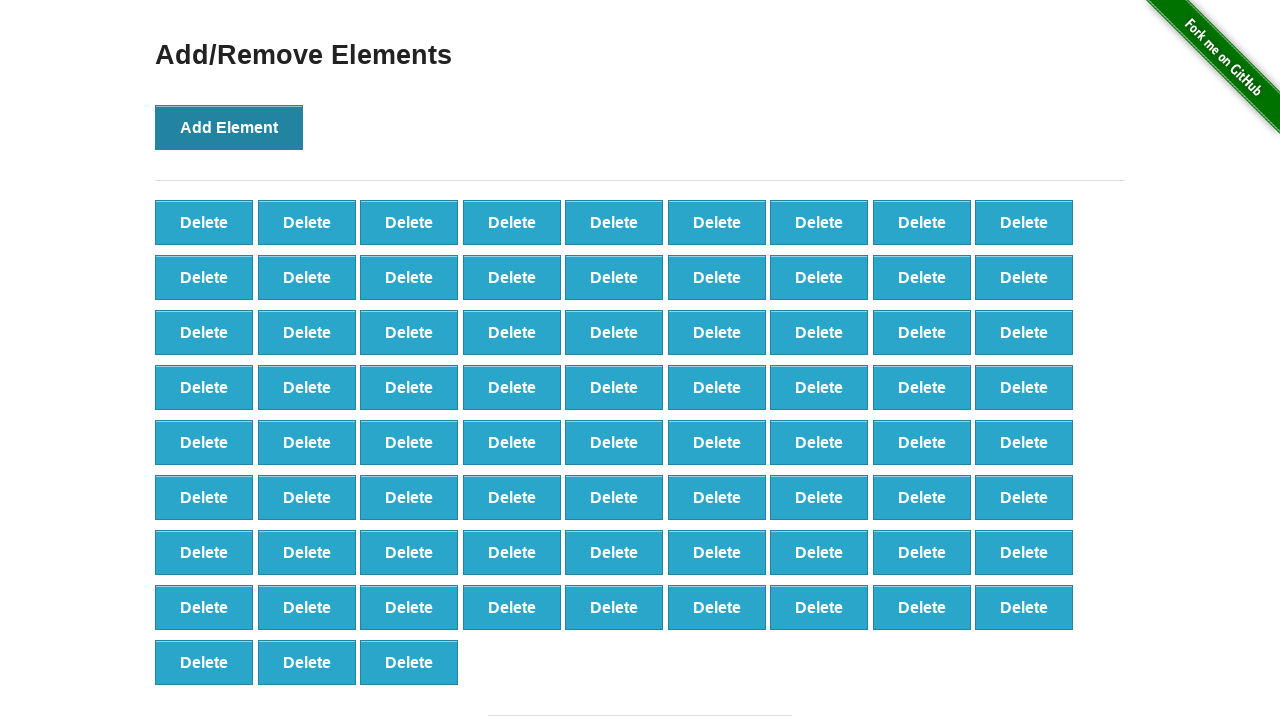

Clicked Add Element button (iteration 76/100) at (229, 127) on button:has-text('Add Element')
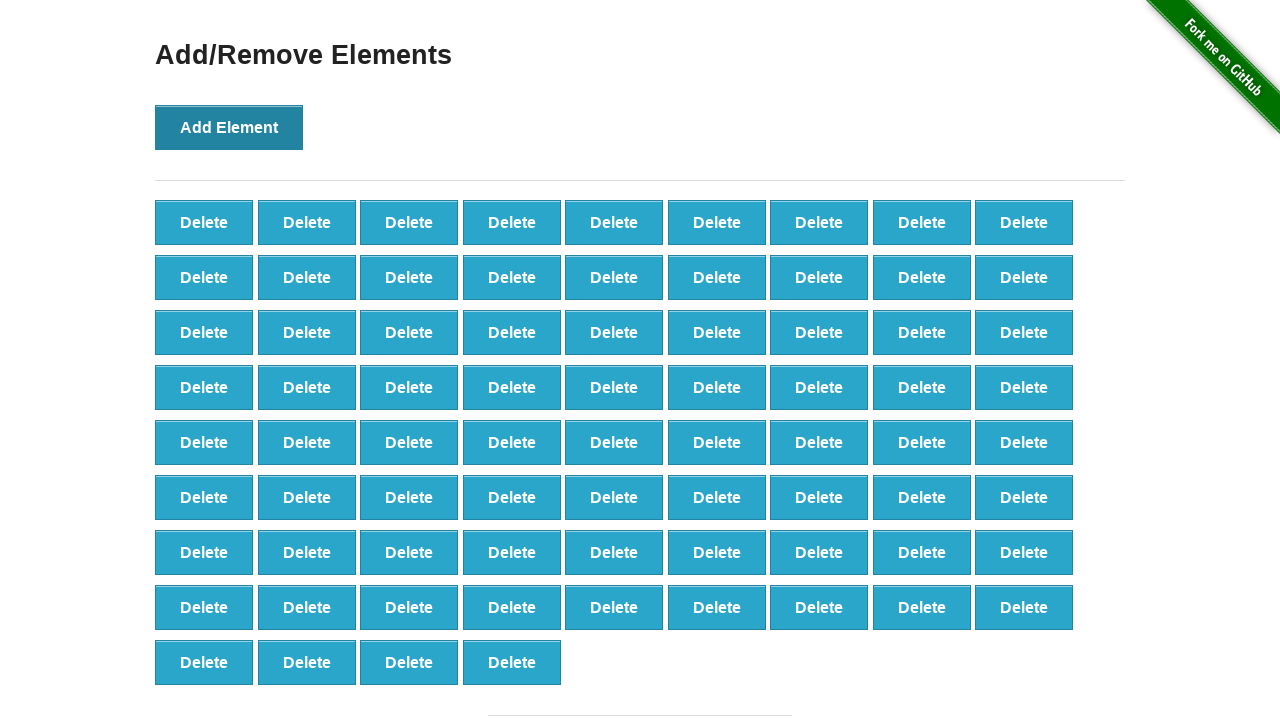

Clicked Add Element button (iteration 77/100) at (229, 127) on button:has-text('Add Element')
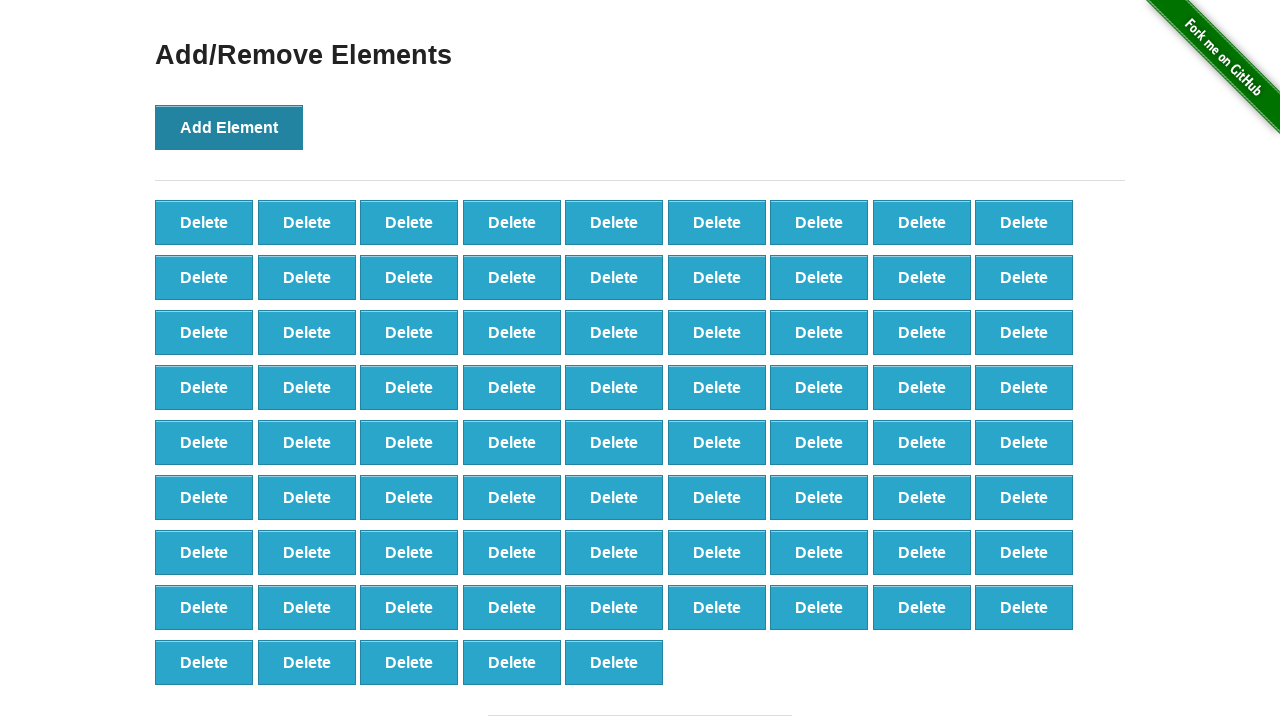

Clicked Add Element button (iteration 78/100) at (229, 127) on button:has-text('Add Element')
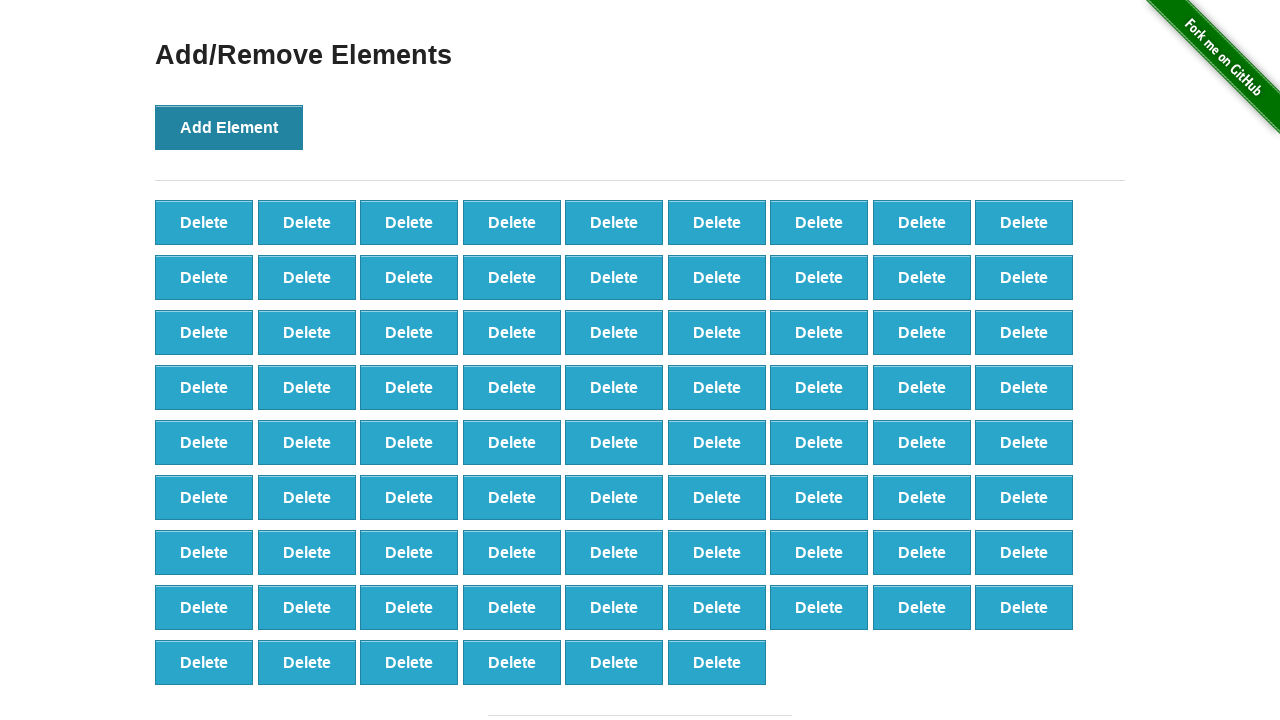

Clicked Add Element button (iteration 79/100) at (229, 127) on button:has-text('Add Element')
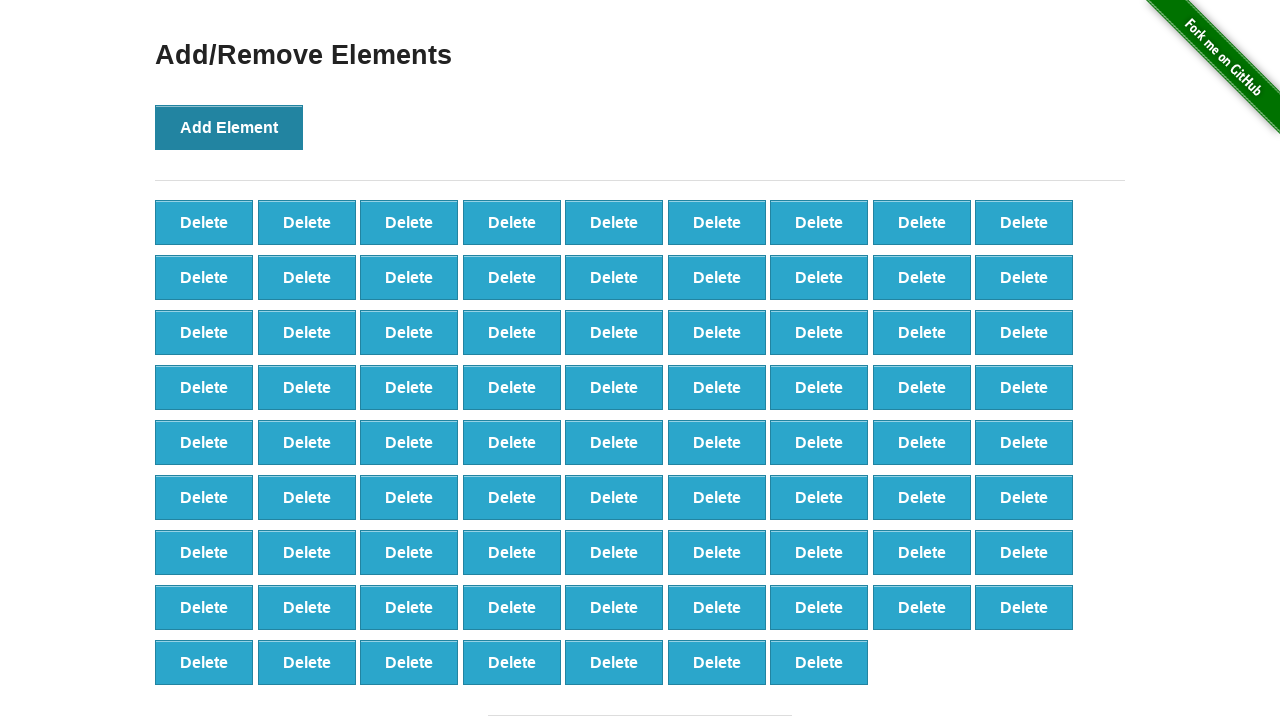

Clicked Add Element button (iteration 80/100) at (229, 127) on button:has-text('Add Element')
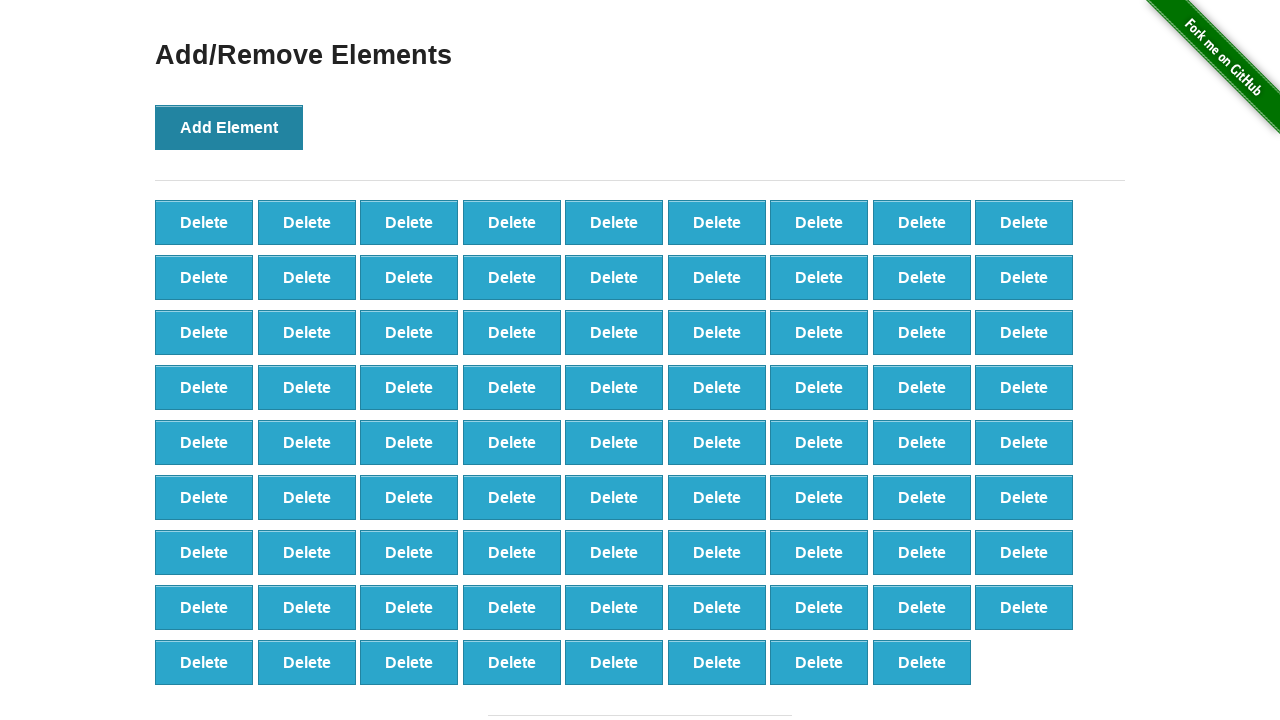

Clicked Add Element button (iteration 81/100) at (229, 127) on button:has-text('Add Element')
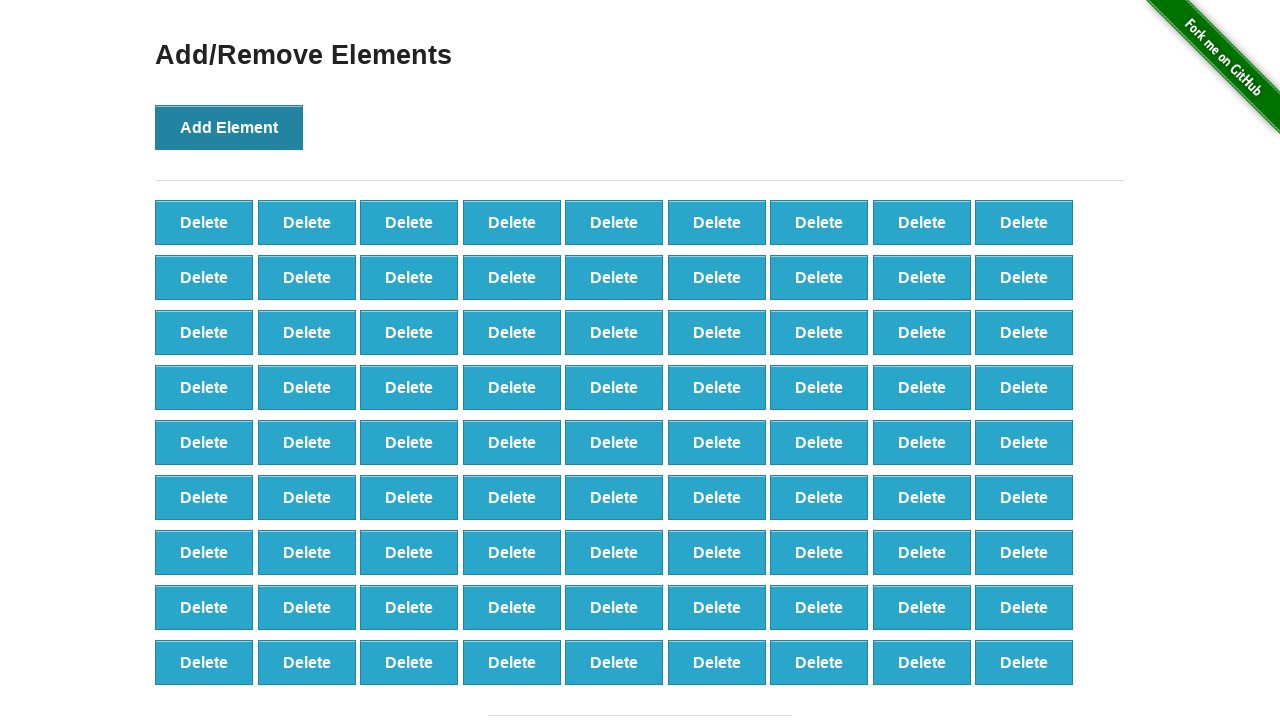

Clicked Add Element button (iteration 82/100) at (229, 127) on button:has-text('Add Element')
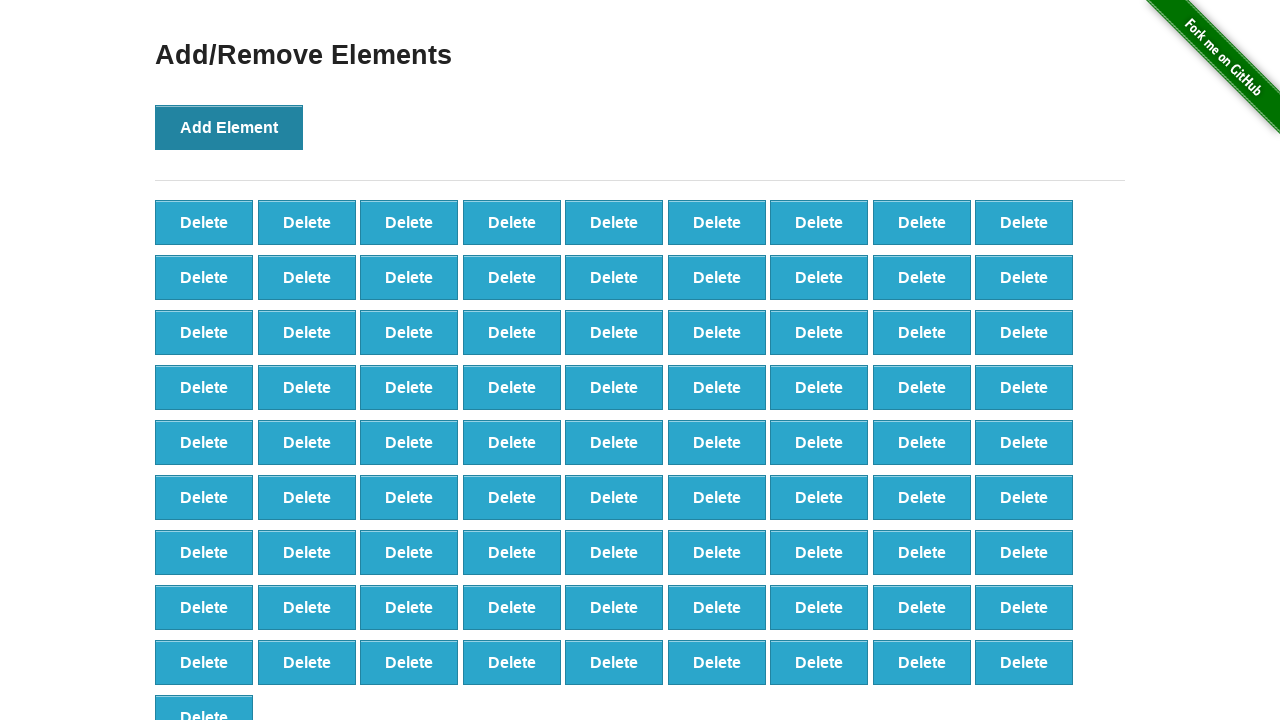

Clicked Add Element button (iteration 83/100) at (229, 127) on button:has-text('Add Element')
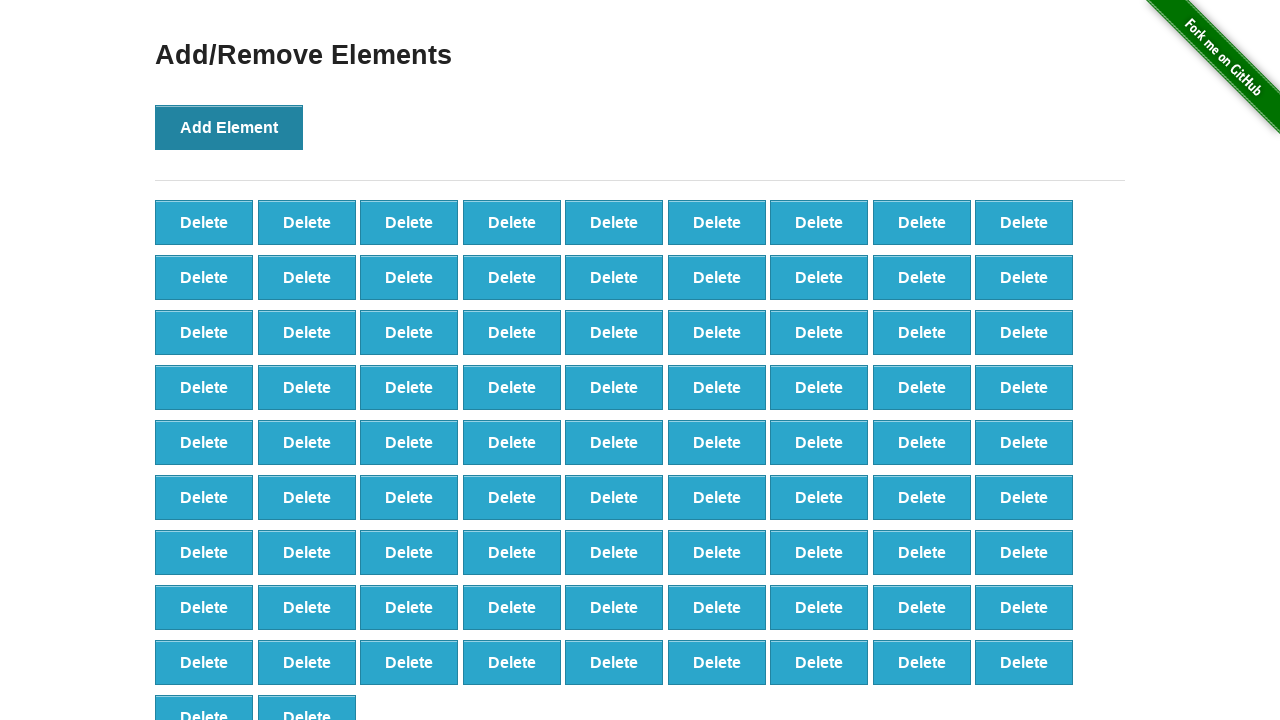

Clicked Add Element button (iteration 84/100) at (229, 127) on button:has-text('Add Element')
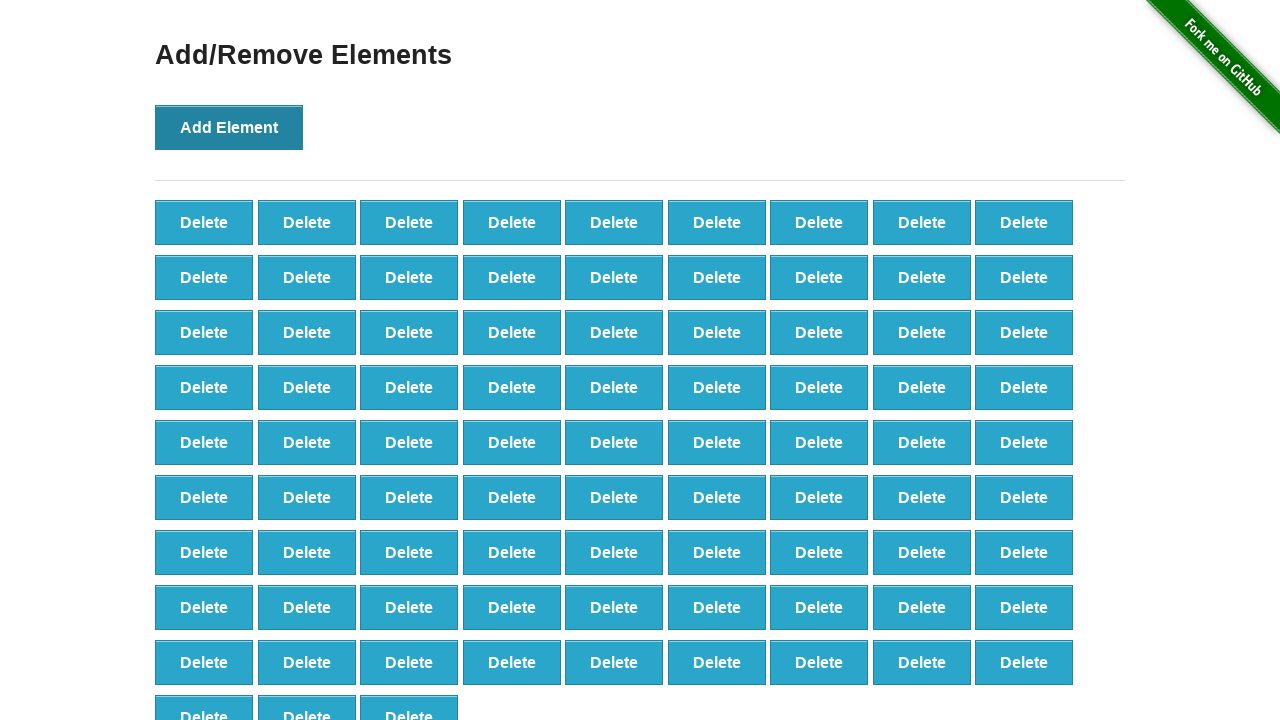

Clicked Add Element button (iteration 85/100) at (229, 127) on button:has-text('Add Element')
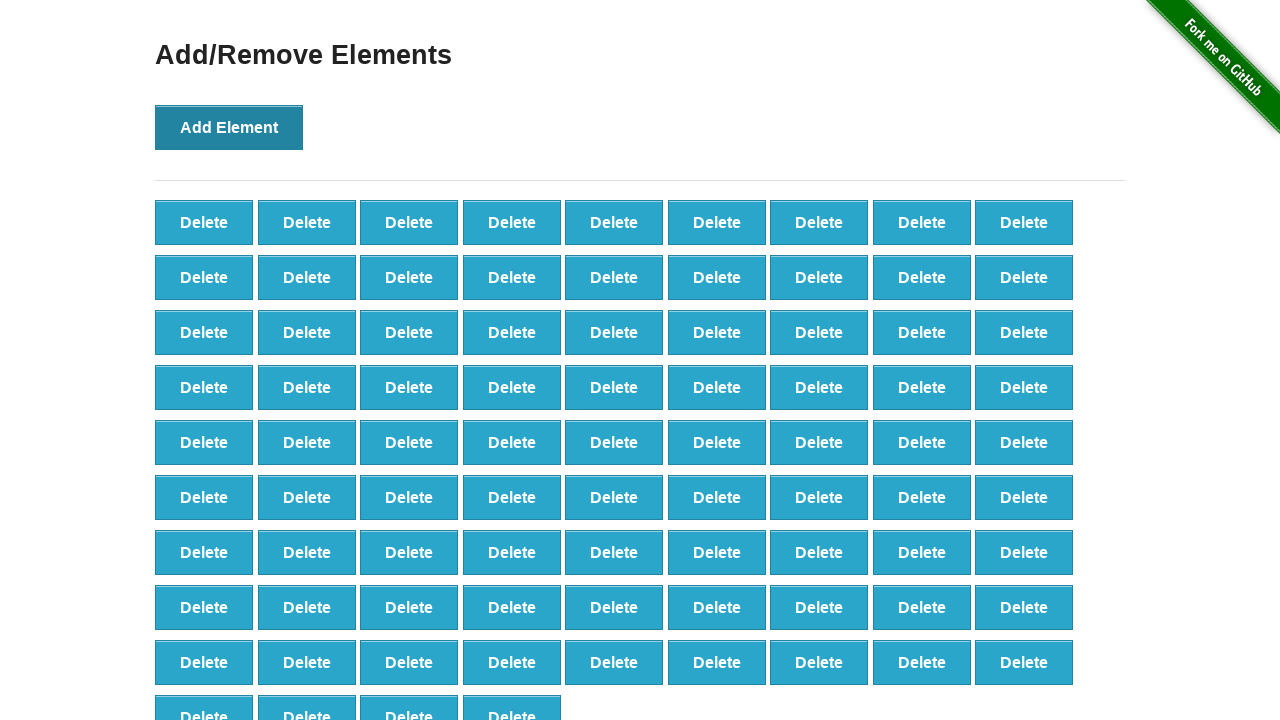

Clicked Add Element button (iteration 86/100) at (229, 127) on button:has-text('Add Element')
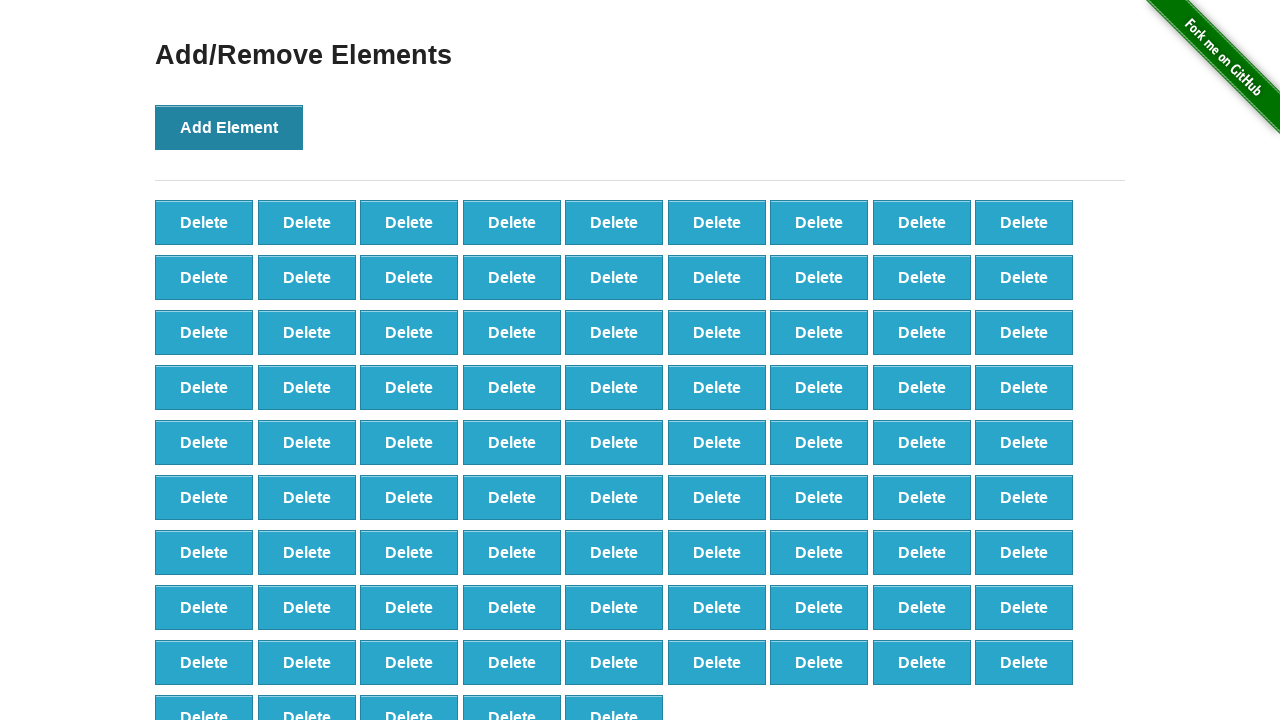

Clicked Add Element button (iteration 87/100) at (229, 127) on button:has-text('Add Element')
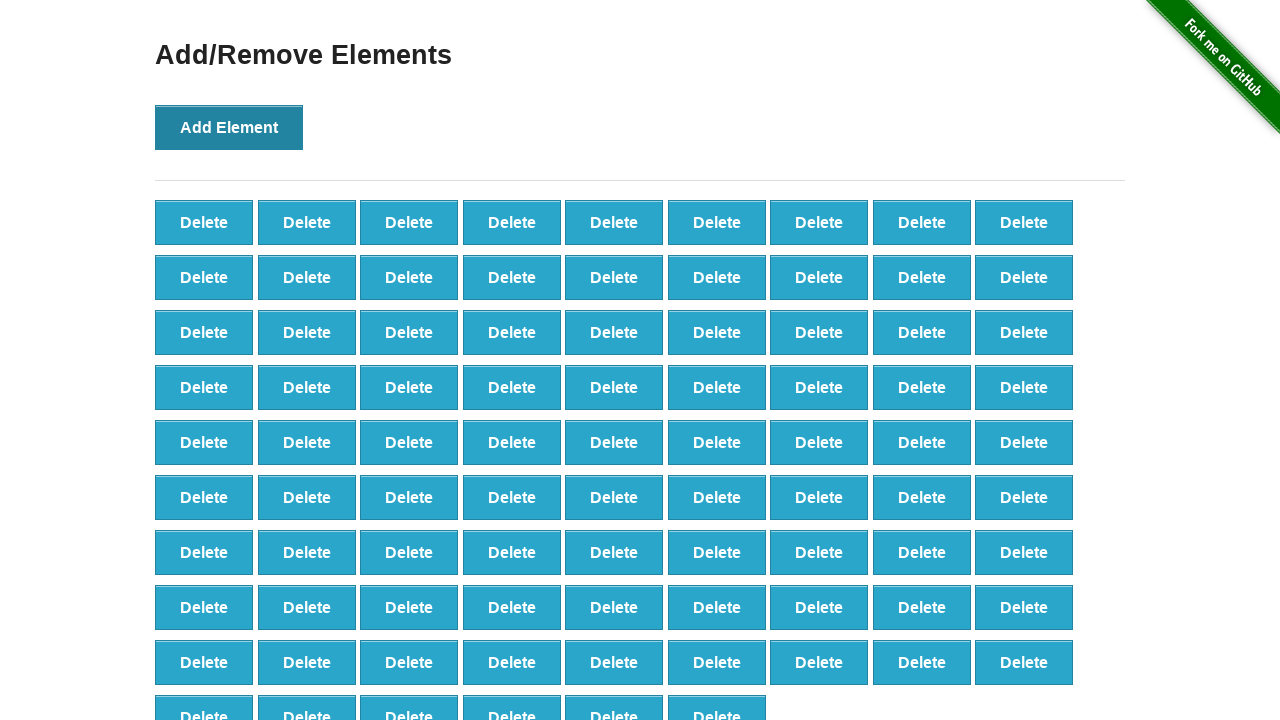

Clicked Add Element button (iteration 88/100) at (229, 127) on button:has-text('Add Element')
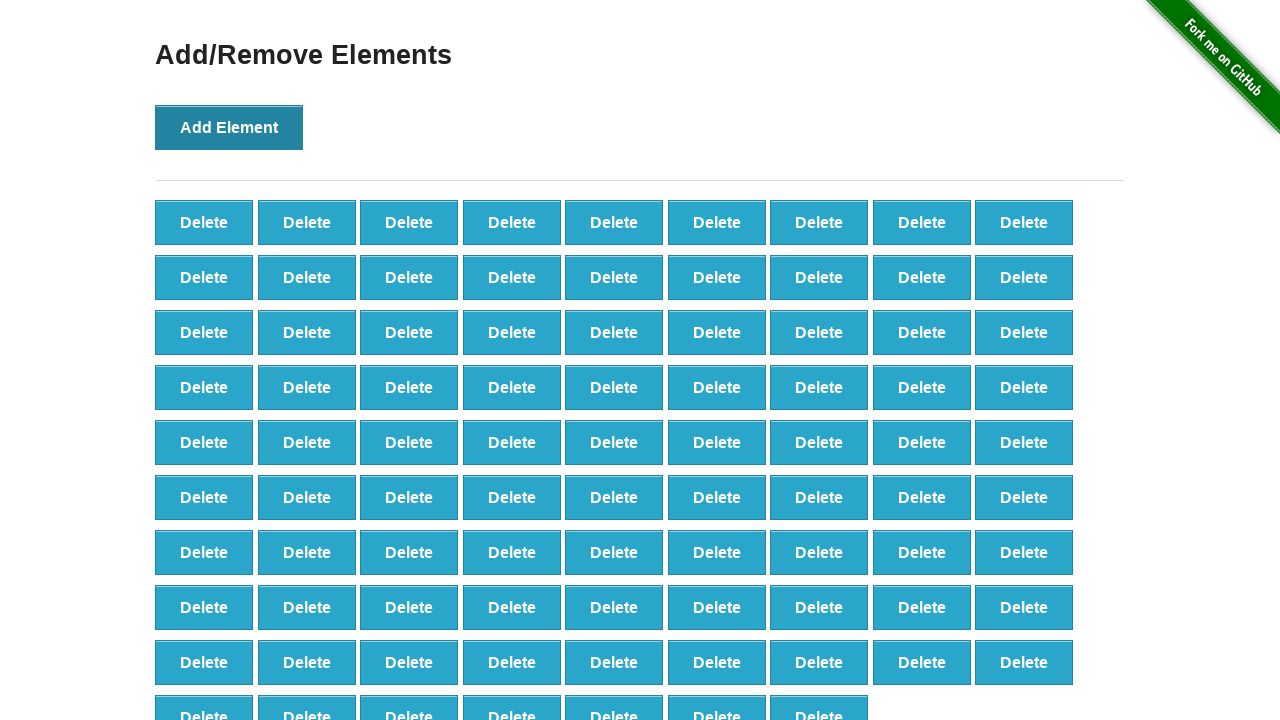

Clicked Add Element button (iteration 89/100) at (229, 127) on button:has-text('Add Element')
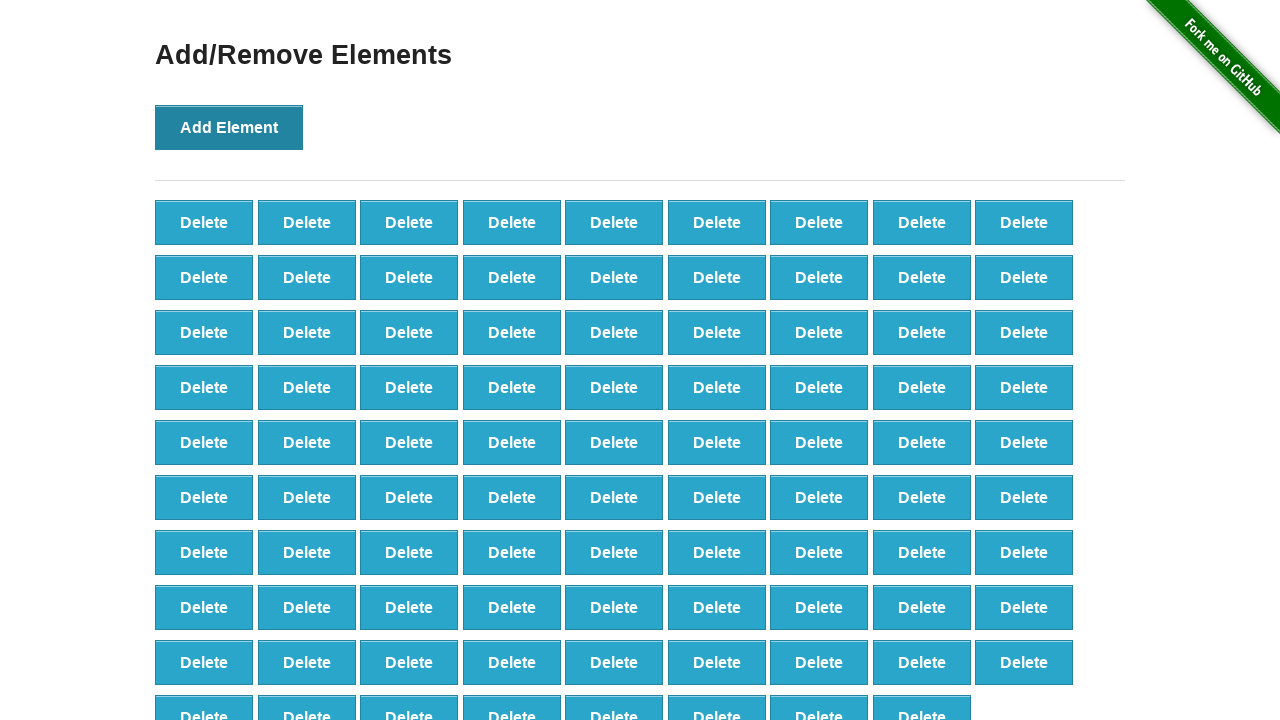

Clicked Add Element button (iteration 90/100) at (229, 127) on button:has-text('Add Element')
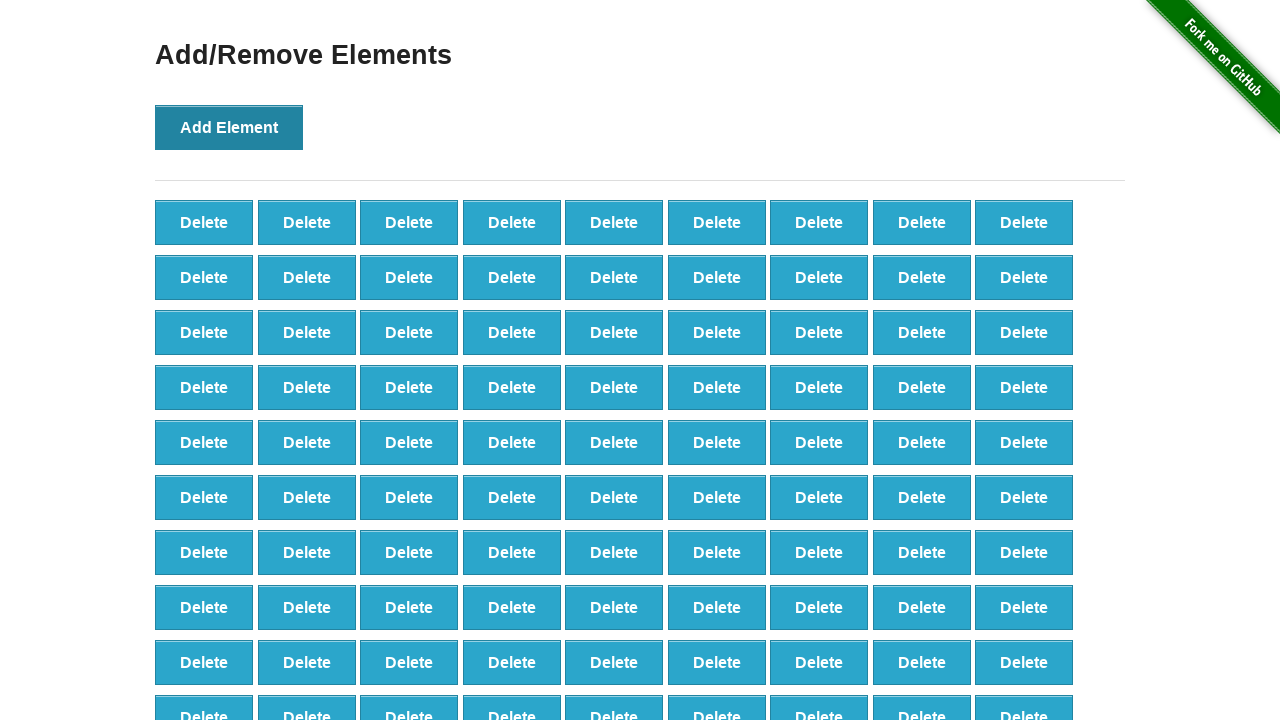

Clicked Add Element button (iteration 91/100) at (229, 127) on button:has-text('Add Element')
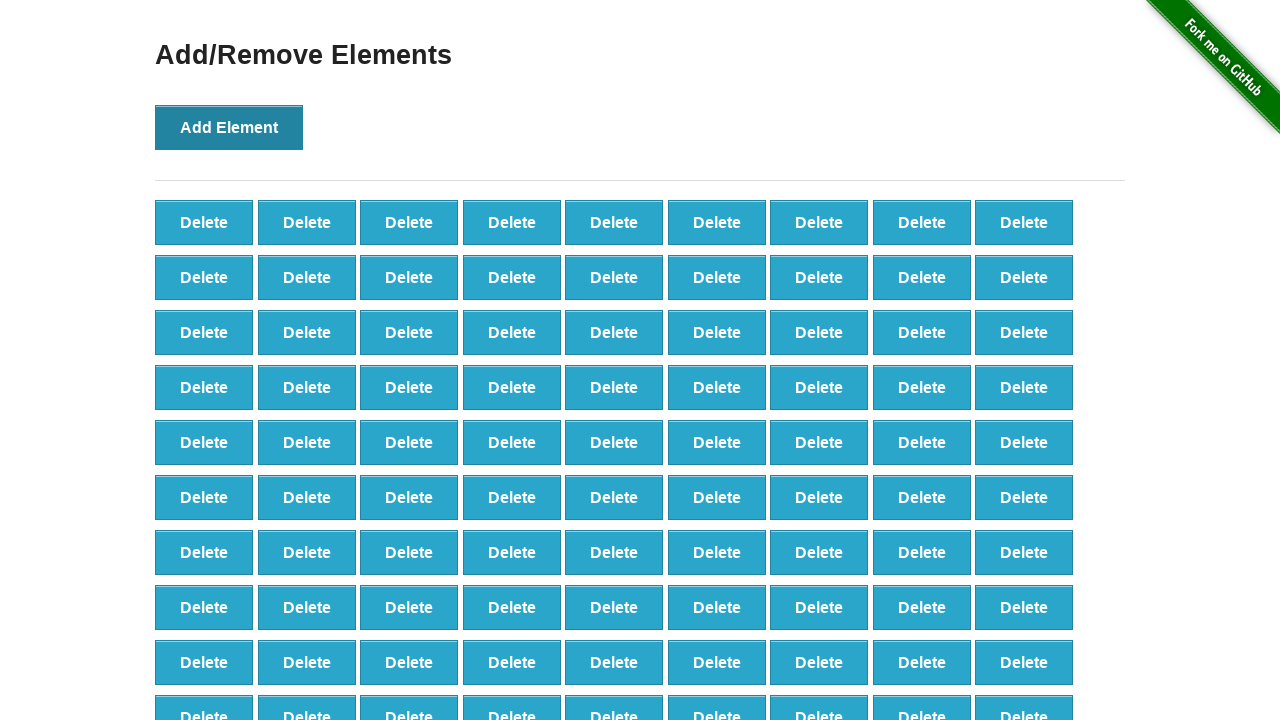

Clicked Add Element button (iteration 92/100) at (229, 127) on button:has-text('Add Element')
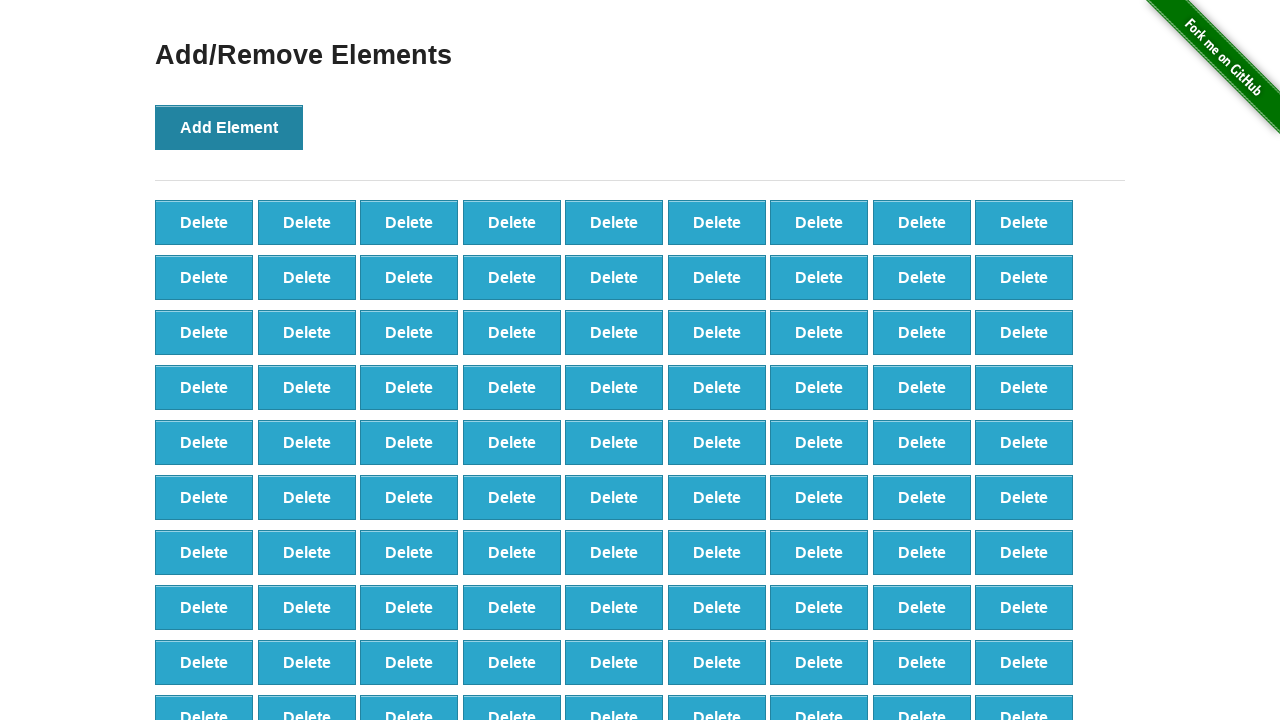

Clicked Add Element button (iteration 93/100) at (229, 127) on button:has-text('Add Element')
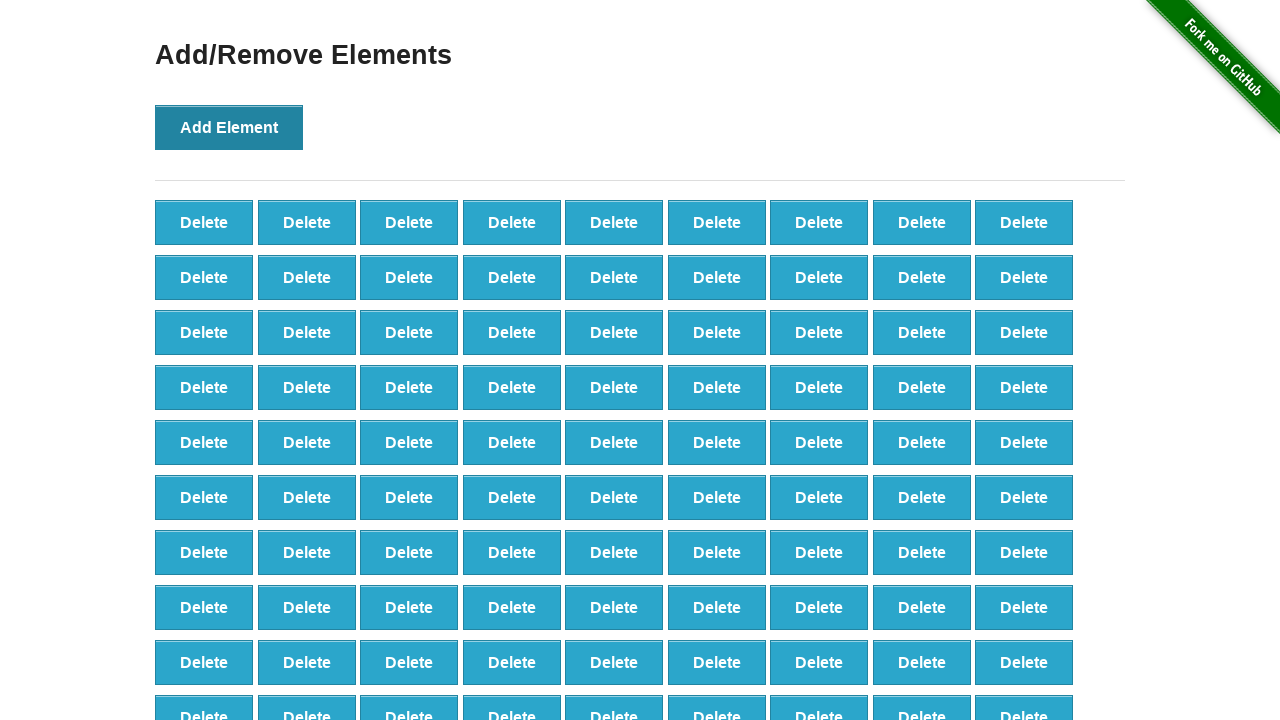

Clicked Add Element button (iteration 94/100) at (229, 127) on button:has-text('Add Element')
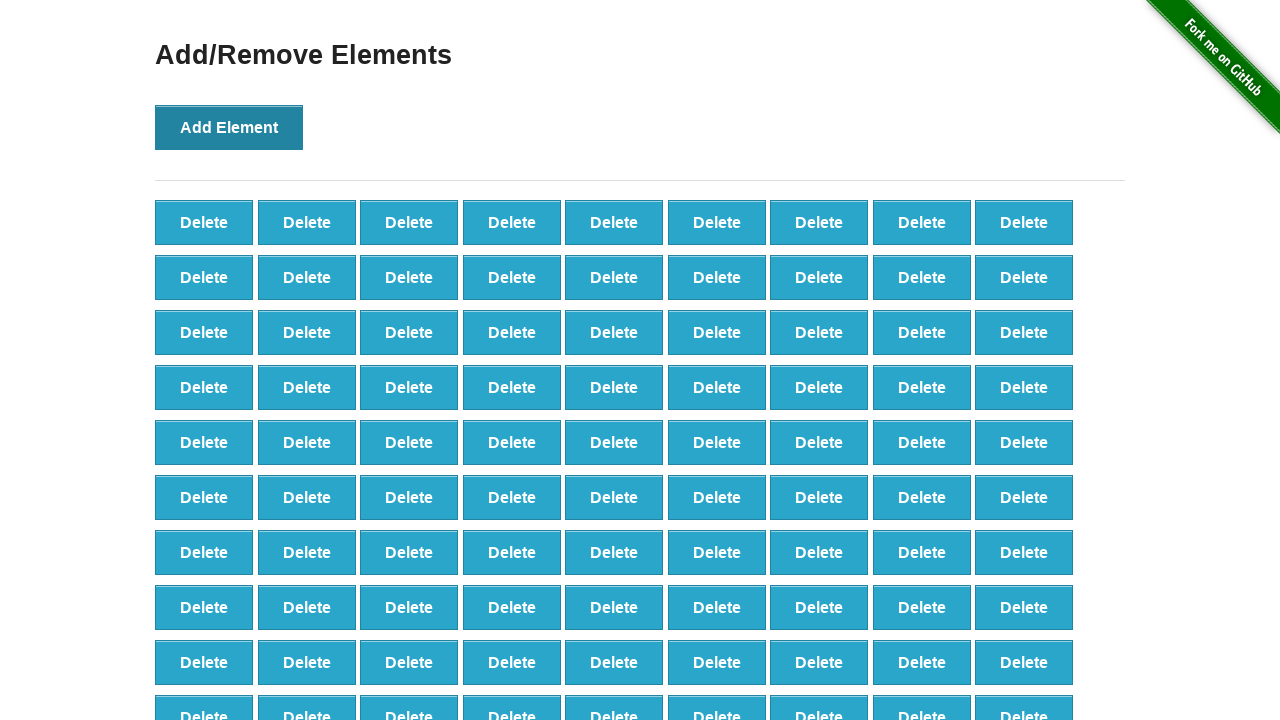

Clicked Add Element button (iteration 95/100) at (229, 127) on button:has-text('Add Element')
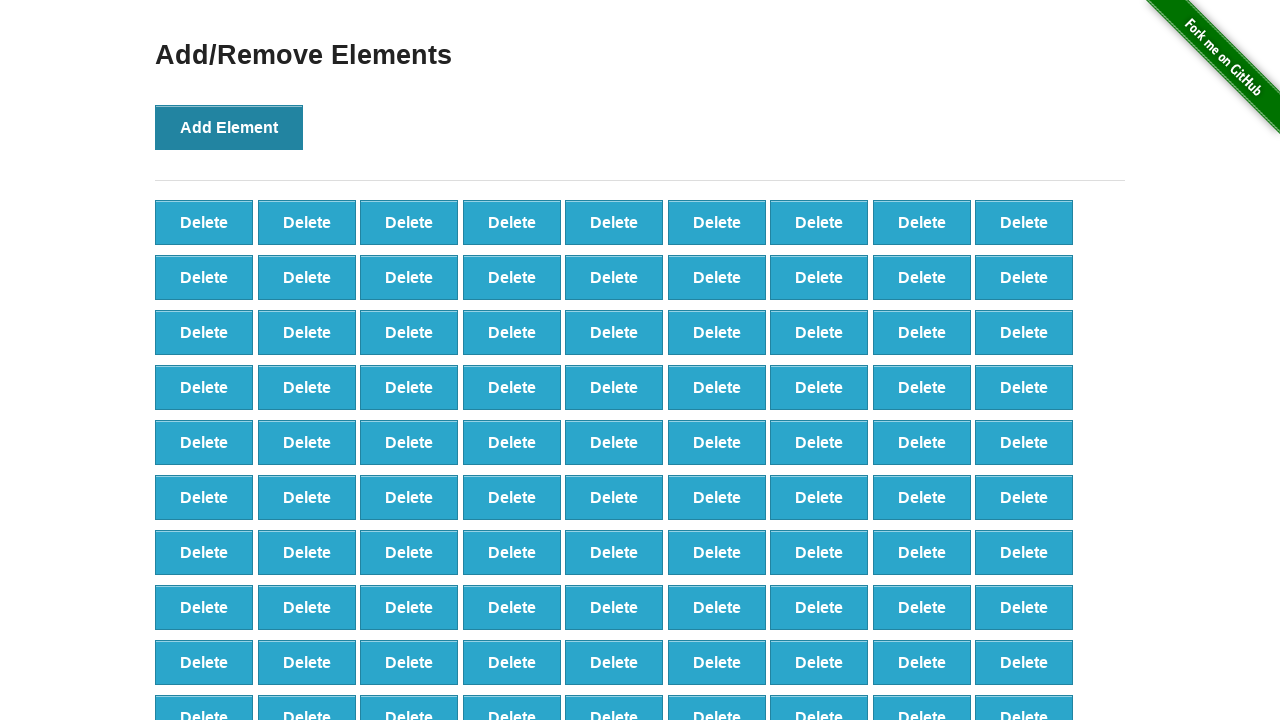

Clicked Add Element button (iteration 96/100) at (229, 127) on button:has-text('Add Element')
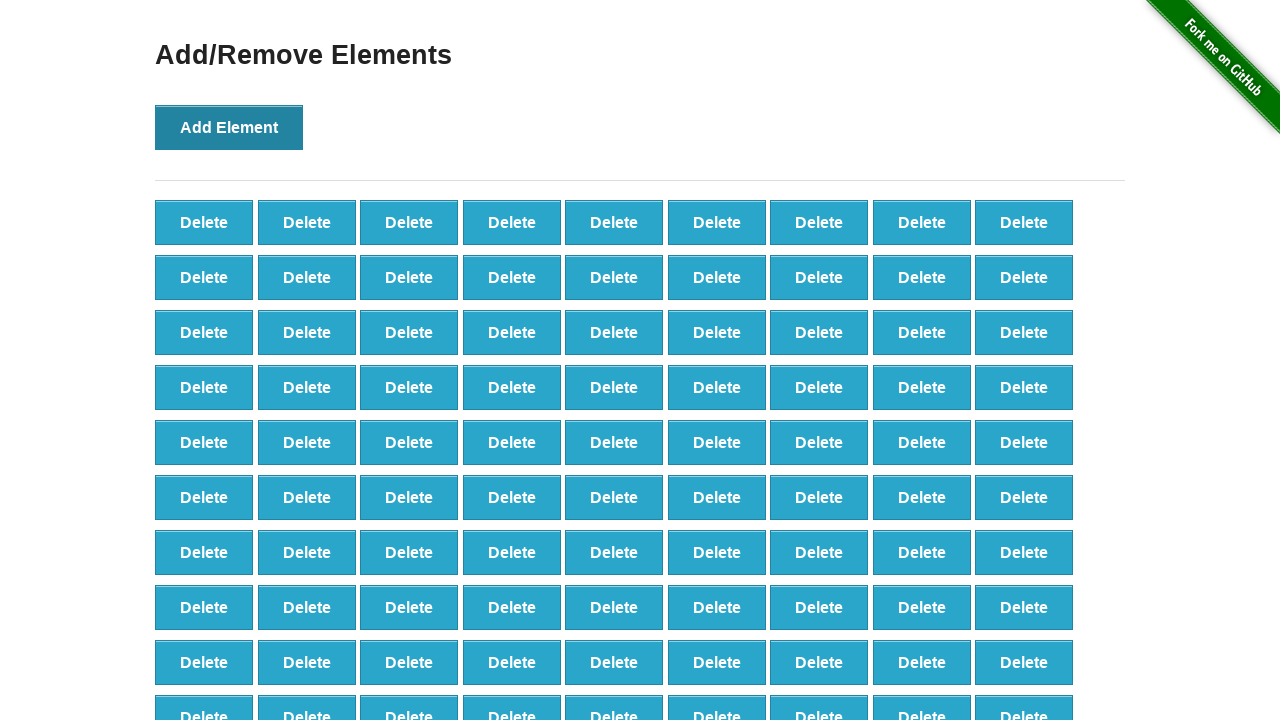

Clicked Add Element button (iteration 97/100) at (229, 127) on button:has-text('Add Element')
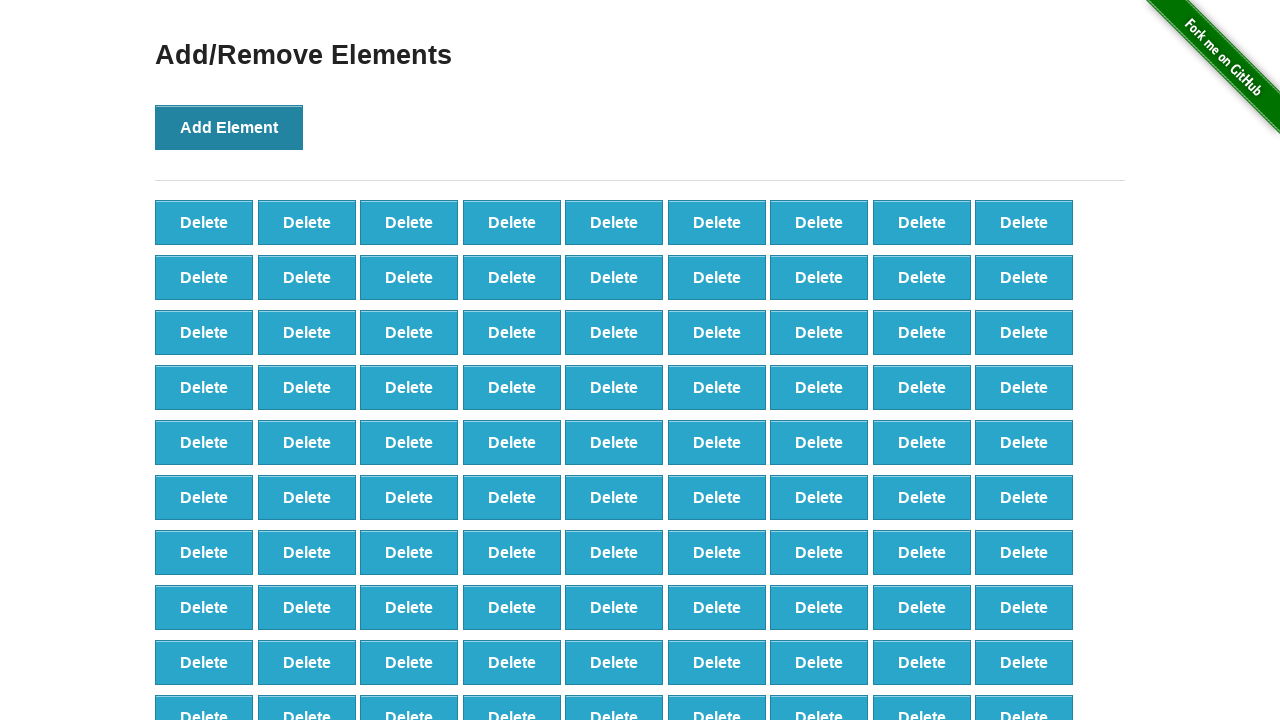

Clicked Add Element button (iteration 98/100) at (229, 127) on button:has-text('Add Element')
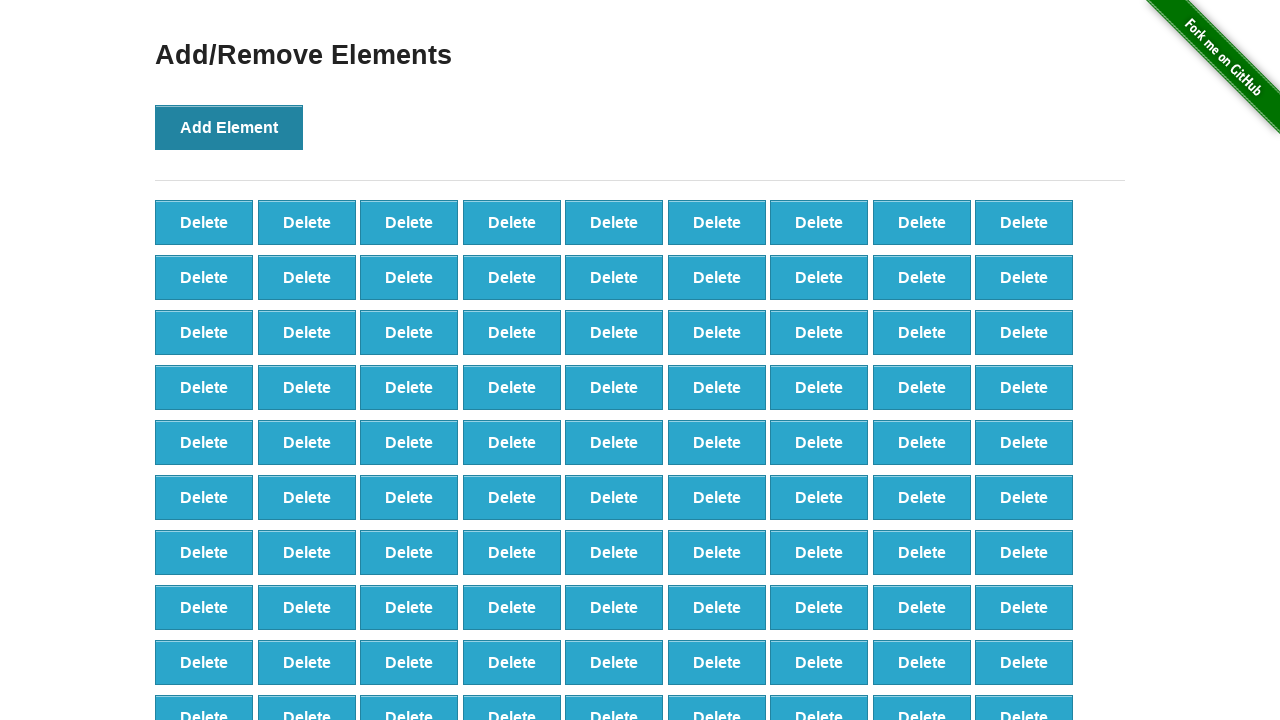

Clicked Add Element button (iteration 99/100) at (229, 127) on button:has-text('Add Element')
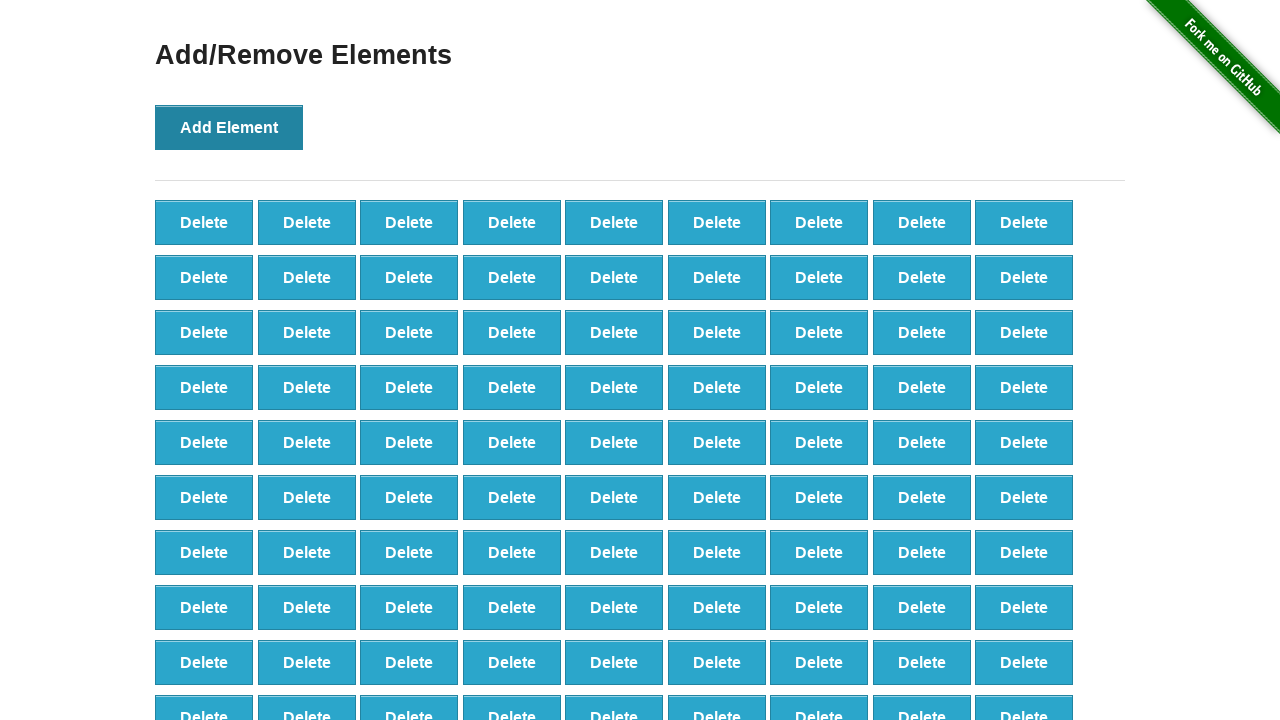

Clicked Add Element button (iteration 100/100) at (229, 127) on button:has-text('Add Element')
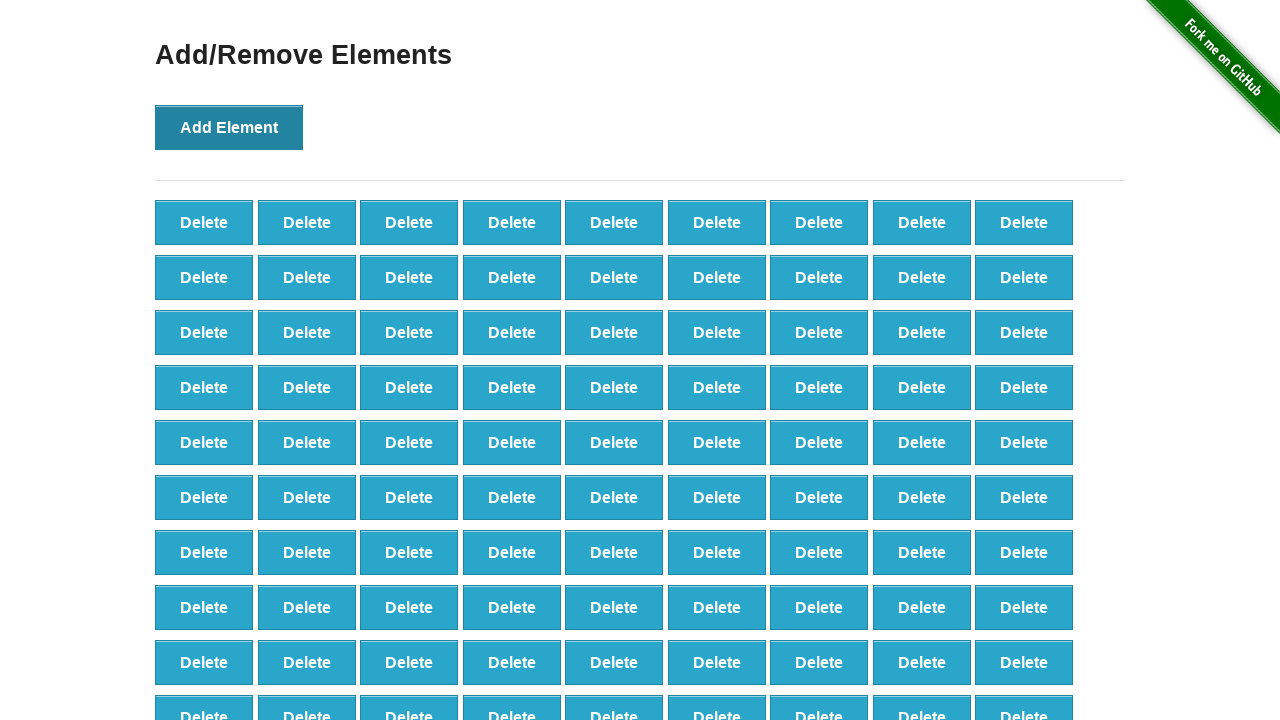

Clicked Delete button (iteration 1/90) at (204, 222) on button.added-manually:first-child
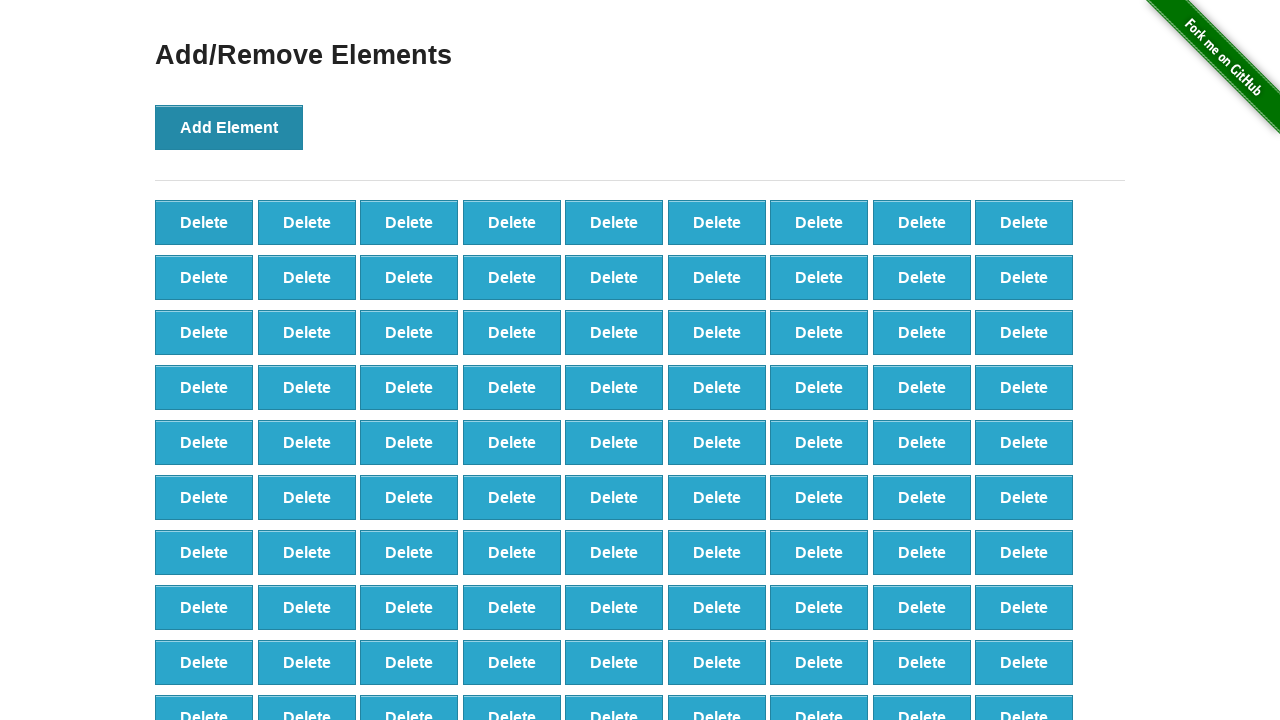

Clicked Delete button (iteration 2/90) at (204, 222) on button.added-manually:first-child
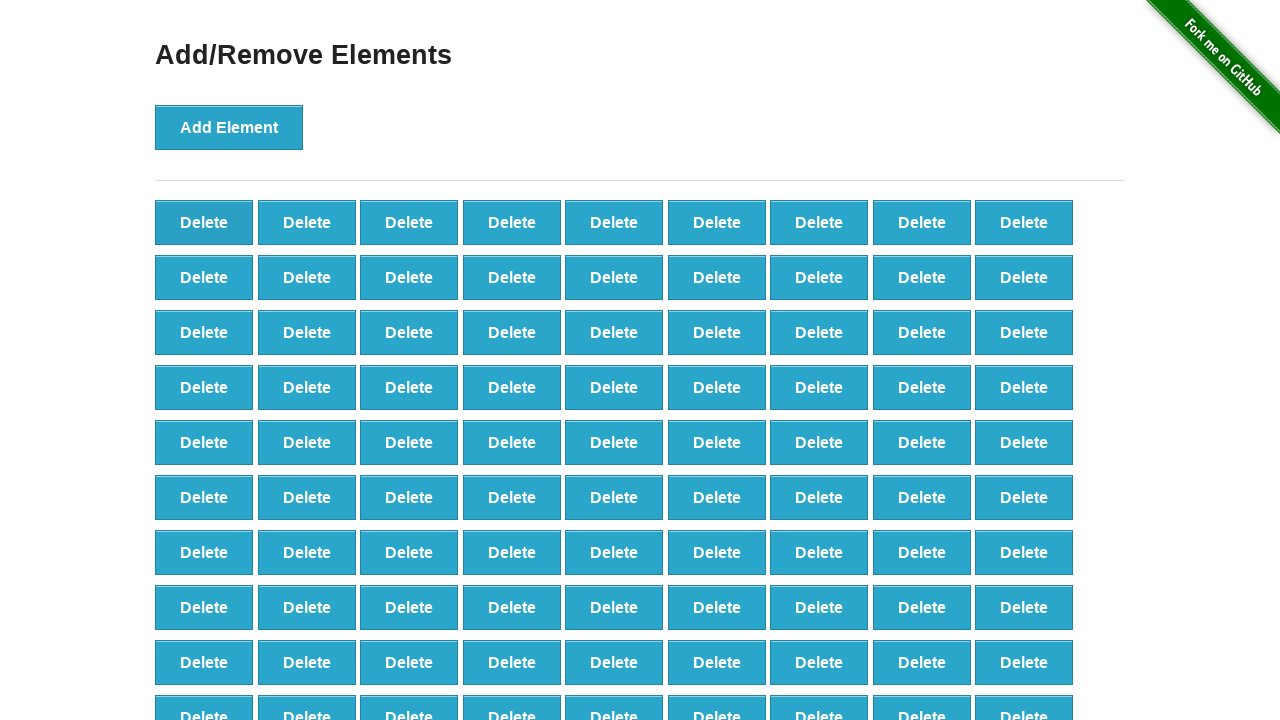

Clicked Delete button (iteration 3/90) at (204, 222) on button.added-manually:first-child
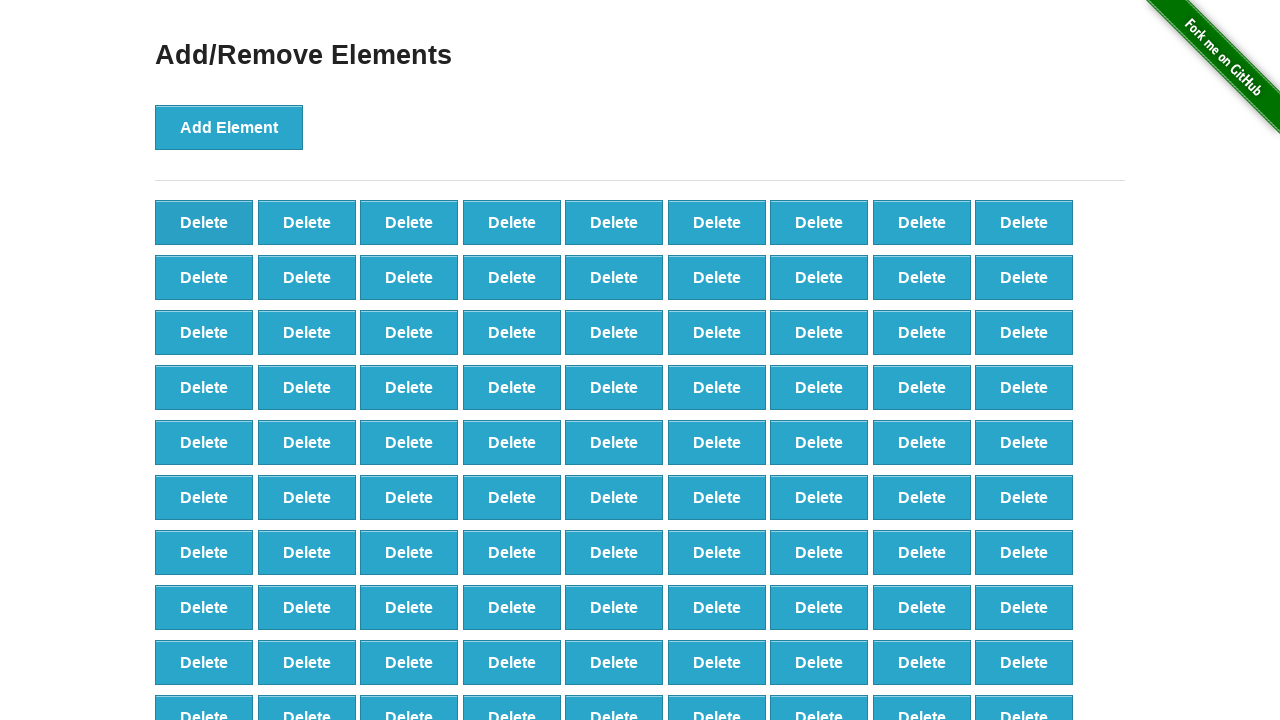

Clicked Delete button (iteration 4/90) at (204, 222) on button.added-manually:first-child
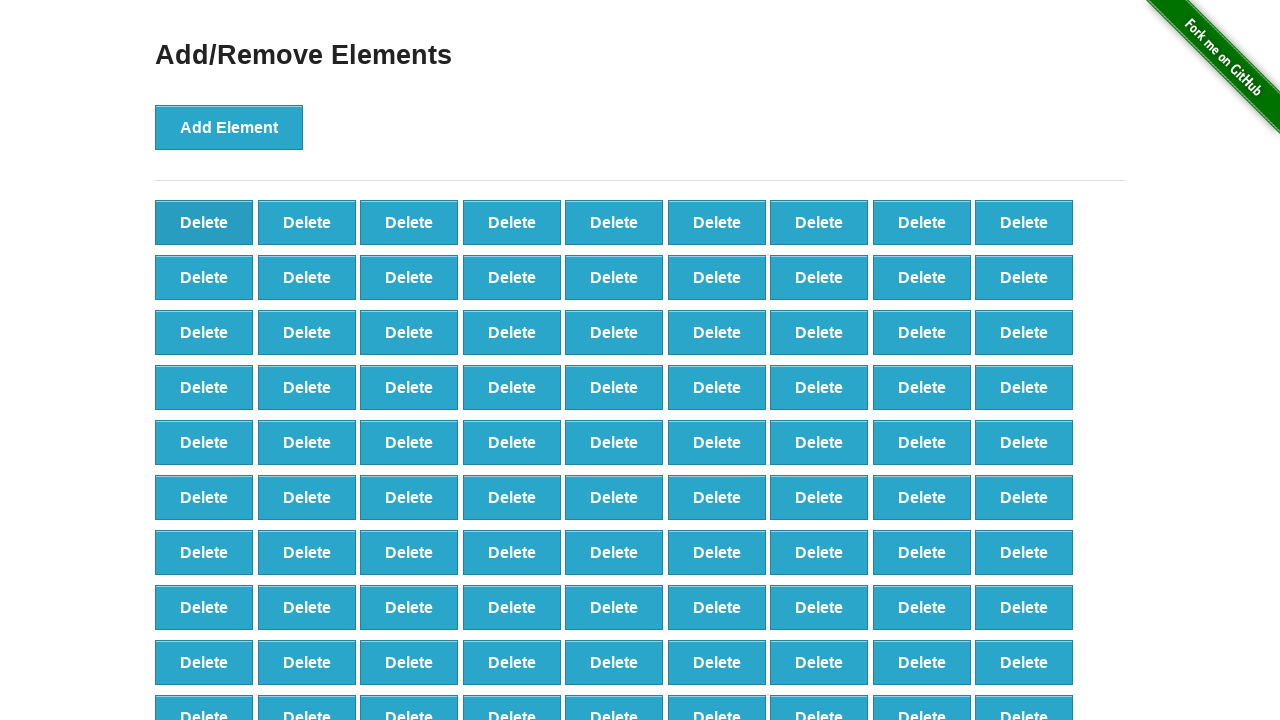

Clicked Delete button (iteration 5/90) at (204, 222) on button.added-manually:first-child
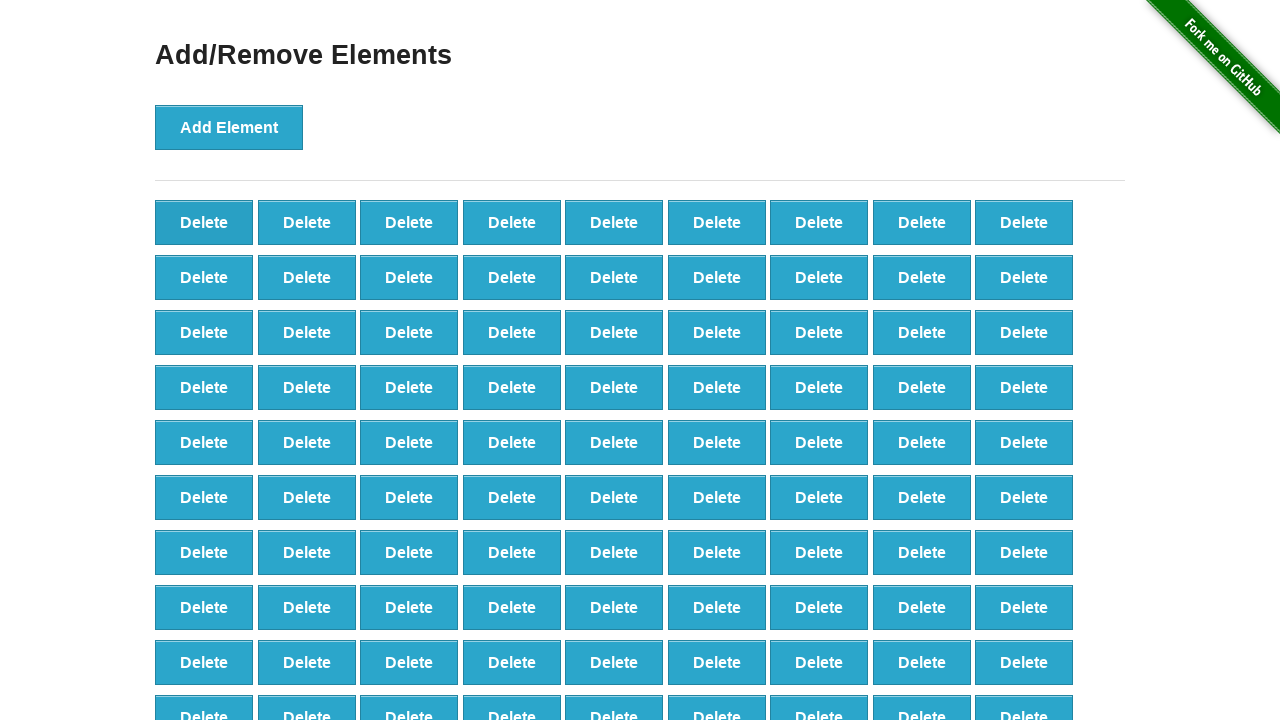

Clicked Delete button (iteration 6/90) at (204, 222) on button.added-manually:first-child
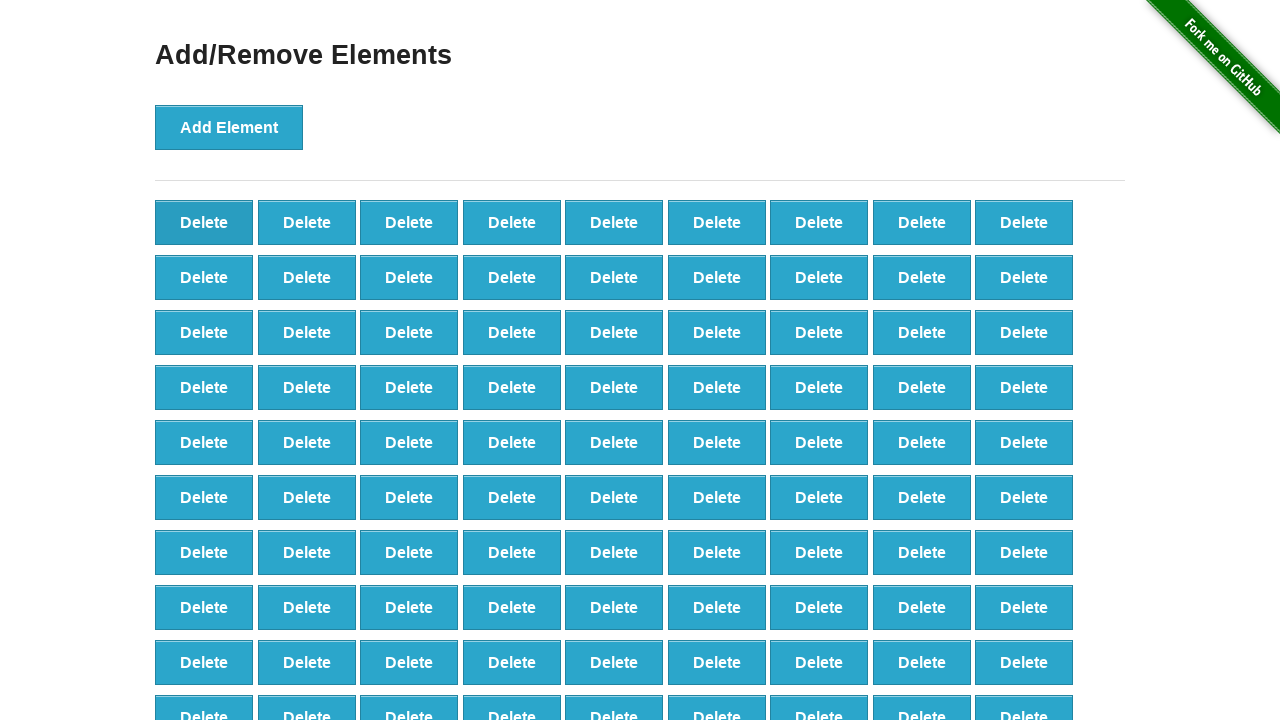

Clicked Delete button (iteration 7/90) at (204, 222) on button.added-manually:first-child
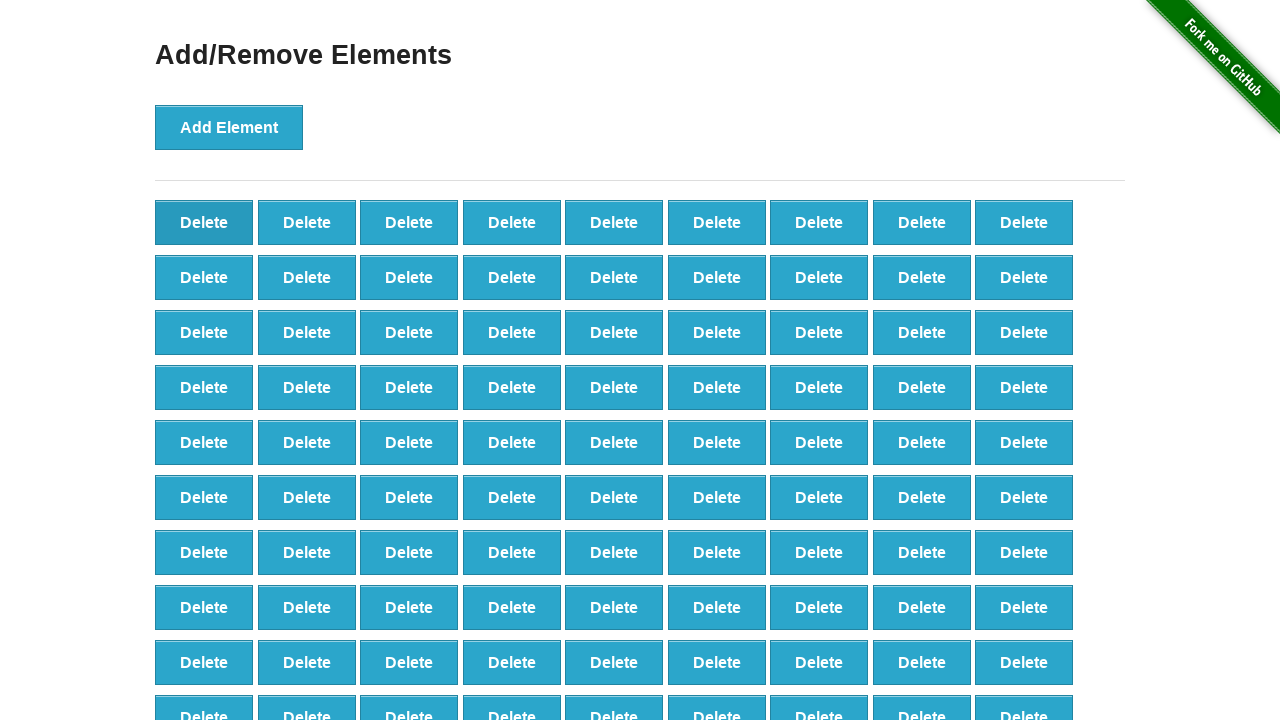

Clicked Delete button (iteration 8/90) at (204, 222) on button.added-manually:first-child
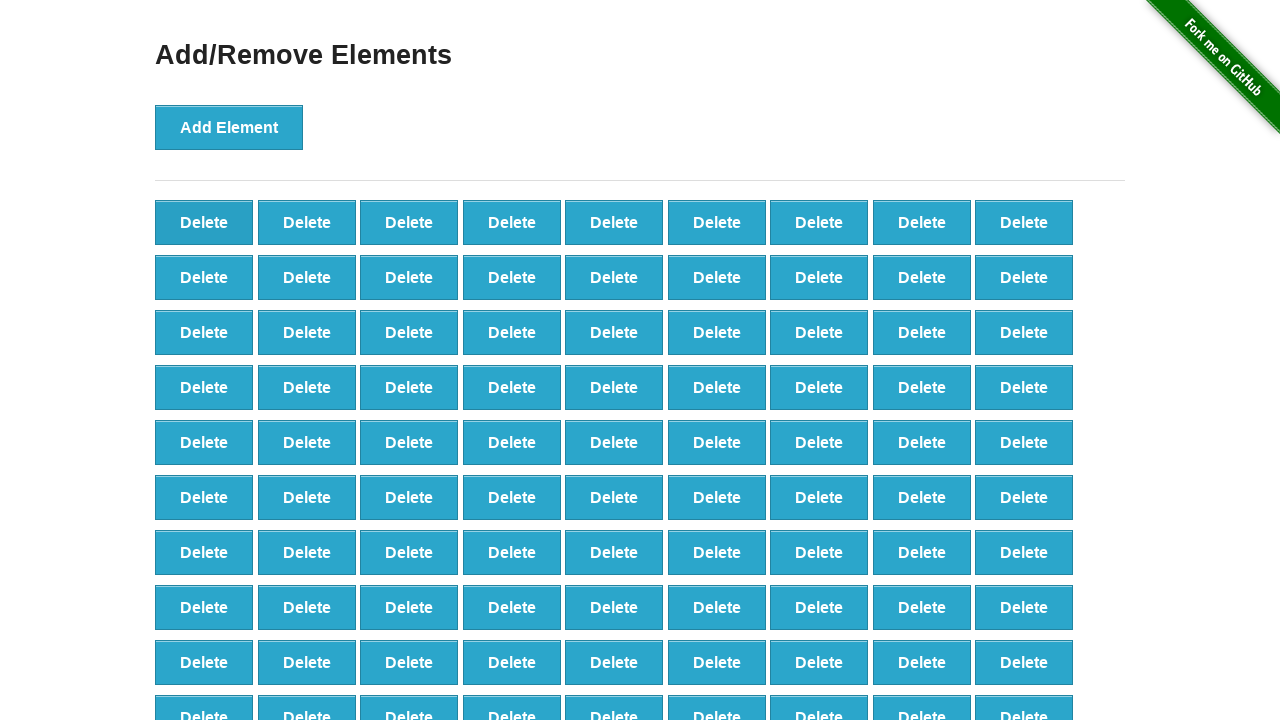

Clicked Delete button (iteration 9/90) at (204, 222) on button.added-manually:first-child
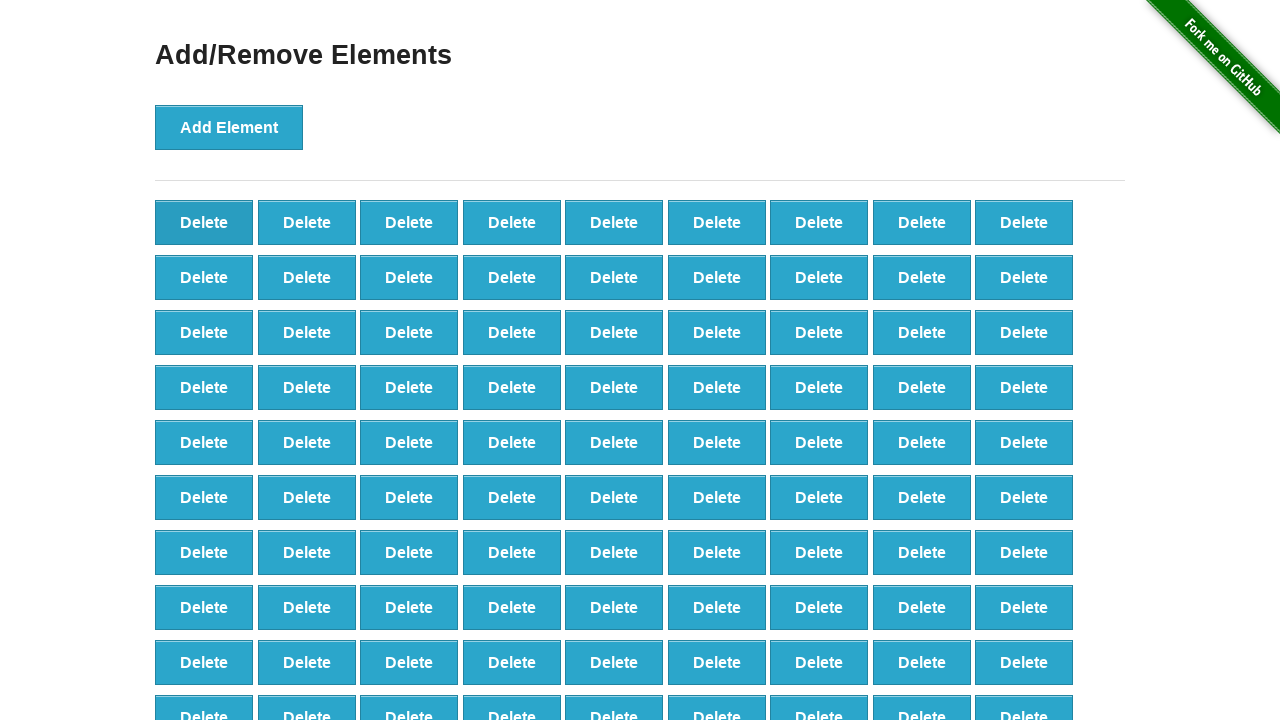

Clicked Delete button (iteration 10/90) at (204, 222) on button.added-manually:first-child
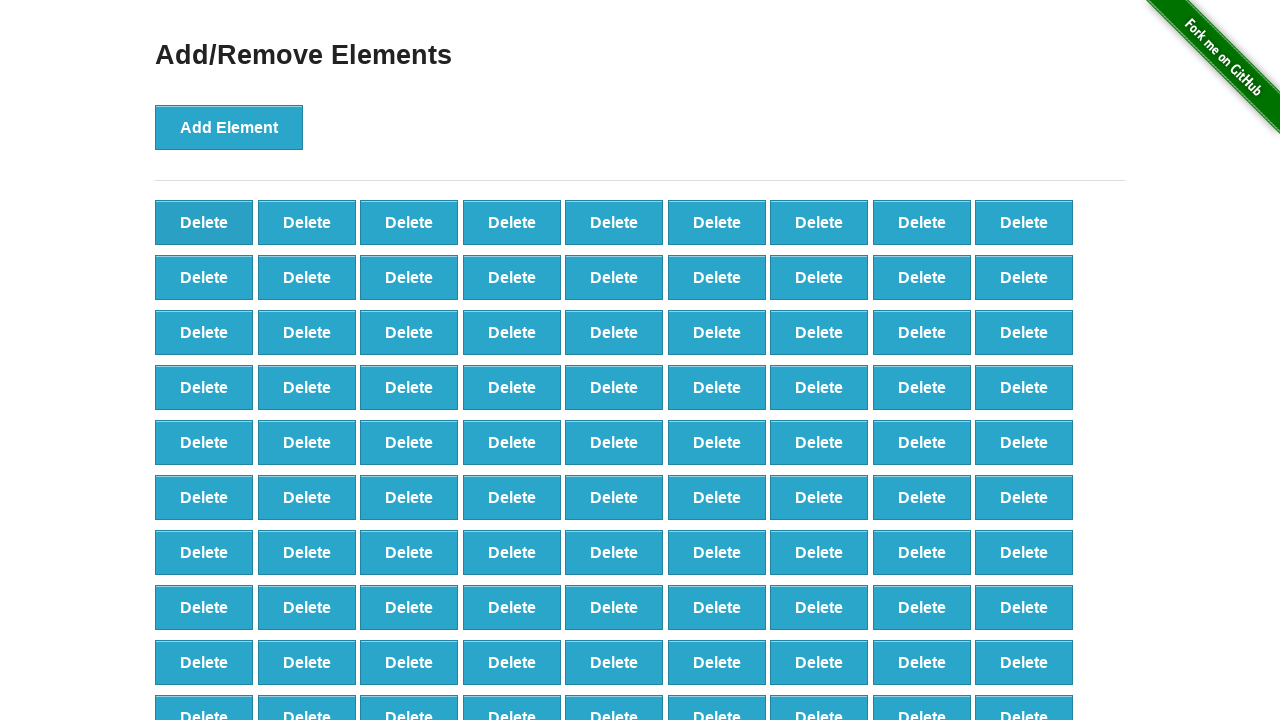

Clicked Delete button (iteration 11/90) at (204, 222) on button.added-manually:first-child
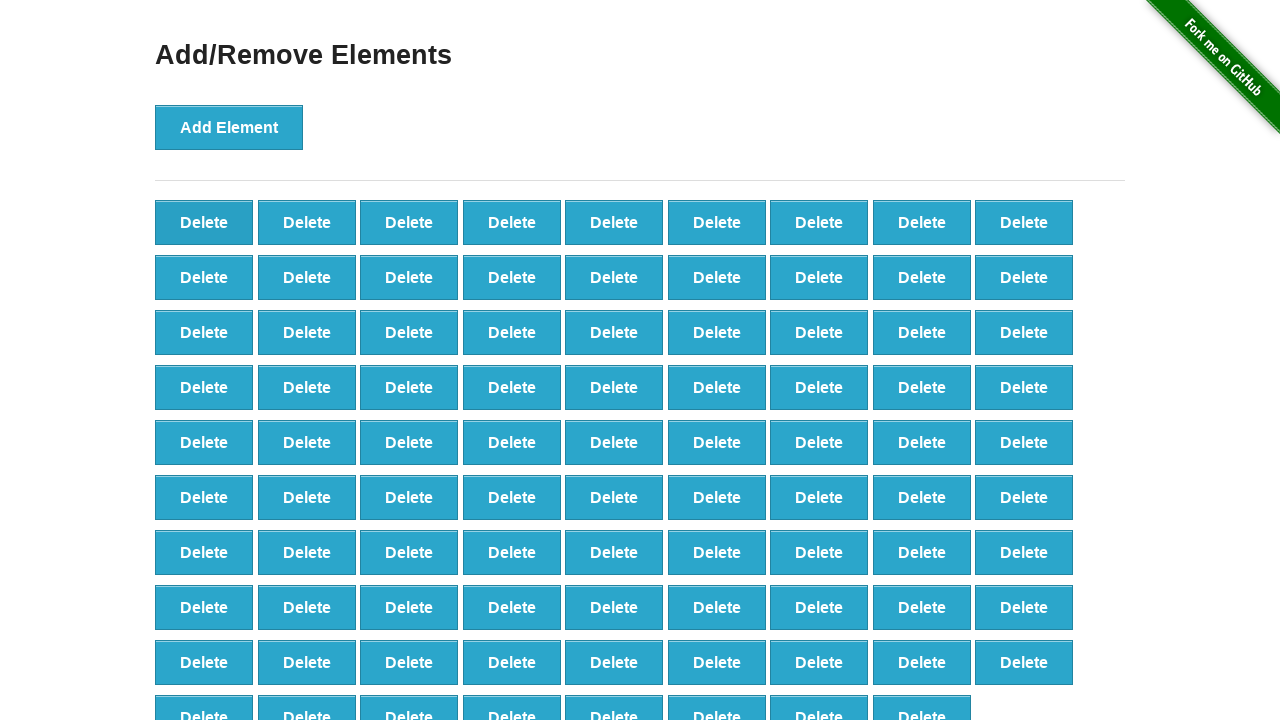

Clicked Delete button (iteration 12/90) at (204, 222) on button.added-manually:first-child
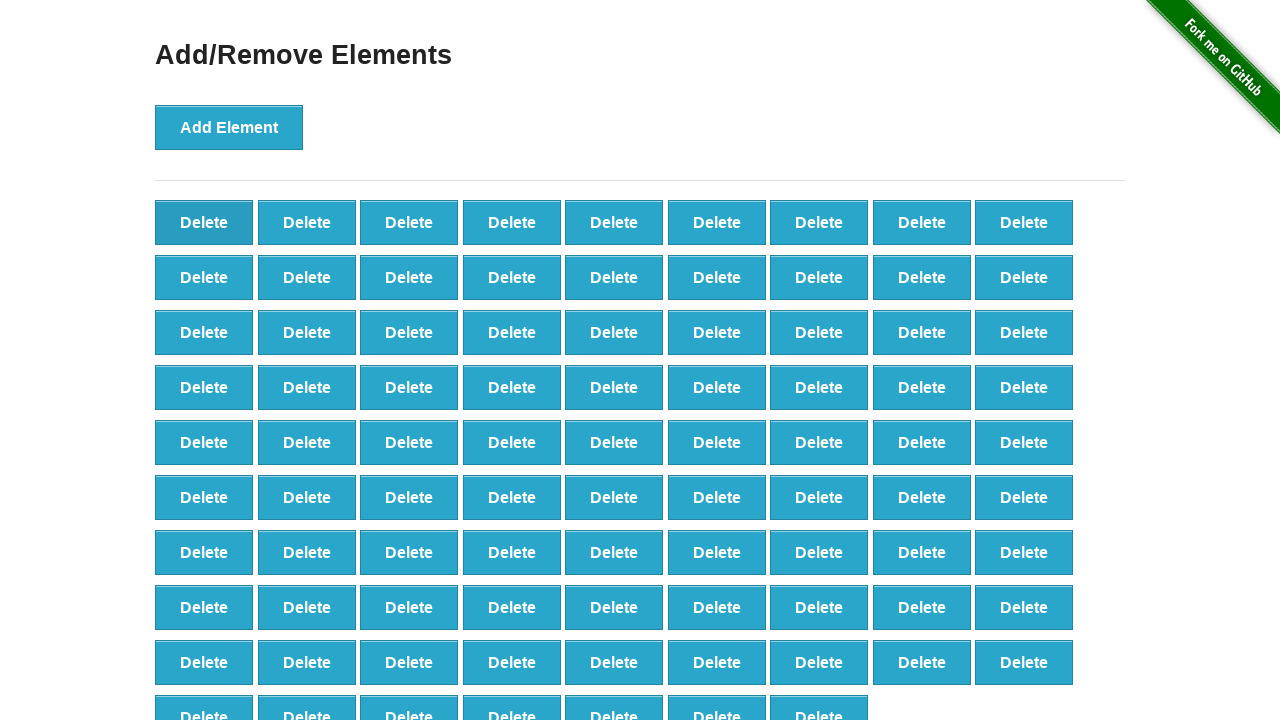

Clicked Delete button (iteration 13/90) at (204, 222) on button.added-manually:first-child
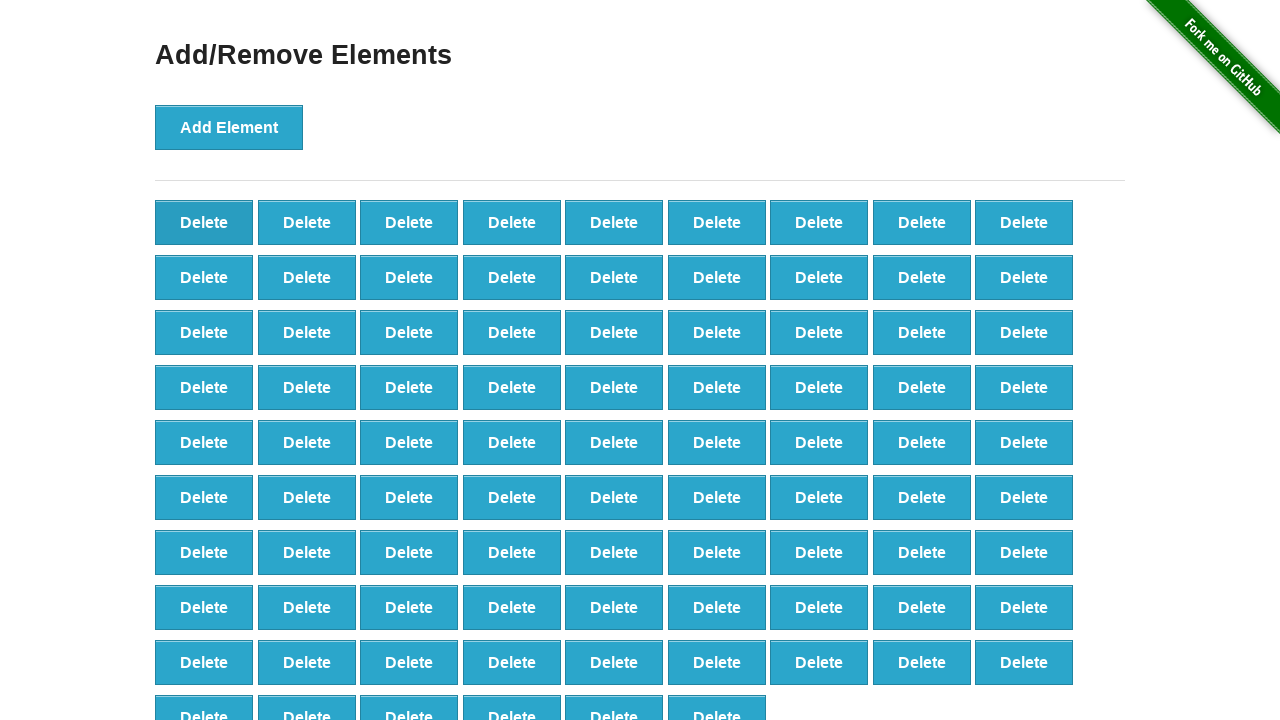

Clicked Delete button (iteration 14/90) at (204, 222) on button.added-manually:first-child
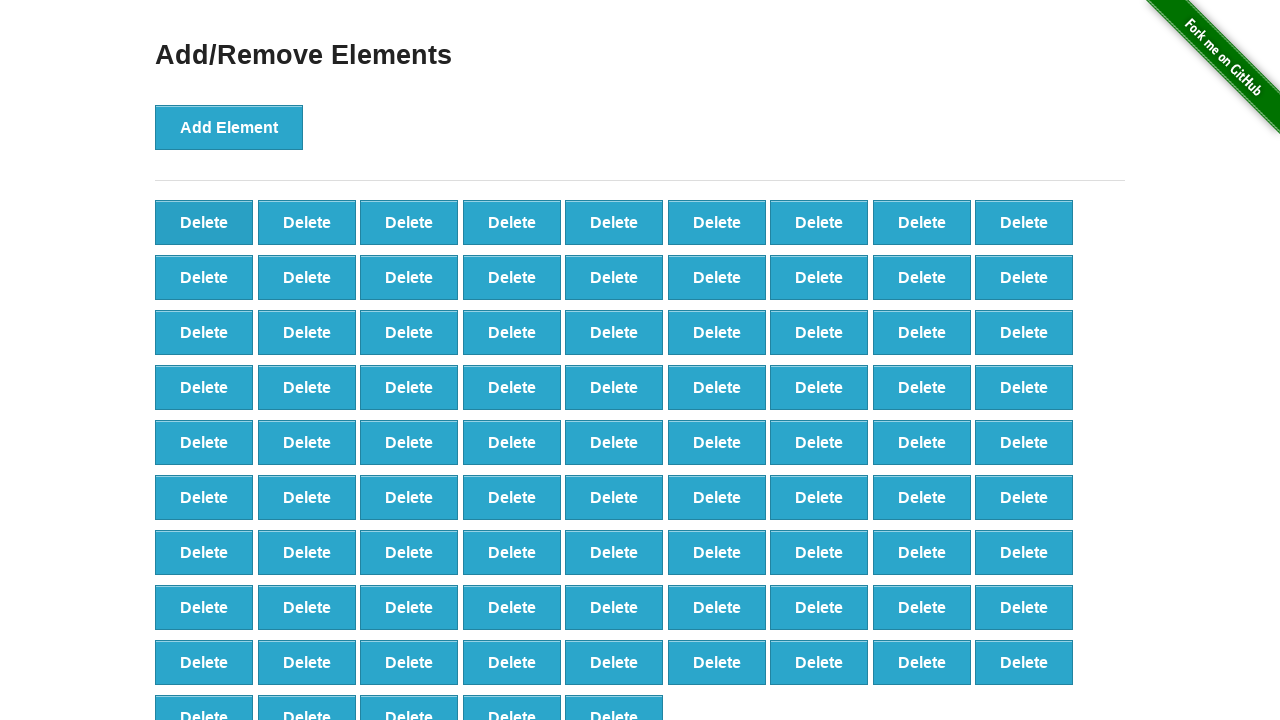

Clicked Delete button (iteration 15/90) at (204, 222) on button.added-manually:first-child
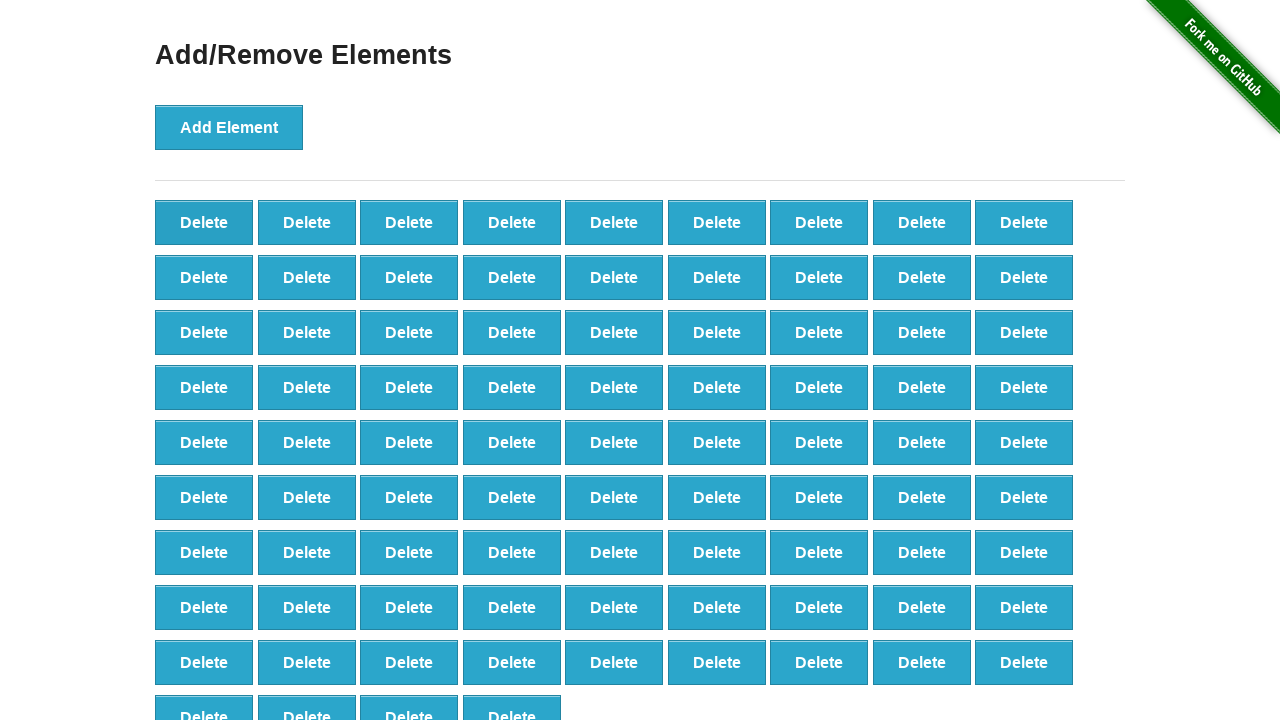

Clicked Delete button (iteration 16/90) at (204, 222) on button.added-manually:first-child
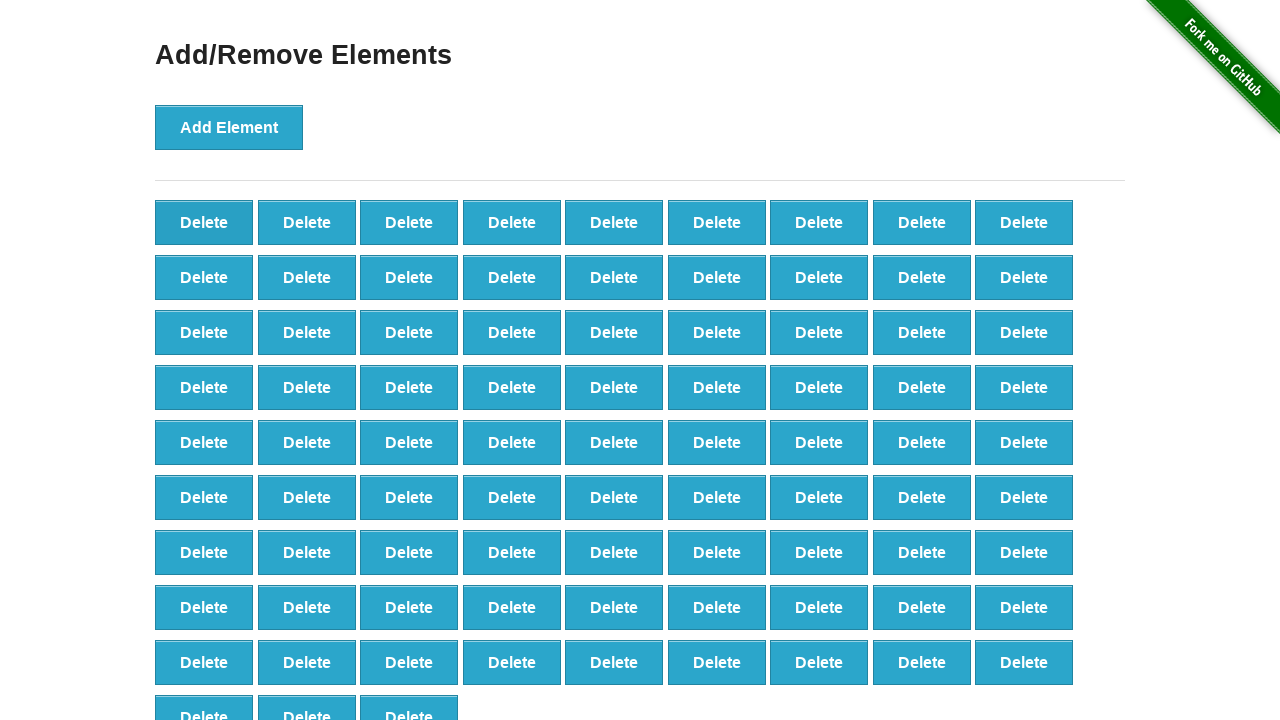

Clicked Delete button (iteration 17/90) at (204, 222) on button.added-manually:first-child
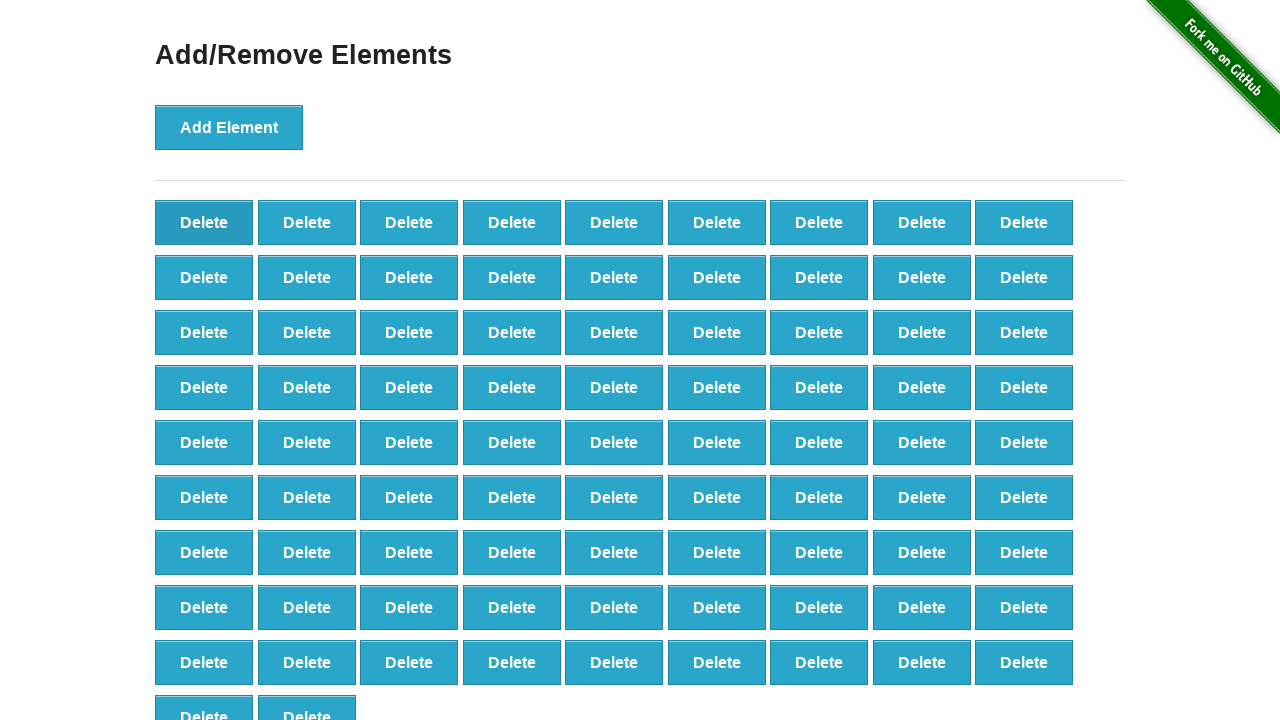

Clicked Delete button (iteration 18/90) at (204, 222) on button.added-manually:first-child
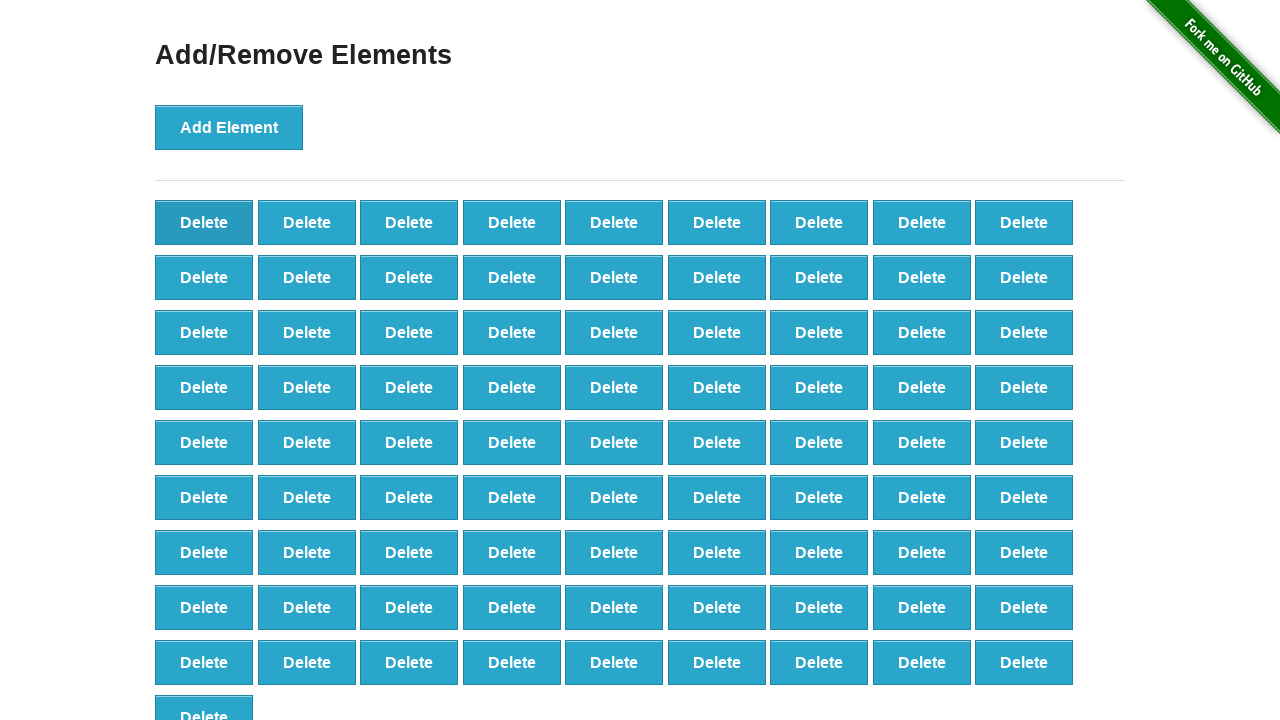

Clicked Delete button (iteration 19/90) at (204, 222) on button.added-manually:first-child
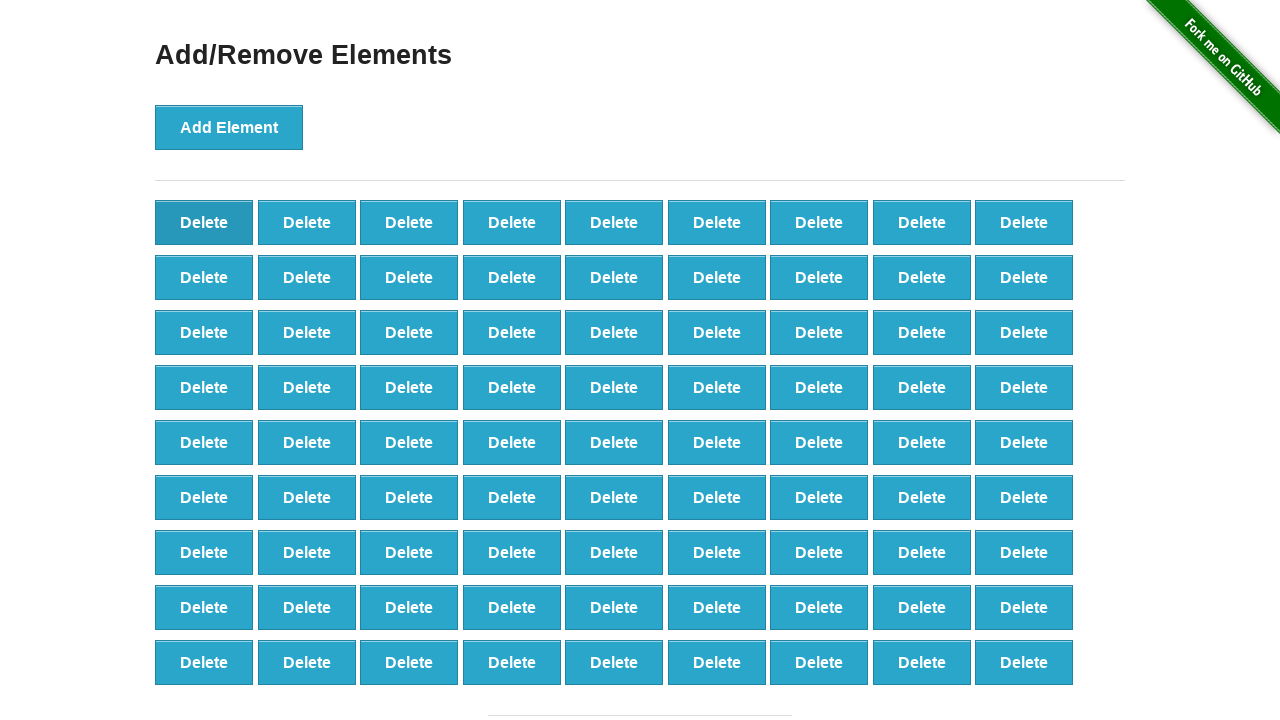

Clicked Delete button (iteration 20/90) at (204, 222) on button.added-manually:first-child
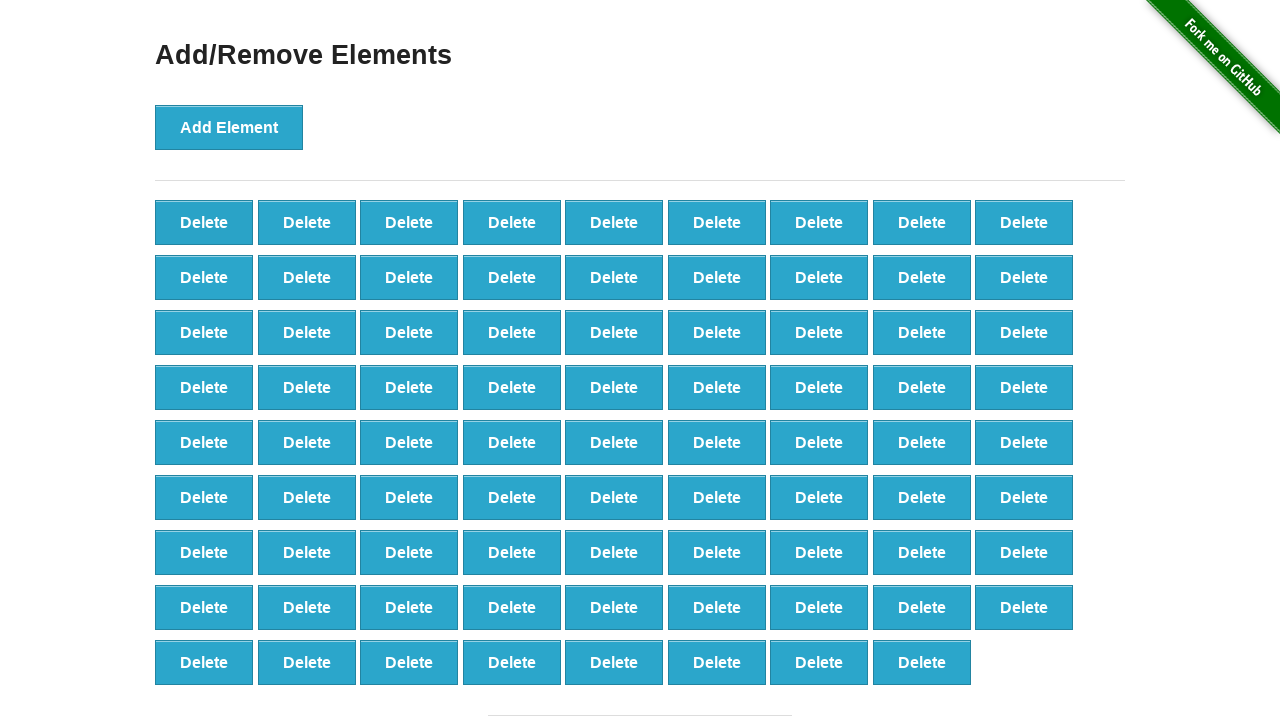

Clicked Delete button (iteration 21/90) at (204, 222) on button.added-manually:first-child
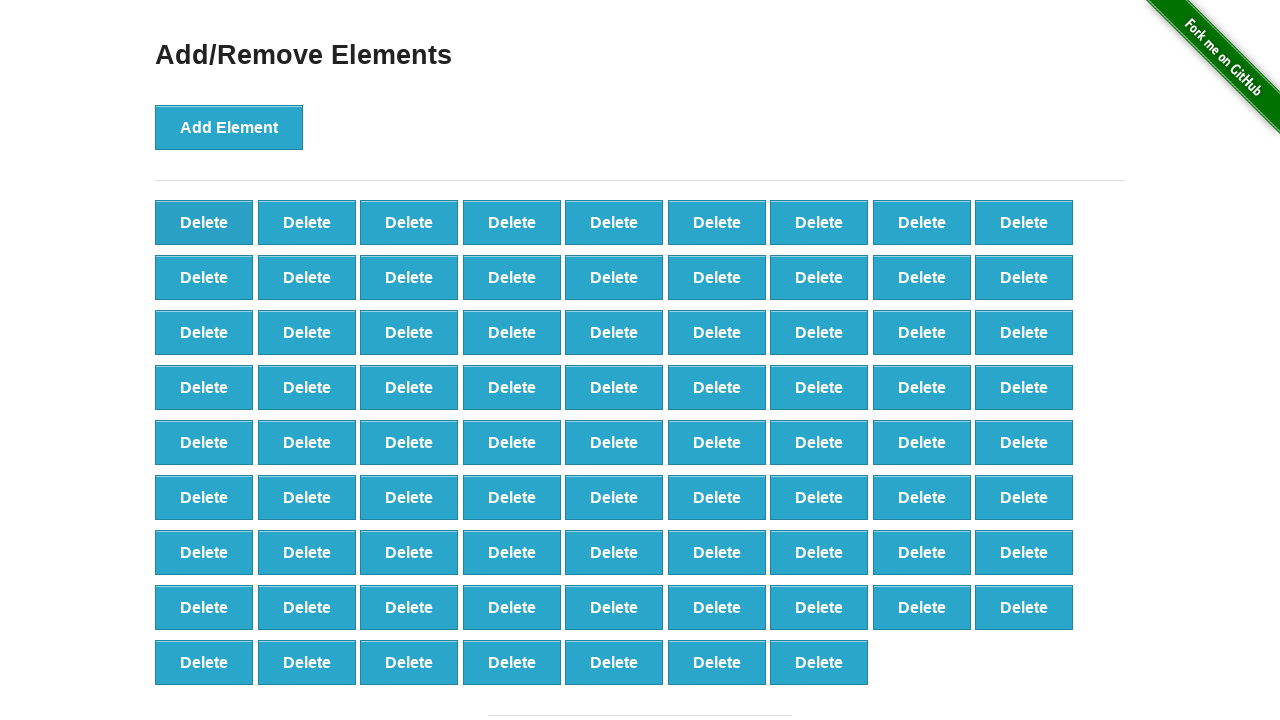

Clicked Delete button (iteration 22/90) at (204, 222) on button.added-manually:first-child
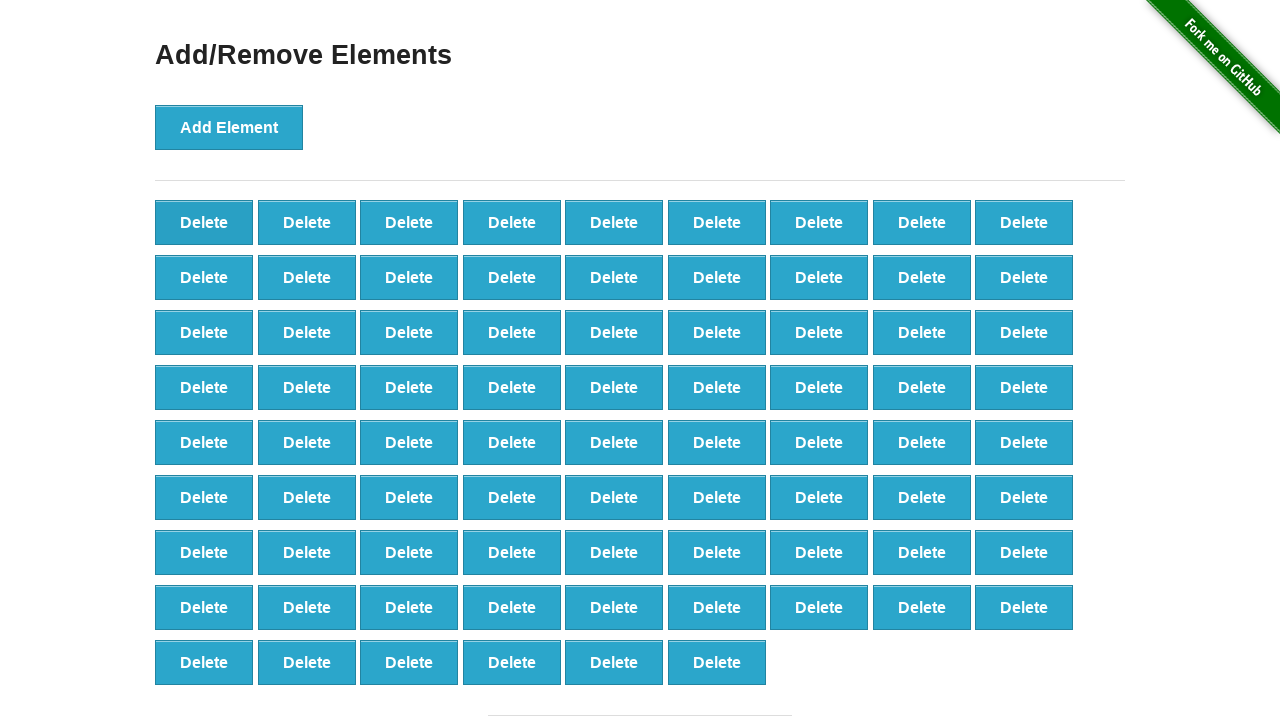

Clicked Delete button (iteration 23/90) at (204, 222) on button.added-manually:first-child
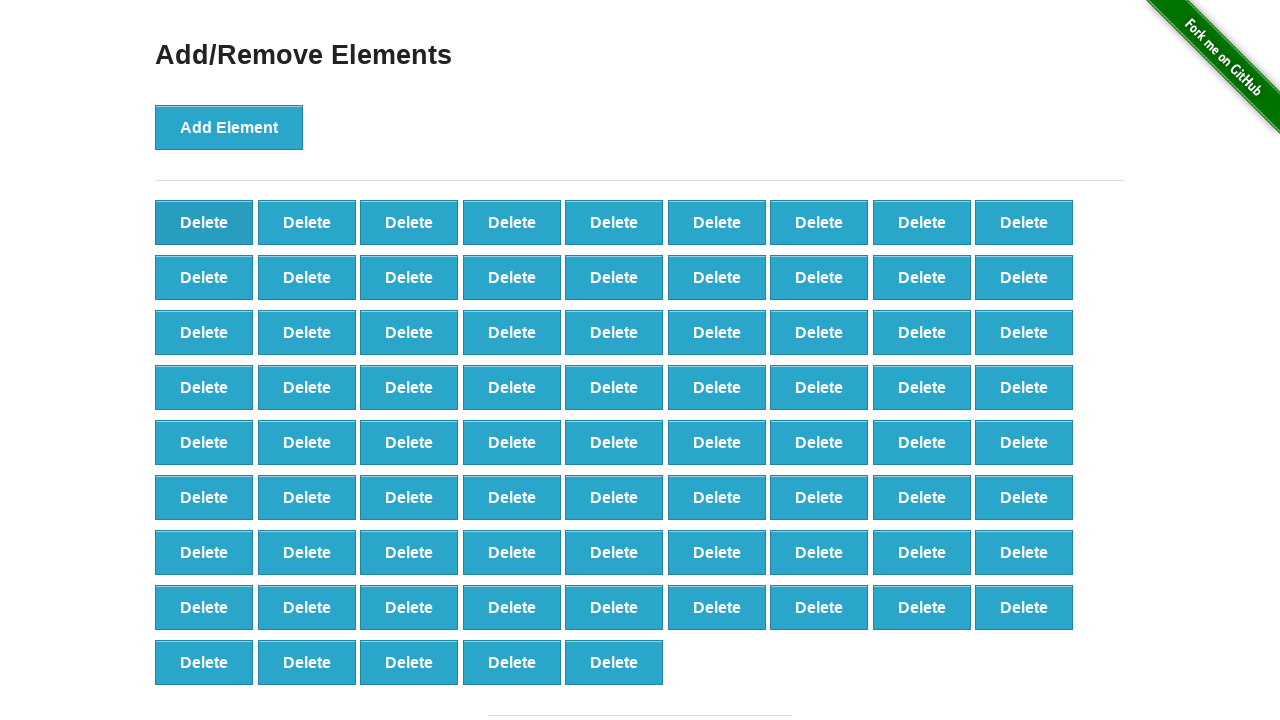

Clicked Delete button (iteration 24/90) at (204, 222) on button.added-manually:first-child
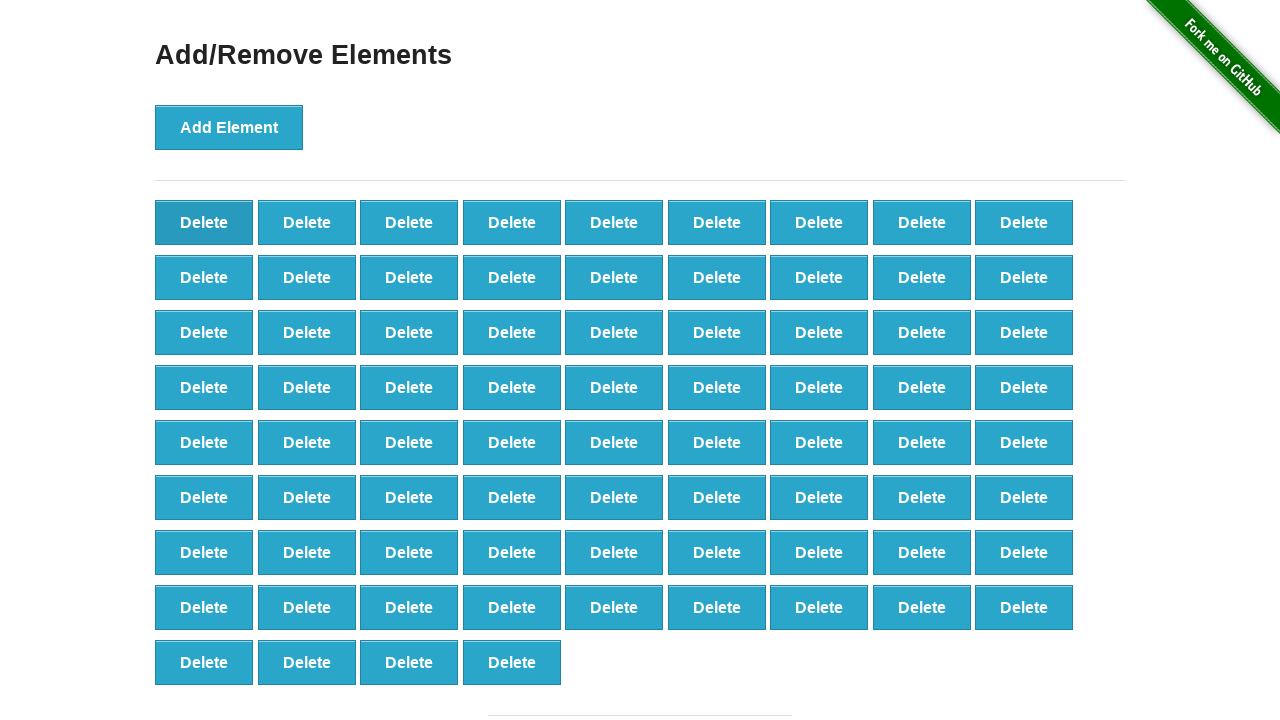

Clicked Delete button (iteration 25/90) at (204, 222) on button.added-manually:first-child
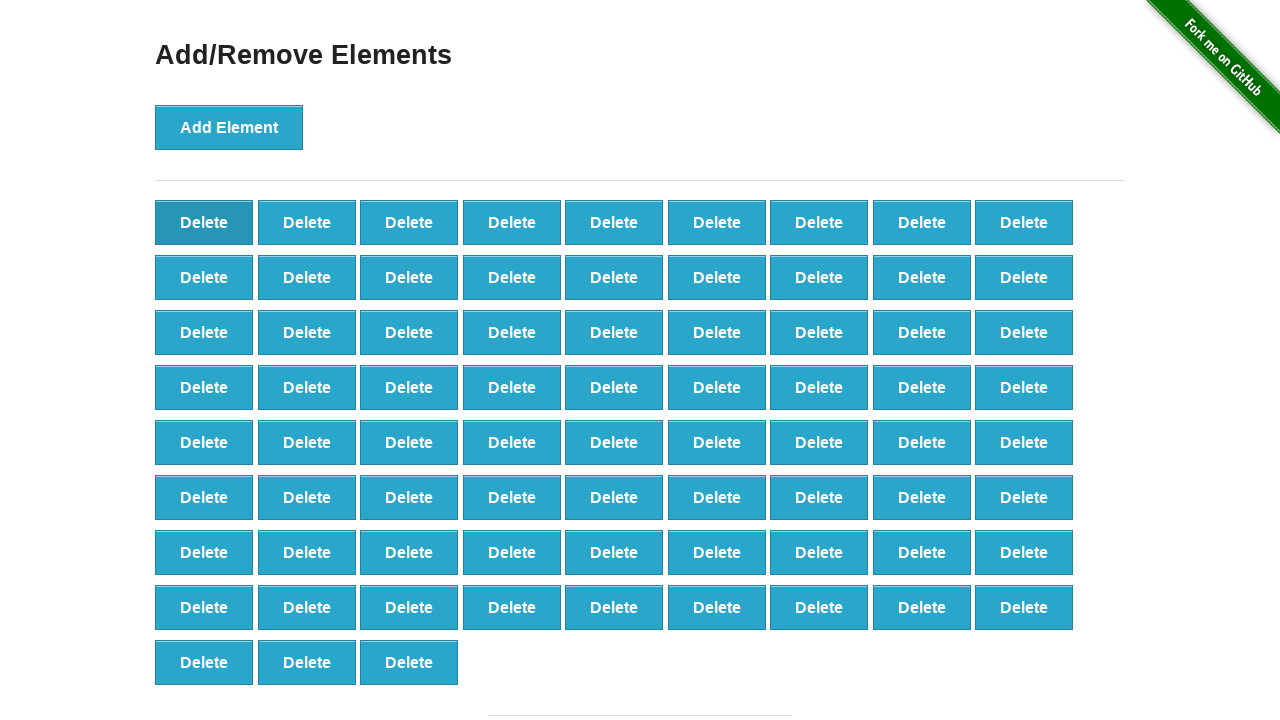

Clicked Delete button (iteration 26/90) at (204, 222) on button.added-manually:first-child
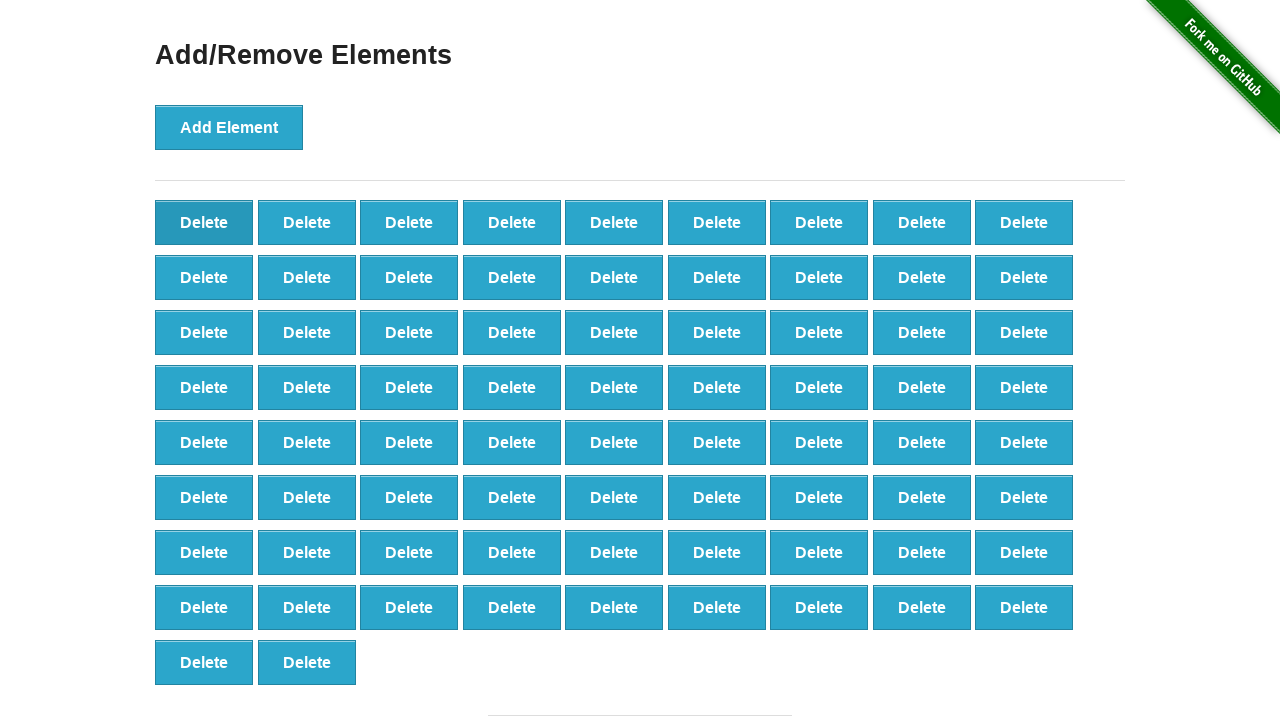

Clicked Delete button (iteration 27/90) at (204, 222) on button.added-manually:first-child
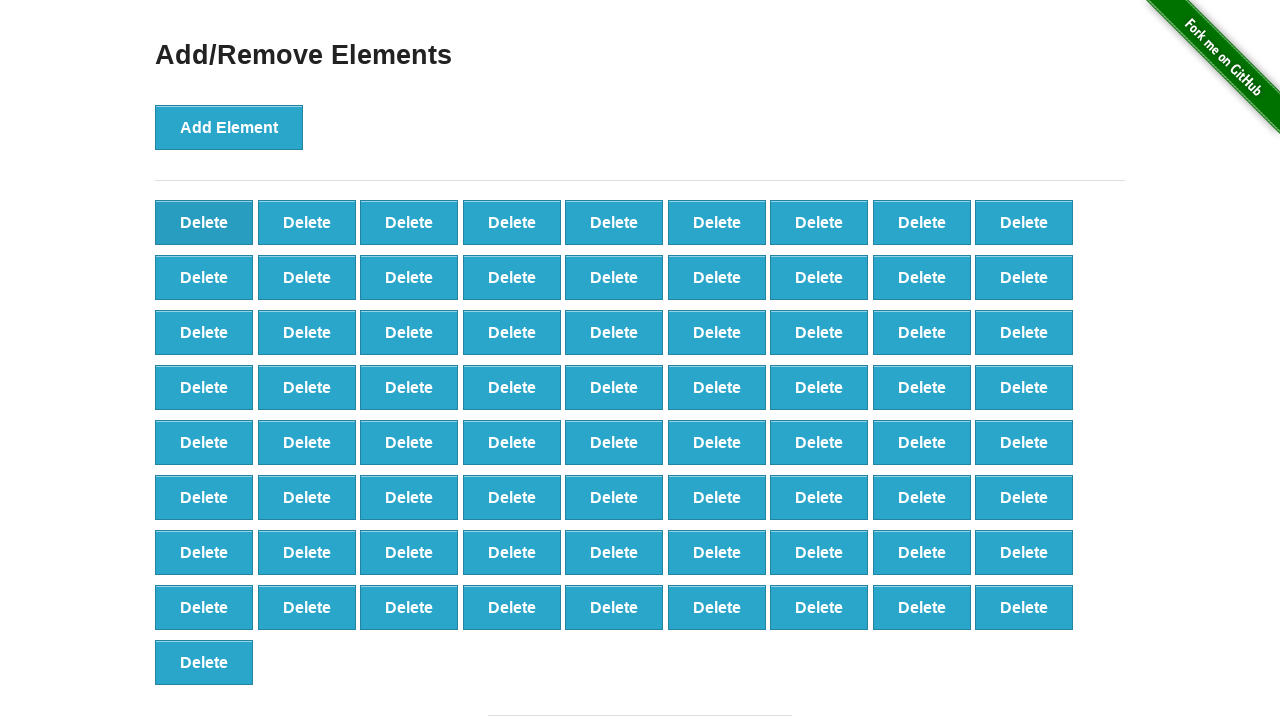

Clicked Delete button (iteration 28/90) at (204, 222) on button.added-manually:first-child
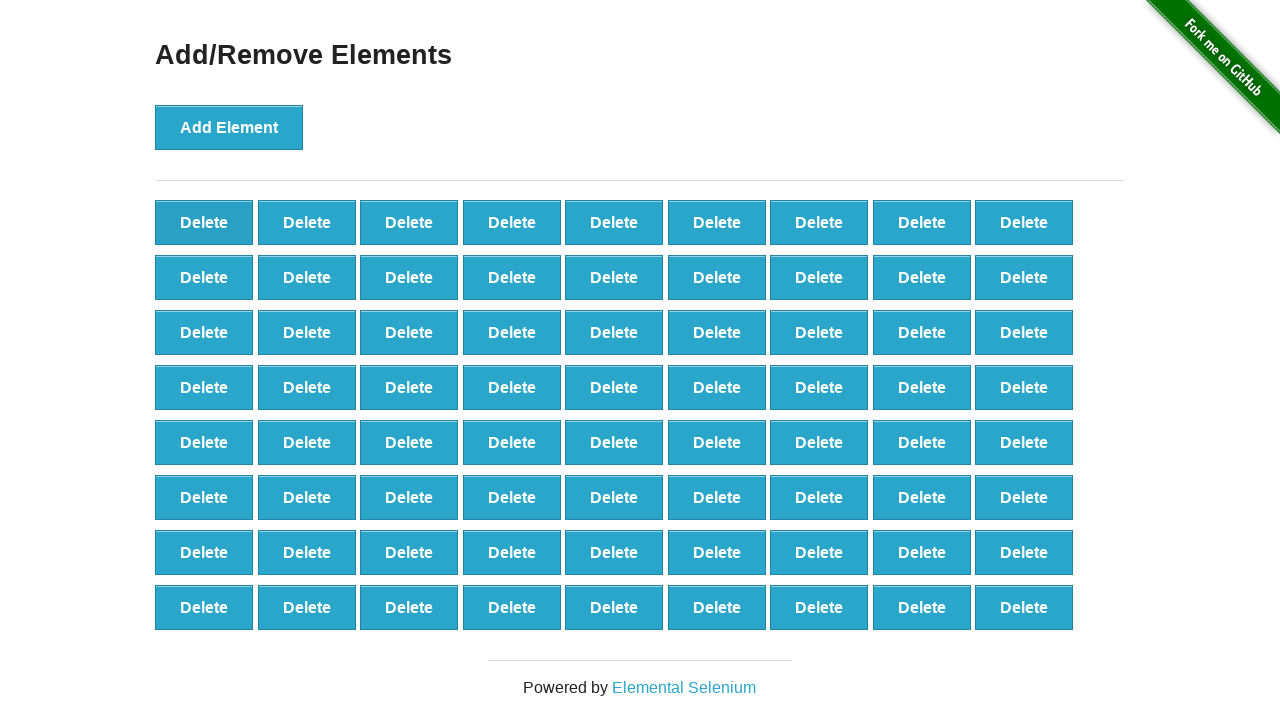

Clicked Delete button (iteration 29/90) at (204, 222) on button.added-manually:first-child
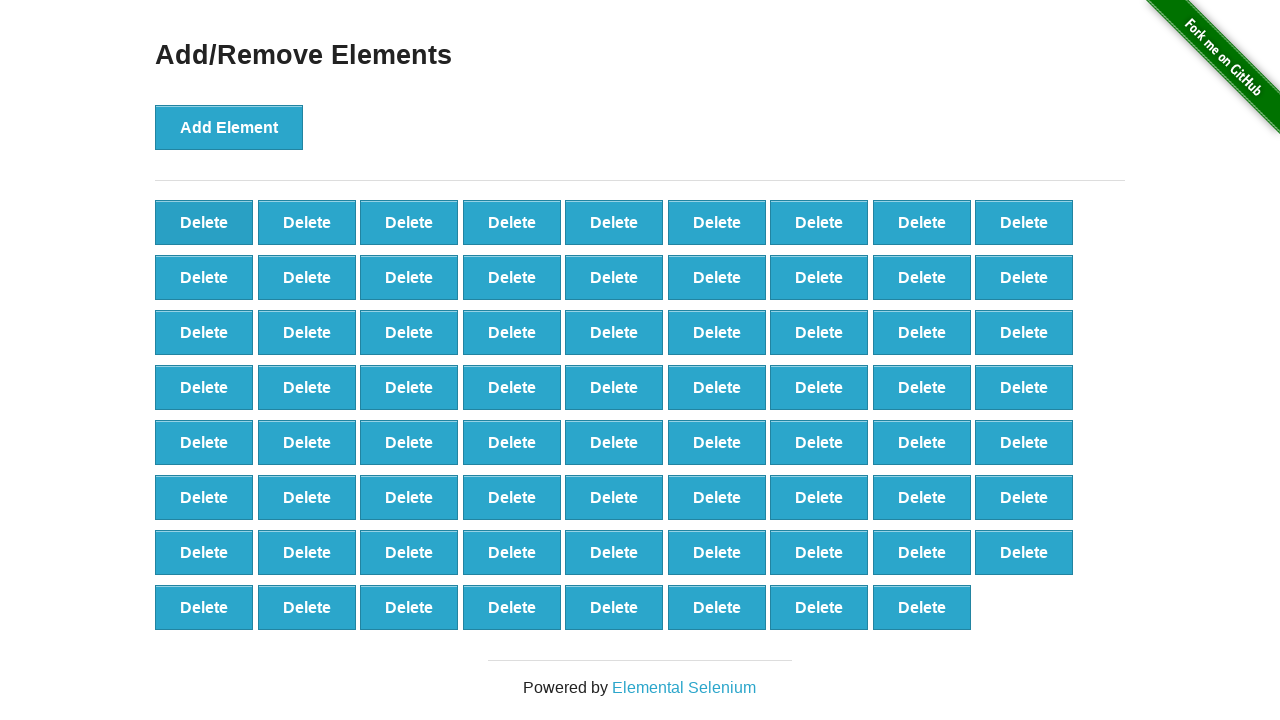

Clicked Delete button (iteration 30/90) at (204, 222) on button.added-manually:first-child
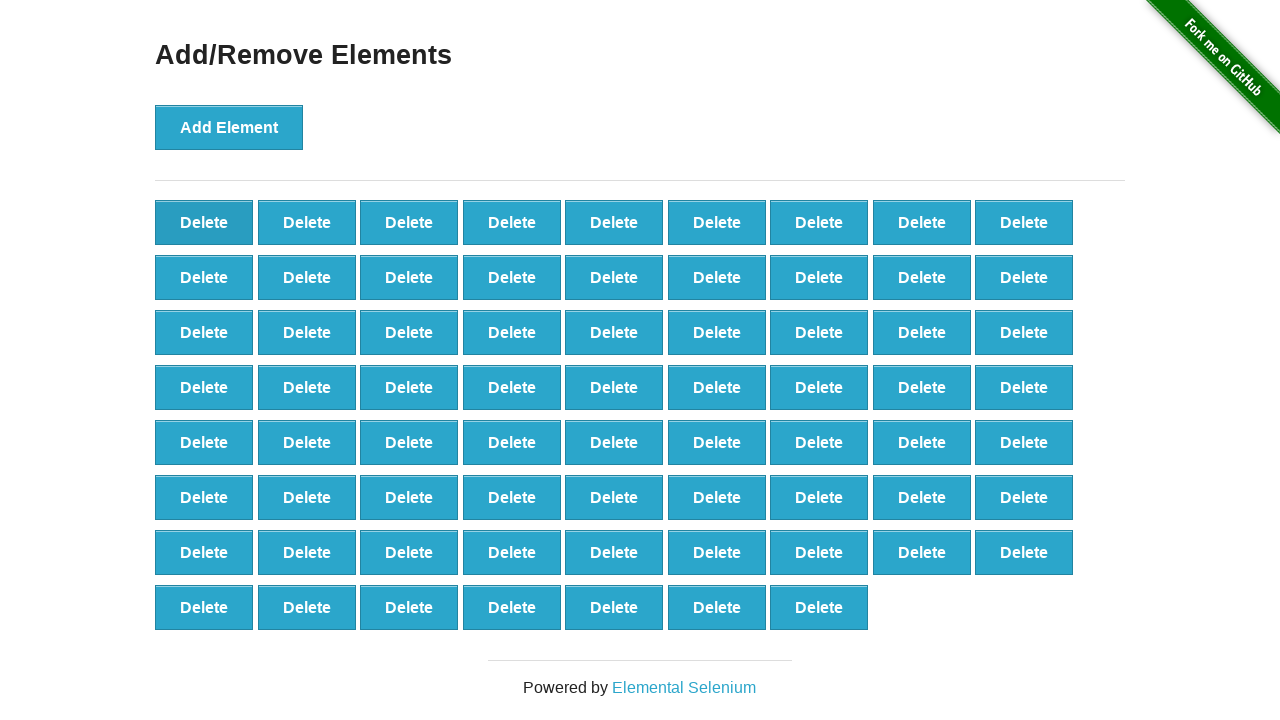

Clicked Delete button (iteration 31/90) at (204, 222) on button.added-manually:first-child
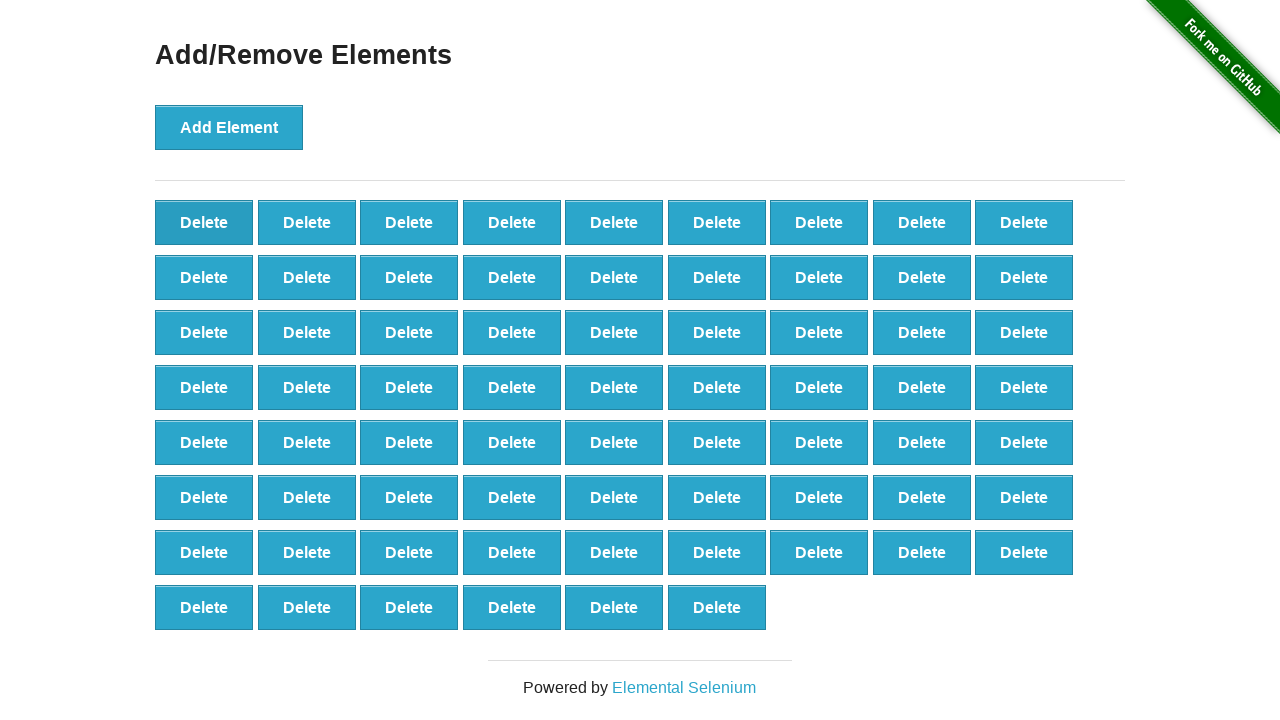

Clicked Delete button (iteration 32/90) at (204, 222) on button.added-manually:first-child
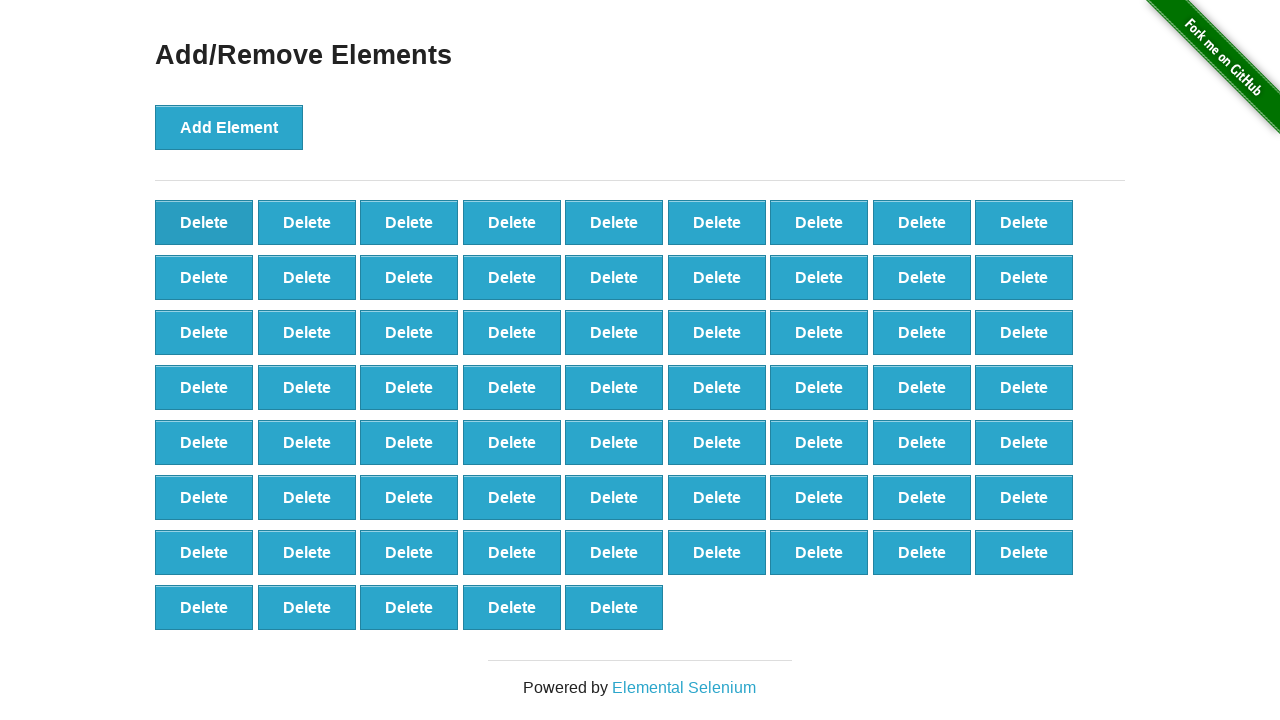

Clicked Delete button (iteration 33/90) at (204, 222) on button.added-manually:first-child
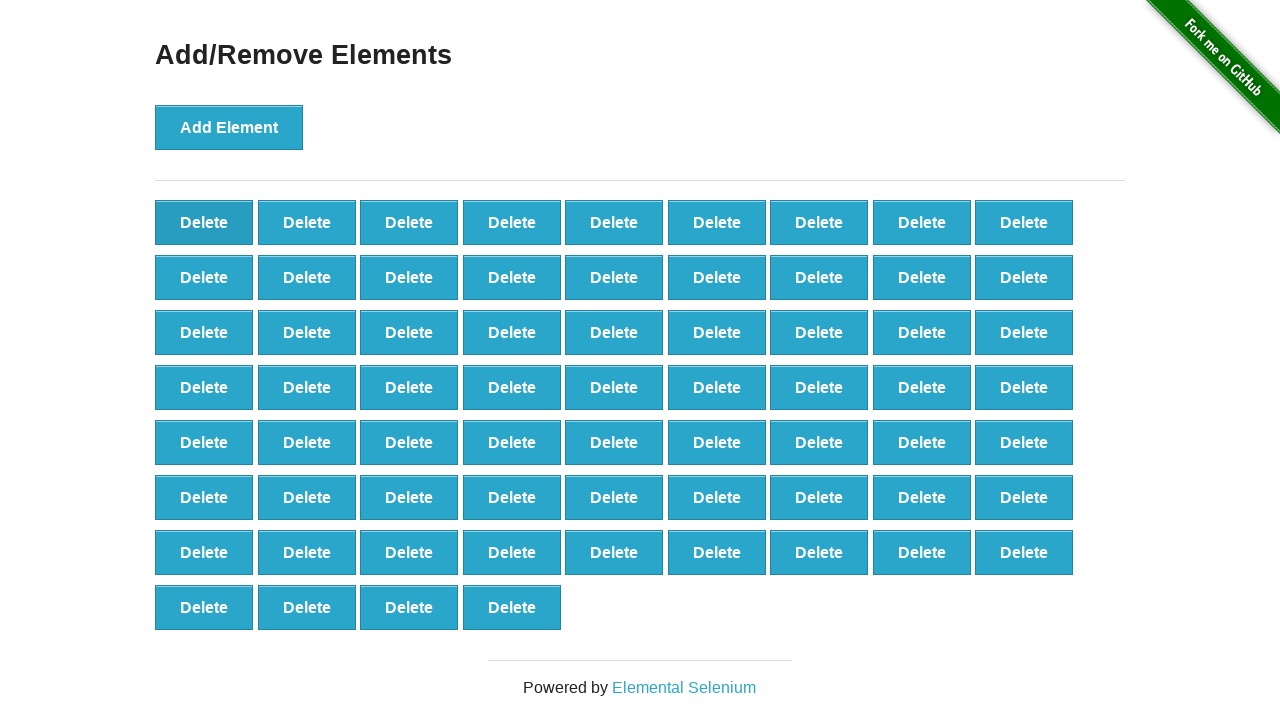

Clicked Delete button (iteration 34/90) at (204, 222) on button.added-manually:first-child
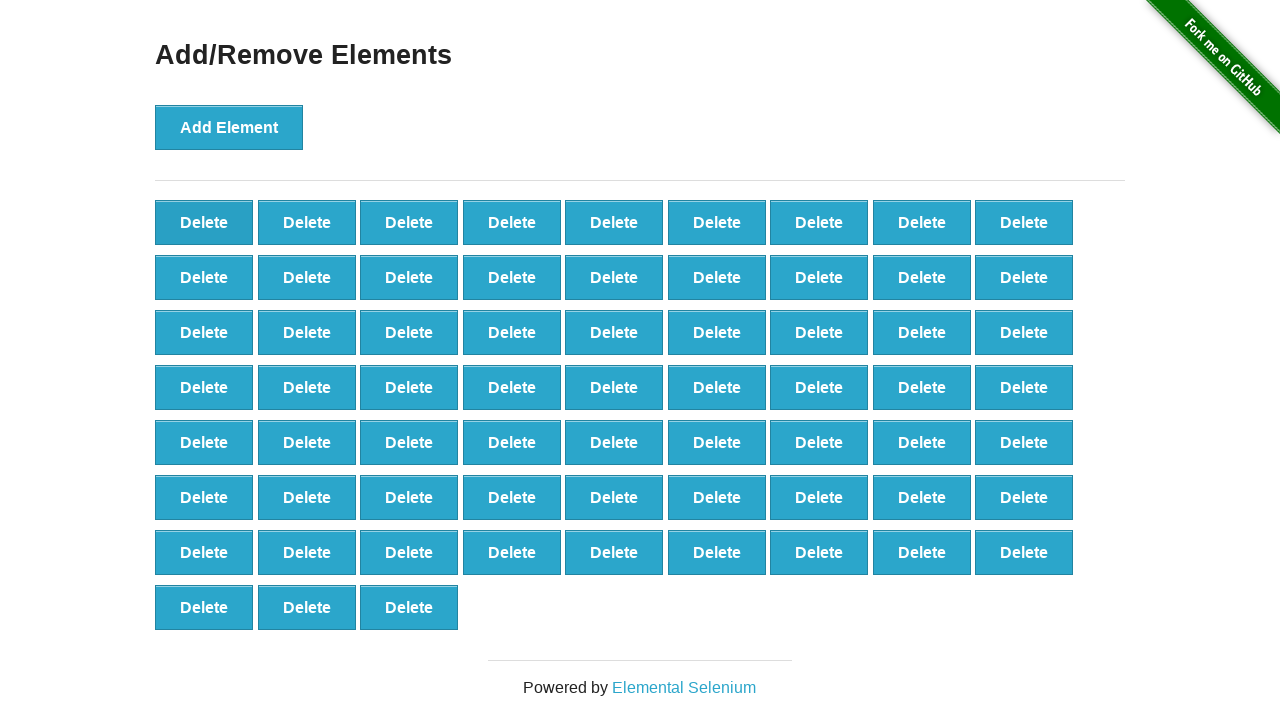

Clicked Delete button (iteration 35/90) at (204, 222) on button.added-manually:first-child
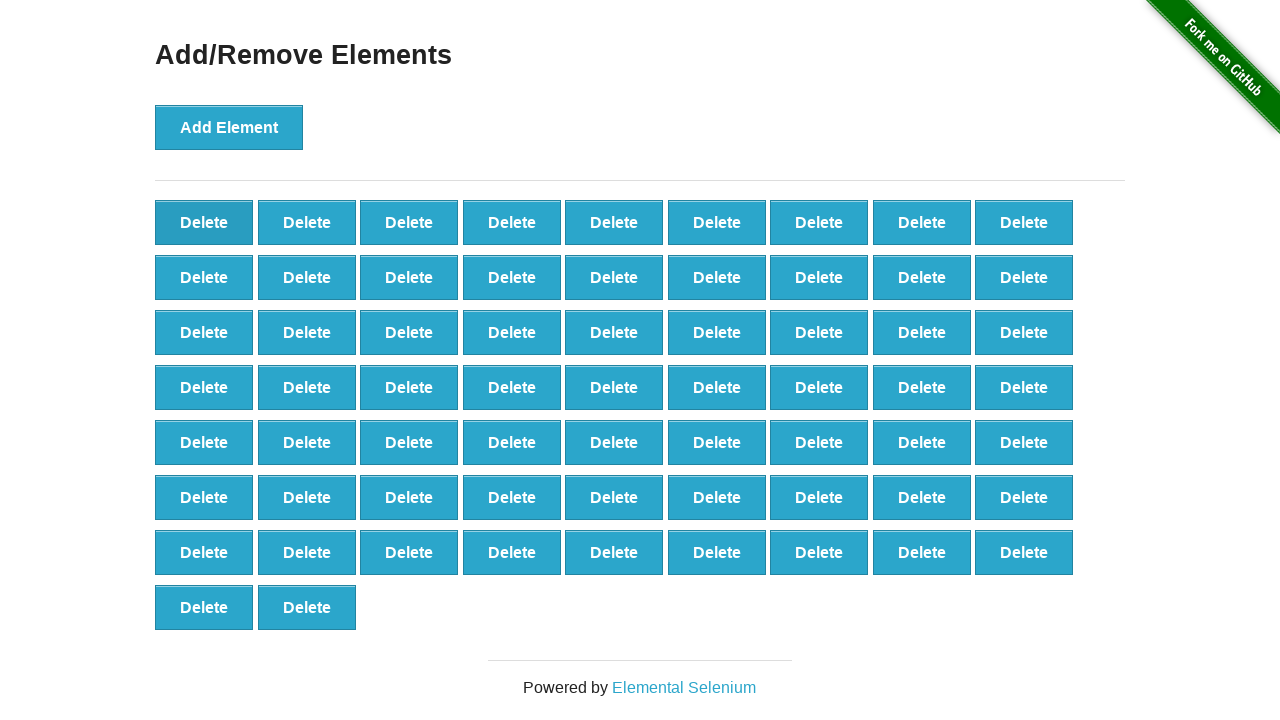

Clicked Delete button (iteration 36/90) at (204, 222) on button.added-manually:first-child
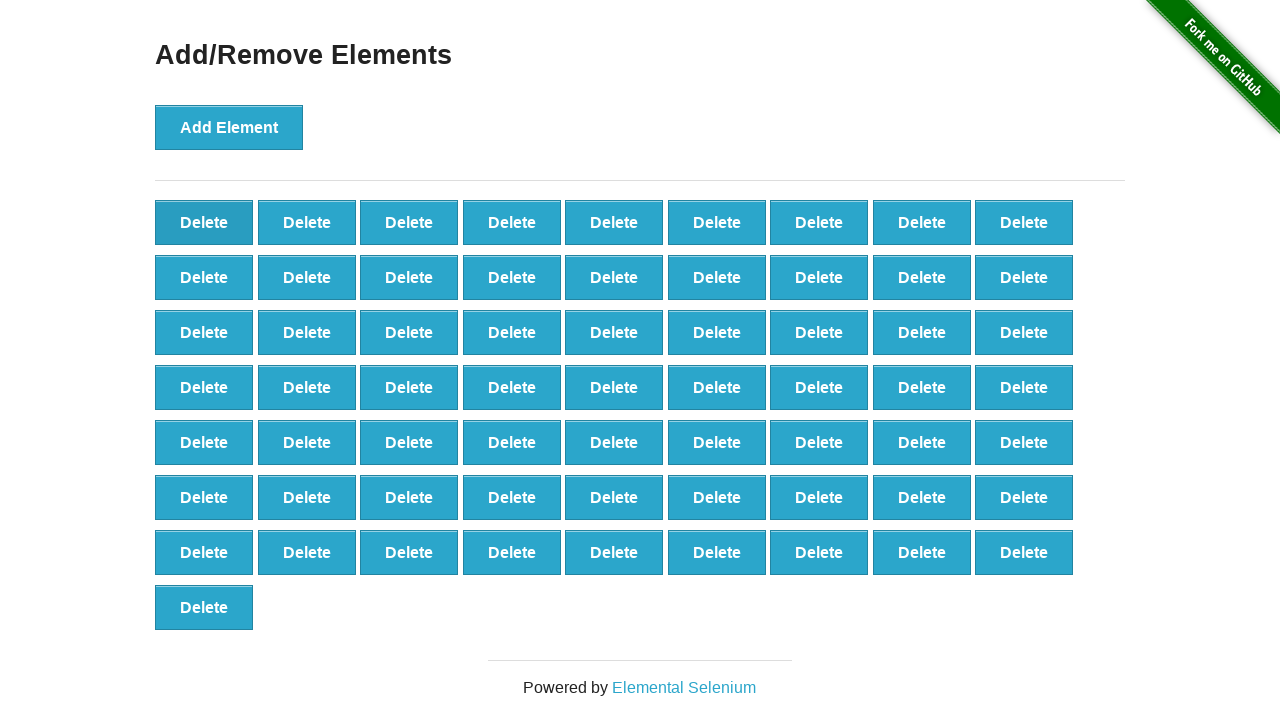

Clicked Delete button (iteration 37/90) at (204, 222) on button.added-manually:first-child
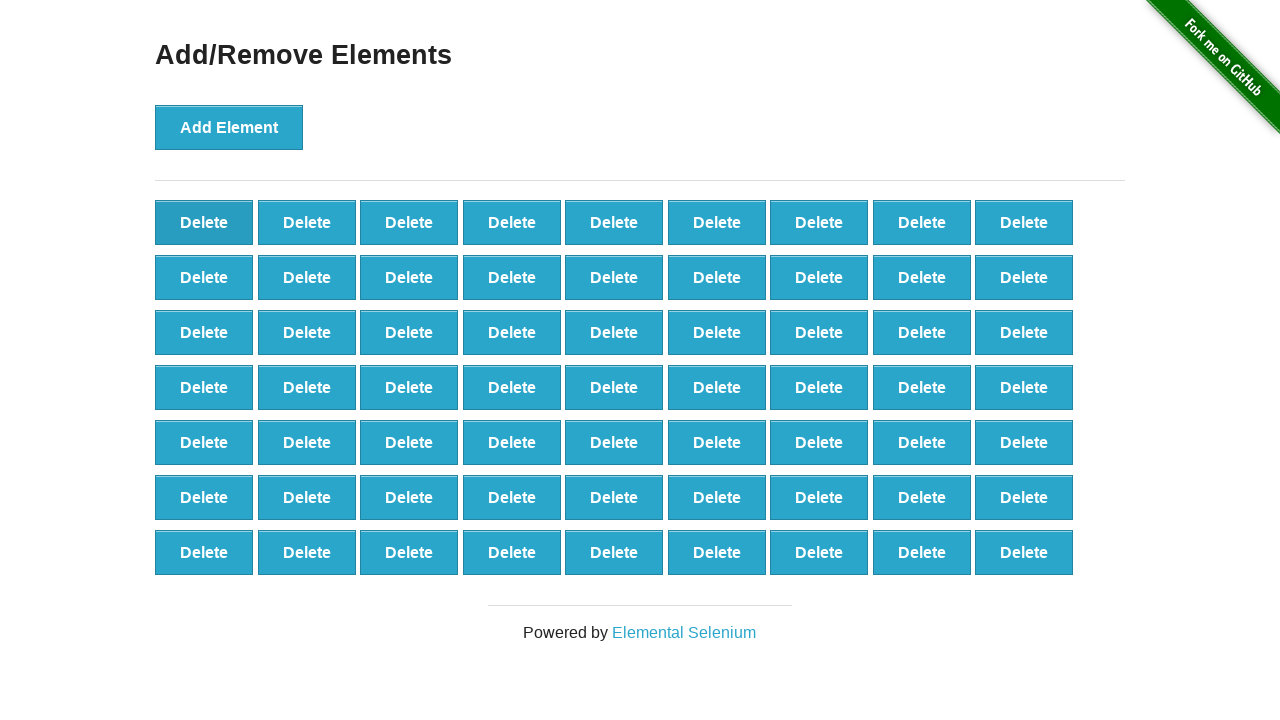

Clicked Delete button (iteration 38/90) at (204, 222) on button.added-manually:first-child
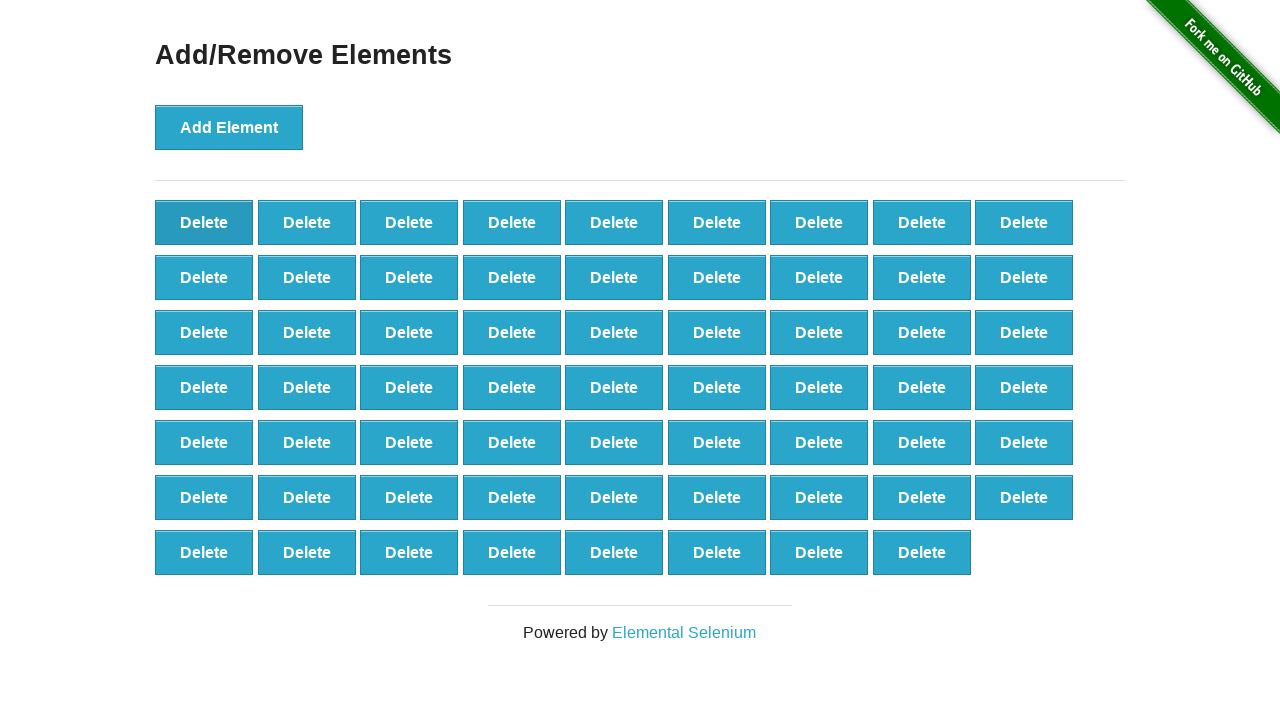

Clicked Delete button (iteration 39/90) at (204, 222) on button.added-manually:first-child
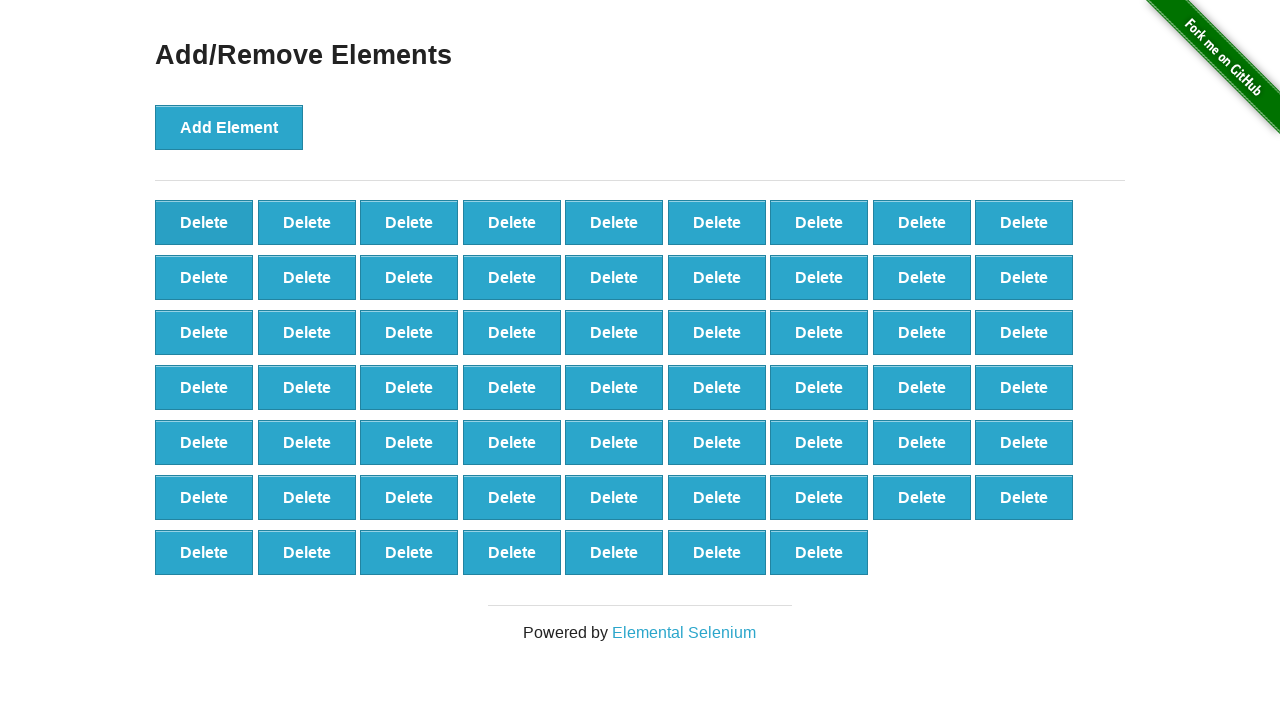

Clicked Delete button (iteration 40/90) at (204, 222) on button.added-manually:first-child
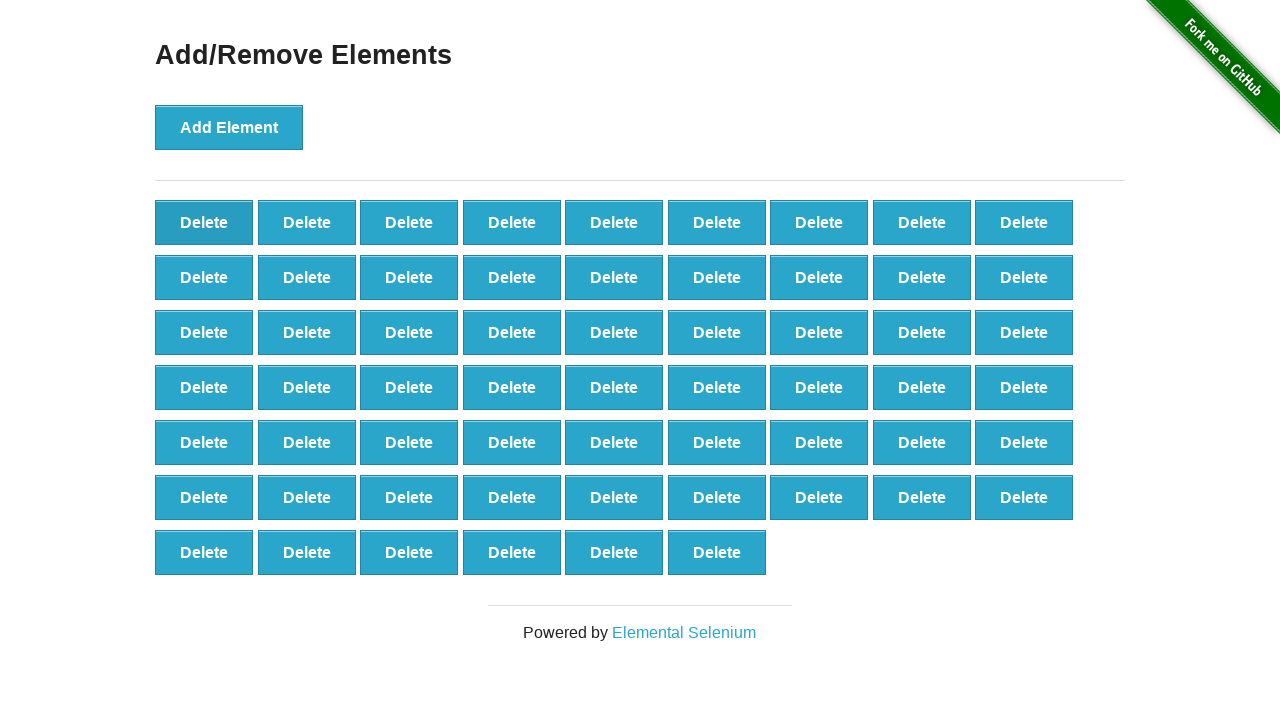

Clicked Delete button (iteration 41/90) at (204, 222) on button.added-manually:first-child
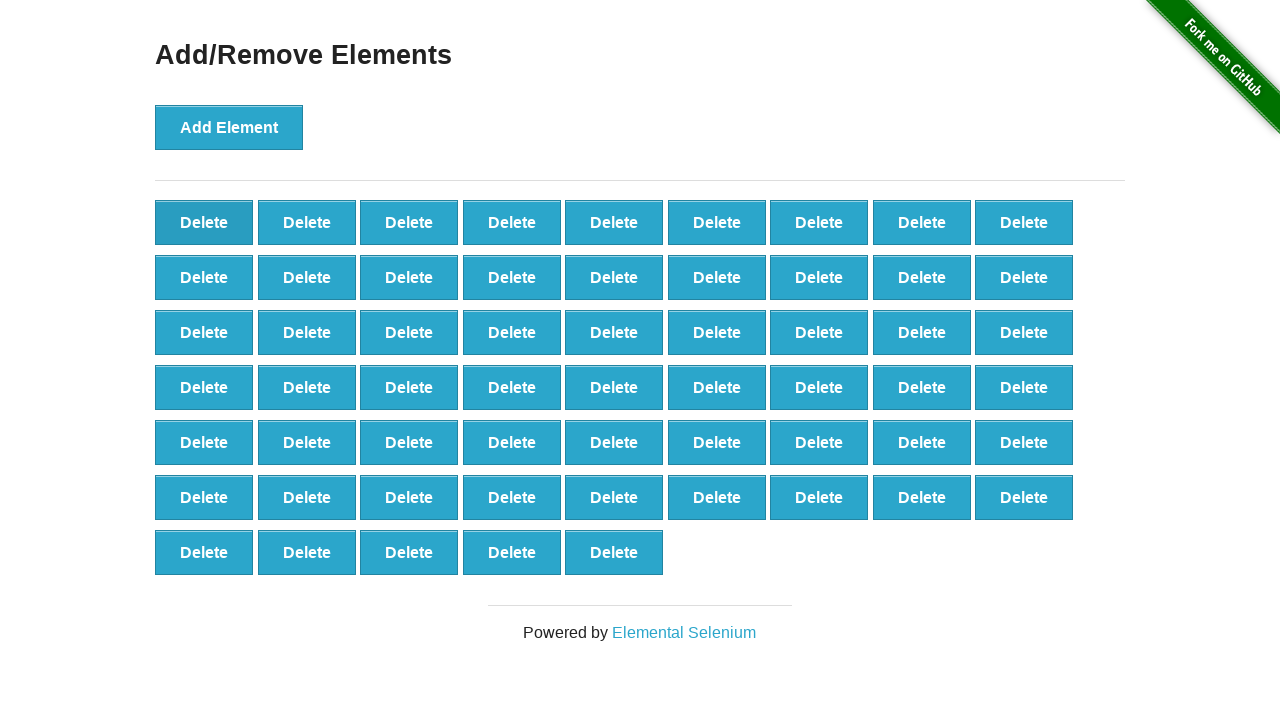

Clicked Delete button (iteration 42/90) at (204, 222) on button.added-manually:first-child
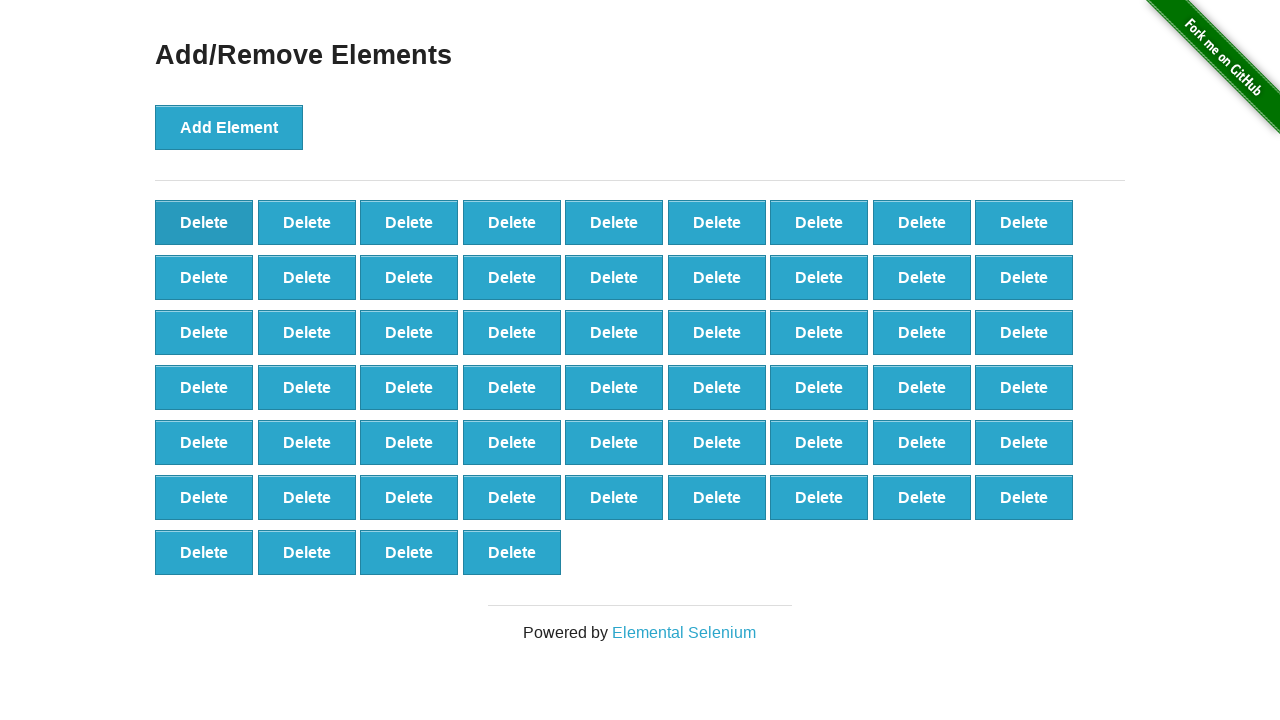

Clicked Delete button (iteration 43/90) at (204, 222) on button.added-manually:first-child
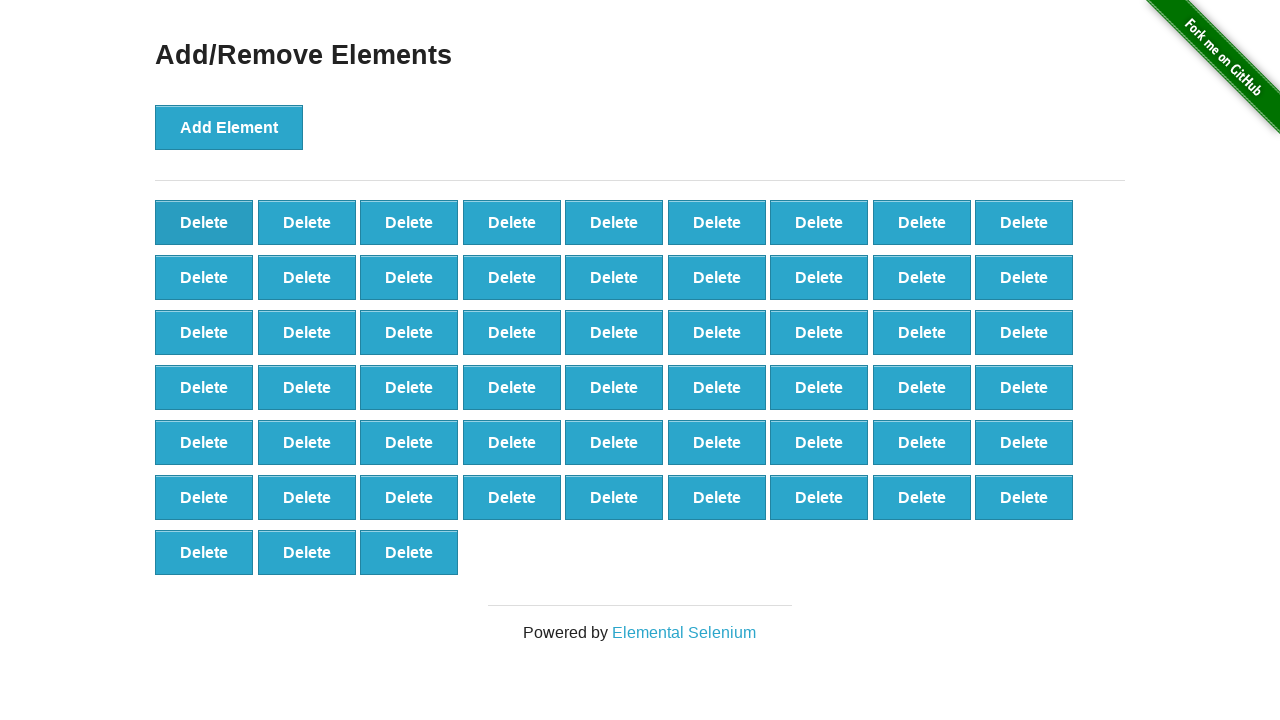

Clicked Delete button (iteration 44/90) at (204, 222) on button.added-manually:first-child
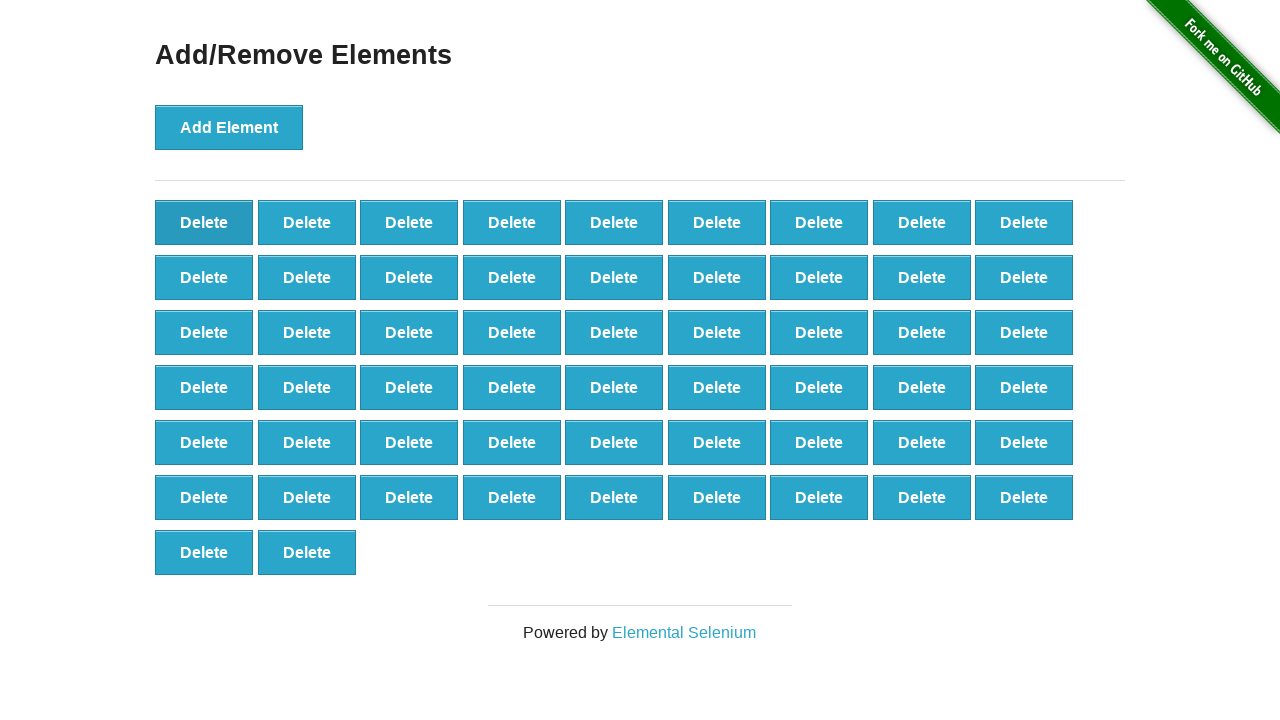

Clicked Delete button (iteration 45/90) at (204, 222) on button.added-manually:first-child
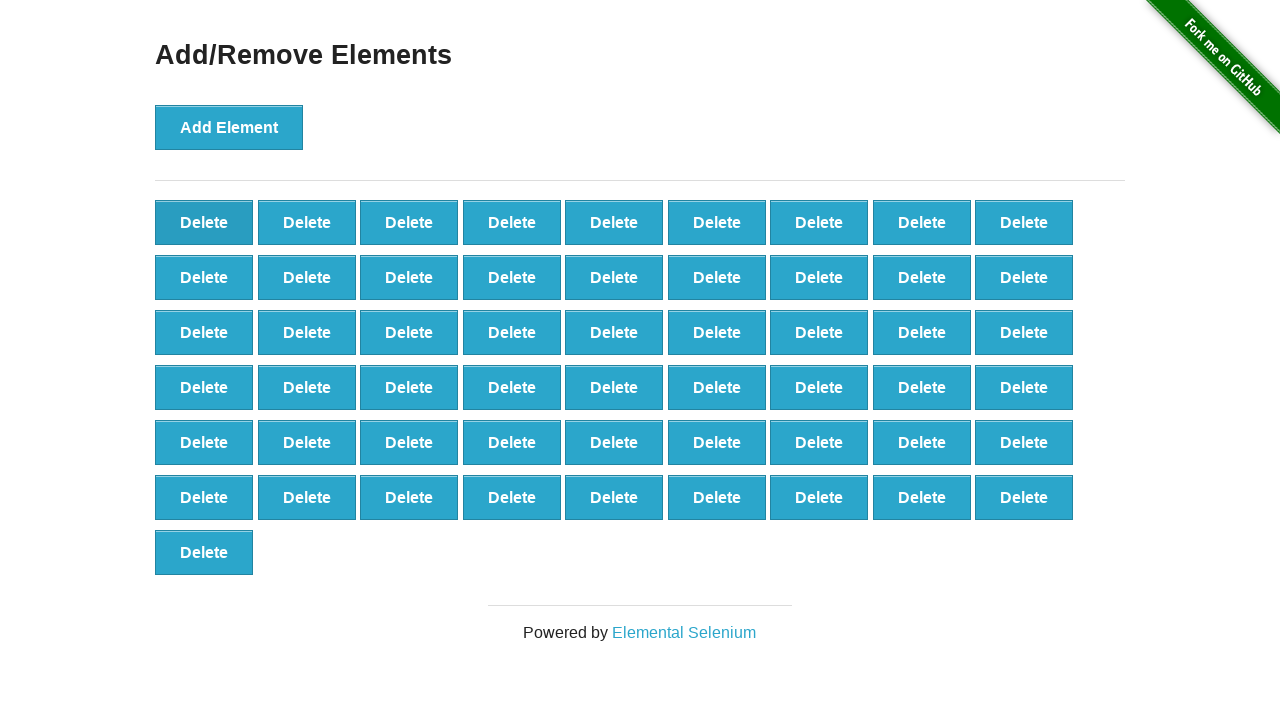

Clicked Delete button (iteration 46/90) at (204, 222) on button.added-manually:first-child
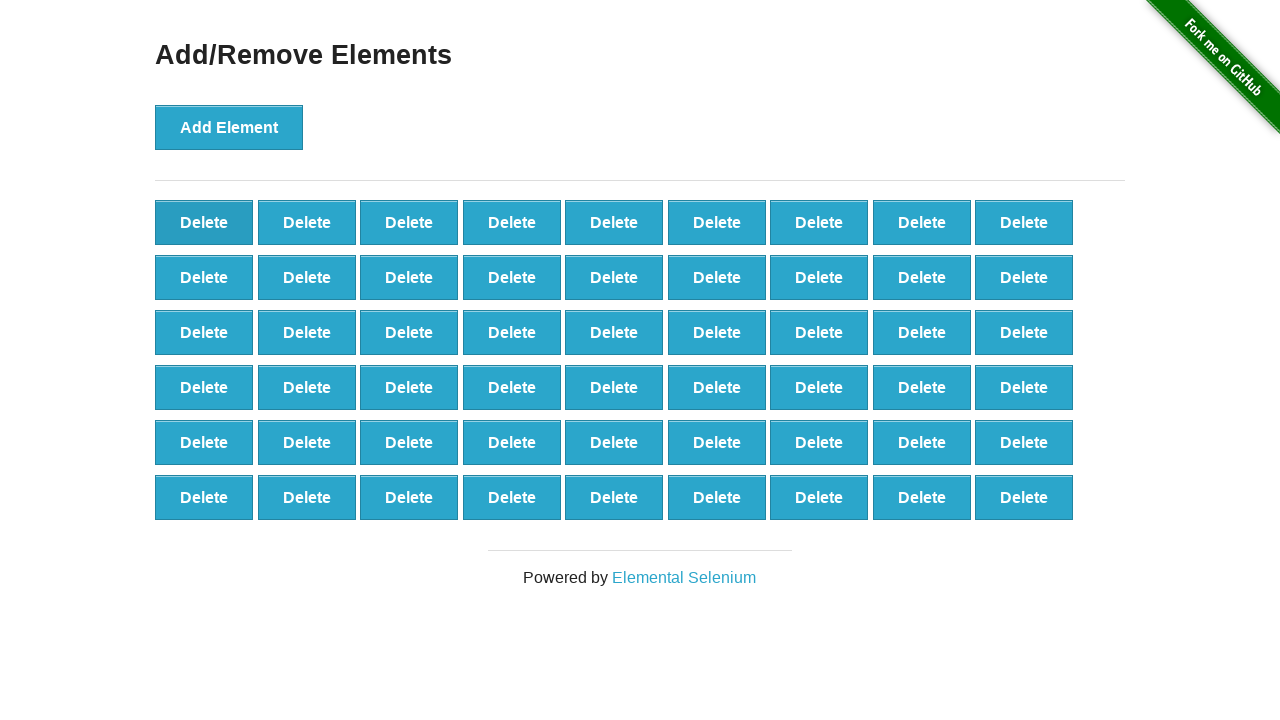

Clicked Delete button (iteration 47/90) at (204, 222) on button.added-manually:first-child
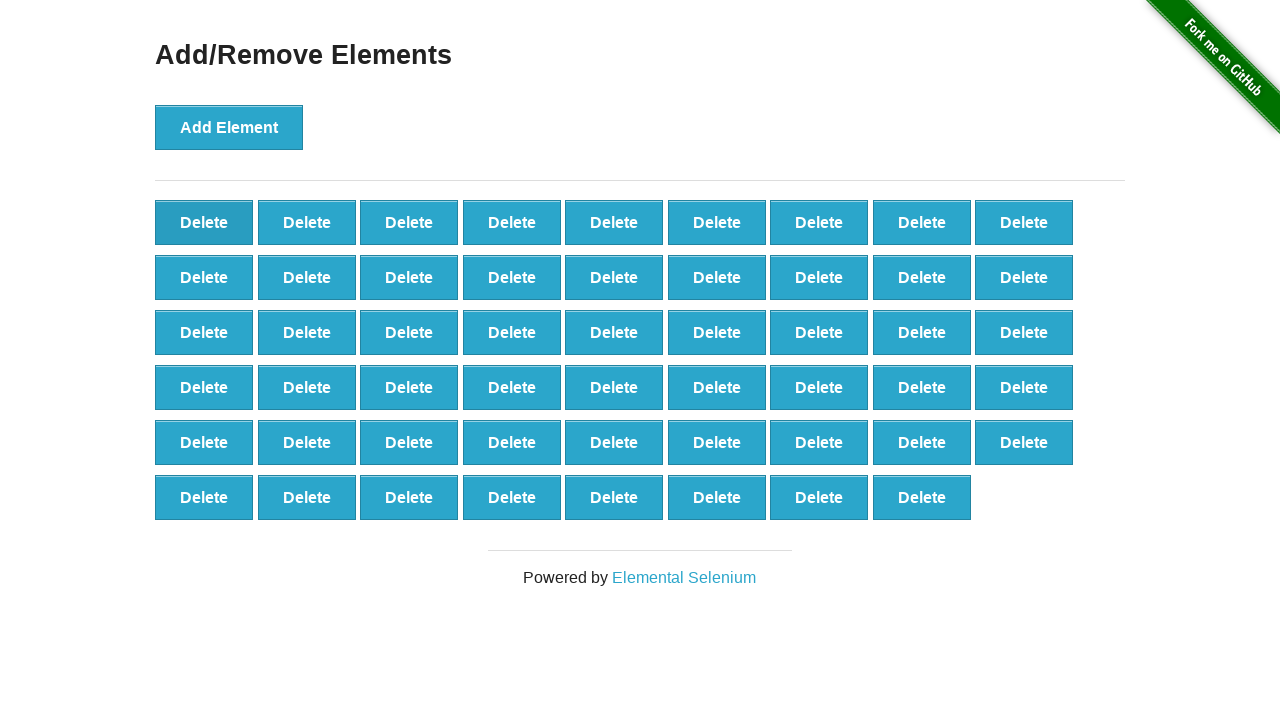

Clicked Delete button (iteration 48/90) at (204, 222) on button.added-manually:first-child
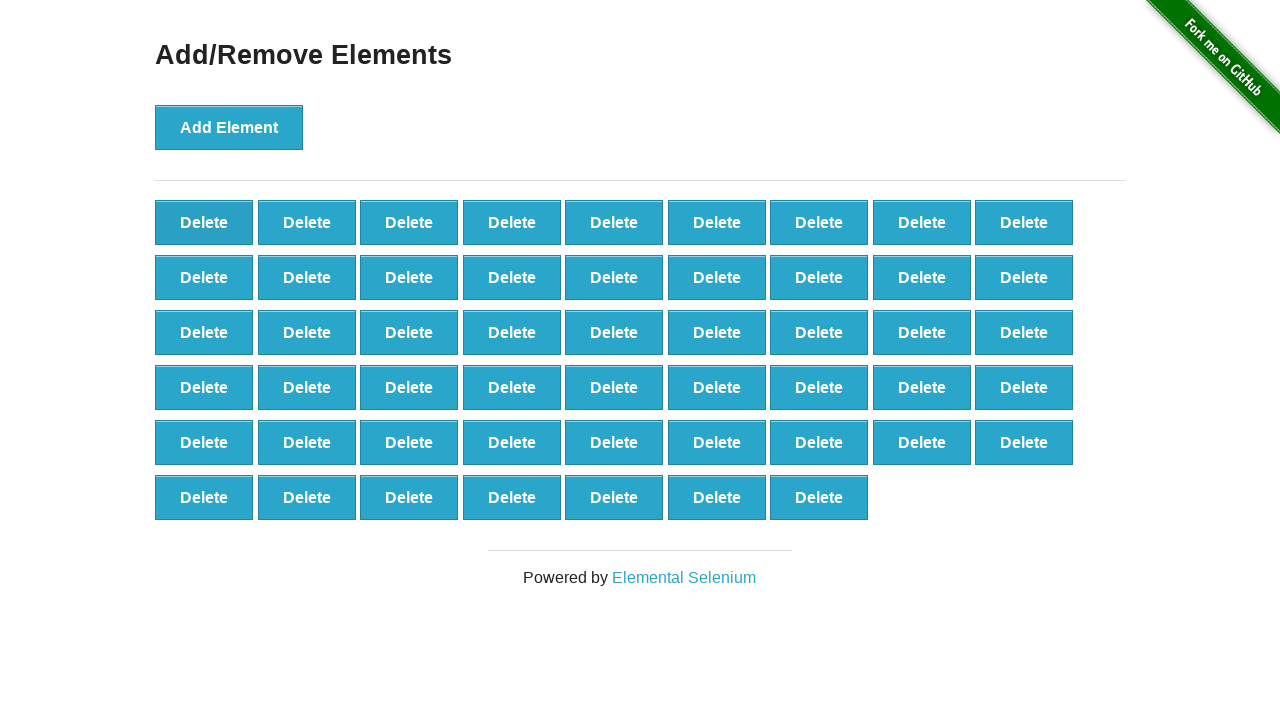

Clicked Delete button (iteration 49/90) at (204, 222) on button.added-manually:first-child
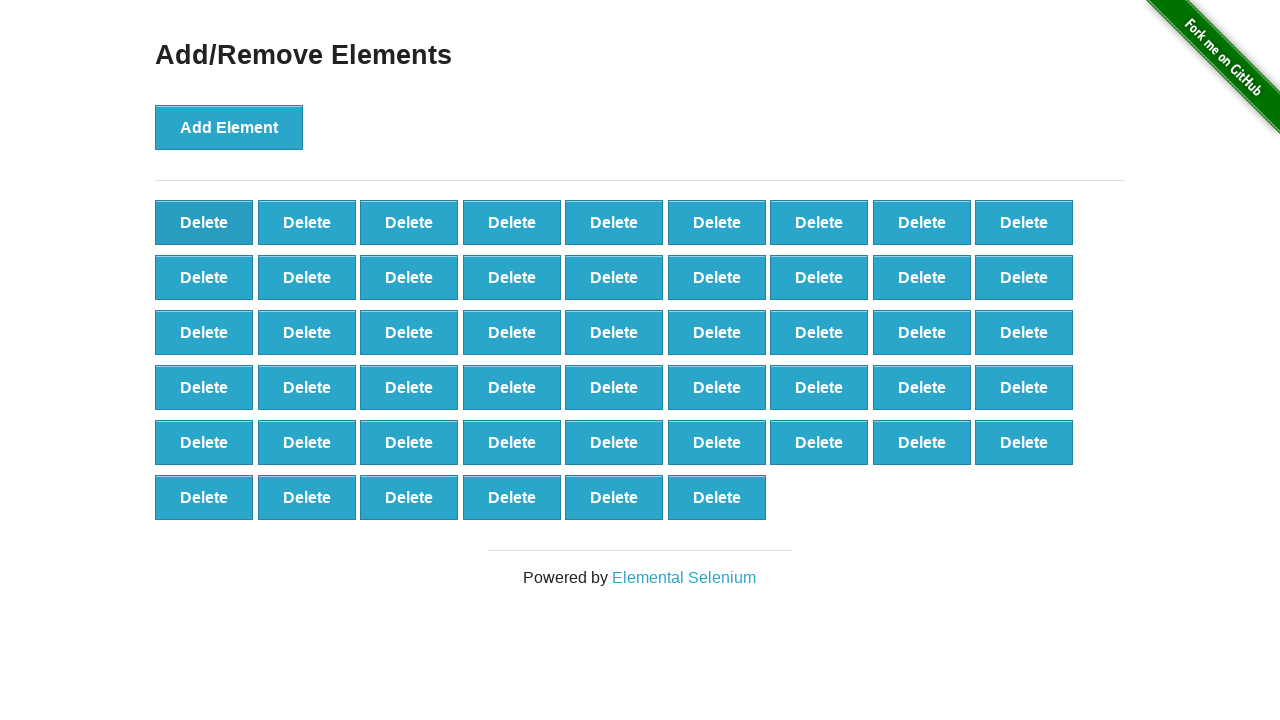

Clicked Delete button (iteration 50/90) at (204, 222) on button.added-manually:first-child
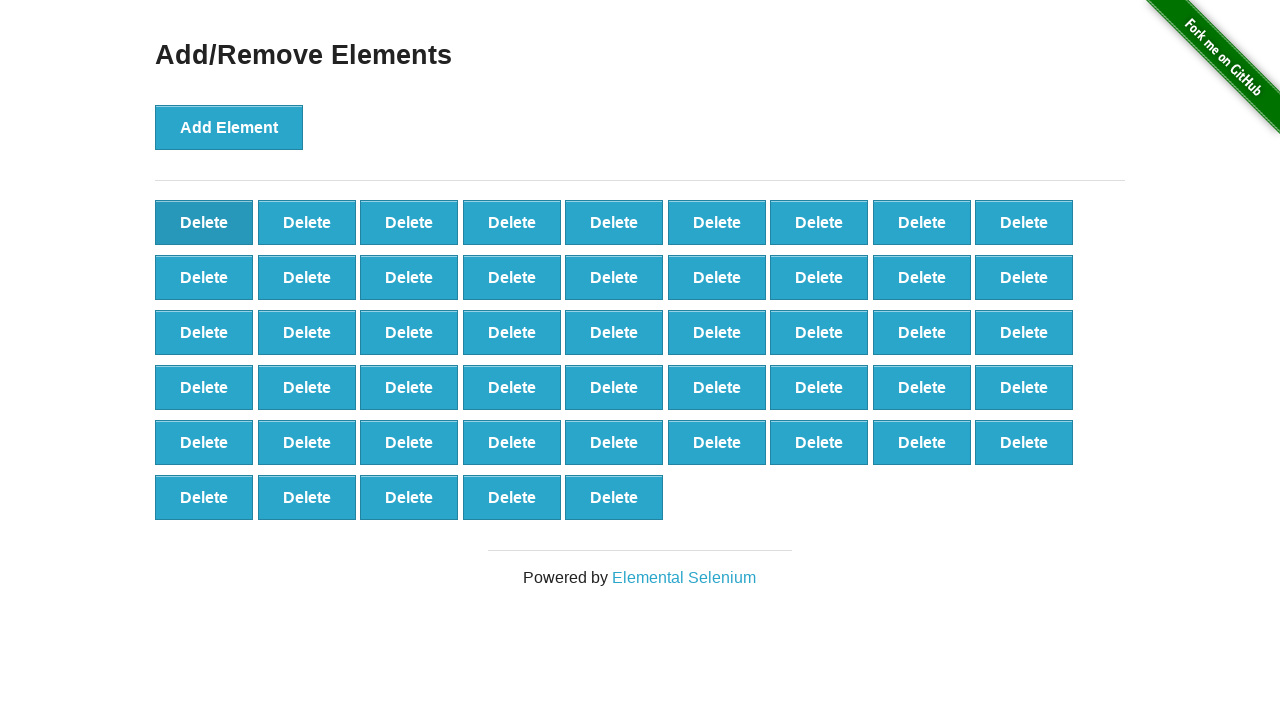

Clicked Delete button (iteration 51/90) at (204, 222) on button.added-manually:first-child
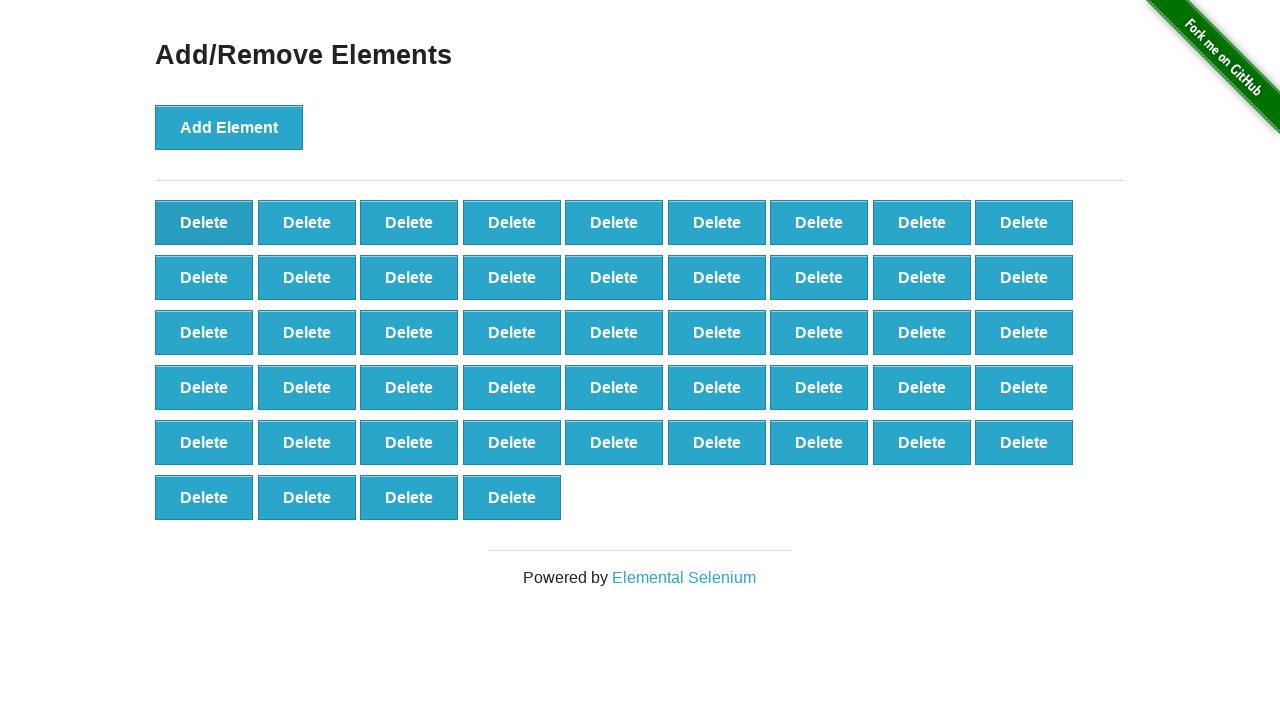

Clicked Delete button (iteration 52/90) at (204, 222) on button.added-manually:first-child
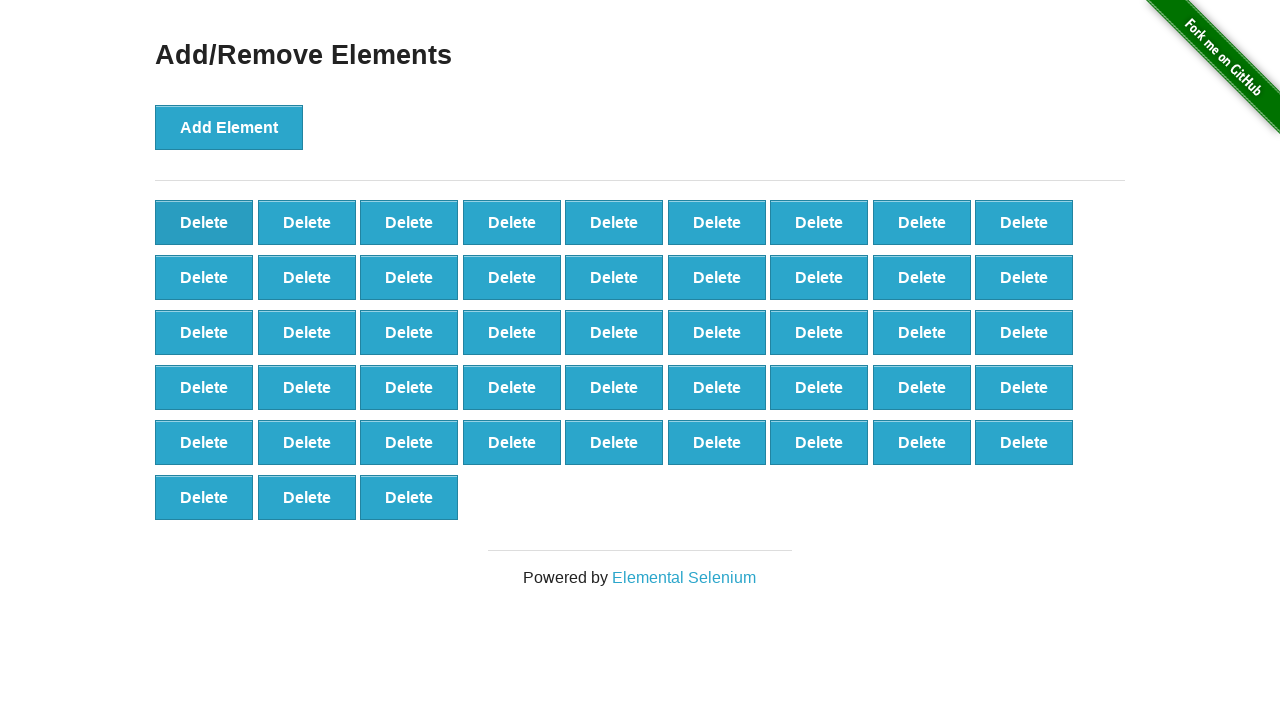

Clicked Delete button (iteration 53/90) at (204, 222) on button.added-manually:first-child
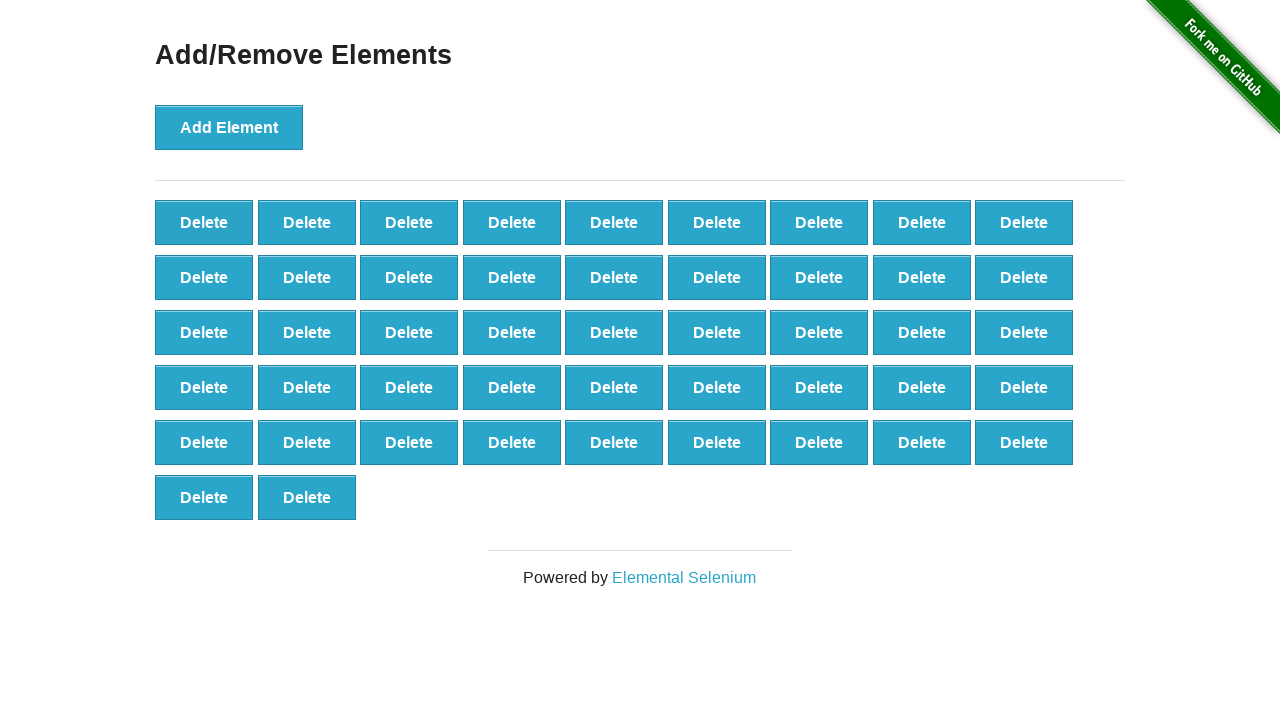

Clicked Delete button (iteration 54/90) at (204, 222) on button.added-manually:first-child
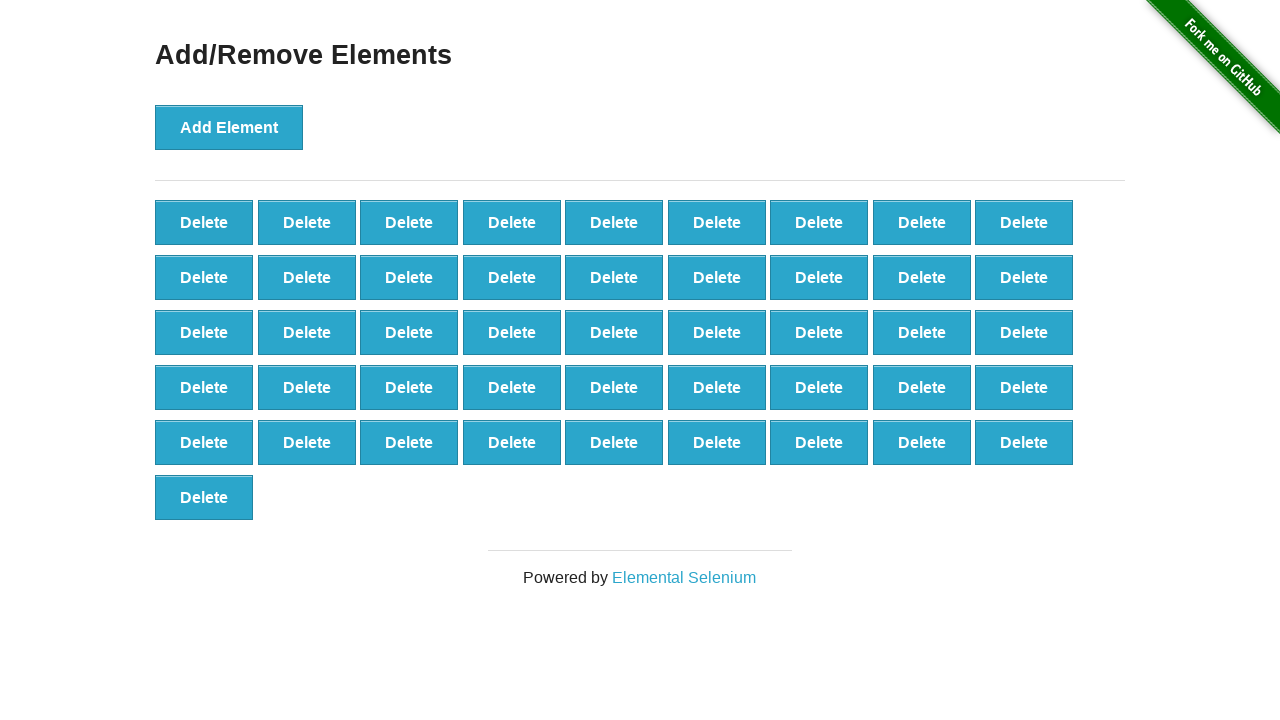

Clicked Delete button (iteration 55/90) at (204, 222) on button.added-manually:first-child
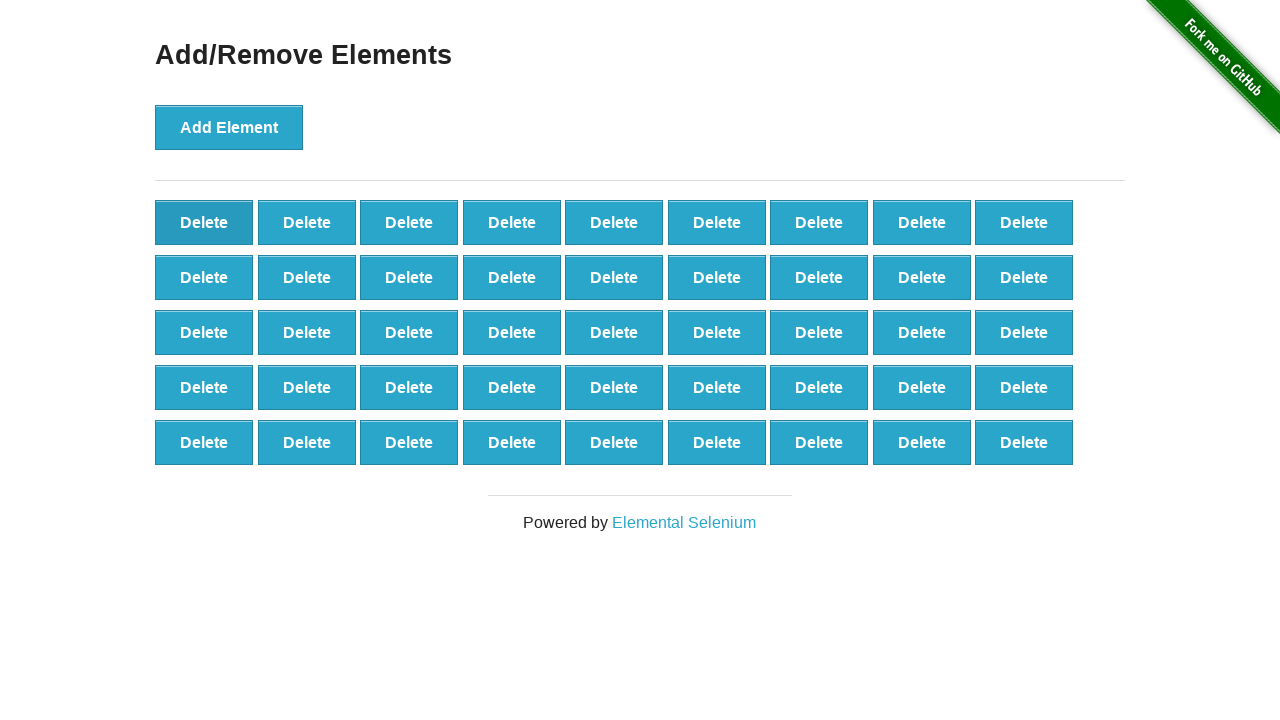

Clicked Delete button (iteration 56/90) at (204, 222) on button.added-manually:first-child
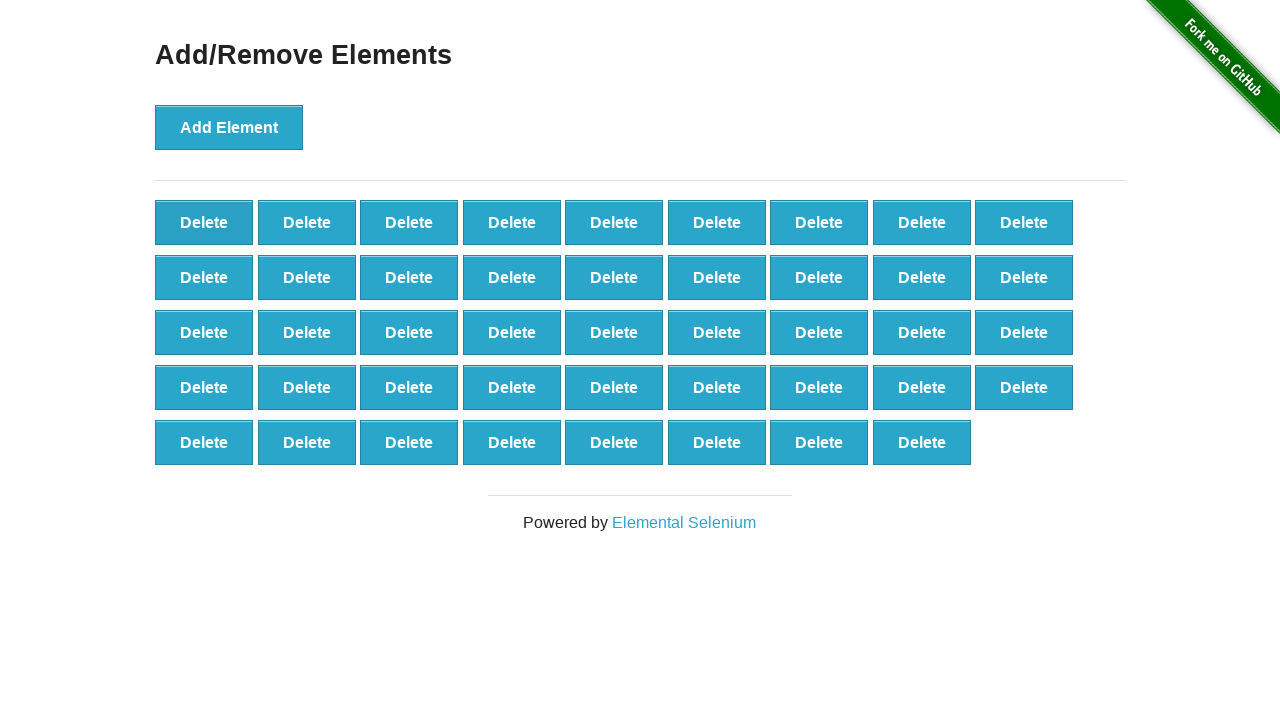

Clicked Delete button (iteration 57/90) at (204, 222) on button.added-manually:first-child
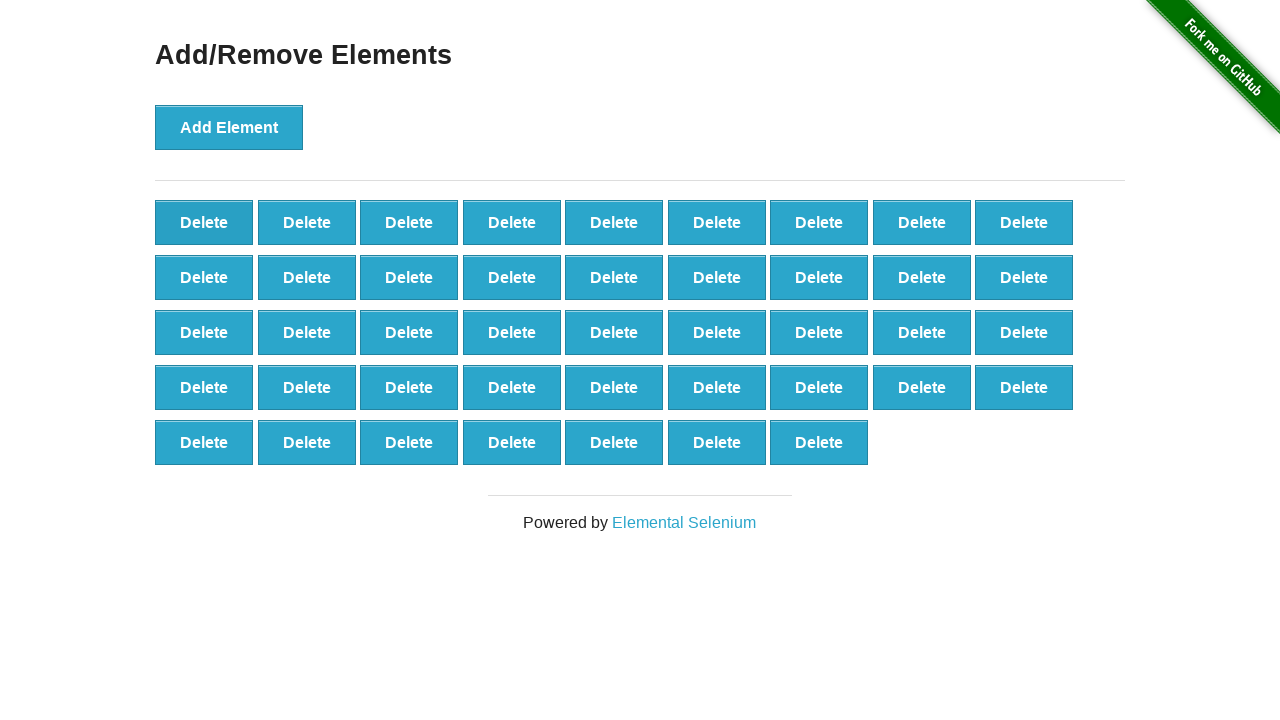

Clicked Delete button (iteration 58/90) at (204, 222) on button.added-manually:first-child
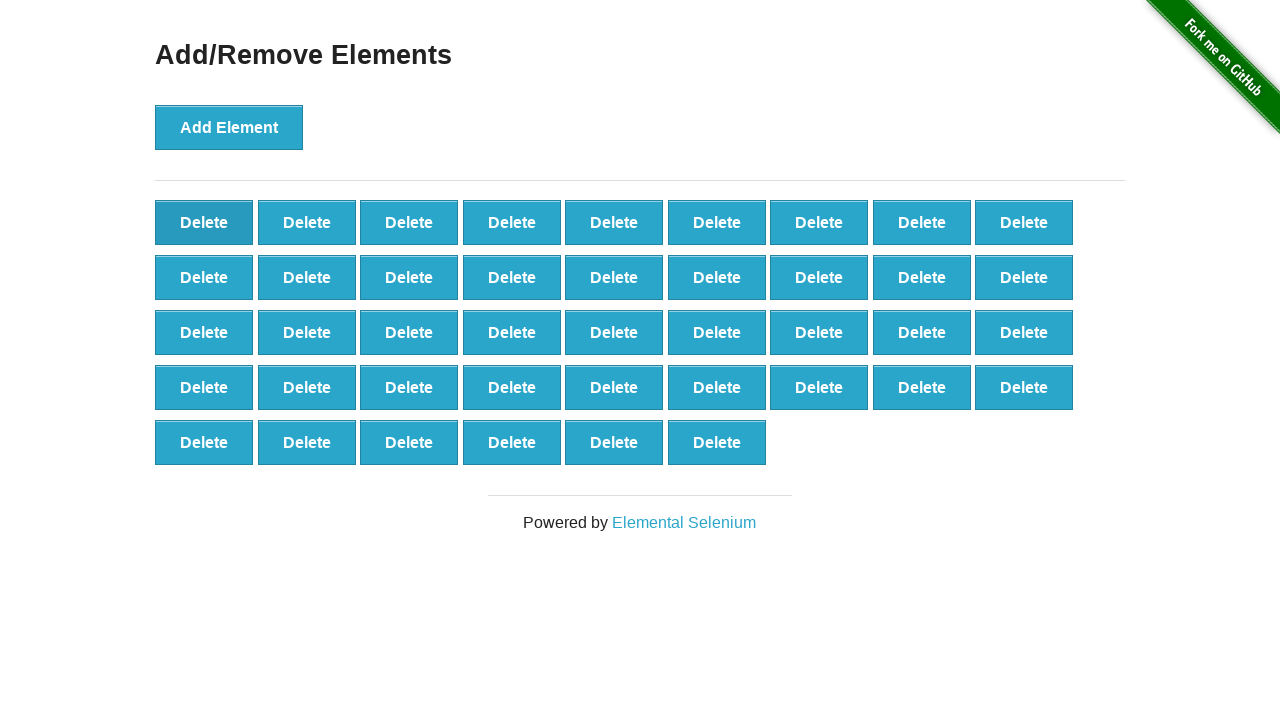

Clicked Delete button (iteration 59/90) at (204, 222) on button.added-manually:first-child
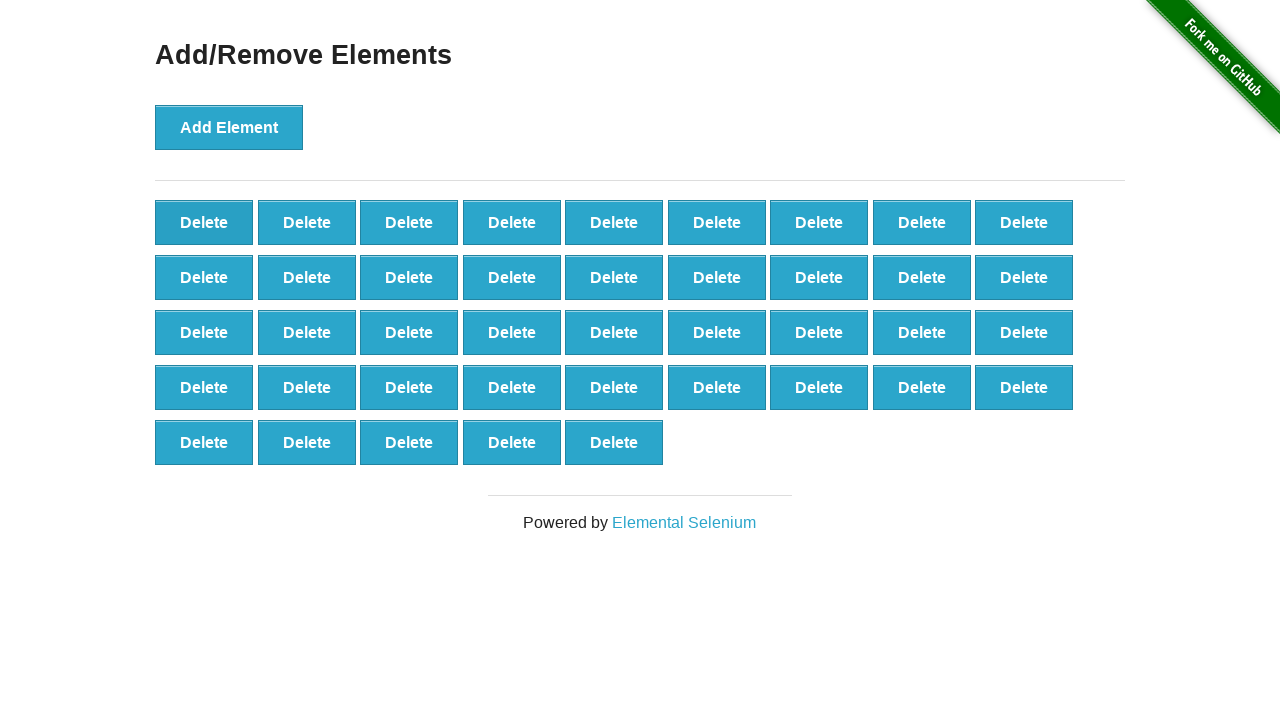

Clicked Delete button (iteration 60/90) at (204, 222) on button.added-manually:first-child
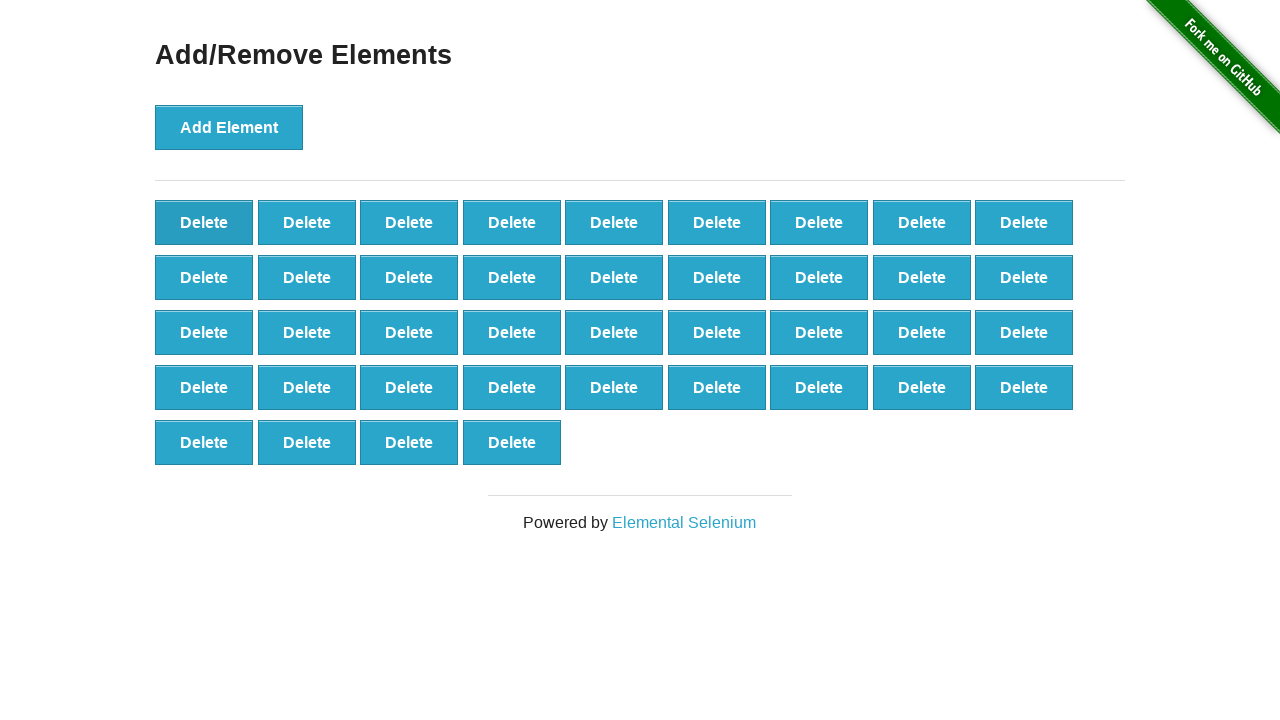

Clicked Delete button (iteration 61/90) at (204, 222) on button.added-manually:first-child
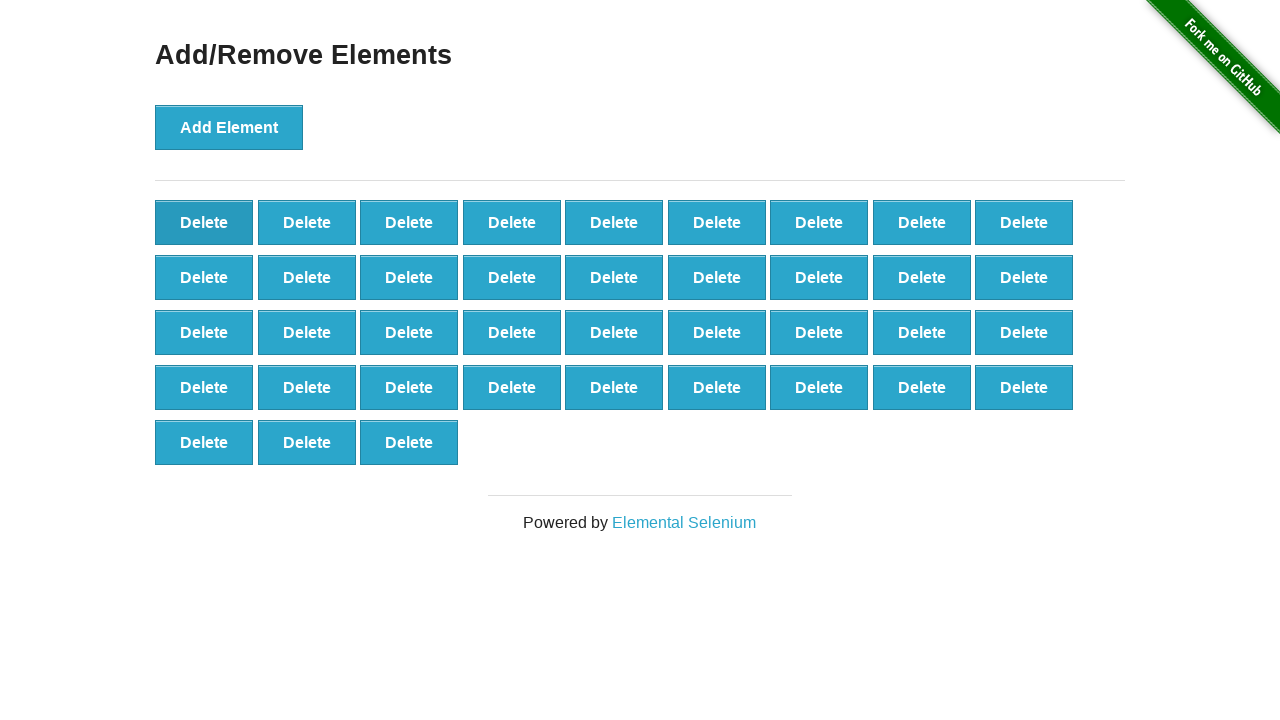

Clicked Delete button (iteration 62/90) at (204, 222) on button.added-manually:first-child
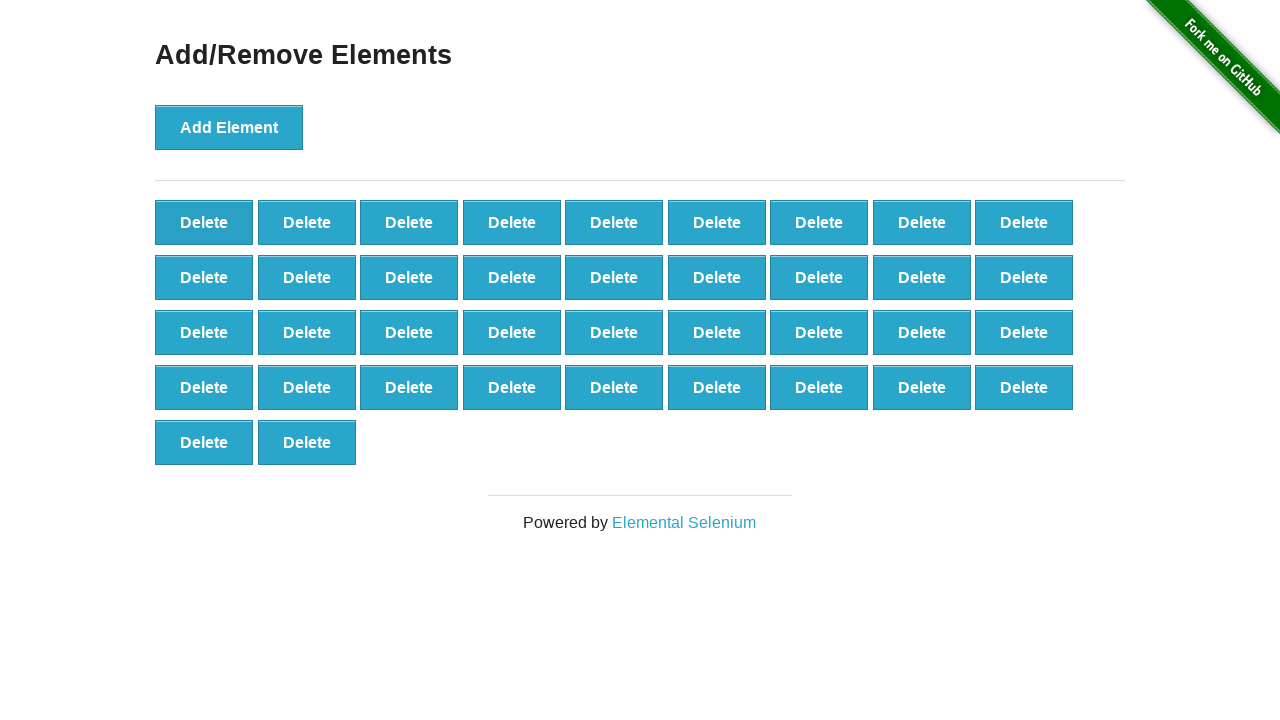

Clicked Delete button (iteration 63/90) at (204, 222) on button.added-manually:first-child
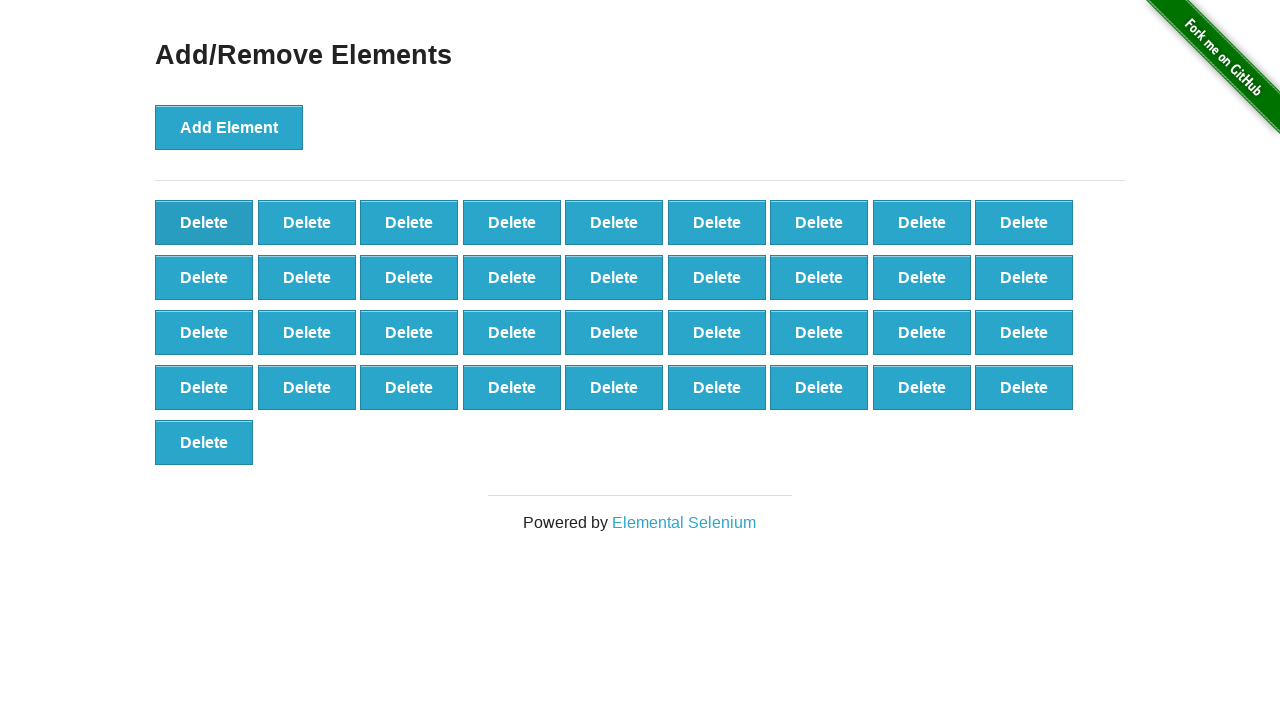

Clicked Delete button (iteration 64/90) at (204, 222) on button.added-manually:first-child
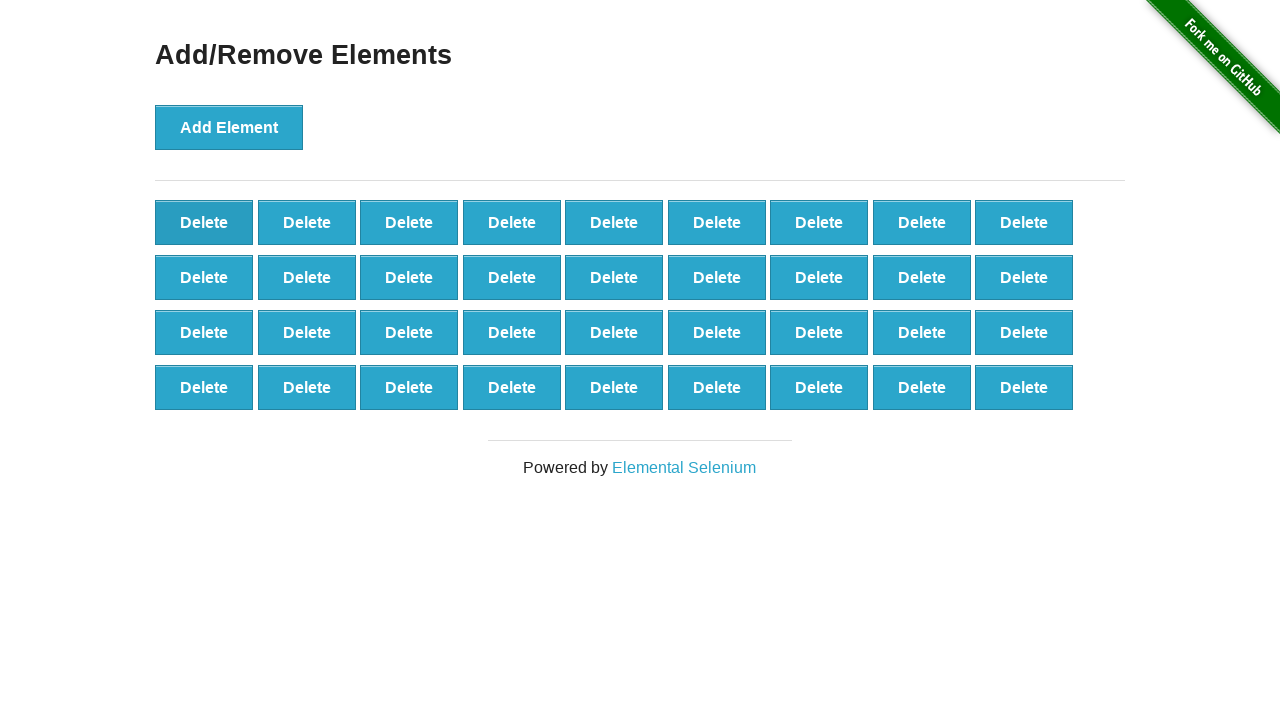

Clicked Delete button (iteration 65/90) at (204, 222) on button.added-manually:first-child
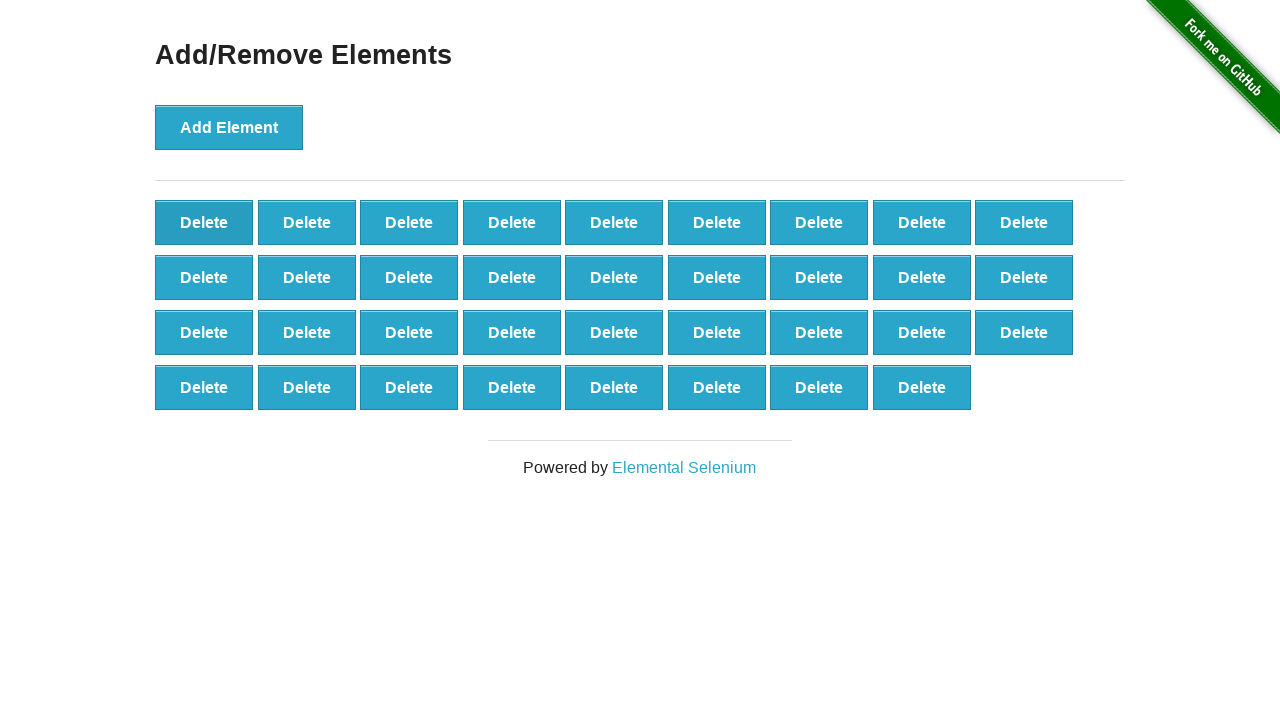

Clicked Delete button (iteration 66/90) at (204, 222) on button.added-manually:first-child
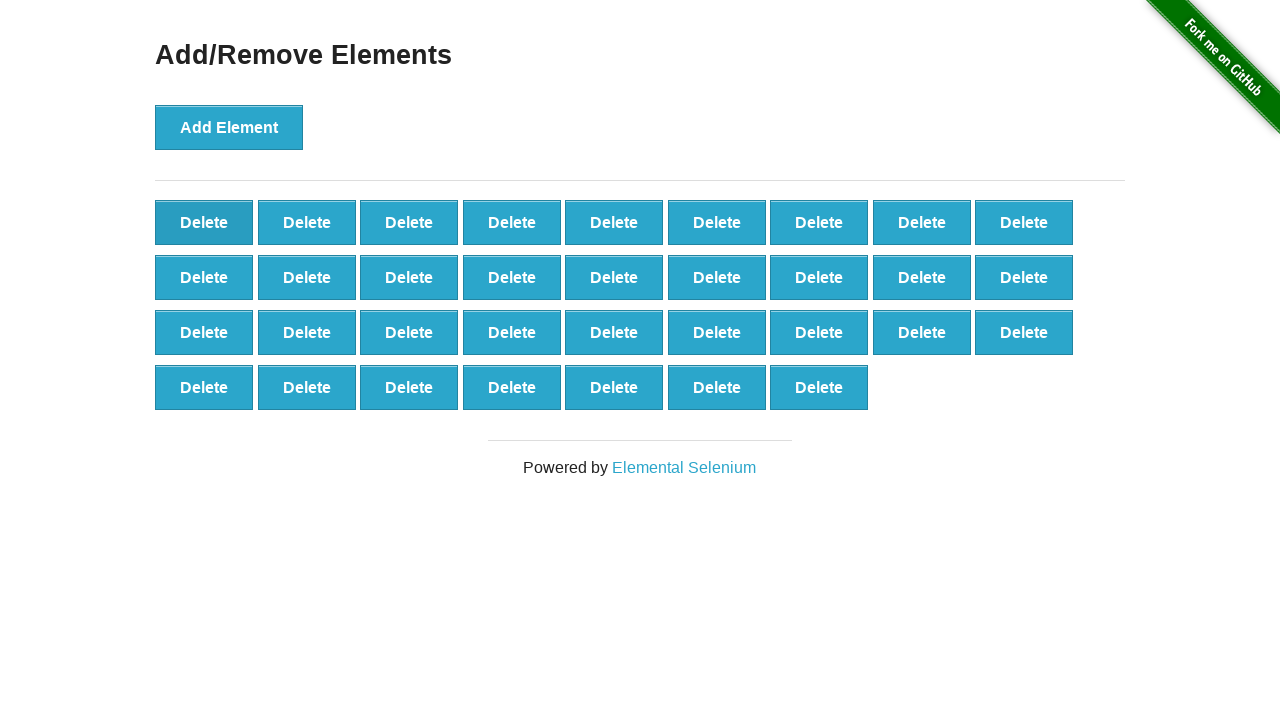

Clicked Delete button (iteration 67/90) at (204, 222) on button.added-manually:first-child
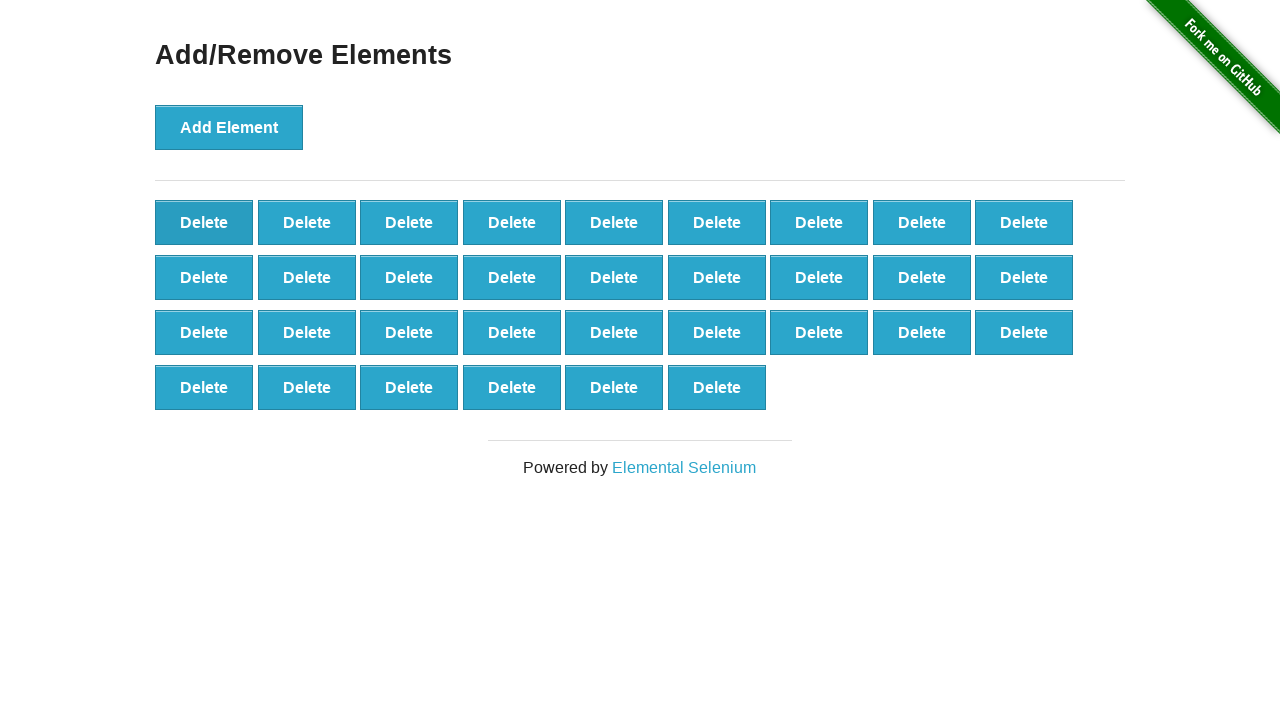

Clicked Delete button (iteration 68/90) at (204, 222) on button.added-manually:first-child
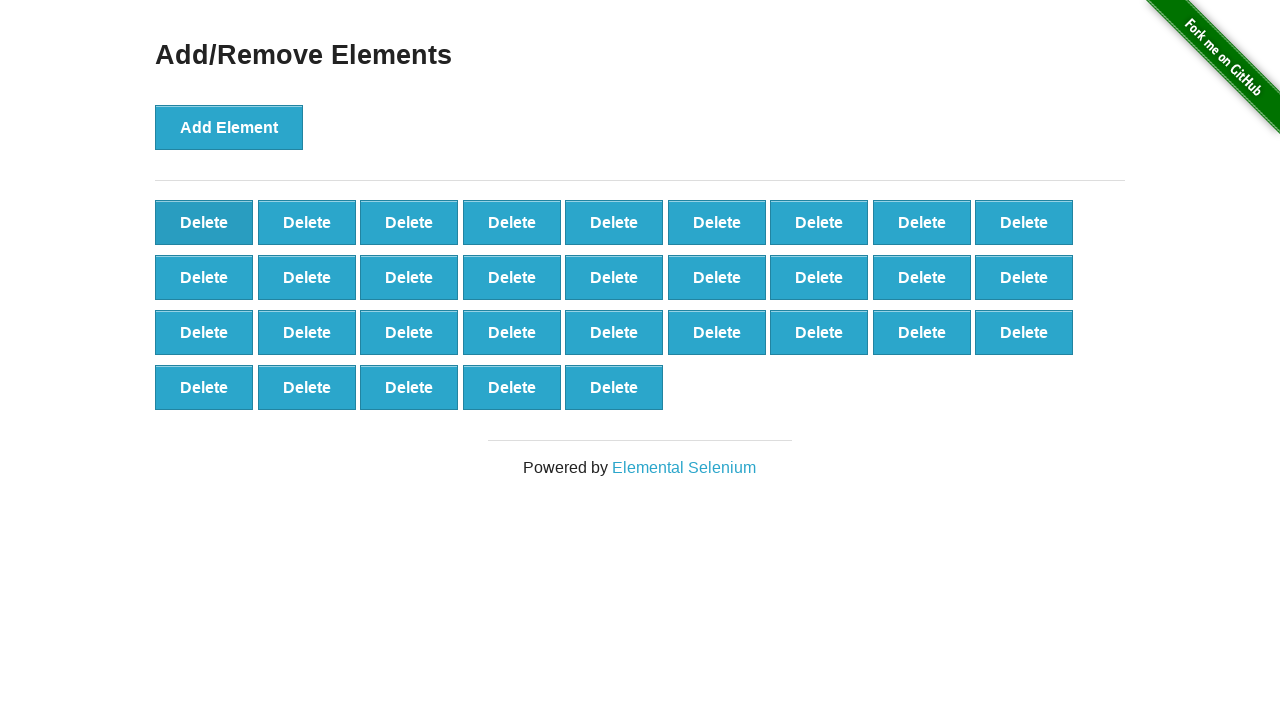

Clicked Delete button (iteration 69/90) at (204, 222) on button.added-manually:first-child
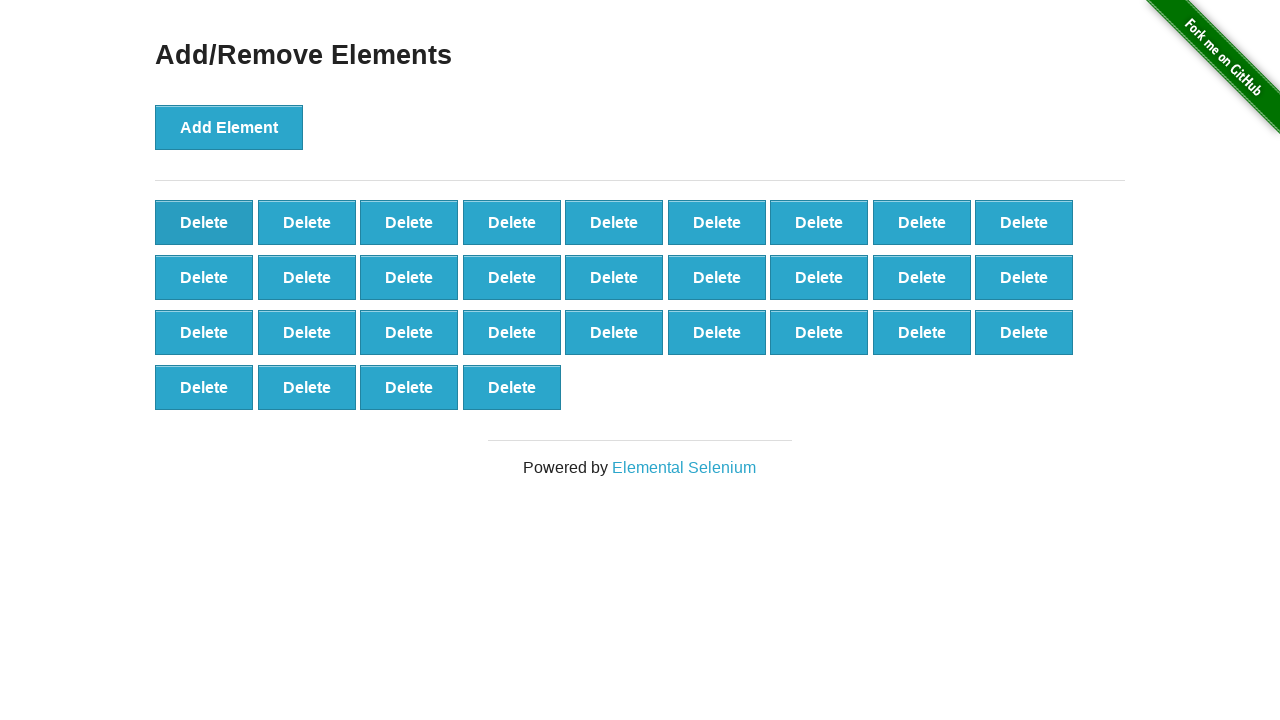

Clicked Delete button (iteration 70/90) at (204, 222) on button.added-manually:first-child
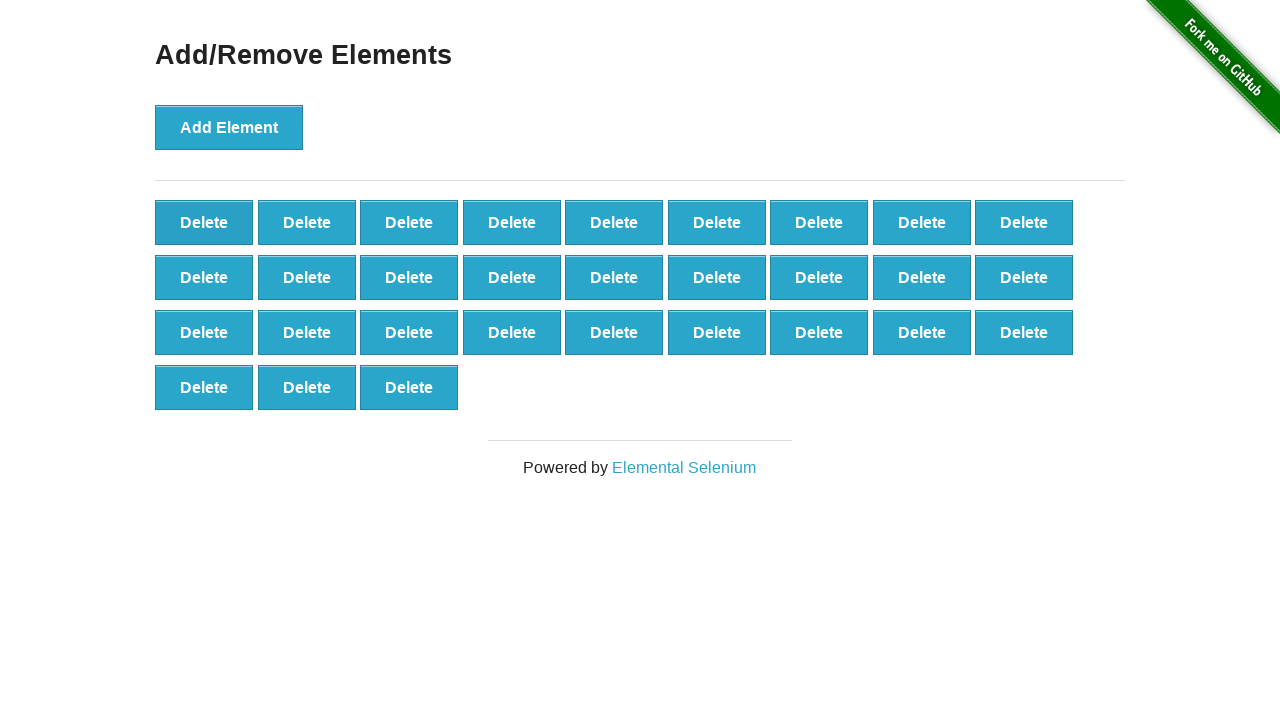

Clicked Delete button (iteration 71/90) at (204, 222) on button.added-manually:first-child
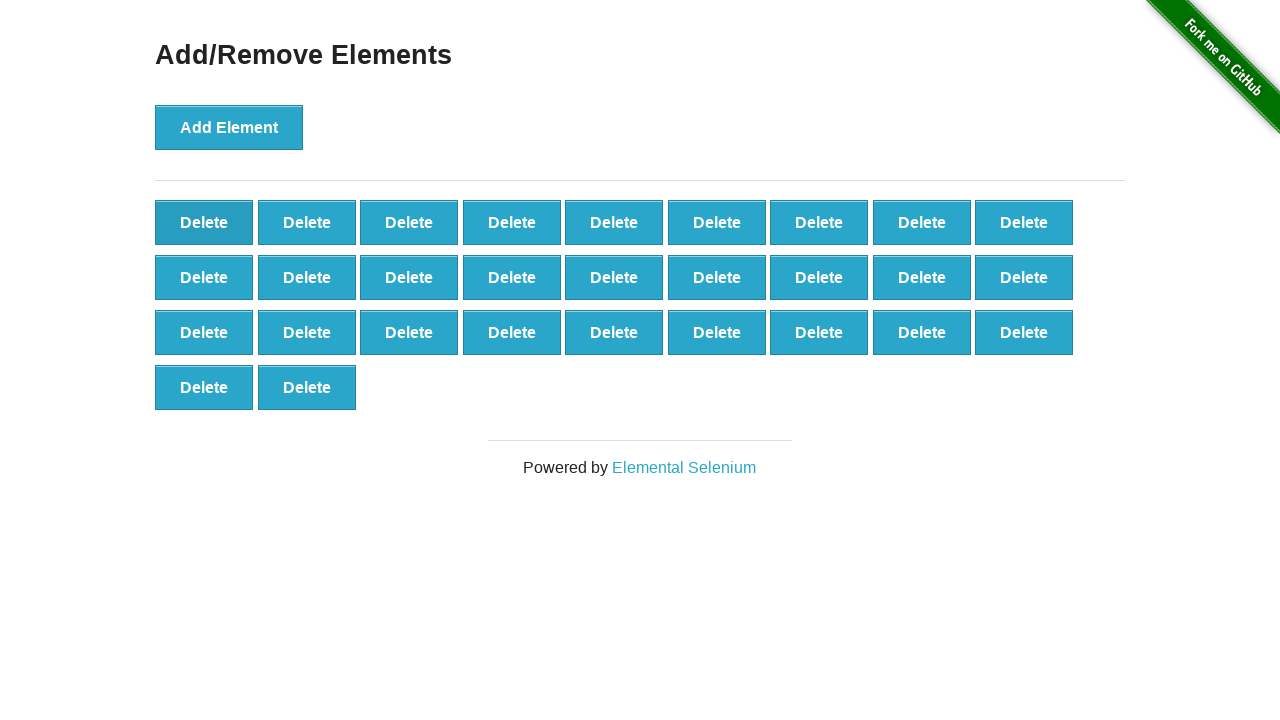

Clicked Delete button (iteration 72/90) at (204, 222) on button.added-manually:first-child
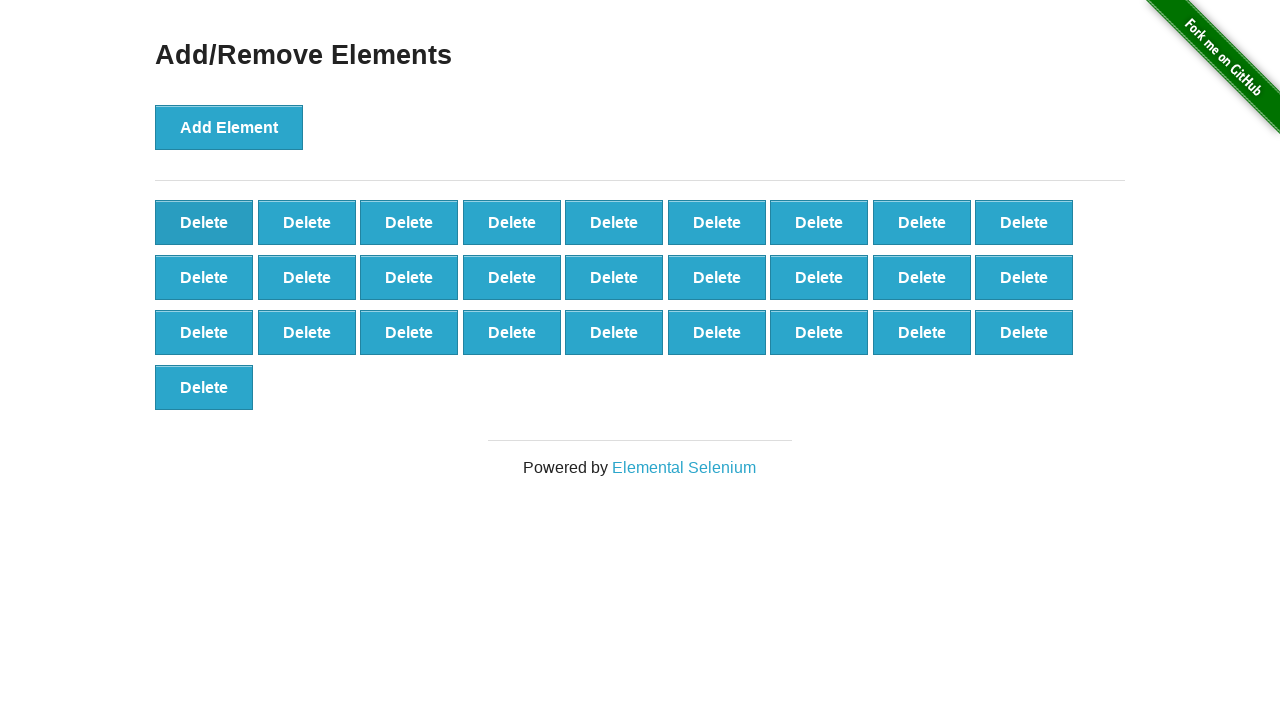

Clicked Delete button (iteration 73/90) at (204, 222) on button.added-manually:first-child
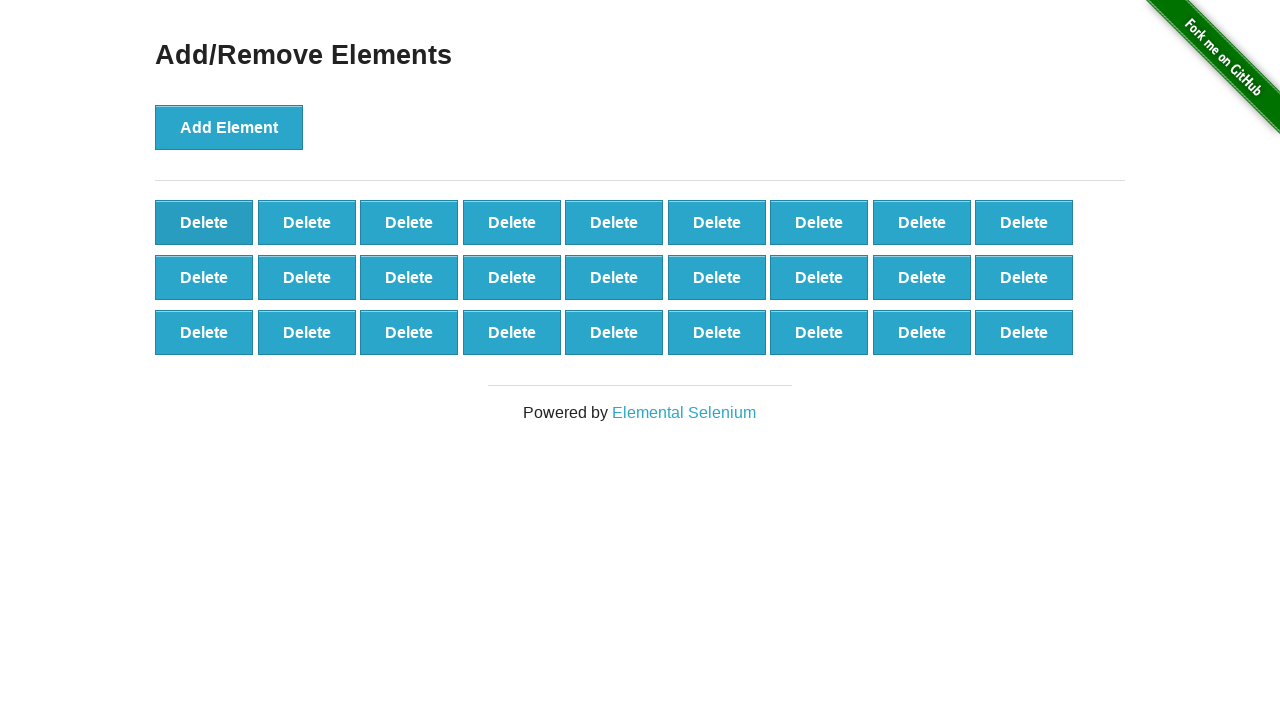

Clicked Delete button (iteration 74/90) at (204, 222) on button.added-manually:first-child
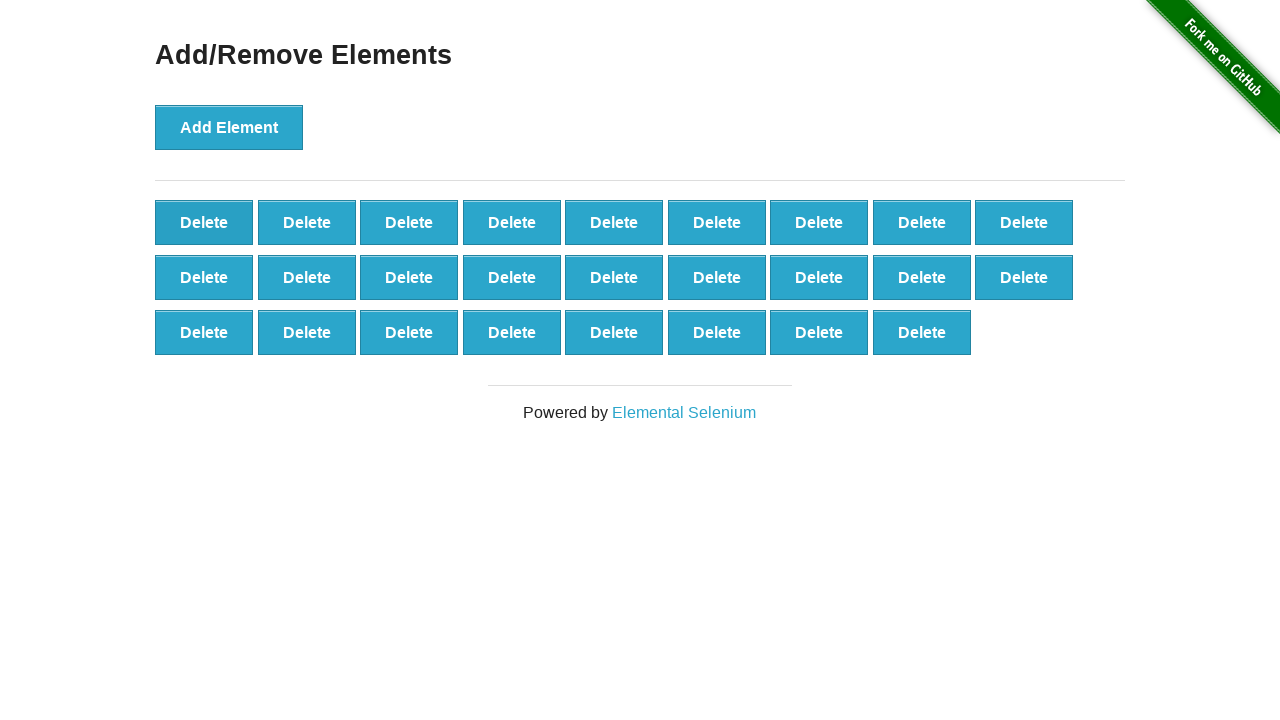

Clicked Delete button (iteration 75/90) at (204, 222) on button.added-manually:first-child
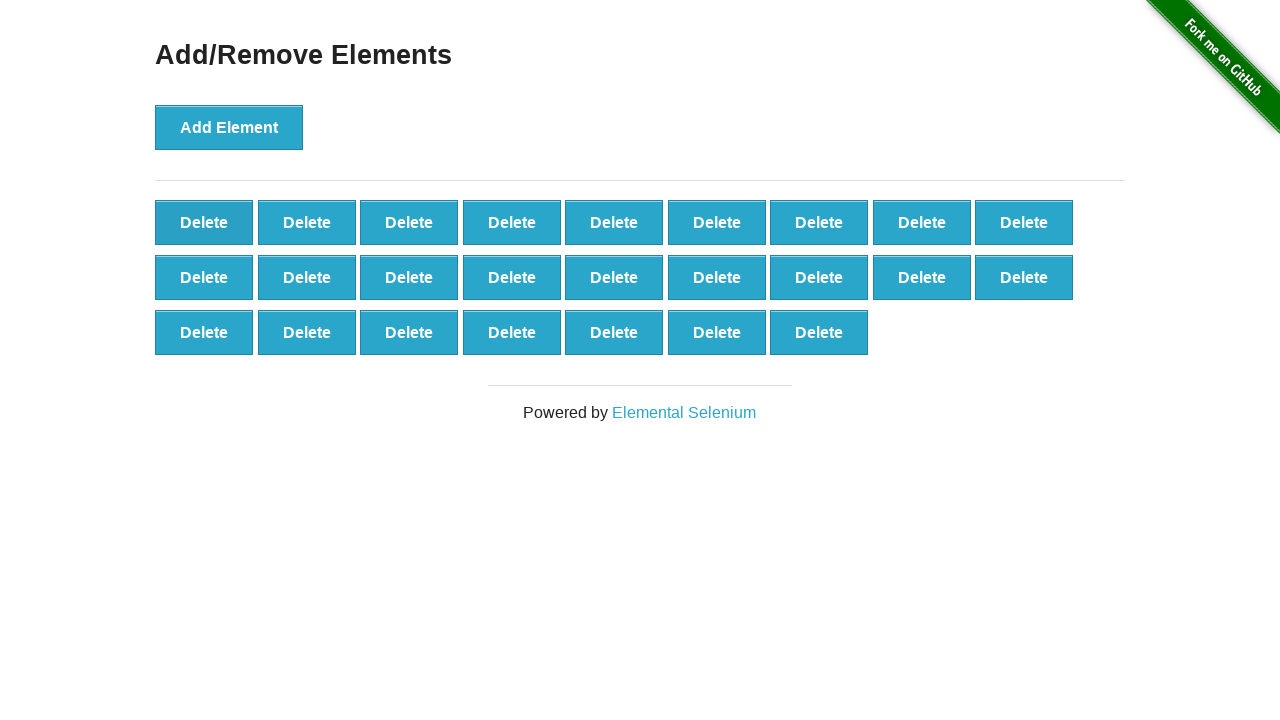

Clicked Delete button (iteration 76/90) at (204, 222) on button.added-manually:first-child
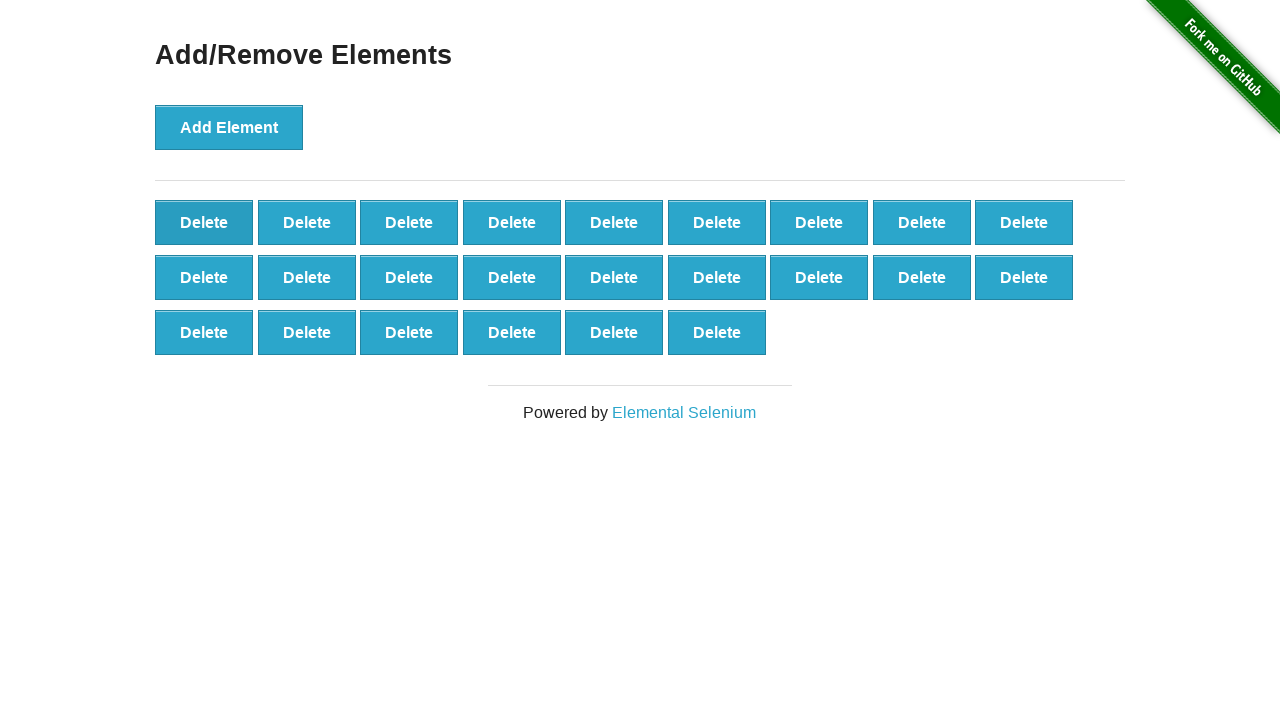

Clicked Delete button (iteration 77/90) at (204, 222) on button.added-manually:first-child
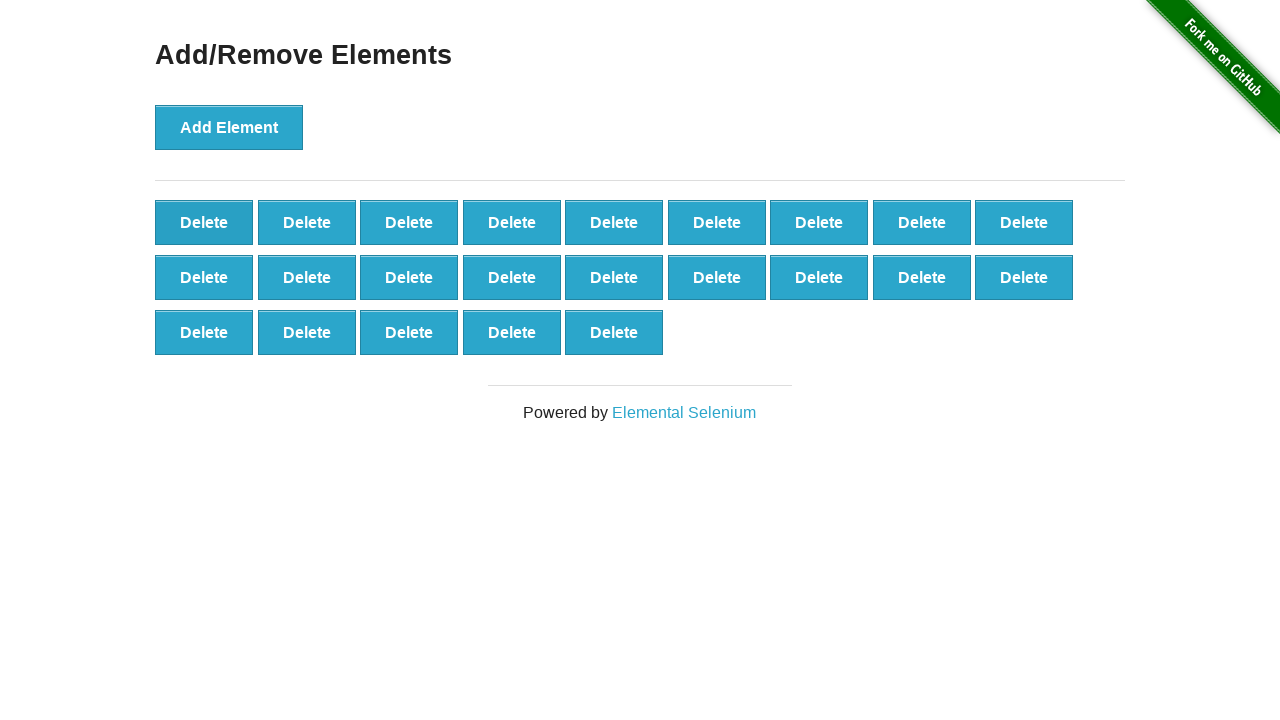

Clicked Delete button (iteration 78/90) at (204, 222) on button.added-manually:first-child
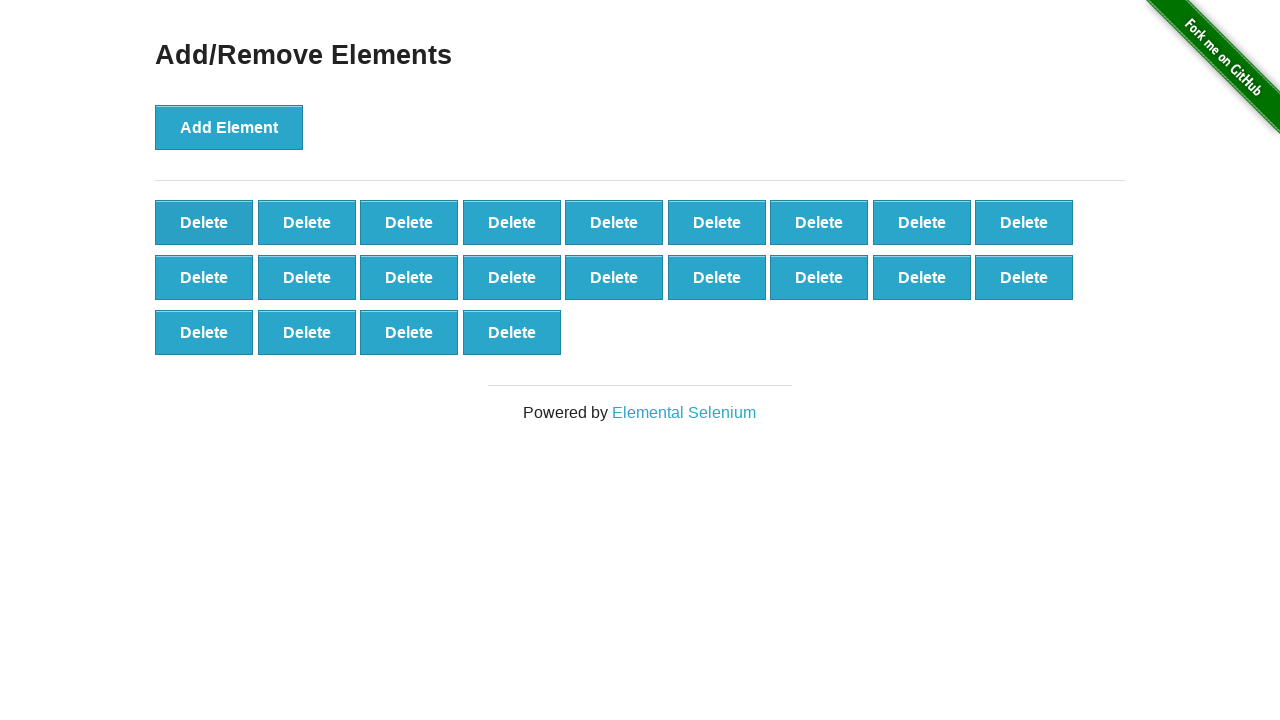

Clicked Delete button (iteration 79/90) at (204, 222) on button.added-manually:first-child
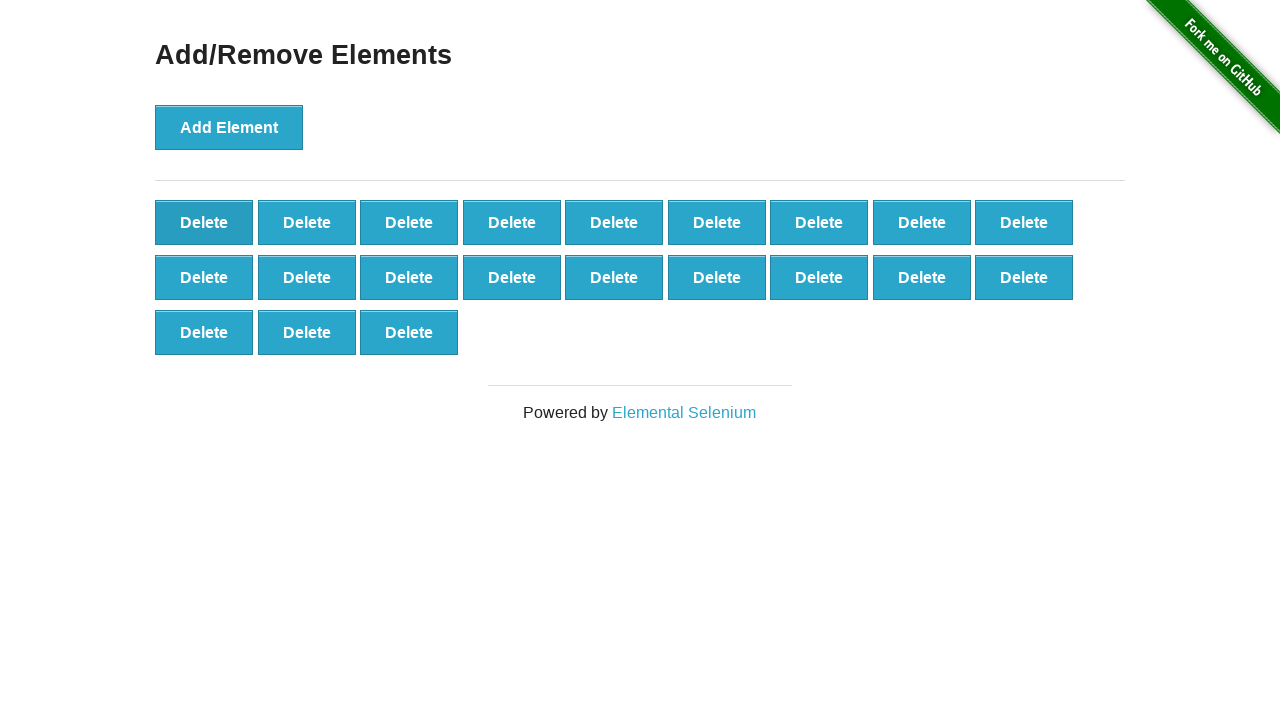

Clicked Delete button (iteration 80/90) at (204, 222) on button.added-manually:first-child
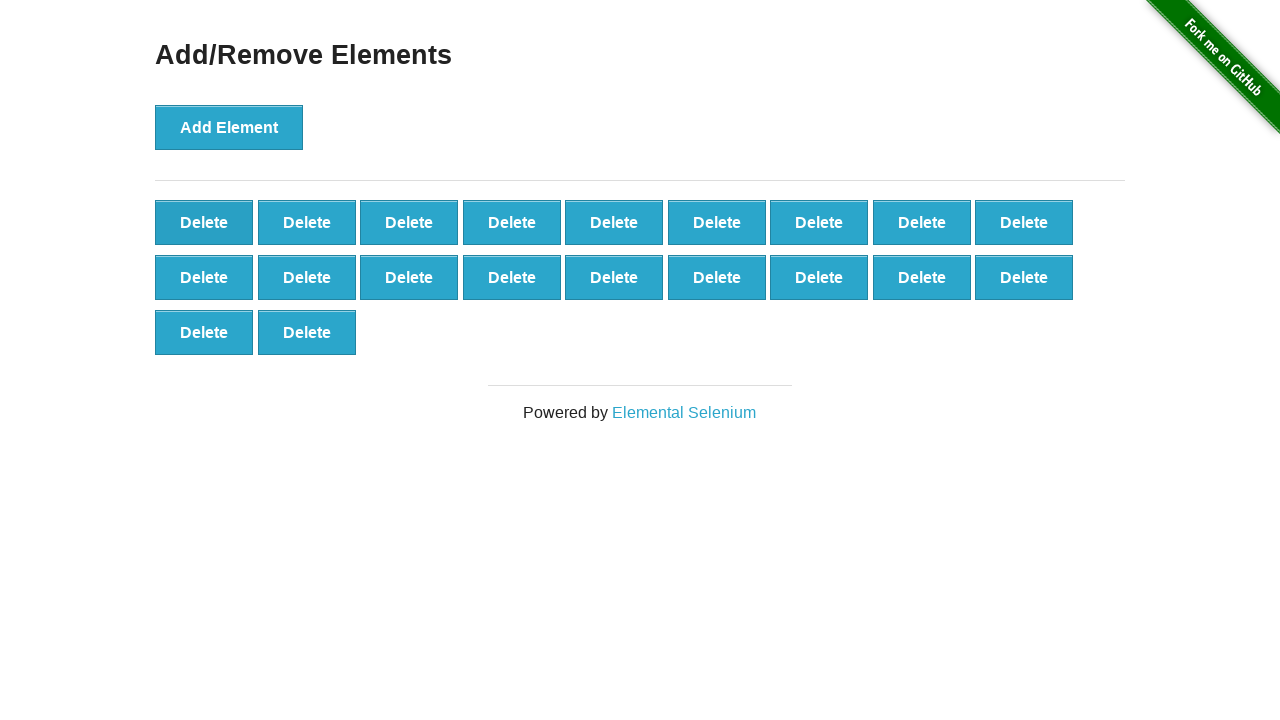

Clicked Delete button (iteration 81/90) at (204, 222) on button.added-manually:first-child
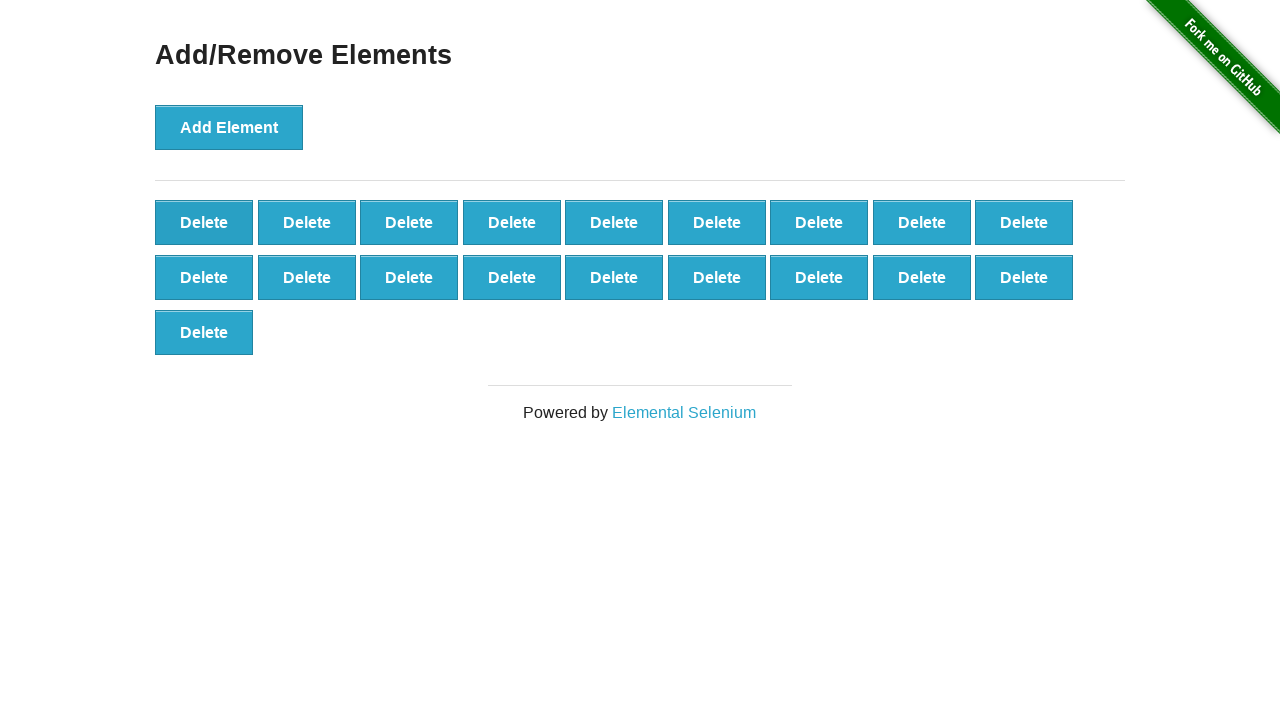

Clicked Delete button (iteration 82/90) at (204, 222) on button.added-manually:first-child
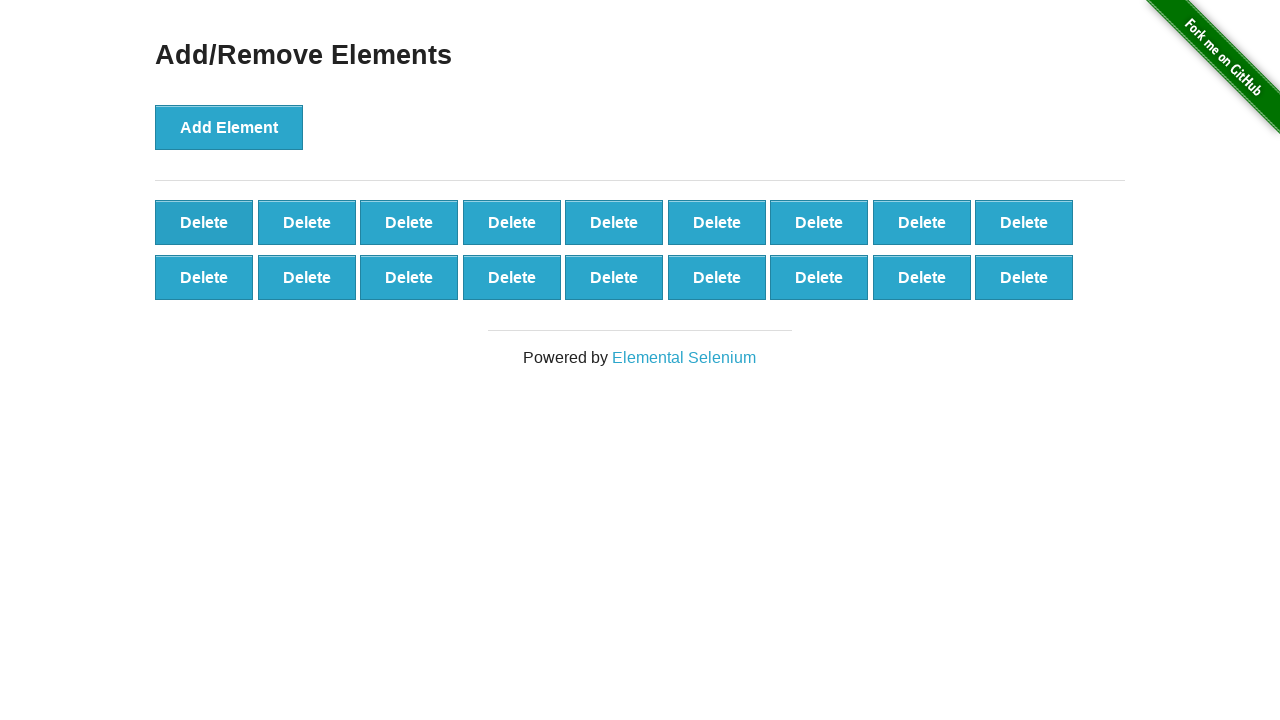

Clicked Delete button (iteration 83/90) at (204, 222) on button.added-manually:first-child
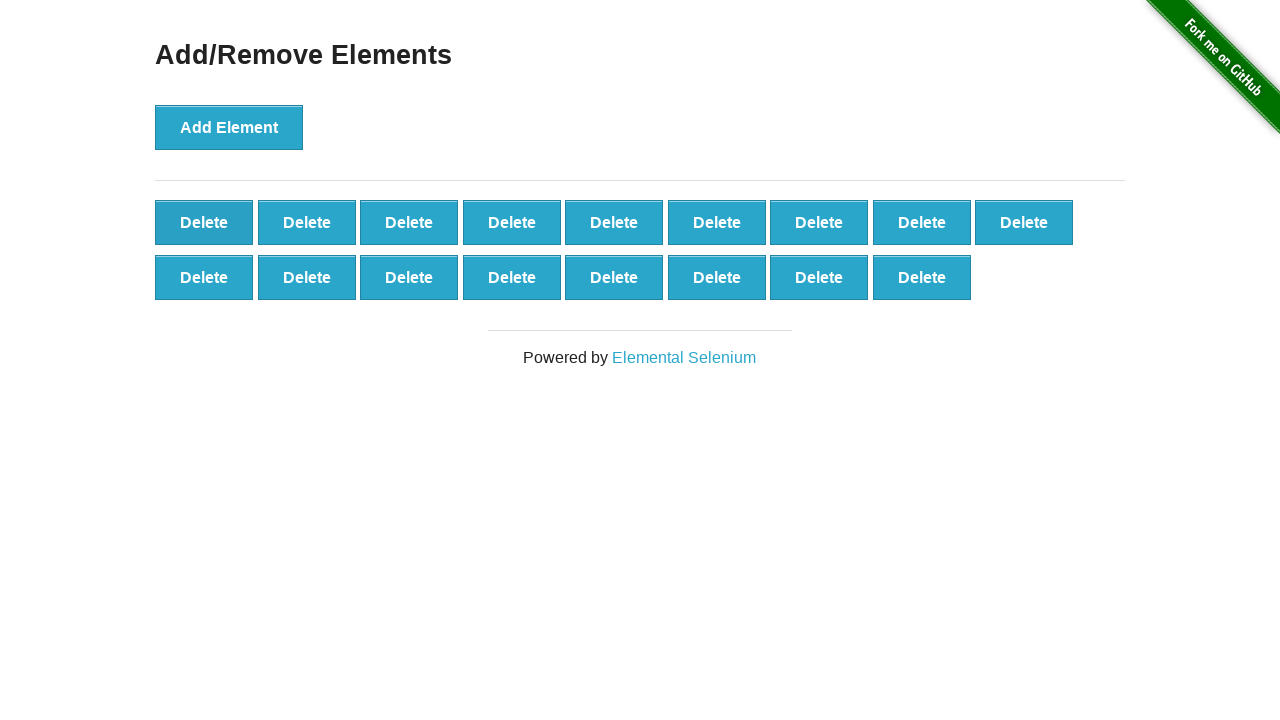

Clicked Delete button (iteration 84/90) at (204, 222) on button.added-manually:first-child
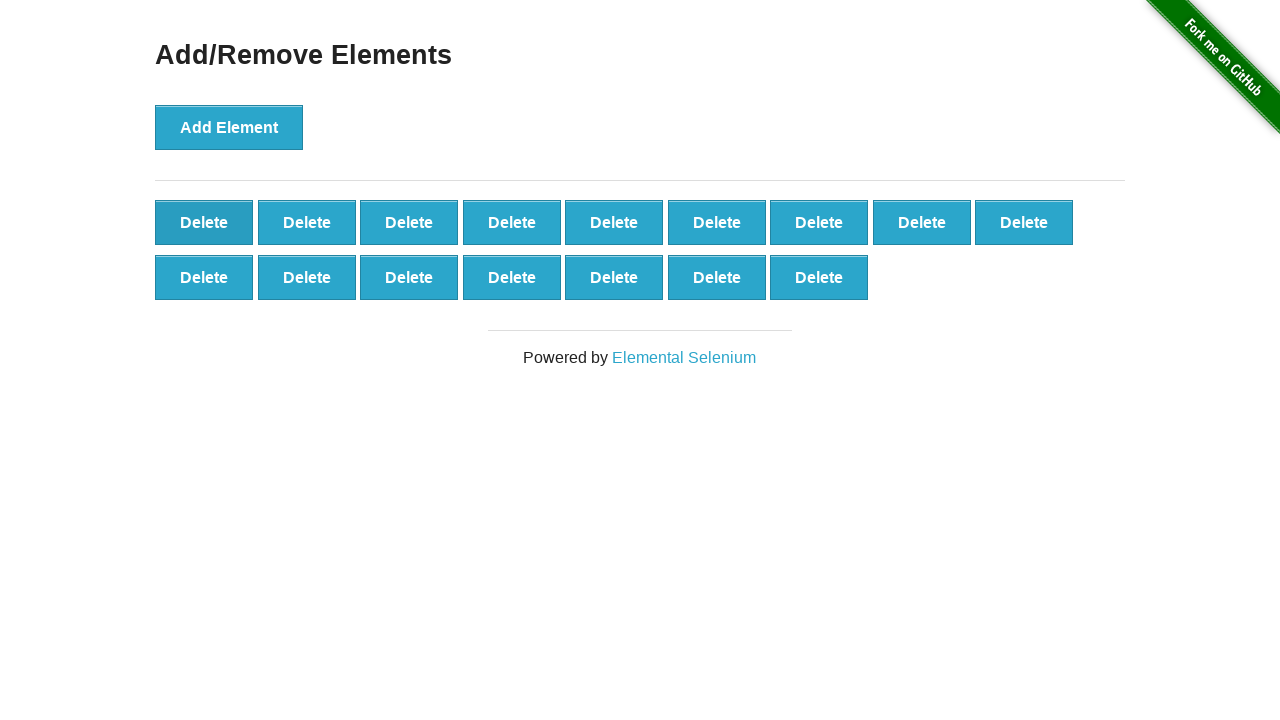

Clicked Delete button (iteration 85/90) at (204, 222) on button.added-manually:first-child
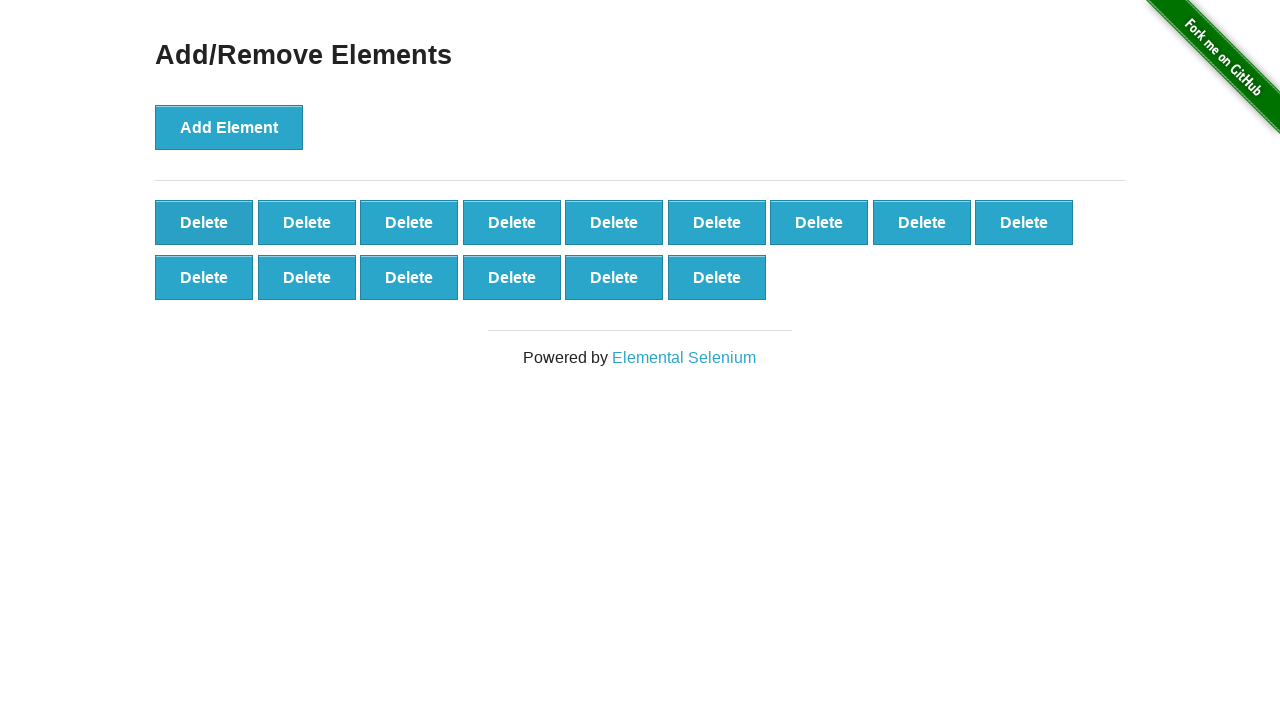

Clicked Delete button (iteration 86/90) at (204, 222) on button.added-manually:first-child
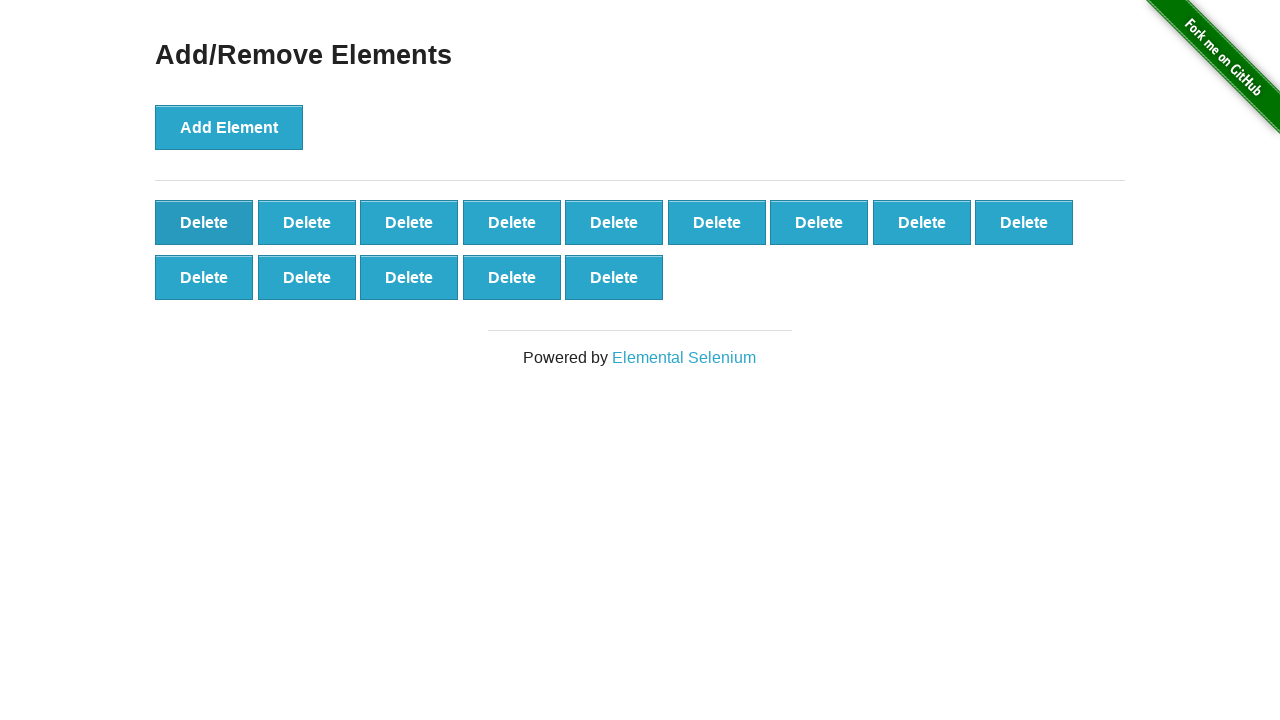

Clicked Delete button (iteration 87/90) at (204, 222) on button.added-manually:first-child
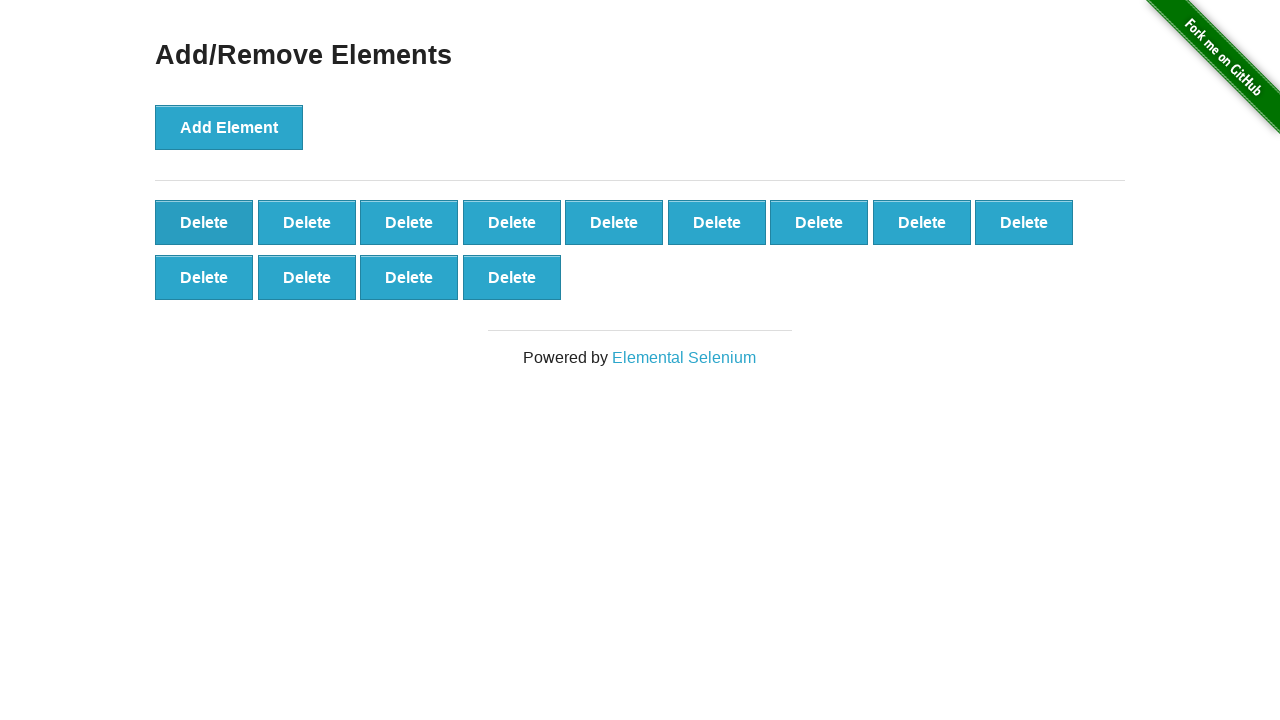

Clicked Delete button (iteration 88/90) at (204, 222) on button.added-manually:first-child
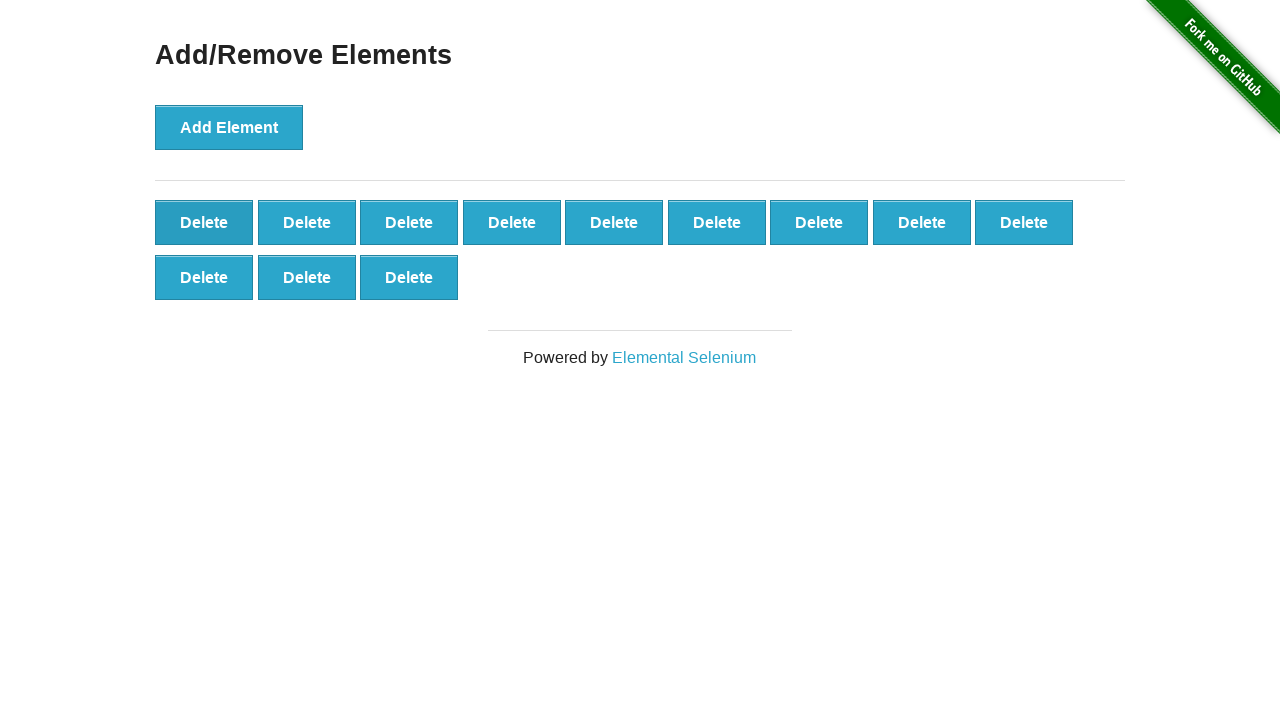

Clicked Delete button (iteration 89/90) at (204, 222) on button.added-manually:first-child
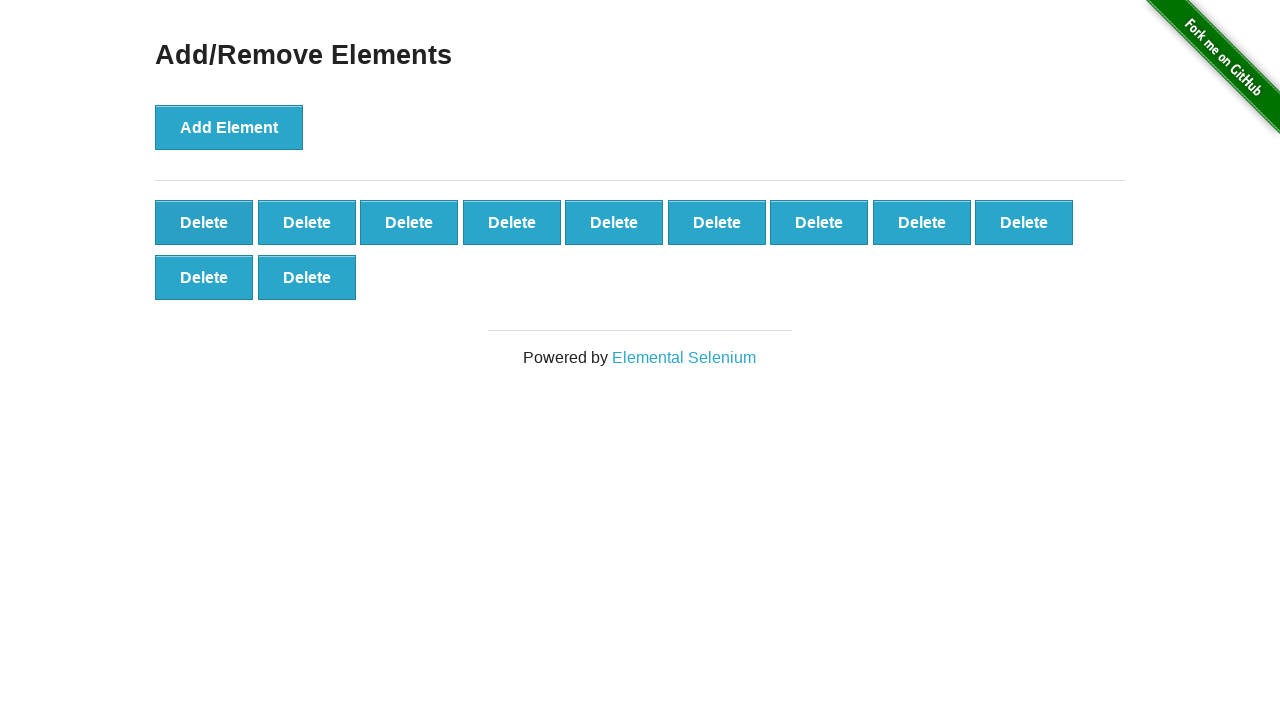

Clicked Delete button (iteration 90/90) at (204, 222) on button.added-manually:first-child
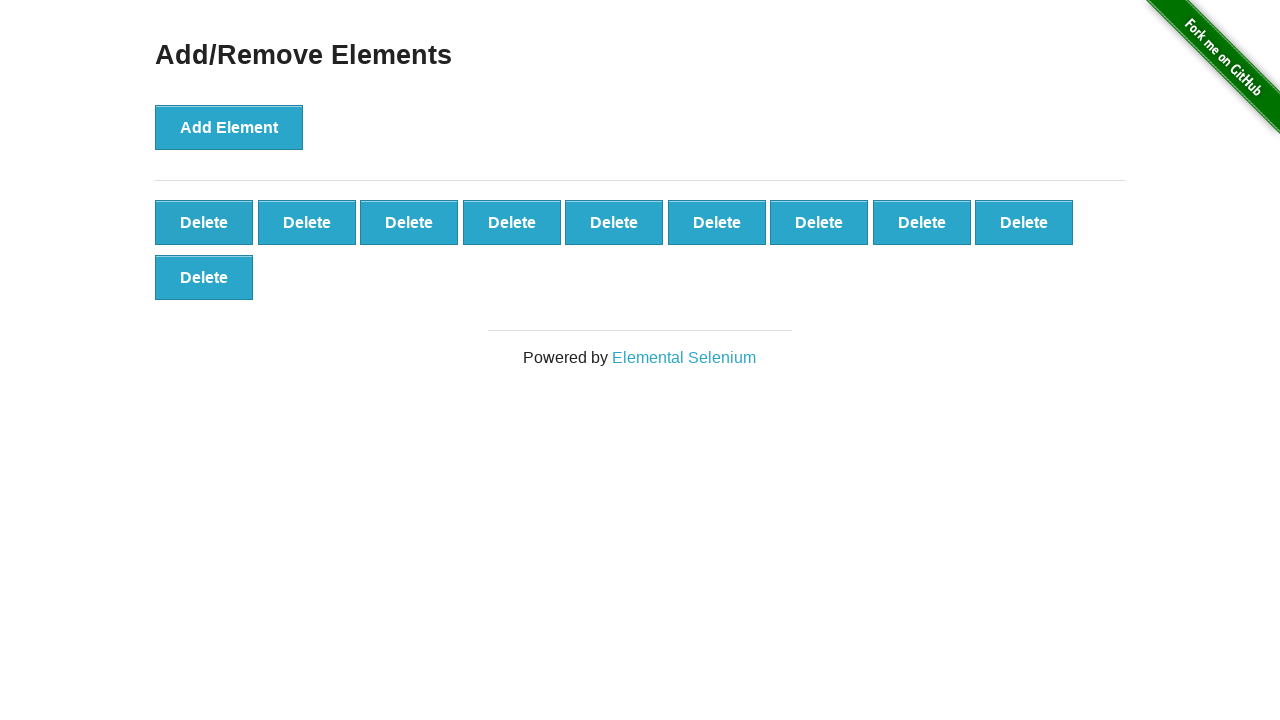

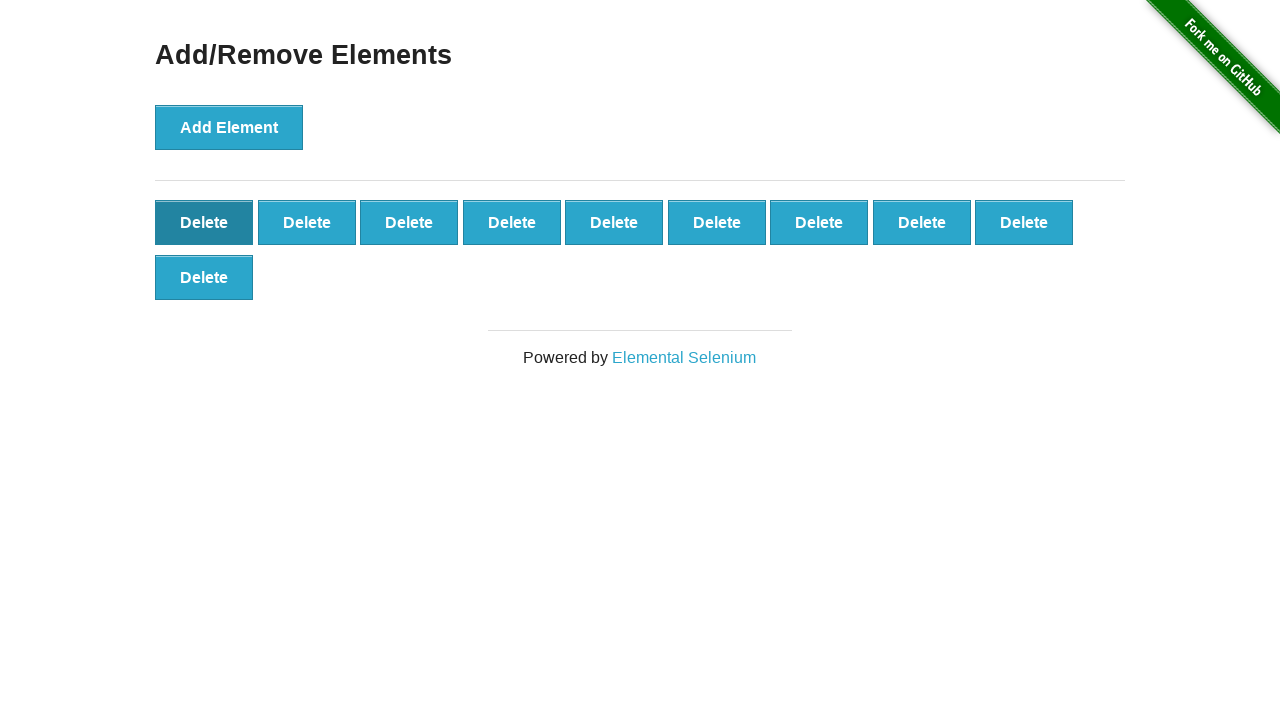